Tests the Add/Remove Elements page by clicking the "Add Element" button 100 times to create delete buttons, then clicks 60 delete buttons to remove them, validating the correct number of buttons remain.

Starting URL: http://the-internet.herokuapp.com/add_remove_elements/

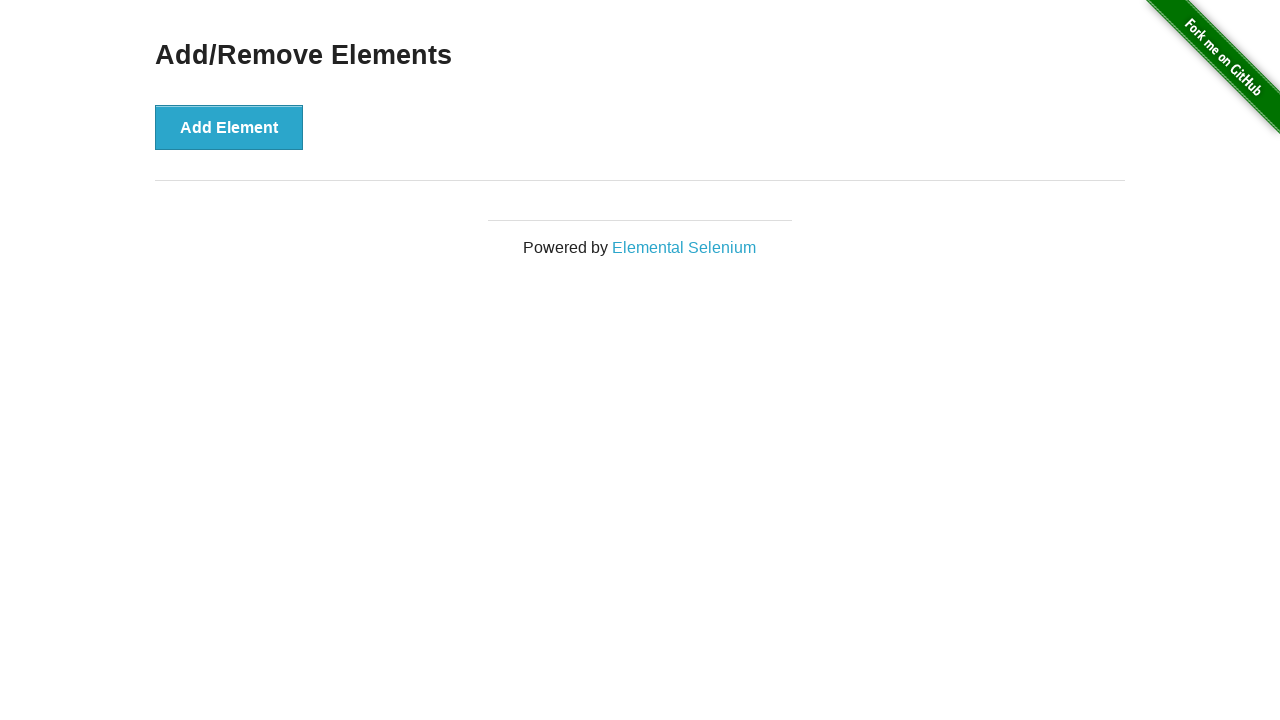

Clicked 'Add Element' button (iteration 1/100) at (229, 127) on xpath=//button[@onclick='addElement()']
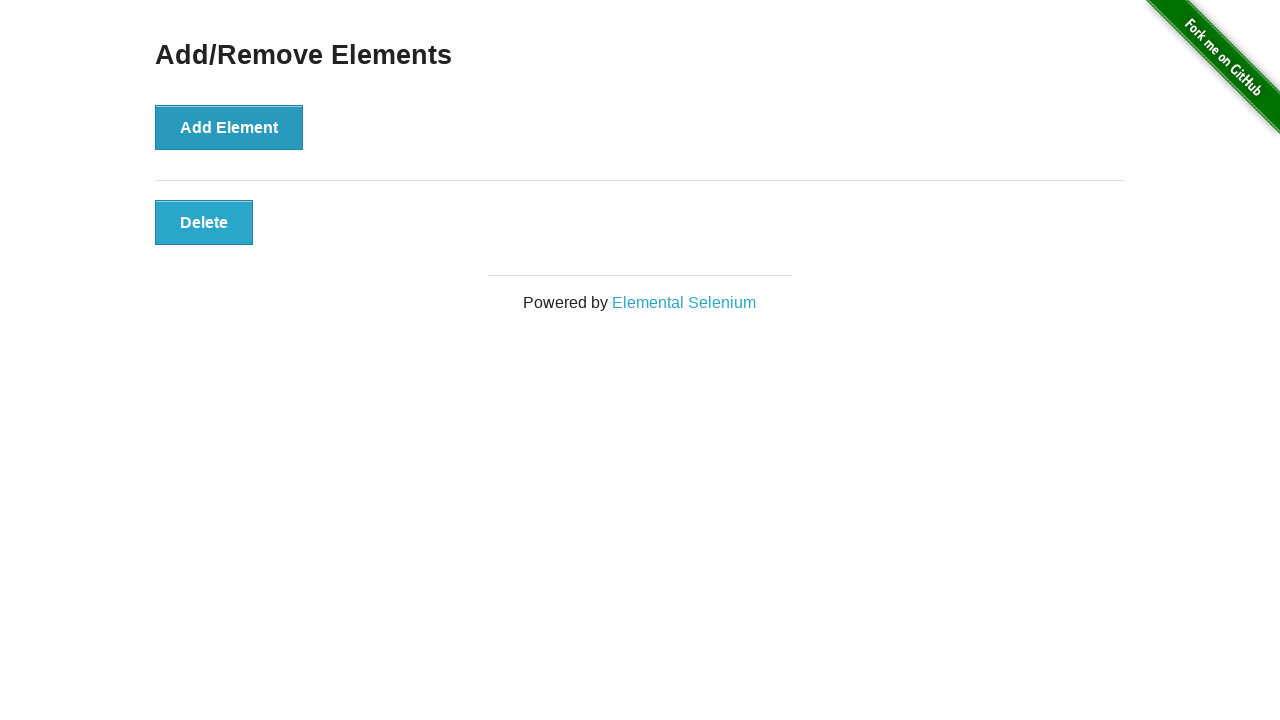

Clicked 'Add Element' button (iteration 2/100) at (229, 127) on xpath=//button[@onclick='addElement()']
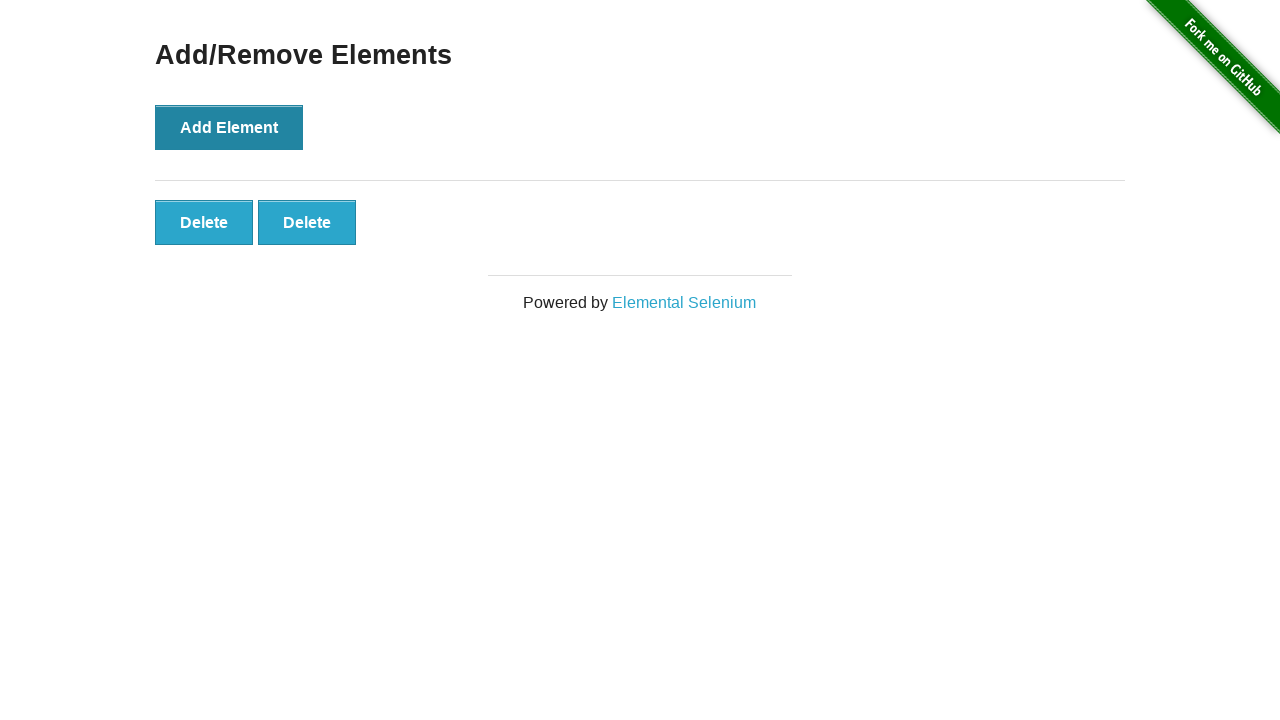

Clicked 'Add Element' button (iteration 3/100) at (229, 127) on xpath=//button[@onclick='addElement()']
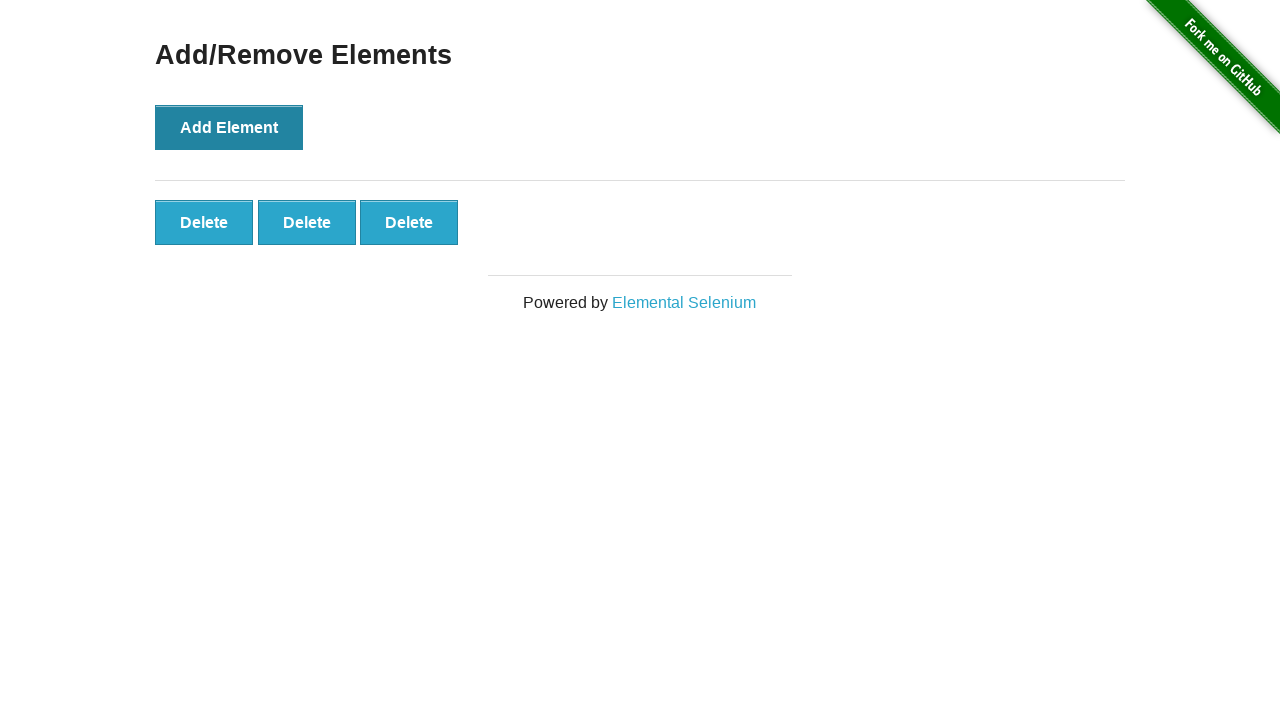

Clicked 'Add Element' button (iteration 4/100) at (229, 127) on xpath=//button[@onclick='addElement()']
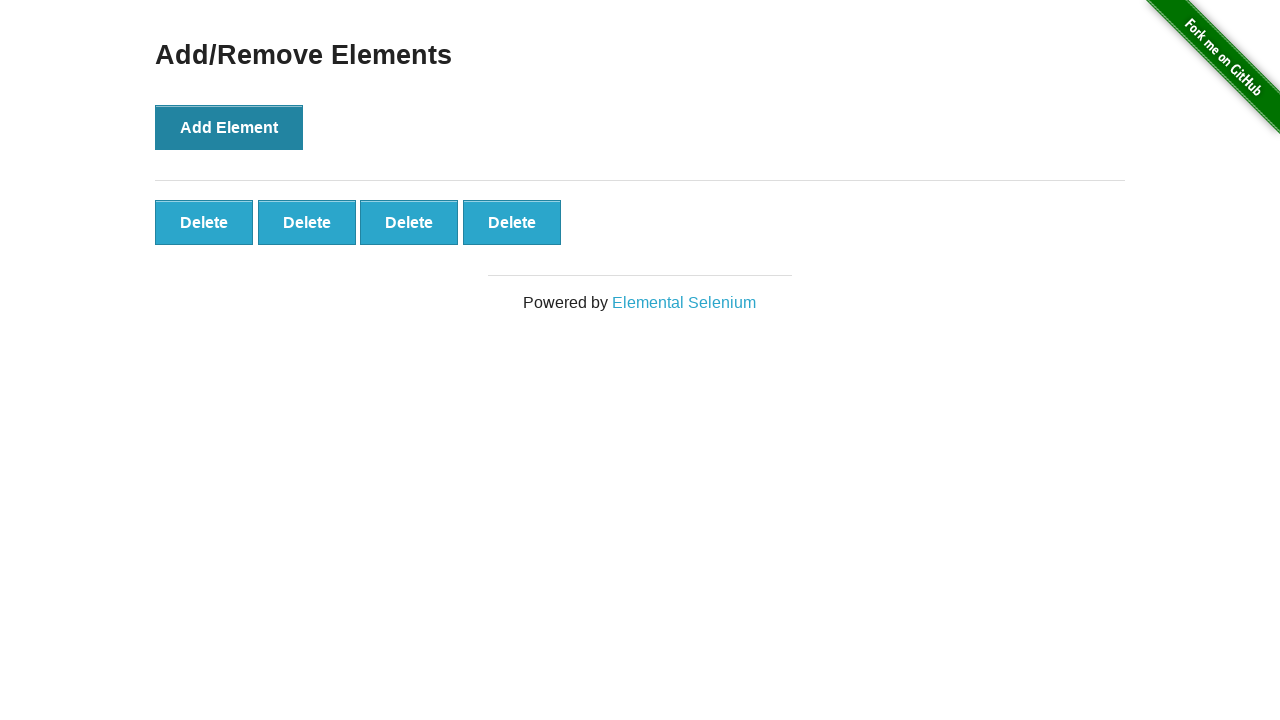

Clicked 'Add Element' button (iteration 5/100) at (229, 127) on xpath=//button[@onclick='addElement()']
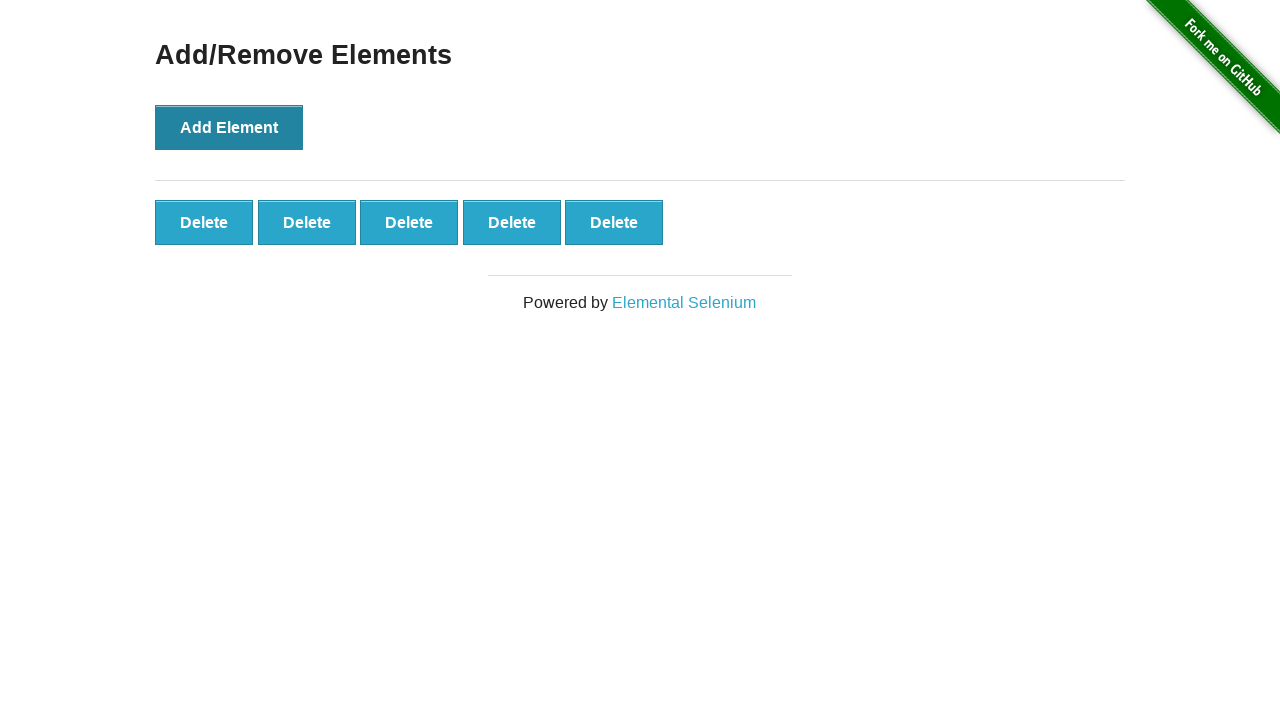

Clicked 'Add Element' button (iteration 6/100) at (229, 127) on xpath=//button[@onclick='addElement()']
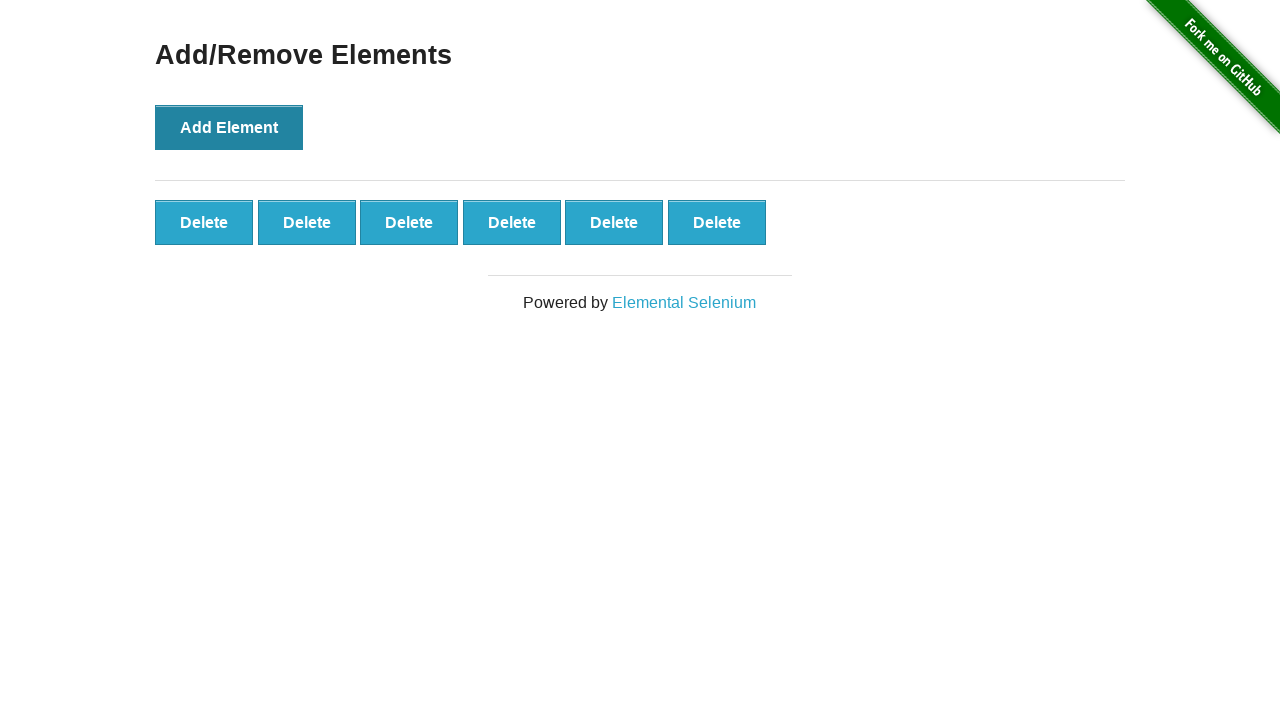

Clicked 'Add Element' button (iteration 7/100) at (229, 127) on xpath=//button[@onclick='addElement()']
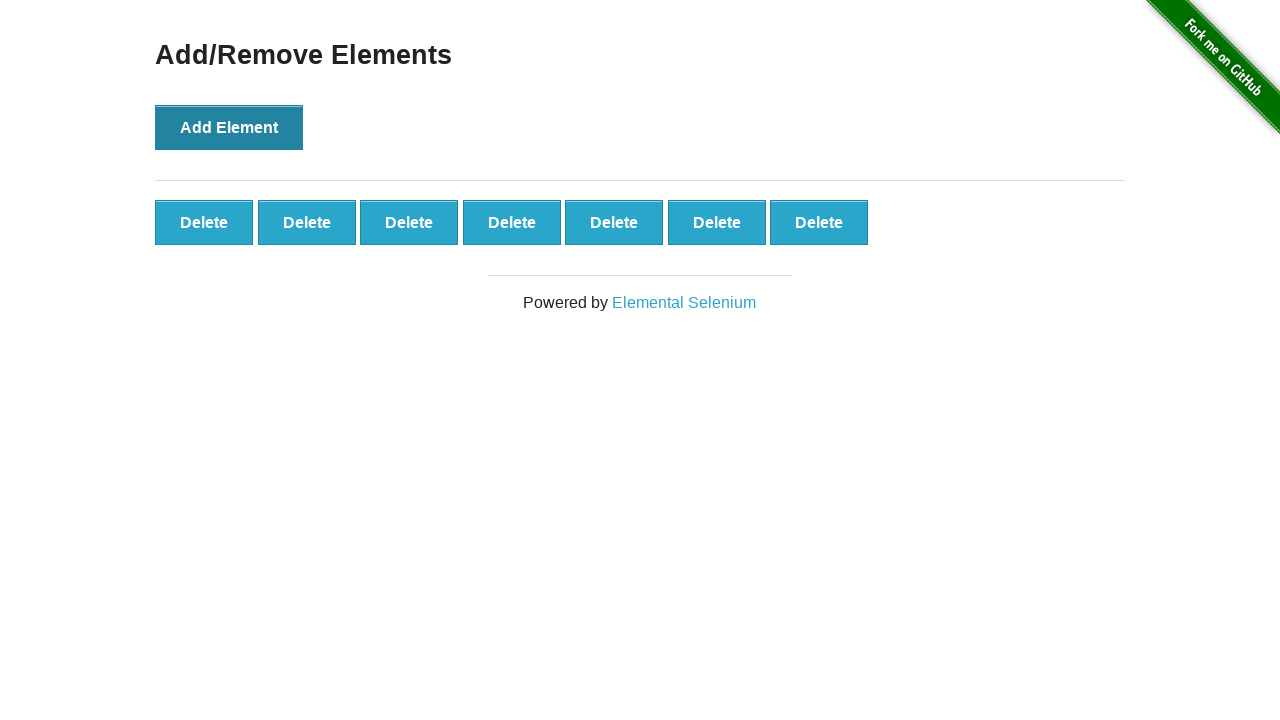

Clicked 'Add Element' button (iteration 8/100) at (229, 127) on xpath=//button[@onclick='addElement()']
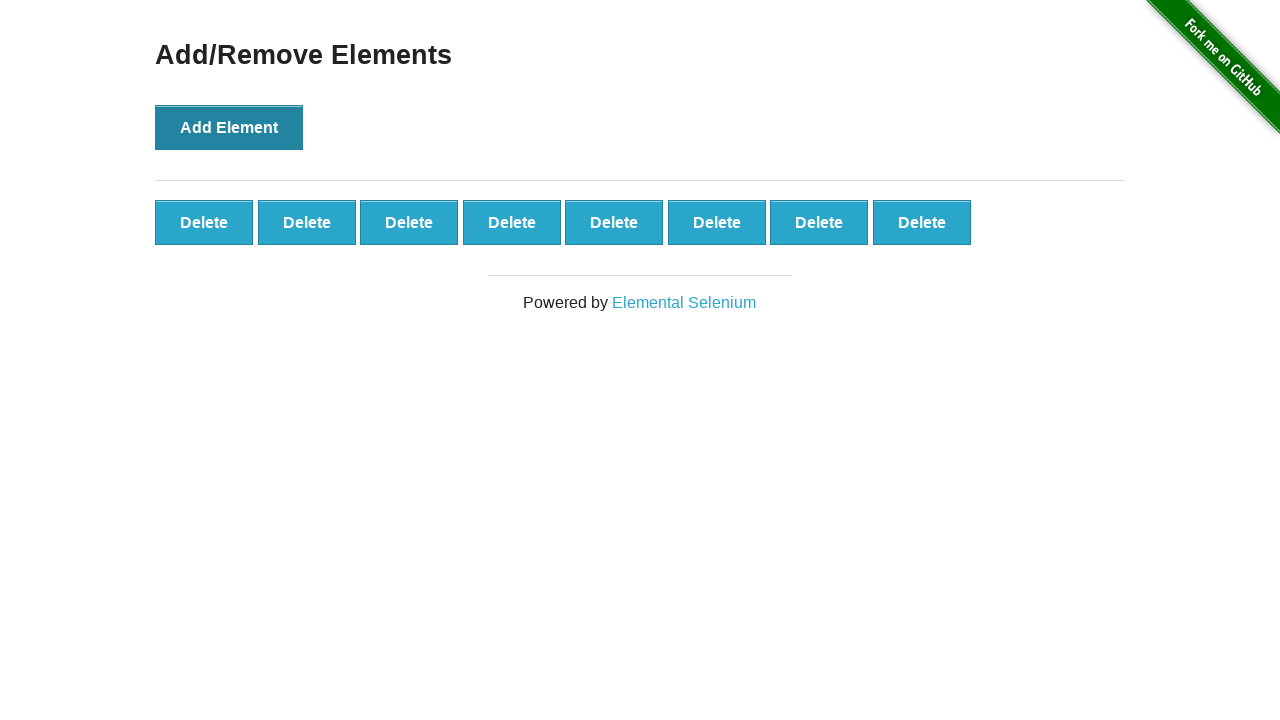

Clicked 'Add Element' button (iteration 9/100) at (229, 127) on xpath=//button[@onclick='addElement()']
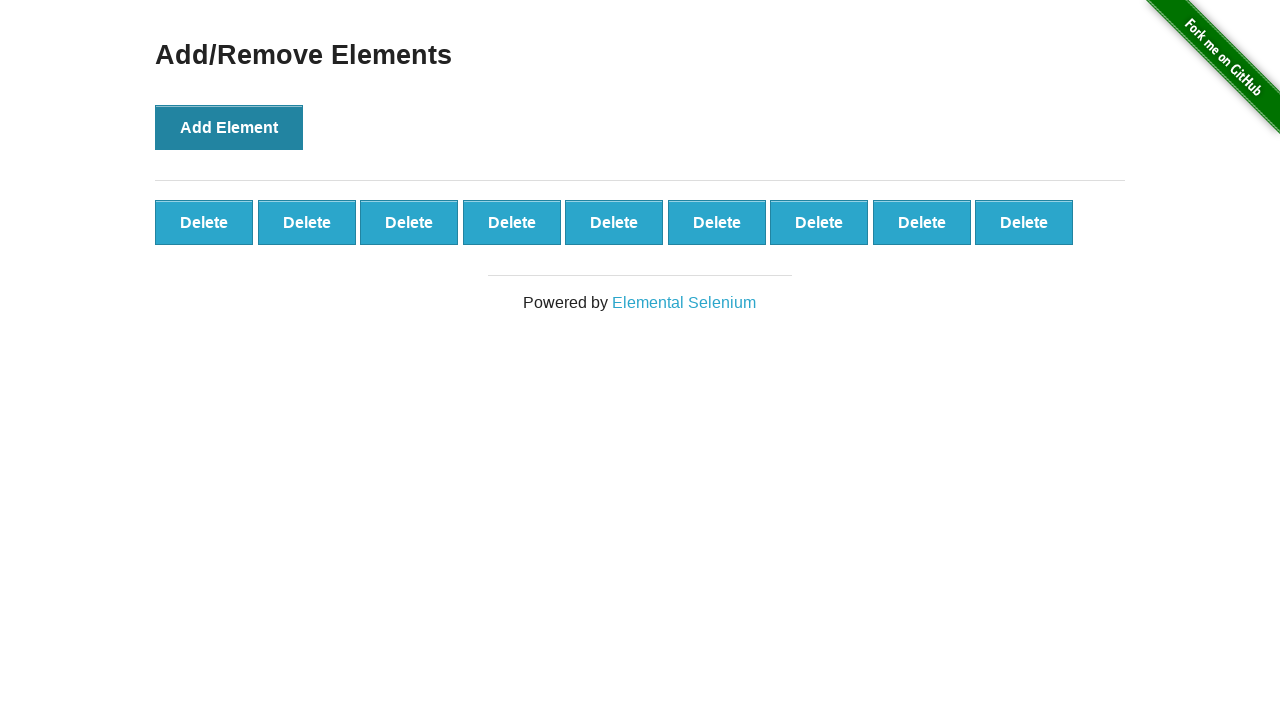

Clicked 'Add Element' button (iteration 10/100) at (229, 127) on xpath=//button[@onclick='addElement()']
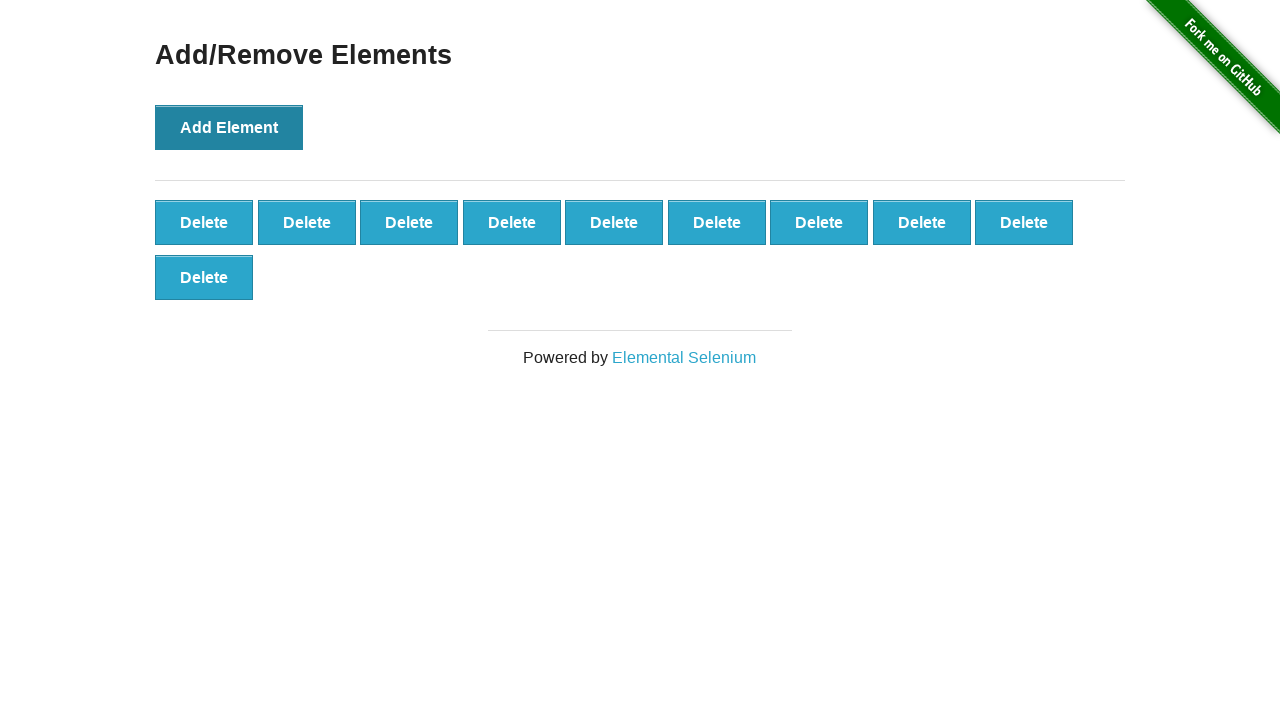

Clicked 'Add Element' button (iteration 11/100) at (229, 127) on xpath=//button[@onclick='addElement()']
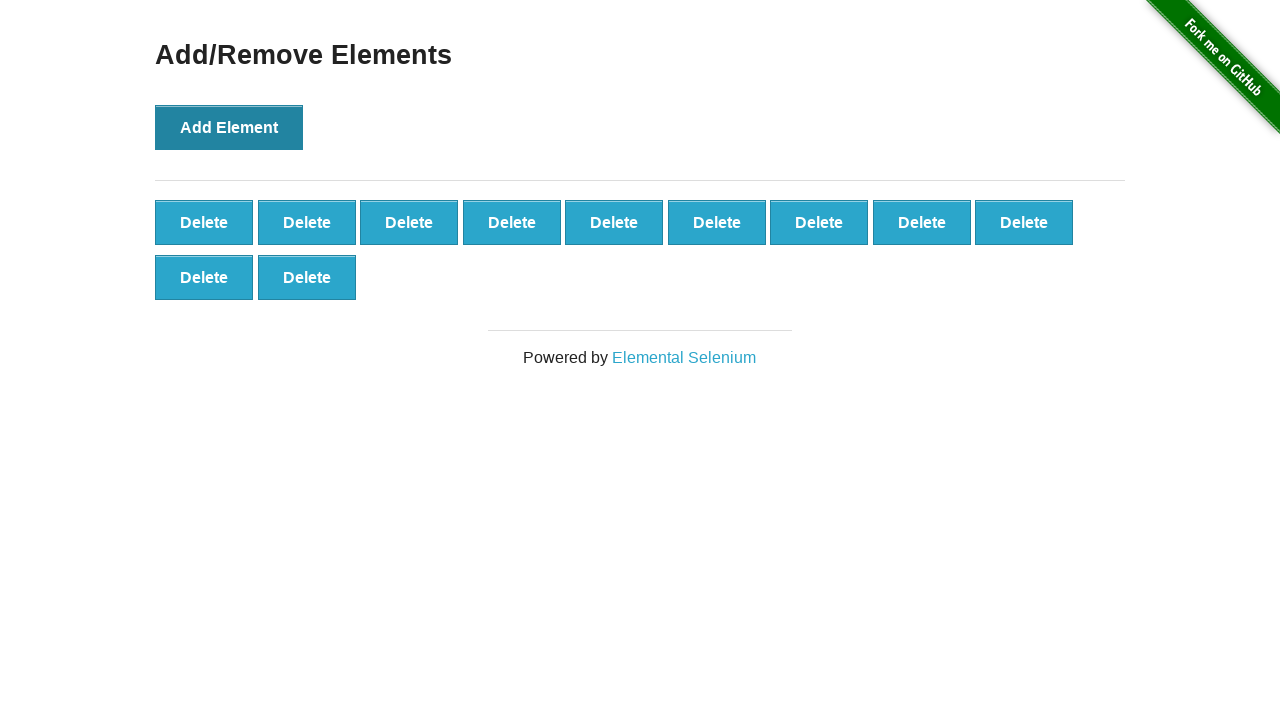

Clicked 'Add Element' button (iteration 12/100) at (229, 127) on xpath=//button[@onclick='addElement()']
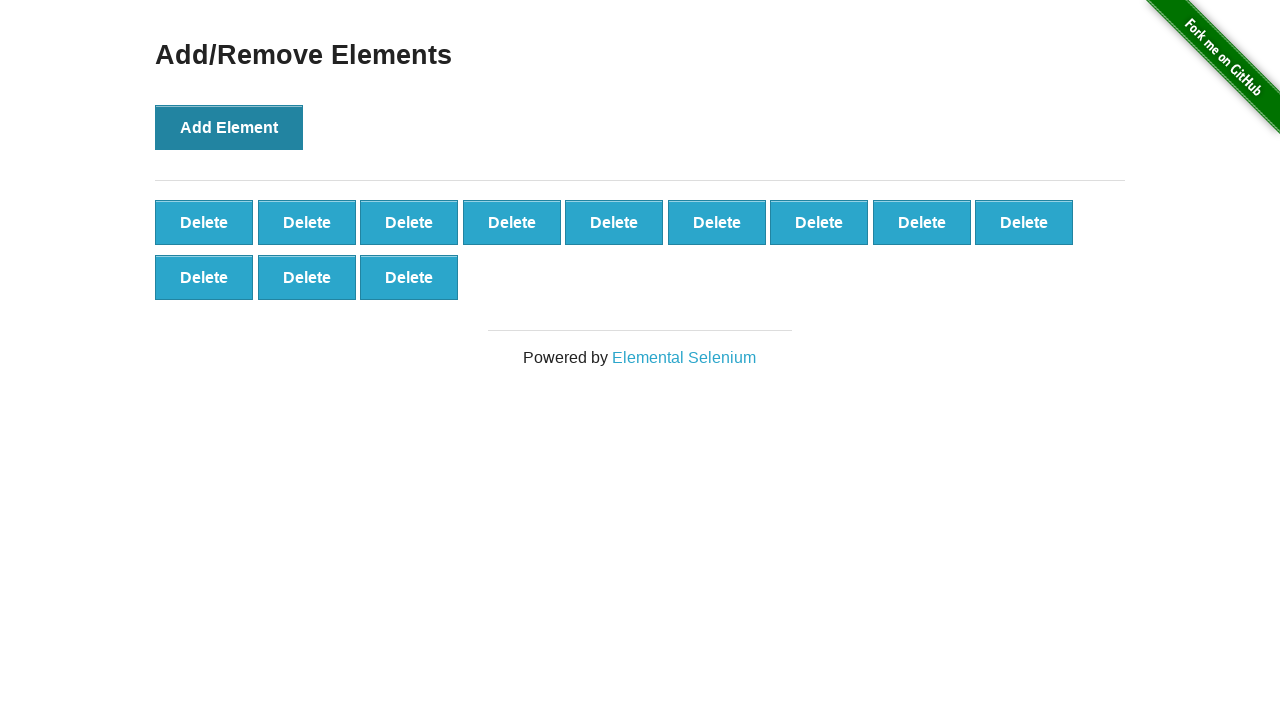

Clicked 'Add Element' button (iteration 13/100) at (229, 127) on xpath=//button[@onclick='addElement()']
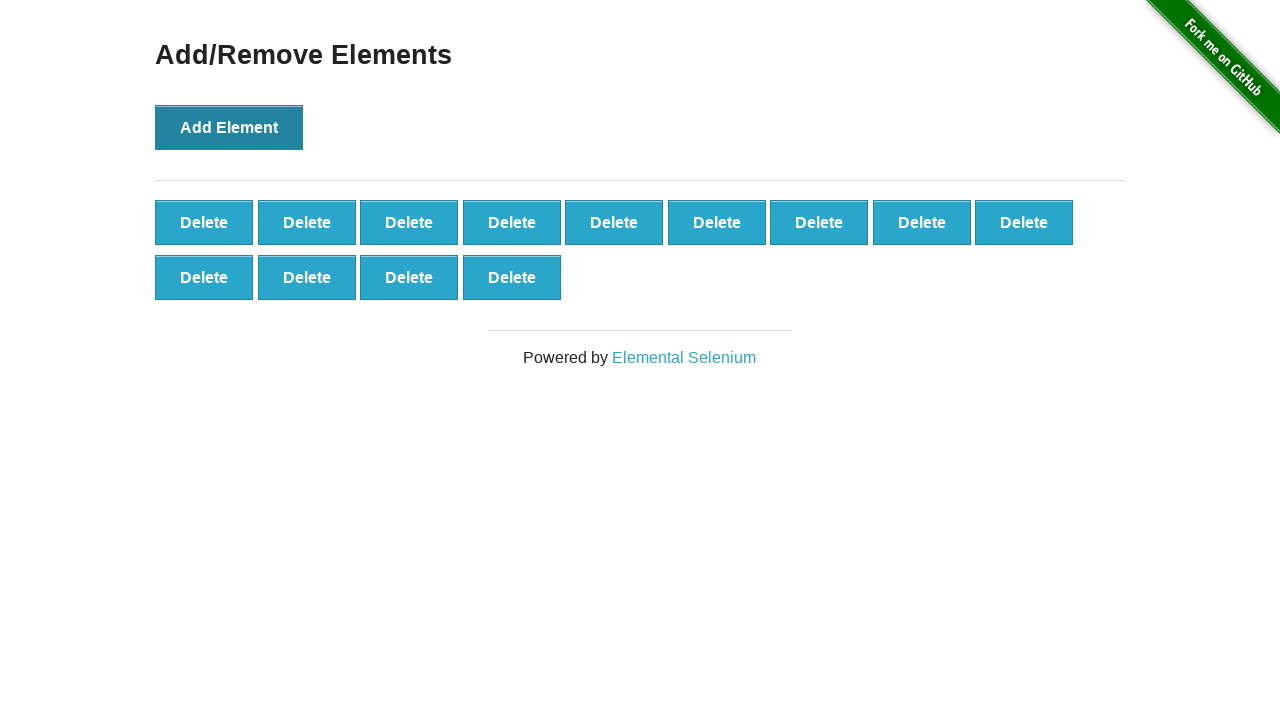

Clicked 'Add Element' button (iteration 14/100) at (229, 127) on xpath=//button[@onclick='addElement()']
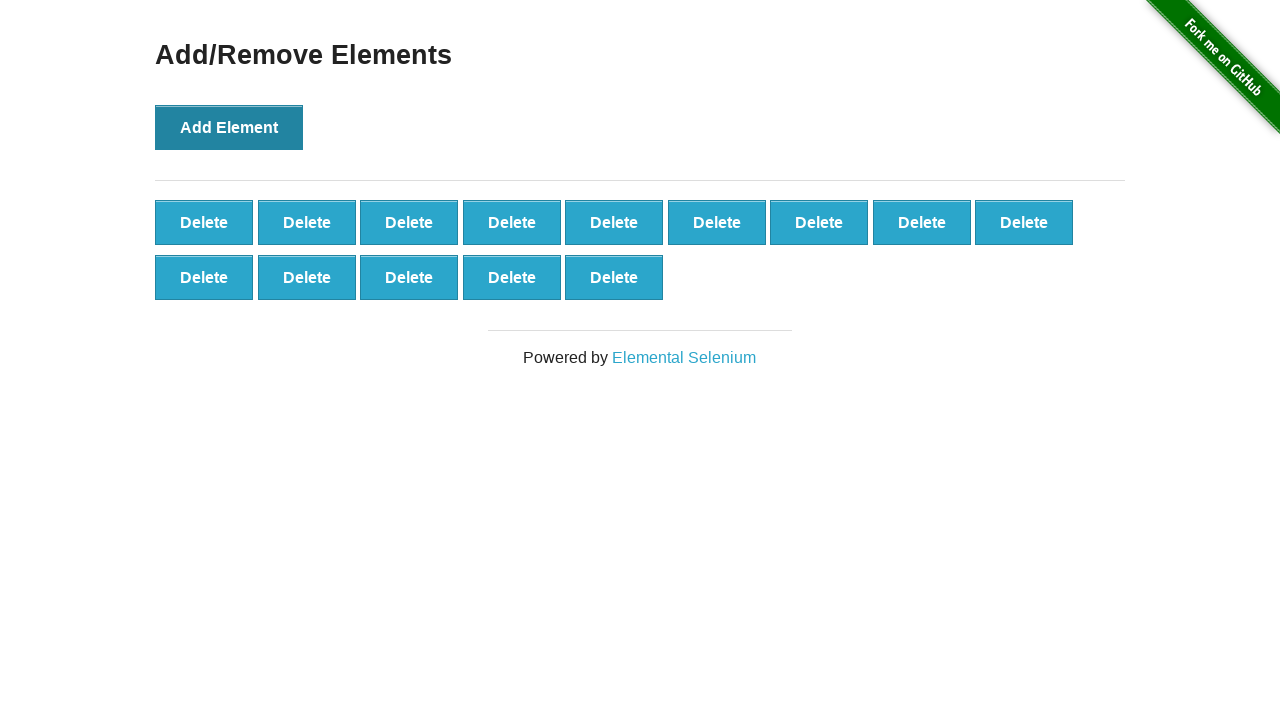

Clicked 'Add Element' button (iteration 15/100) at (229, 127) on xpath=//button[@onclick='addElement()']
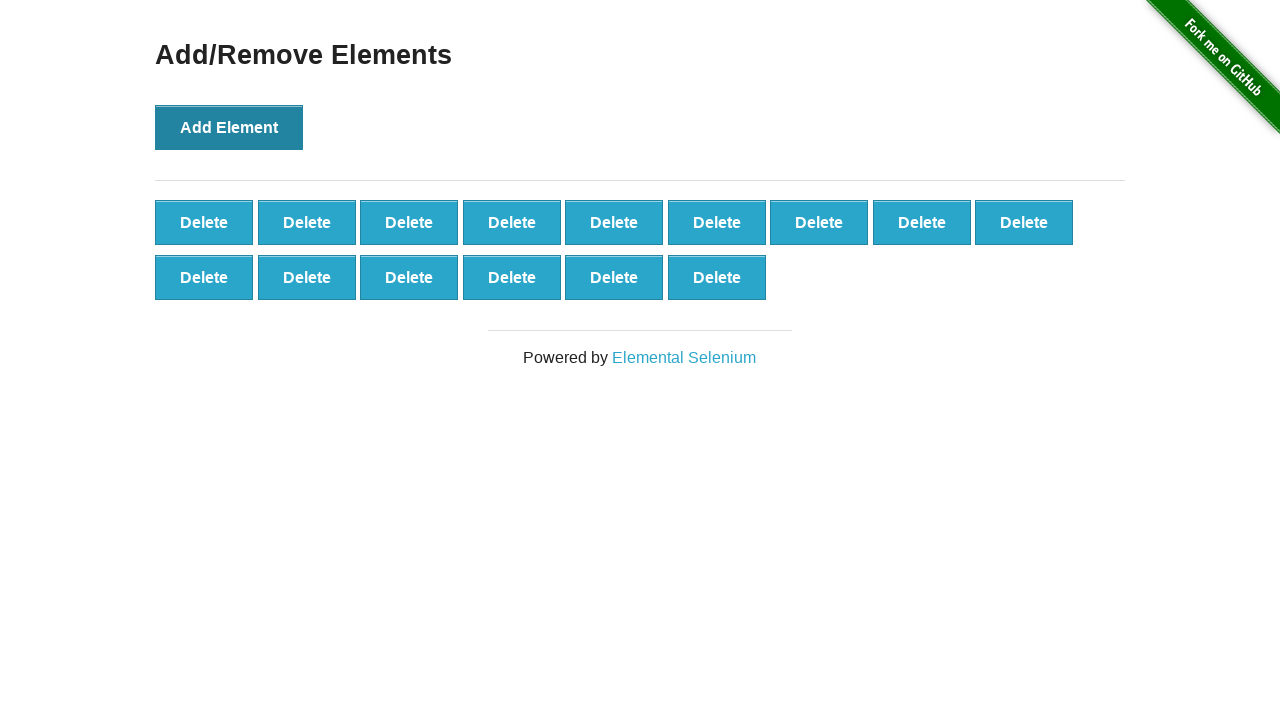

Clicked 'Add Element' button (iteration 16/100) at (229, 127) on xpath=//button[@onclick='addElement()']
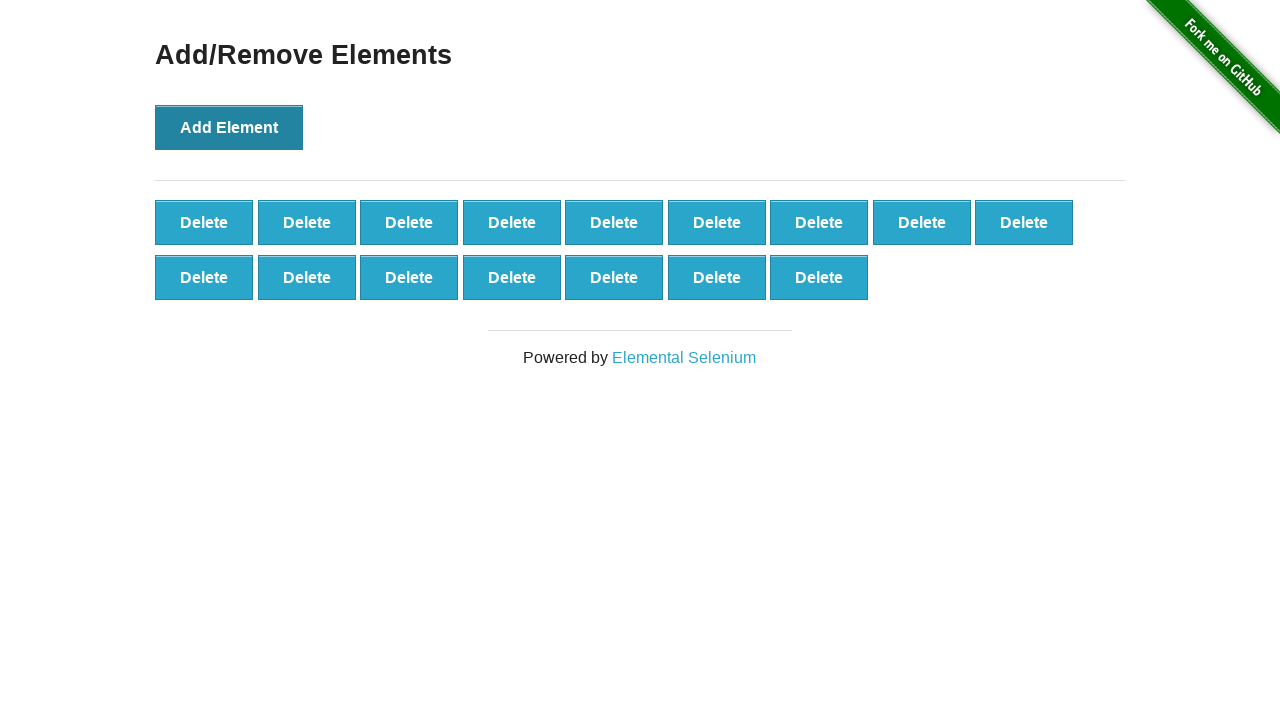

Clicked 'Add Element' button (iteration 17/100) at (229, 127) on xpath=//button[@onclick='addElement()']
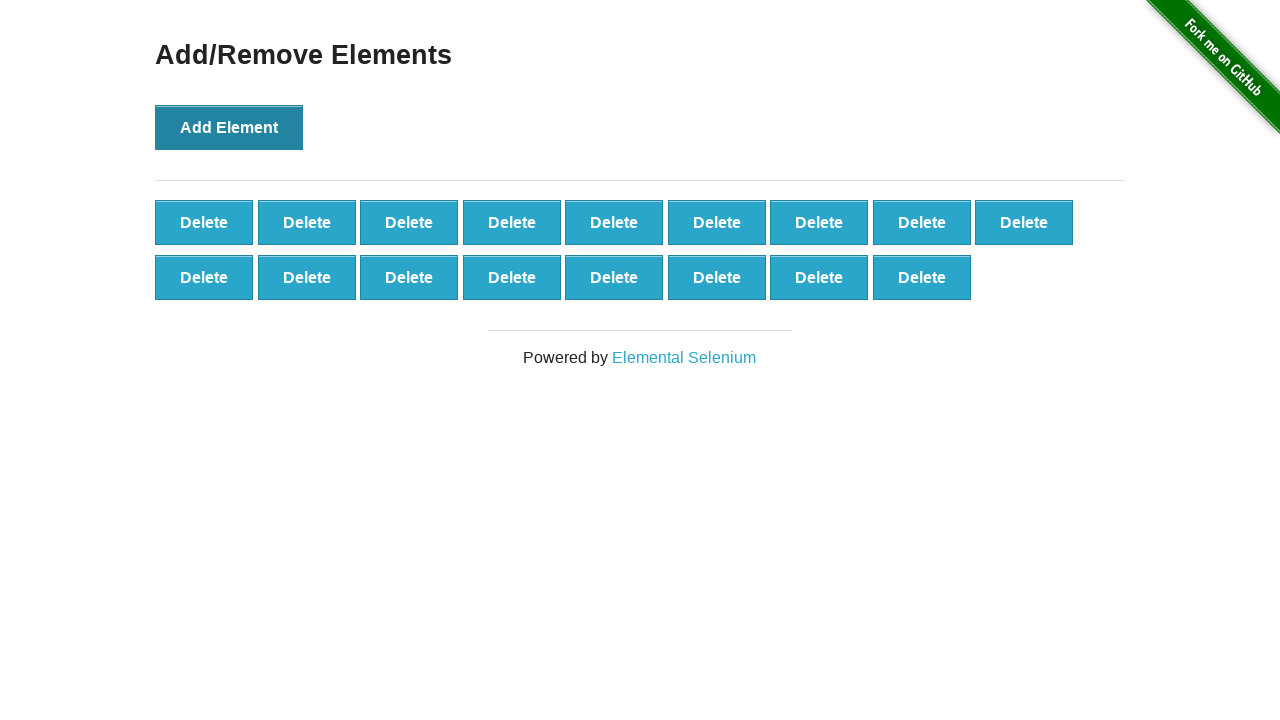

Clicked 'Add Element' button (iteration 18/100) at (229, 127) on xpath=//button[@onclick='addElement()']
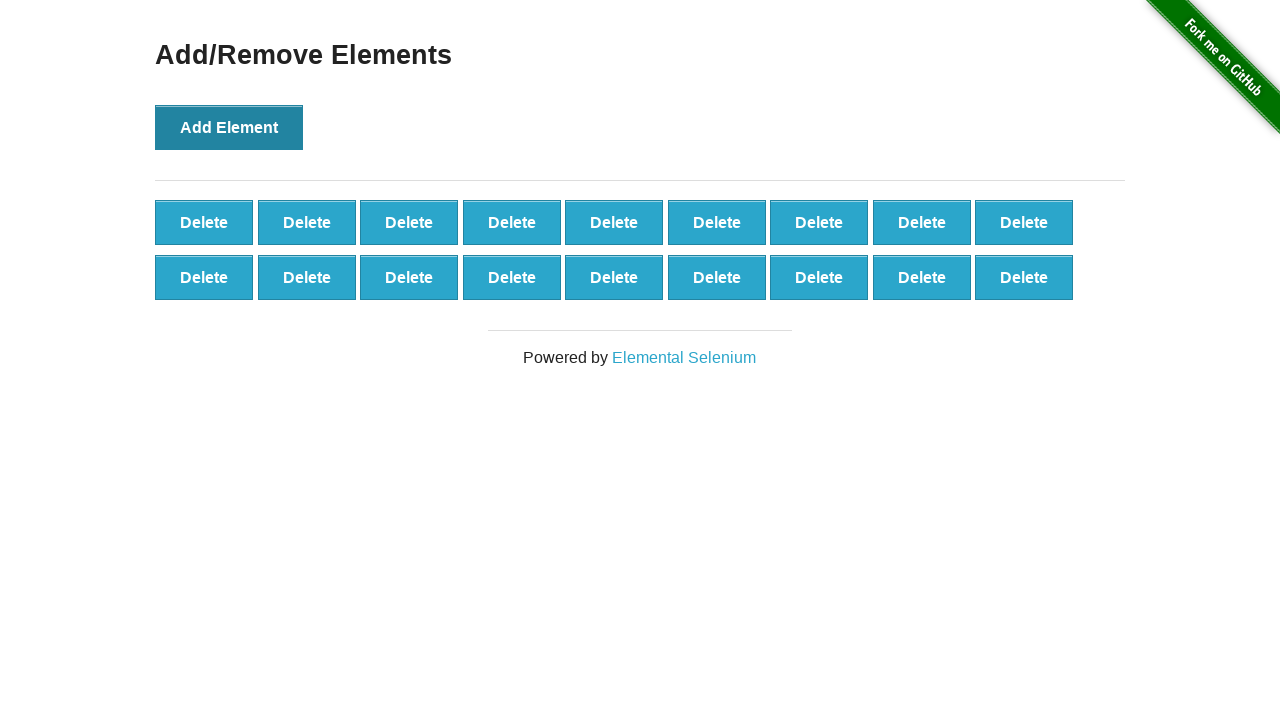

Clicked 'Add Element' button (iteration 19/100) at (229, 127) on xpath=//button[@onclick='addElement()']
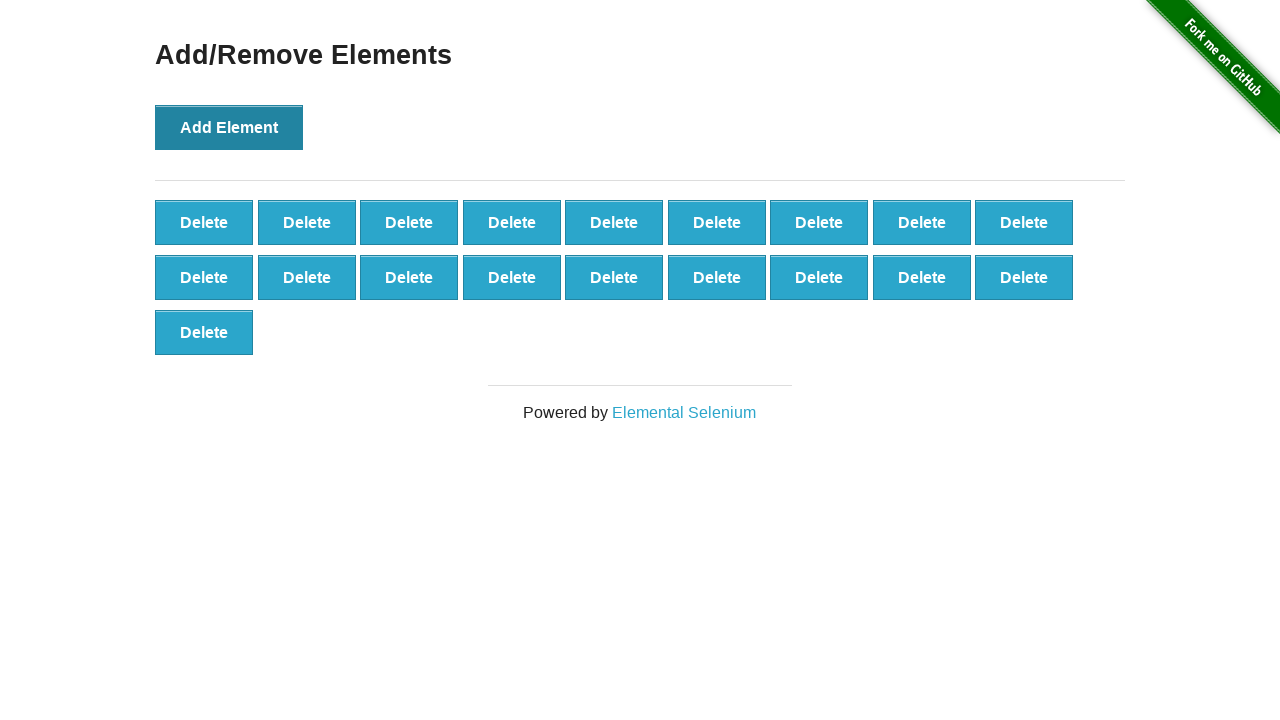

Clicked 'Add Element' button (iteration 20/100) at (229, 127) on xpath=//button[@onclick='addElement()']
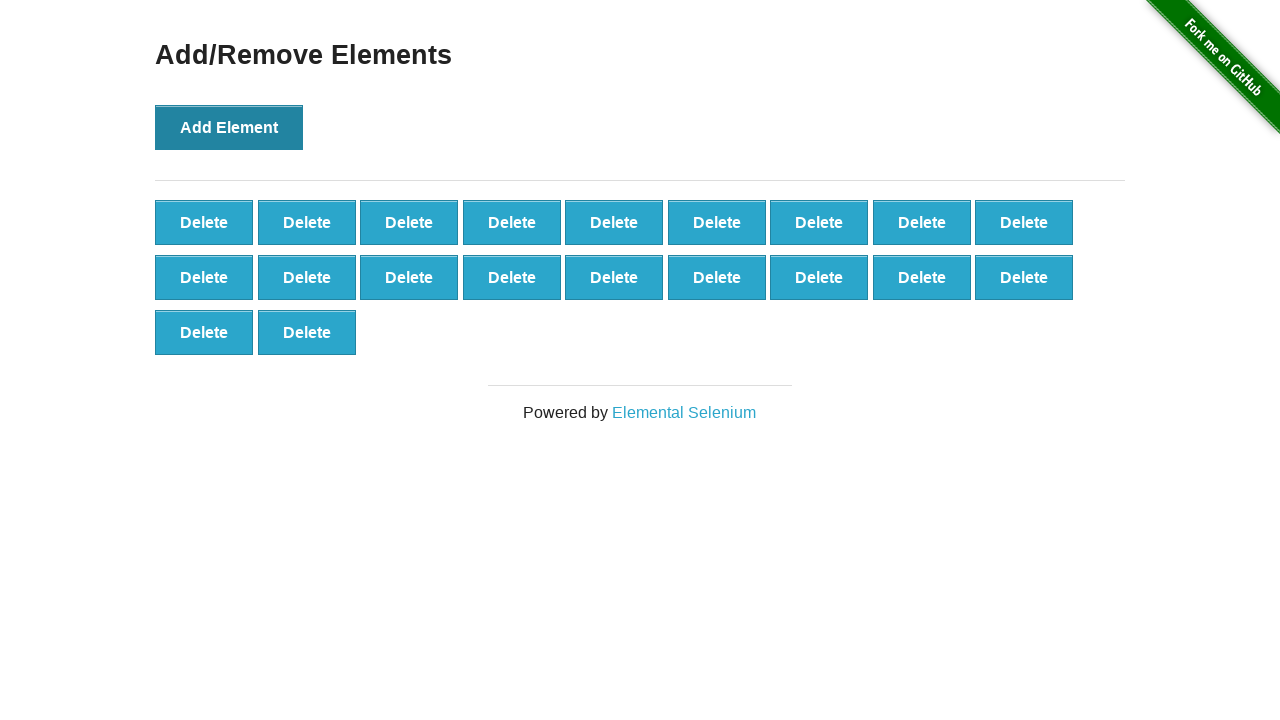

Clicked 'Add Element' button (iteration 21/100) at (229, 127) on xpath=//button[@onclick='addElement()']
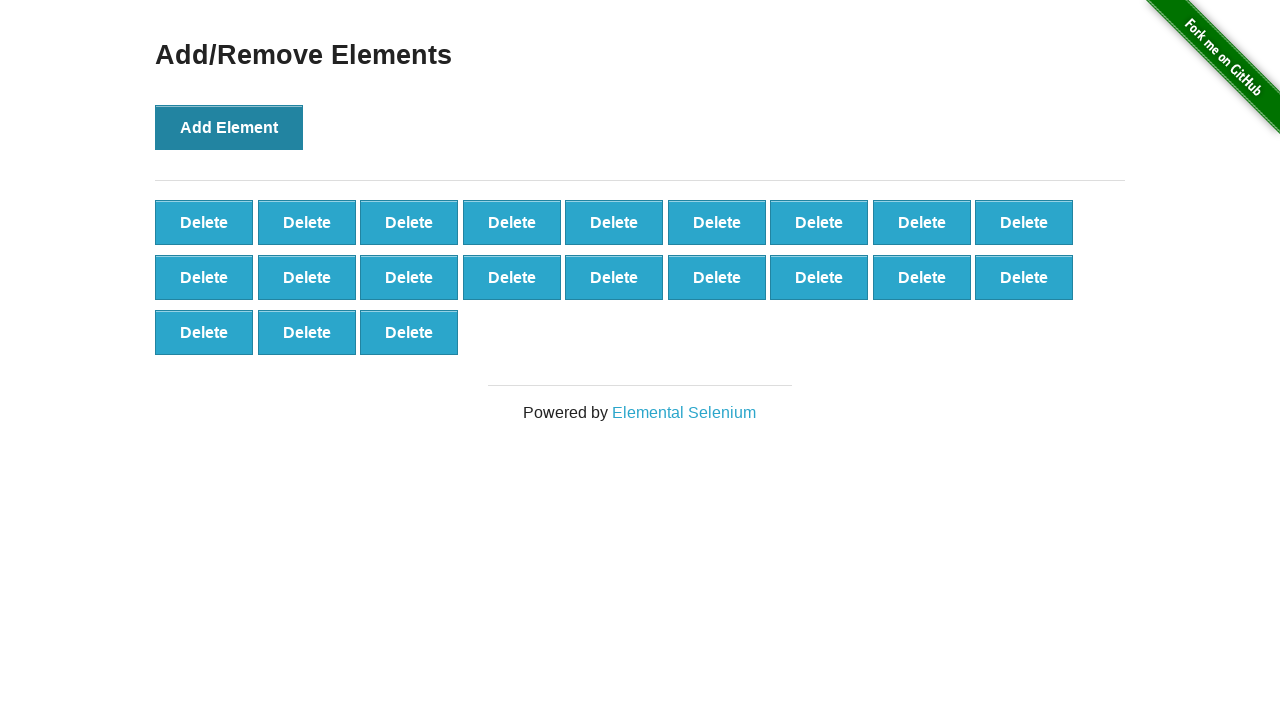

Clicked 'Add Element' button (iteration 22/100) at (229, 127) on xpath=//button[@onclick='addElement()']
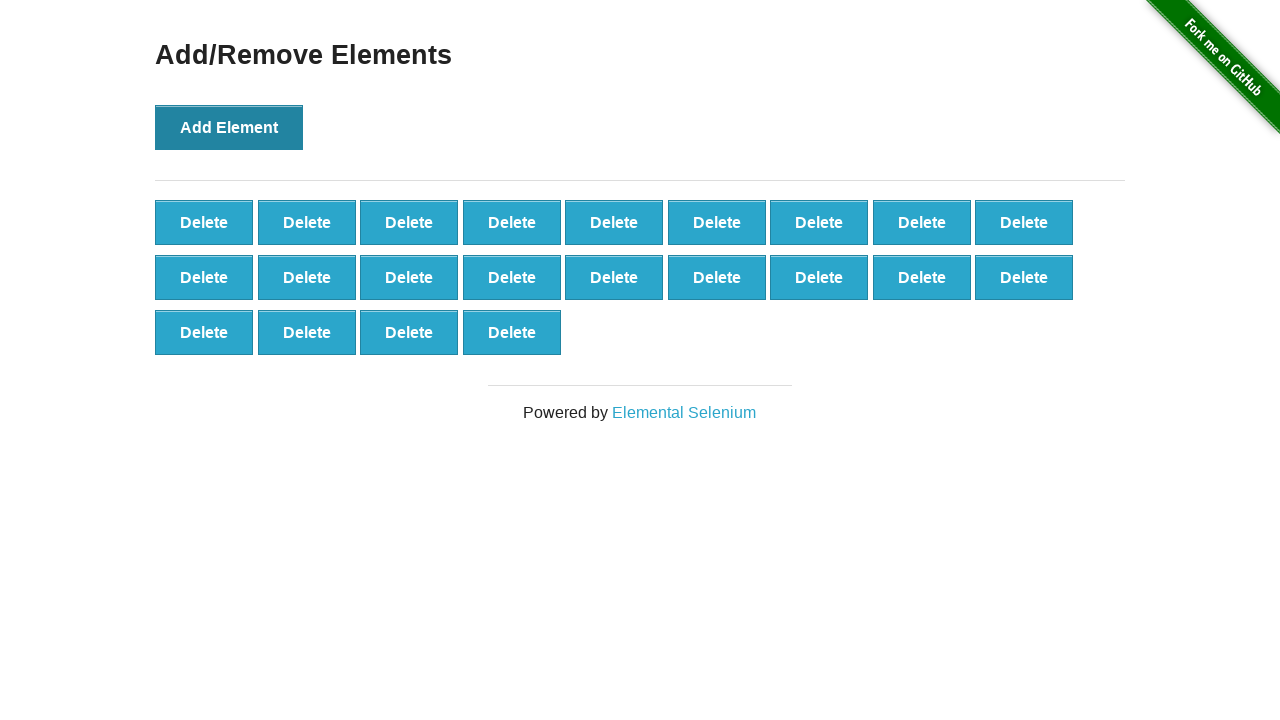

Clicked 'Add Element' button (iteration 23/100) at (229, 127) on xpath=//button[@onclick='addElement()']
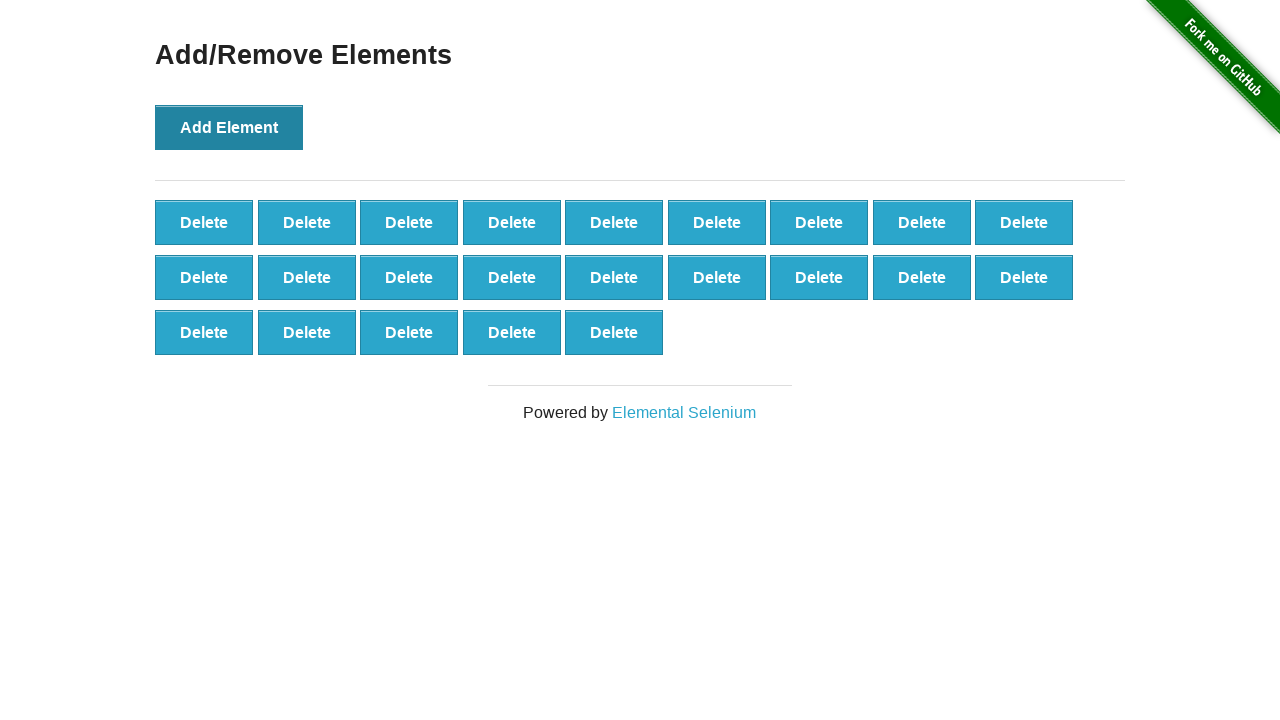

Clicked 'Add Element' button (iteration 24/100) at (229, 127) on xpath=//button[@onclick='addElement()']
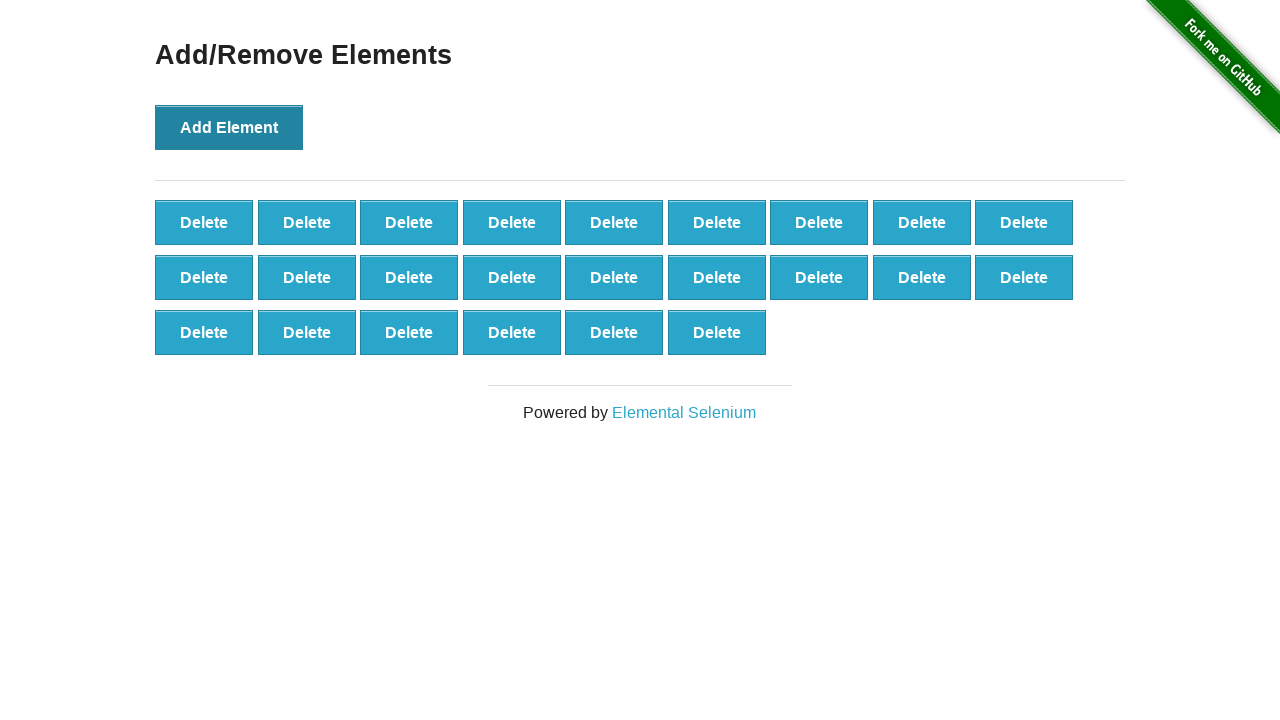

Clicked 'Add Element' button (iteration 25/100) at (229, 127) on xpath=//button[@onclick='addElement()']
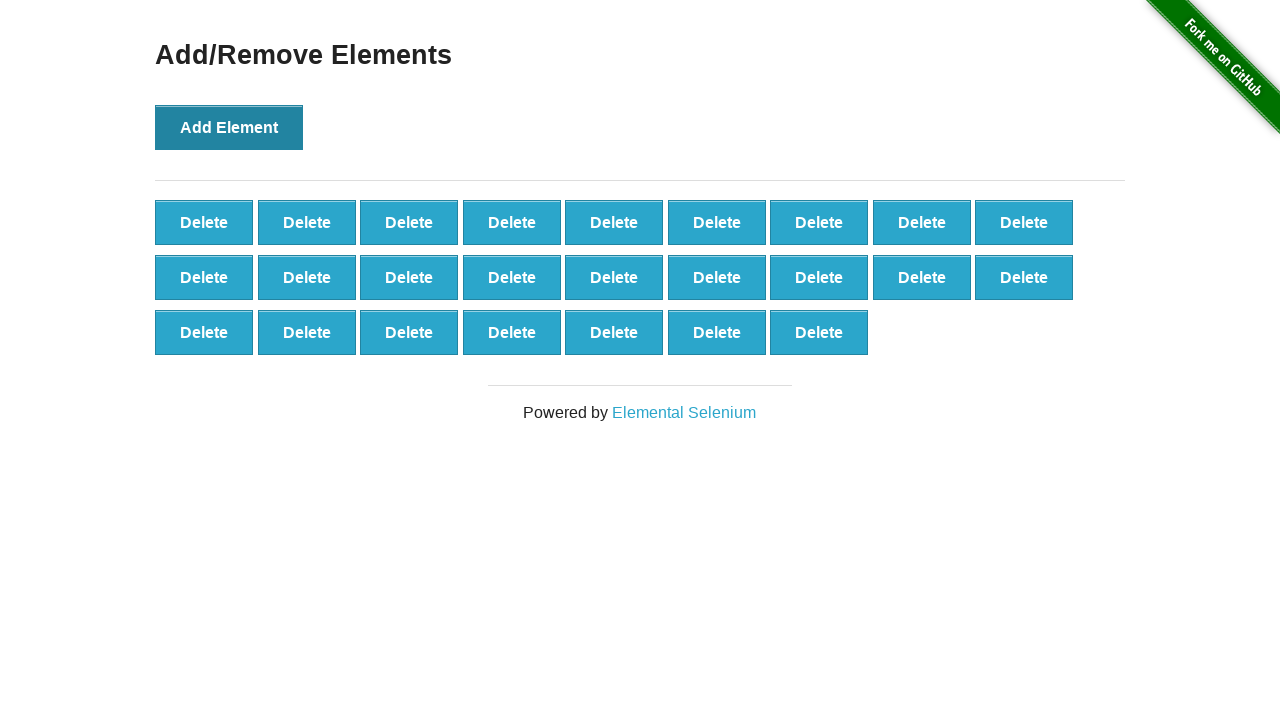

Clicked 'Add Element' button (iteration 26/100) at (229, 127) on xpath=//button[@onclick='addElement()']
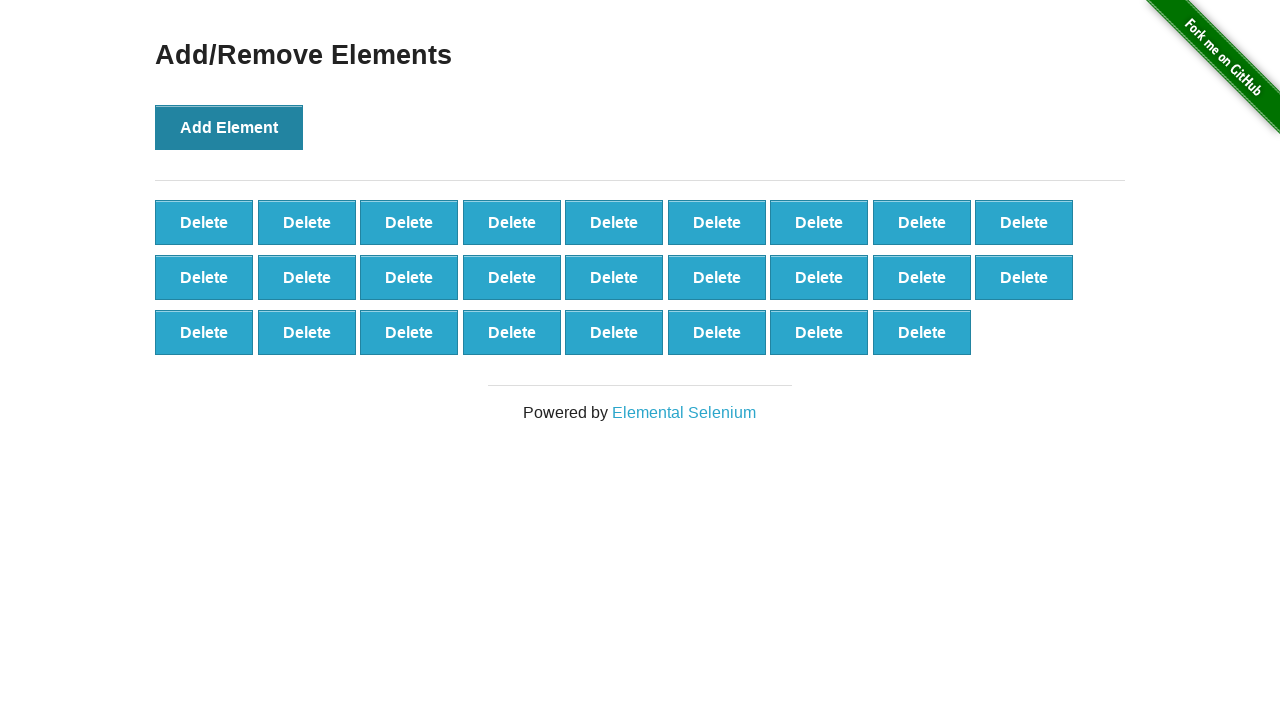

Clicked 'Add Element' button (iteration 27/100) at (229, 127) on xpath=//button[@onclick='addElement()']
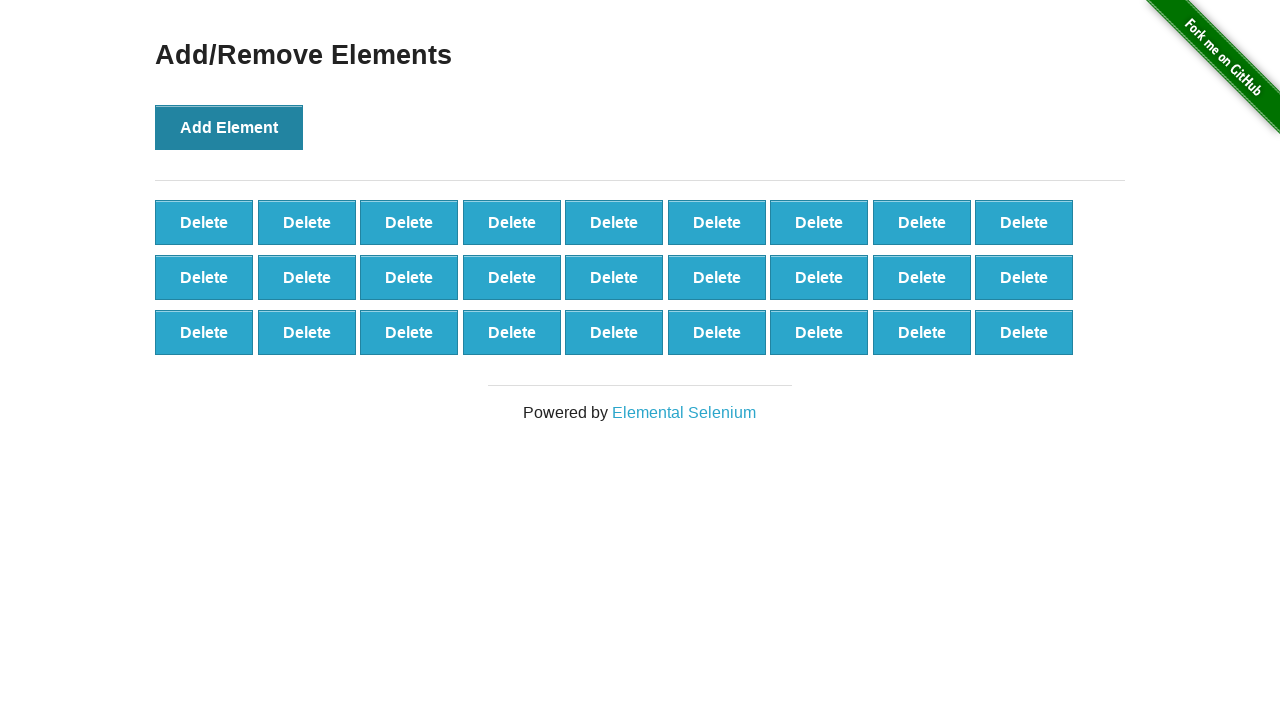

Clicked 'Add Element' button (iteration 28/100) at (229, 127) on xpath=//button[@onclick='addElement()']
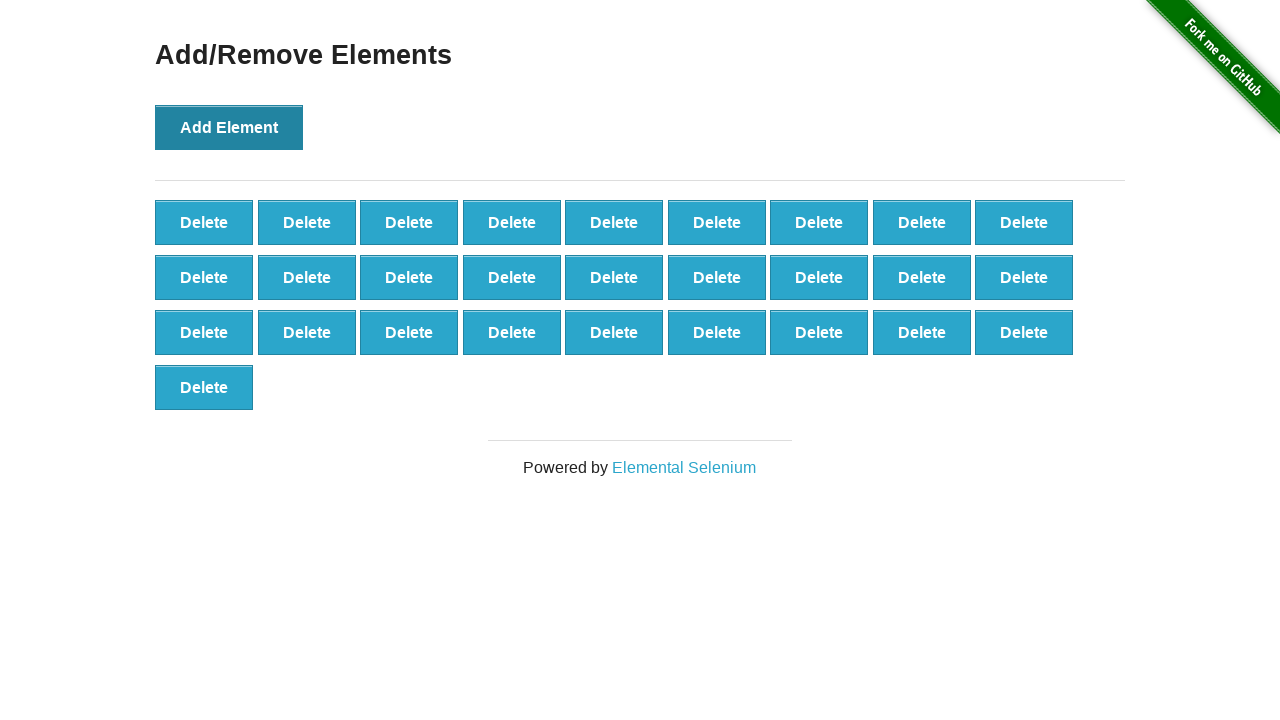

Clicked 'Add Element' button (iteration 29/100) at (229, 127) on xpath=//button[@onclick='addElement()']
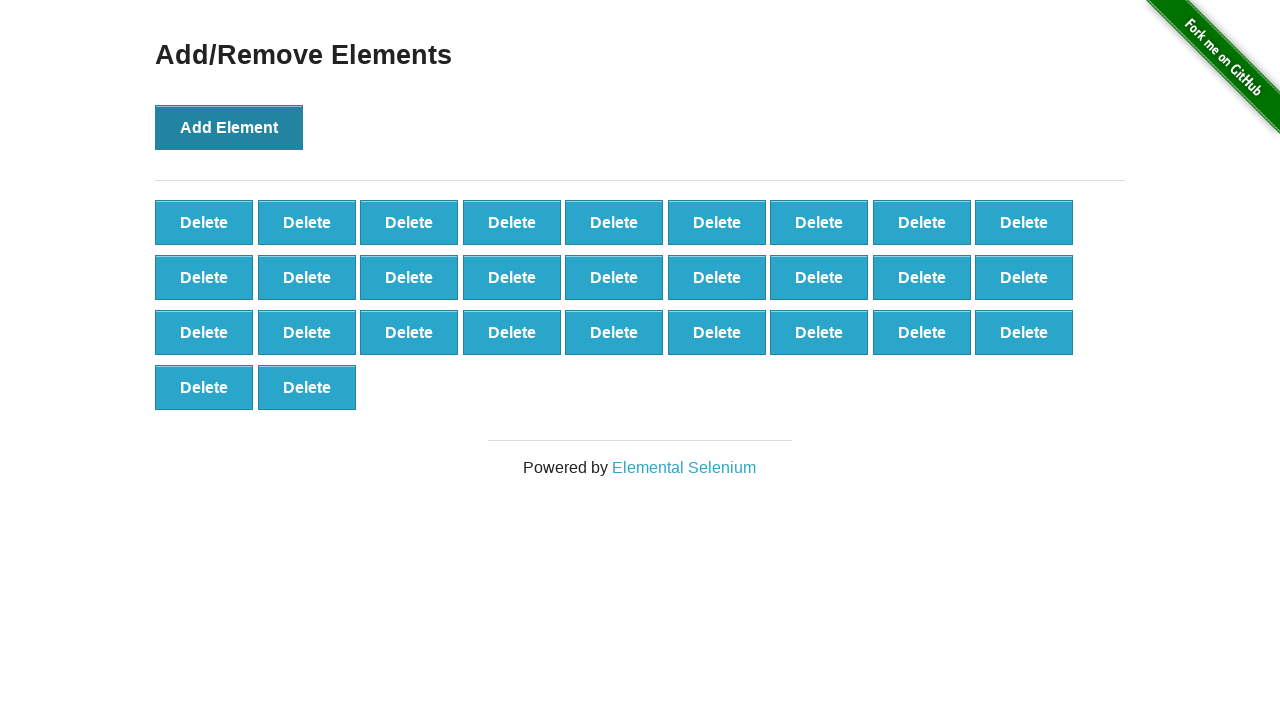

Clicked 'Add Element' button (iteration 30/100) at (229, 127) on xpath=//button[@onclick='addElement()']
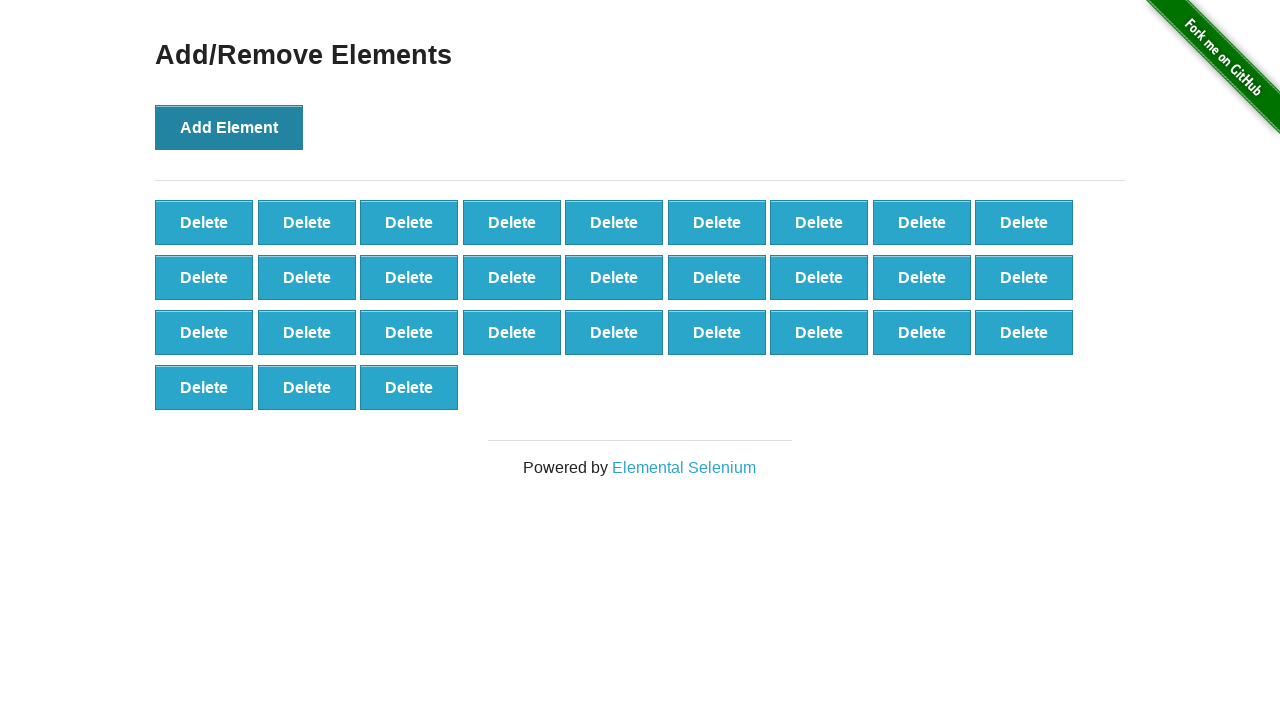

Clicked 'Add Element' button (iteration 31/100) at (229, 127) on xpath=//button[@onclick='addElement()']
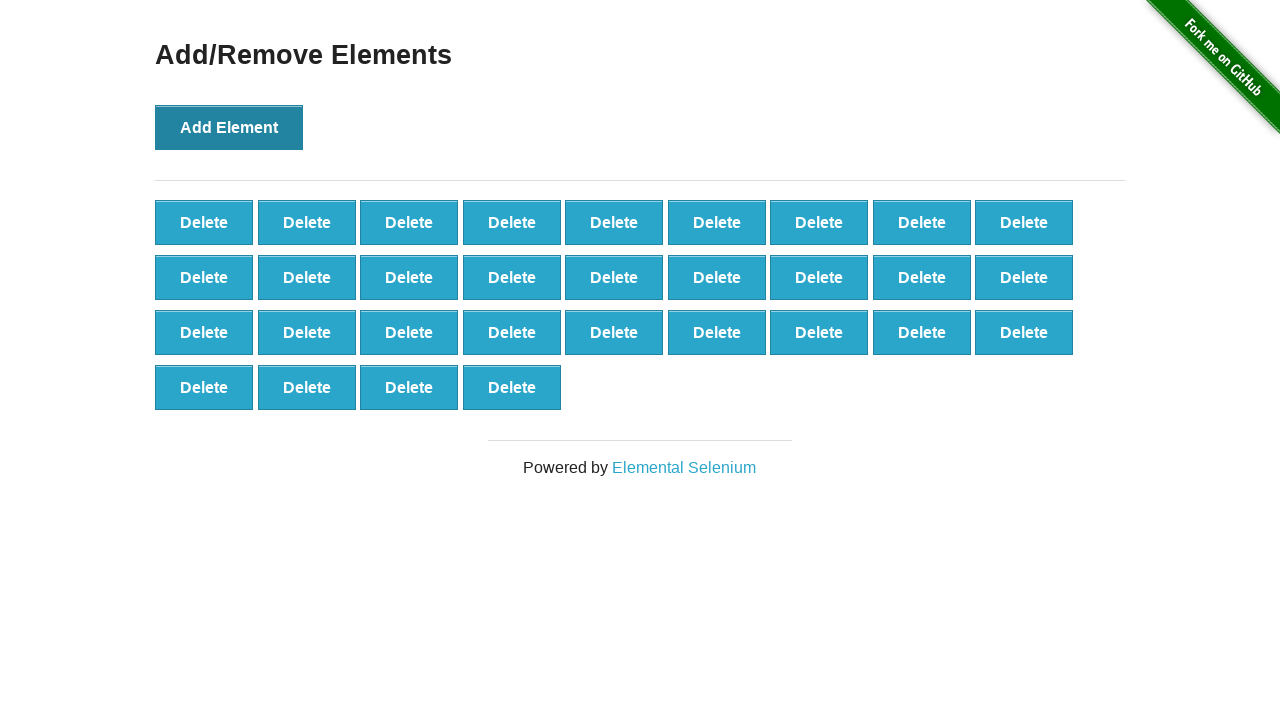

Clicked 'Add Element' button (iteration 32/100) at (229, 127) on xpath=//button[@onclick='addElement()']
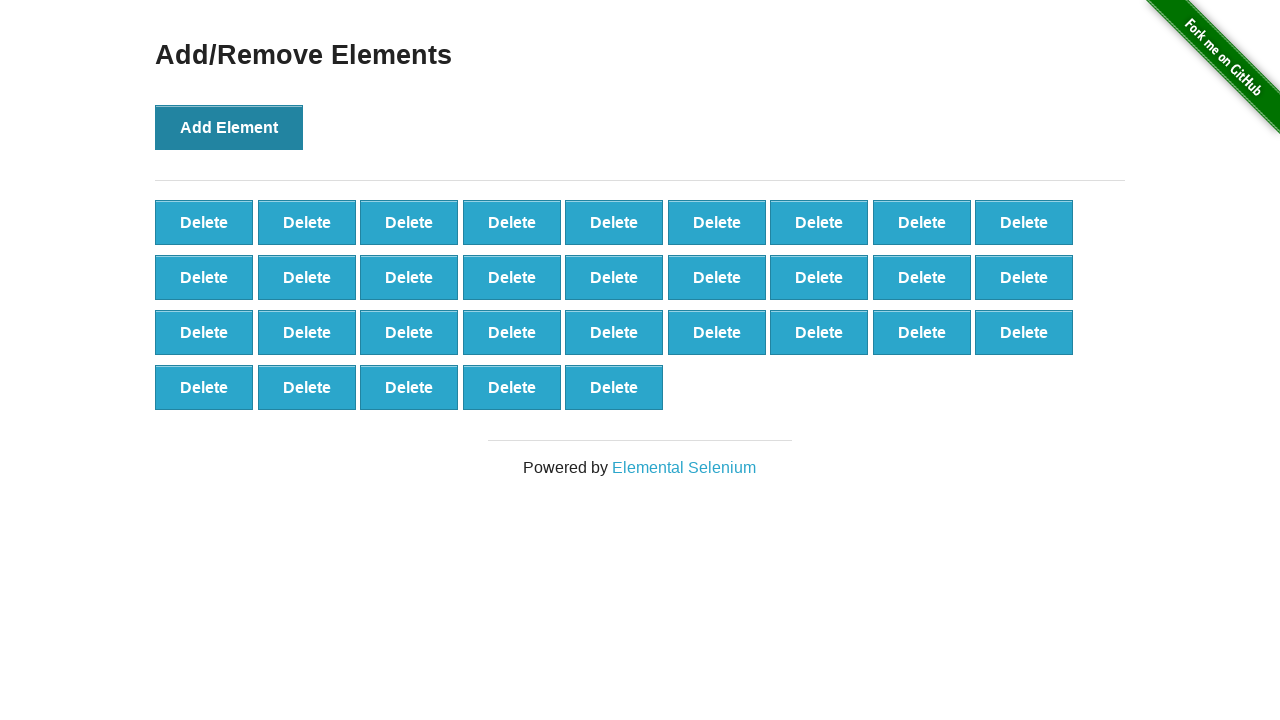

Clicked 'Add Element' button (iteration 33/100) at (229, 127) on xpath=//button[@onclick='addElement()']
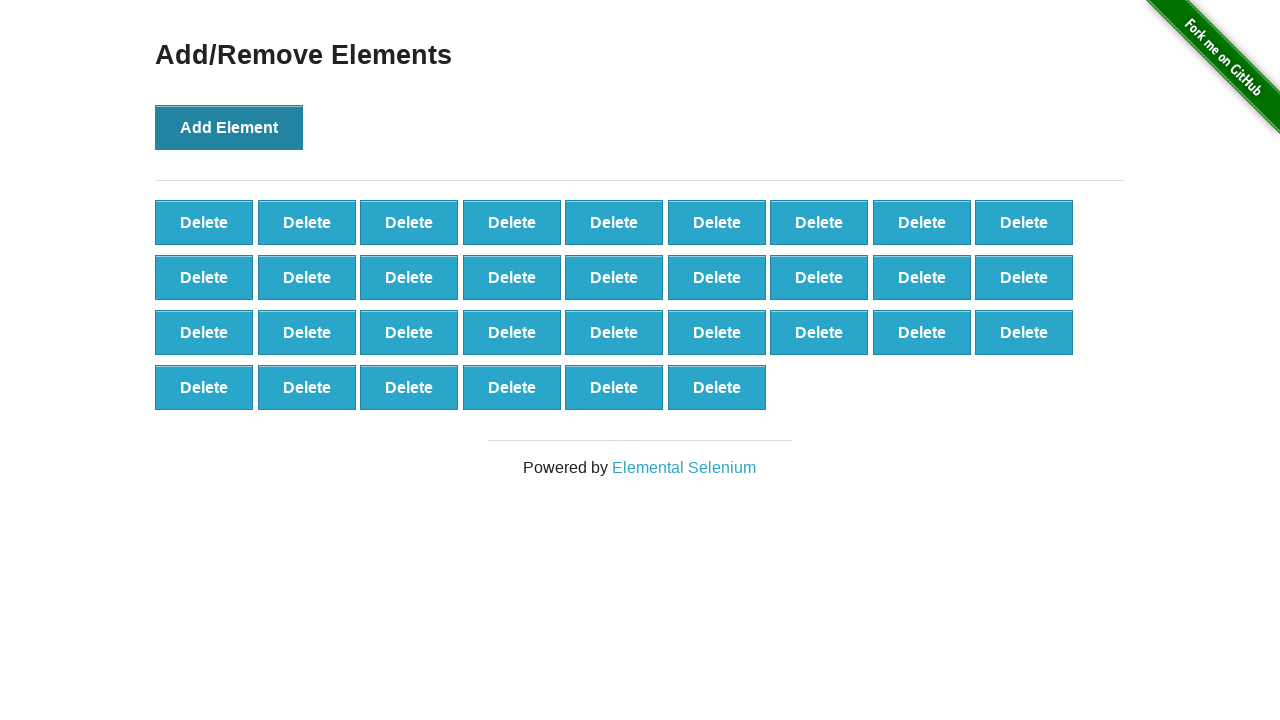

Clicked 'Add Element' button (iteration 34/100) at (229, 127) on xpath=//button[@onclick='addElement()']
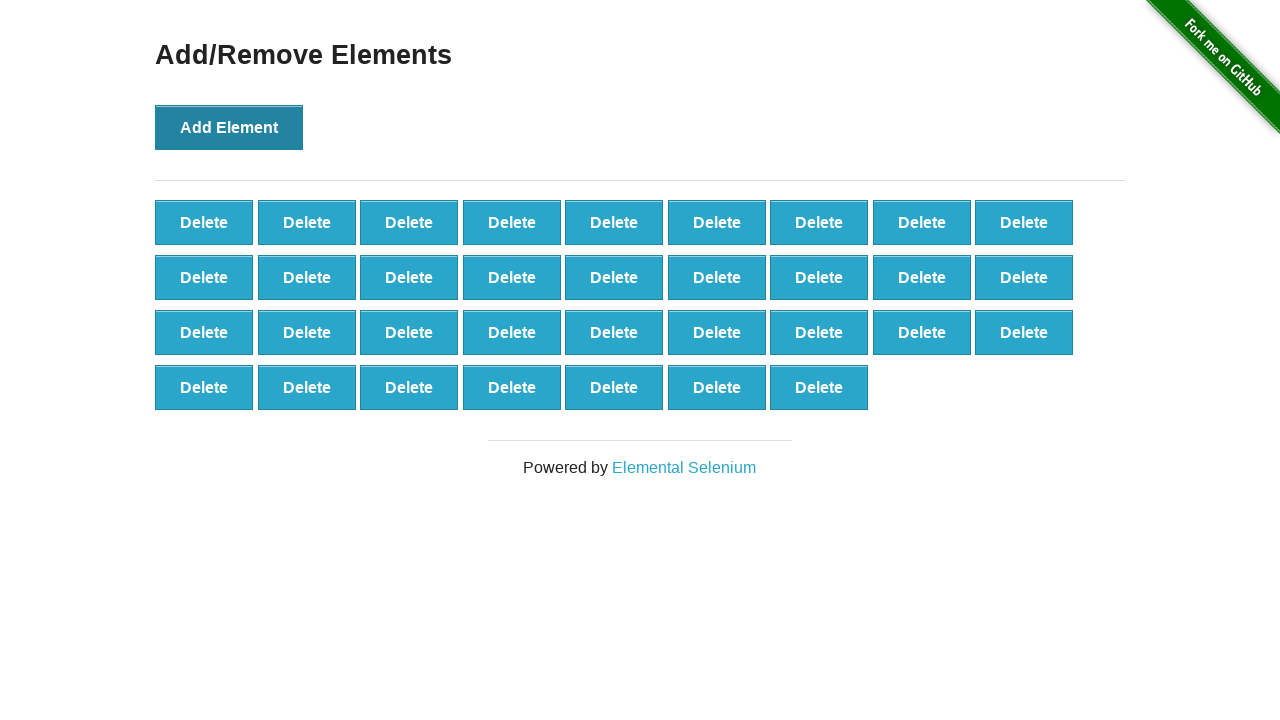

Clicked 'Add Element' button (iteration 35/100) at (229, 127) on xpath=//button[@onclick='addElement()']
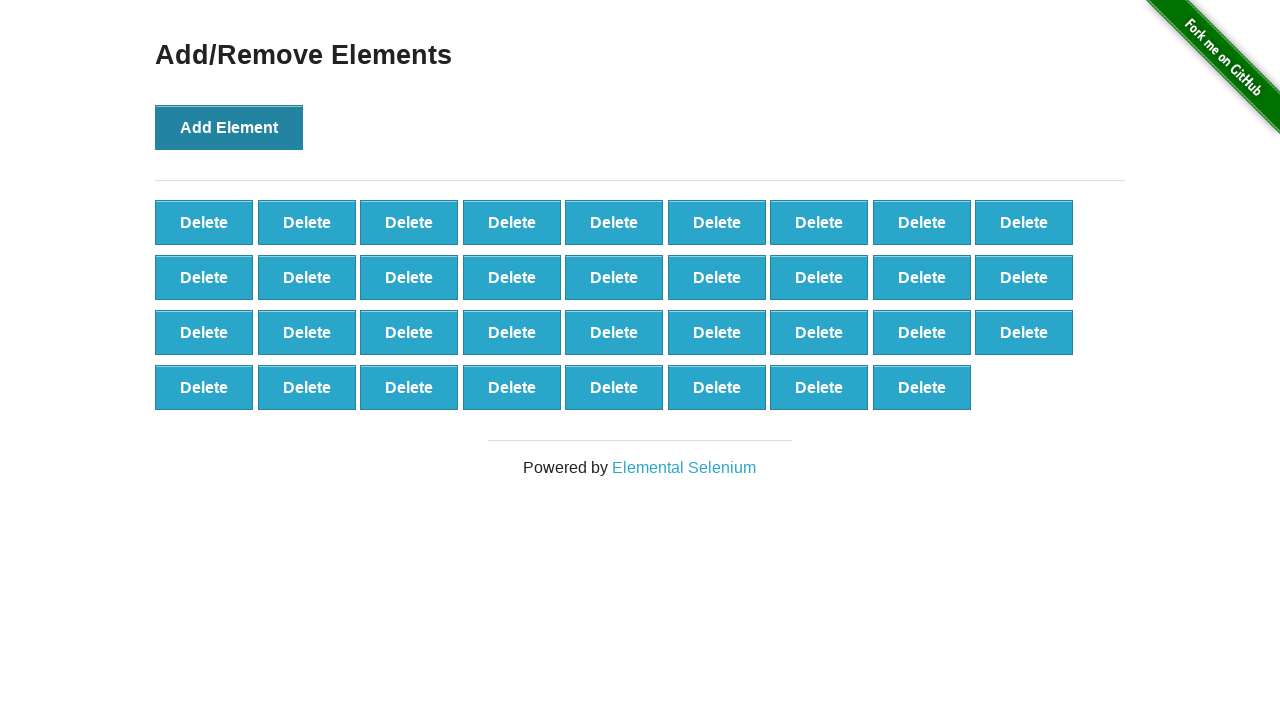

Clicked 'Add Element' button (iteration 36/100) at (229, 127) on xpath=//button[@onclick='addElement()']
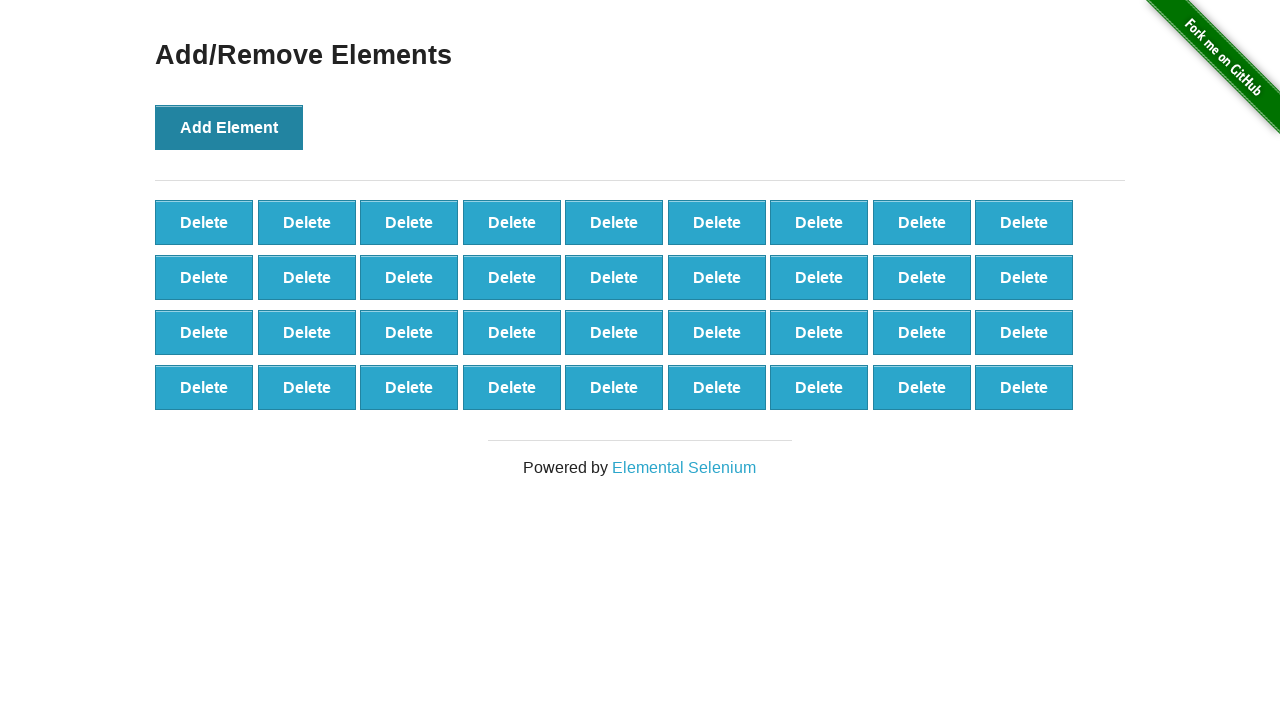

Clicked 'Add Element' button (iteration 37/100) at (229, 127) on xpath=//button[@onclick='addElement()']
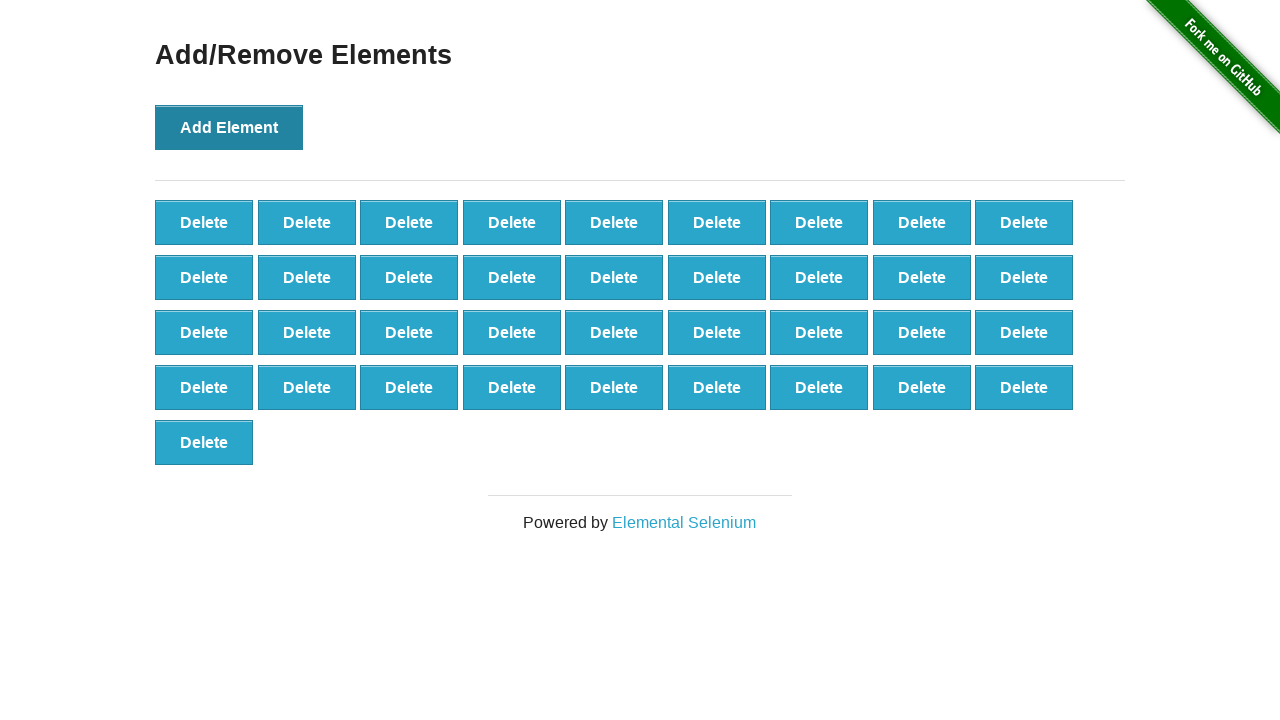

Clicked 'Add Element' button (iteration 38/100) at (229, 127) on xpath=//button[@onclick='addElement()']
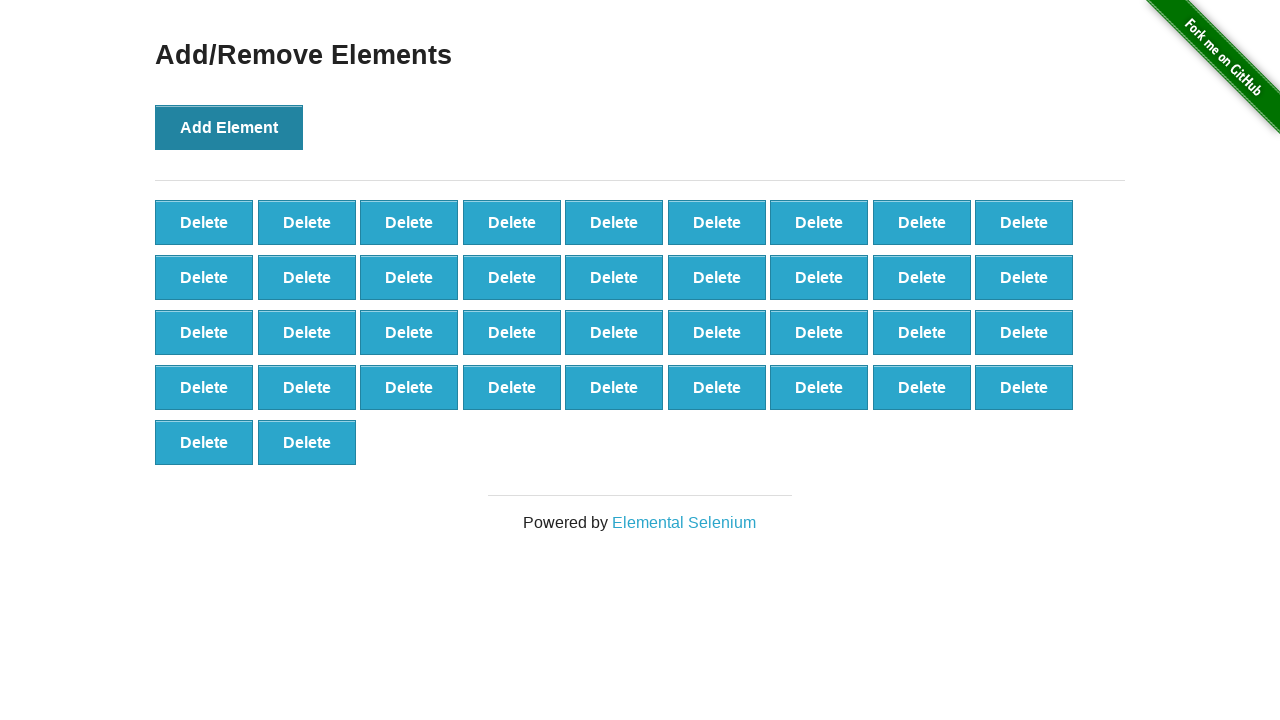

Clicked 'Add Element' button (iteration 39/100) at (229, 127) on xpath=//button[@onclick='addElement()']
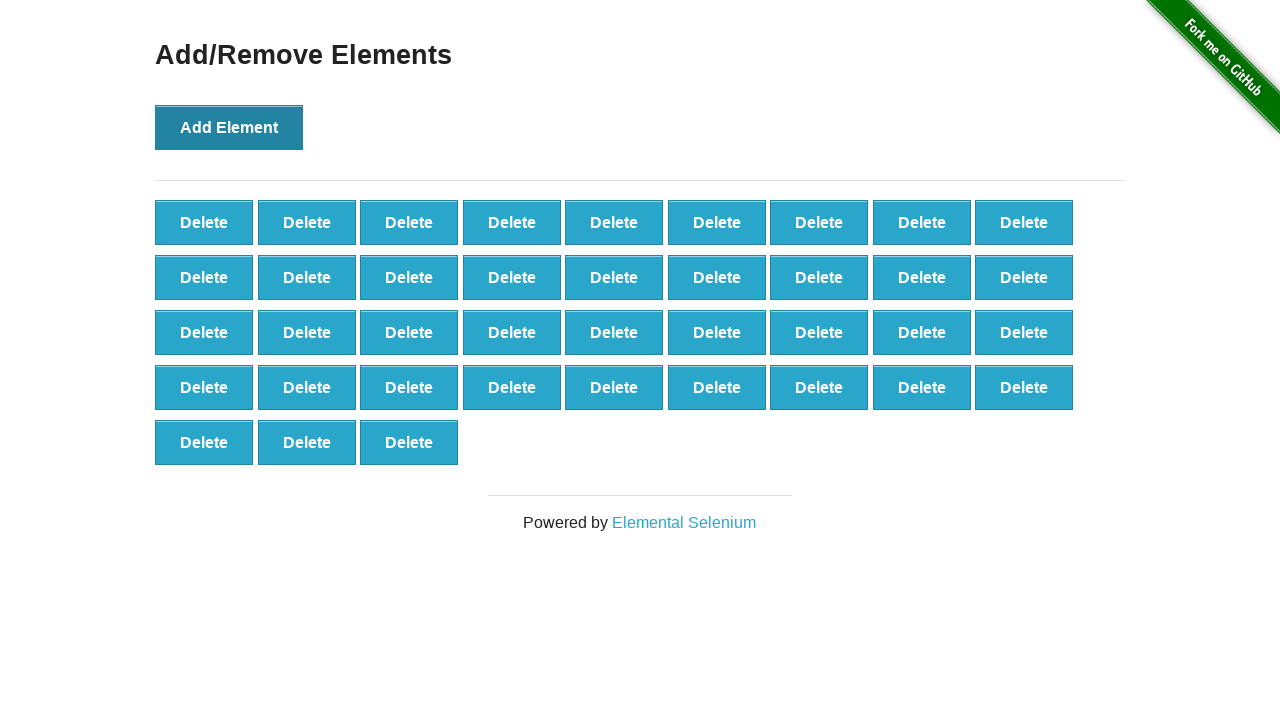

Clicked 'Add Element' button (iteration 40/100) at (229, 127) on xpath=//button[@onclick='addElement()']
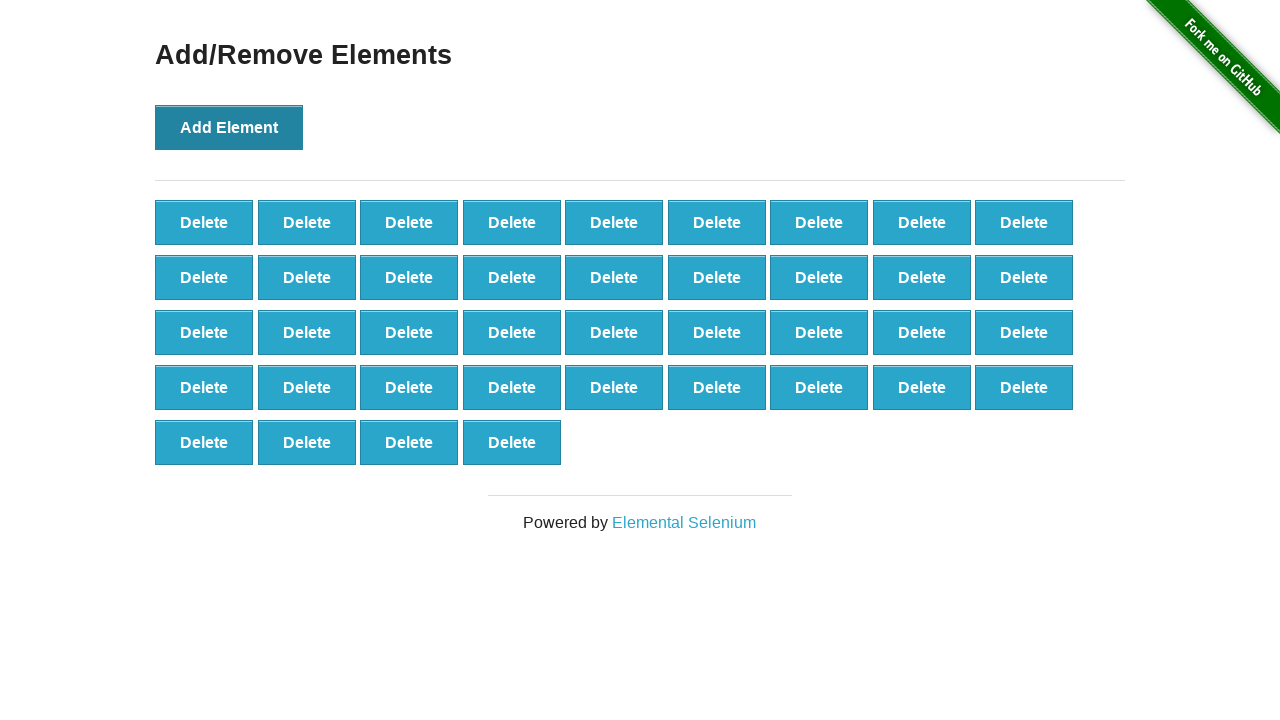

Clicked 'Add Element' button (iteration 41/100) at (229, 127) on xpath=//button[@onclick='addElement()']
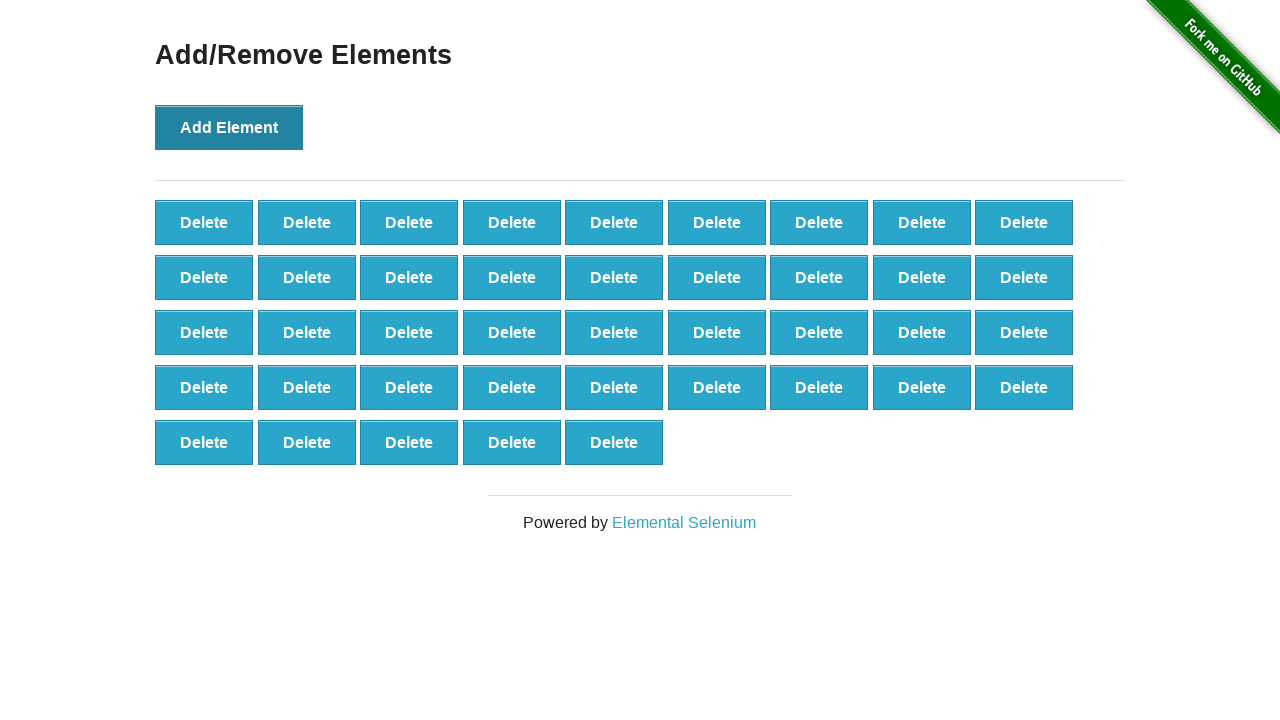

Clicked 'Add Element' button (iteration 42/100) at (229, 127) on xpath=//button[@onclick='addElement()']
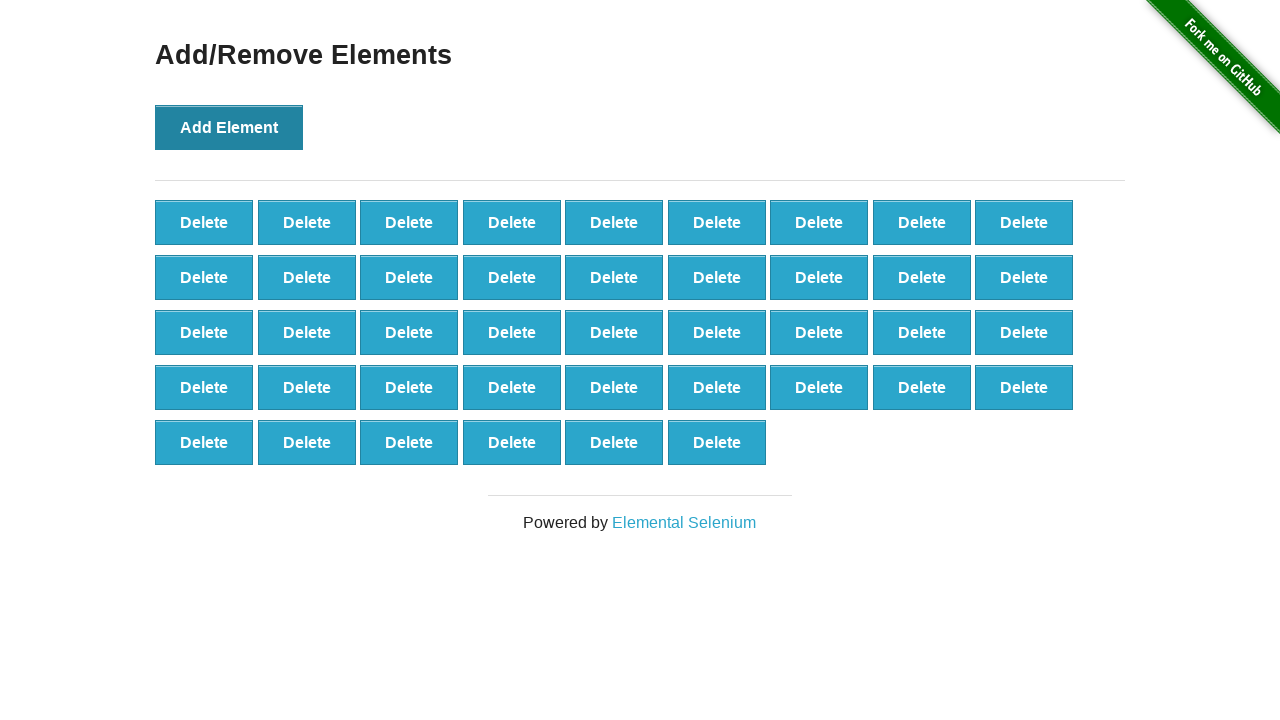

Clicked 'Add Element' button (iteration 43/100) at (229, 127) on xpath=//button[@onclick='addElement()']
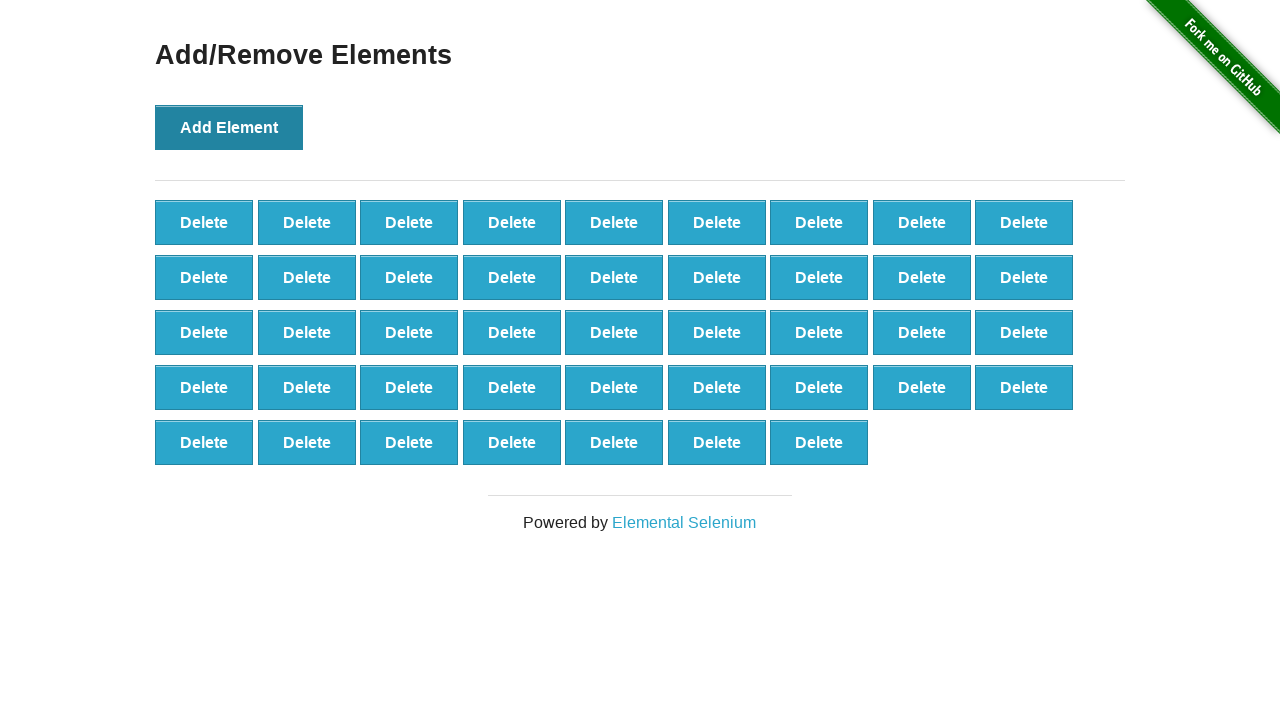

Clicked 'Add Element' button (iteration 44/100) at (229, 127) on xpath=//button[@onclick='addElement()']
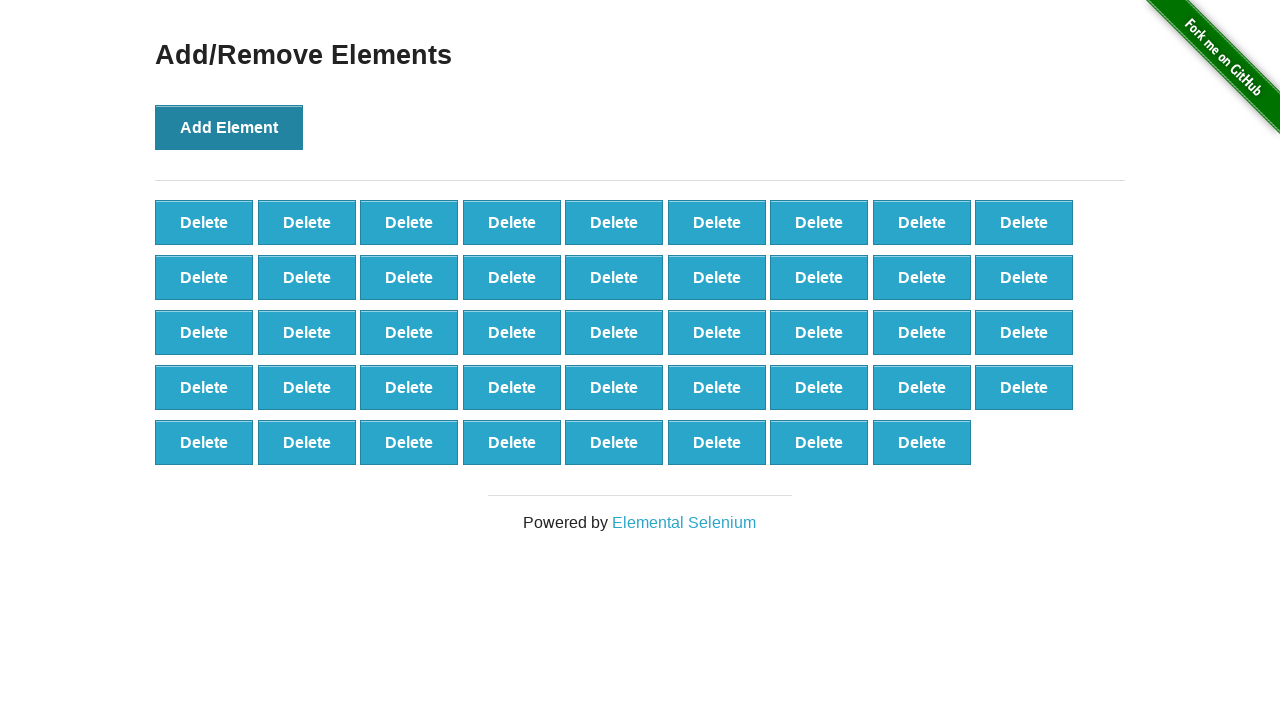

Clicked 'Add Element' button (iteration 45/100) at (229, 127) on xpath=//button[@onclick='addElement()']
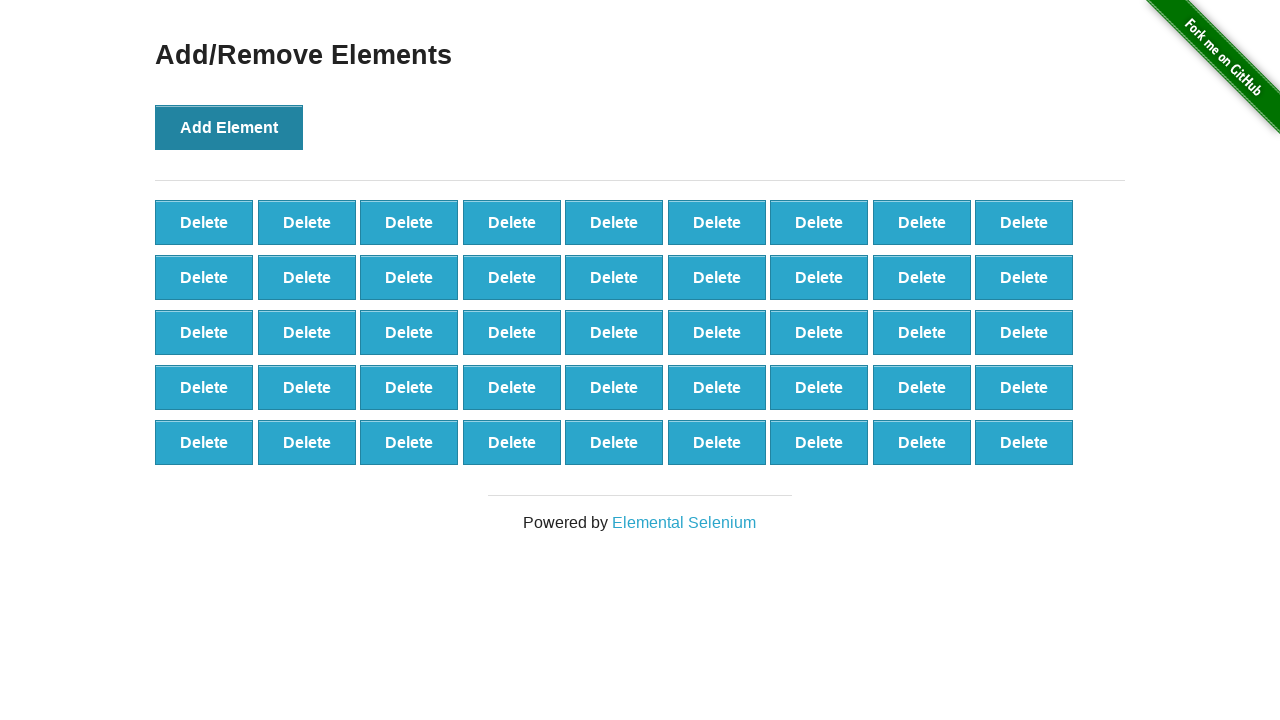

Clicked 'Add Element' button (iteration 46/100) at (229, 127) on xpath=//button[@onclick='addElement()']
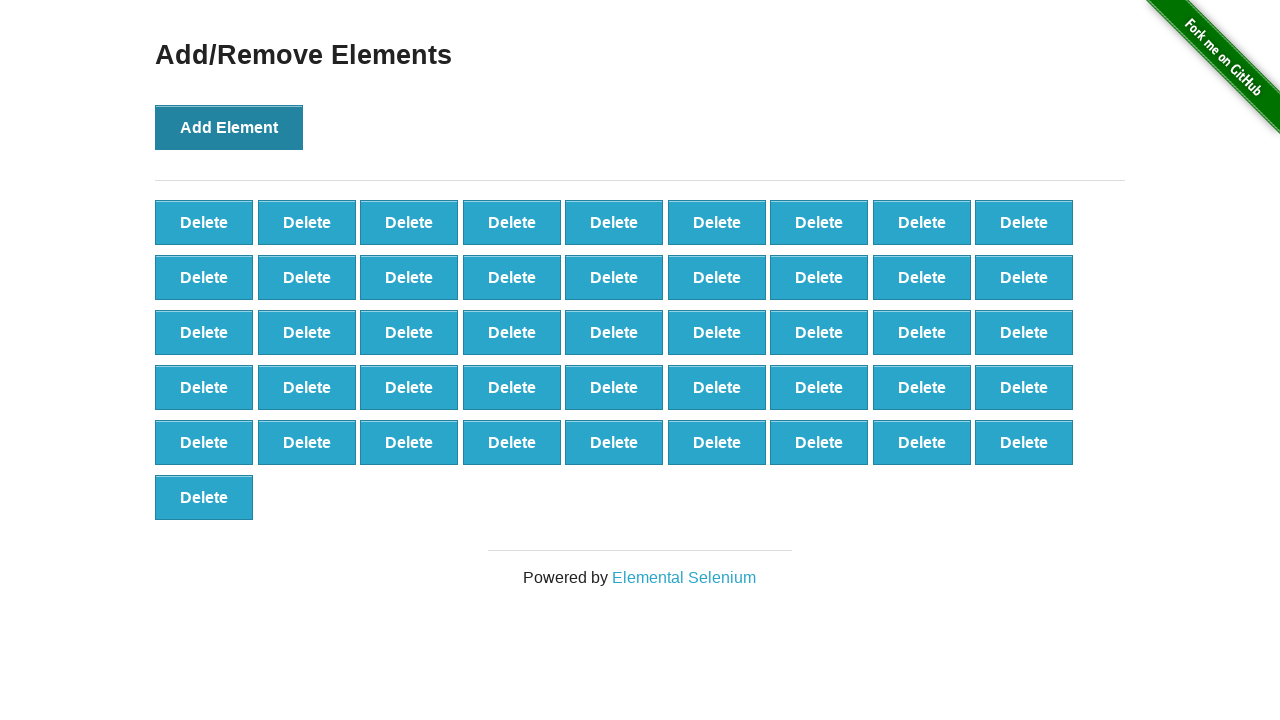

Clicked 'Add Element' button (iteration 47/100) at (229, 127) on xpath=//button[@onclick='addElement()']
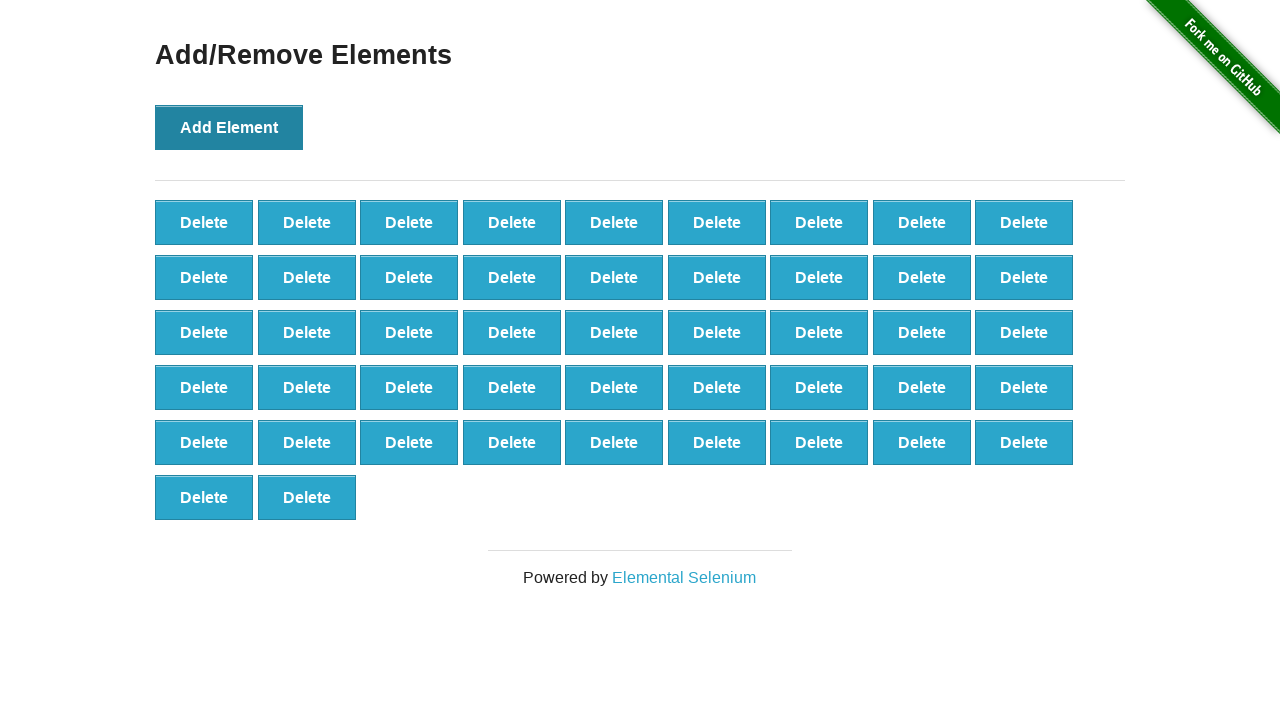

Clicked 'Add Element' button (iteration 48/100) at (229, 127) on xpath=//button[@onclick='addElement()']
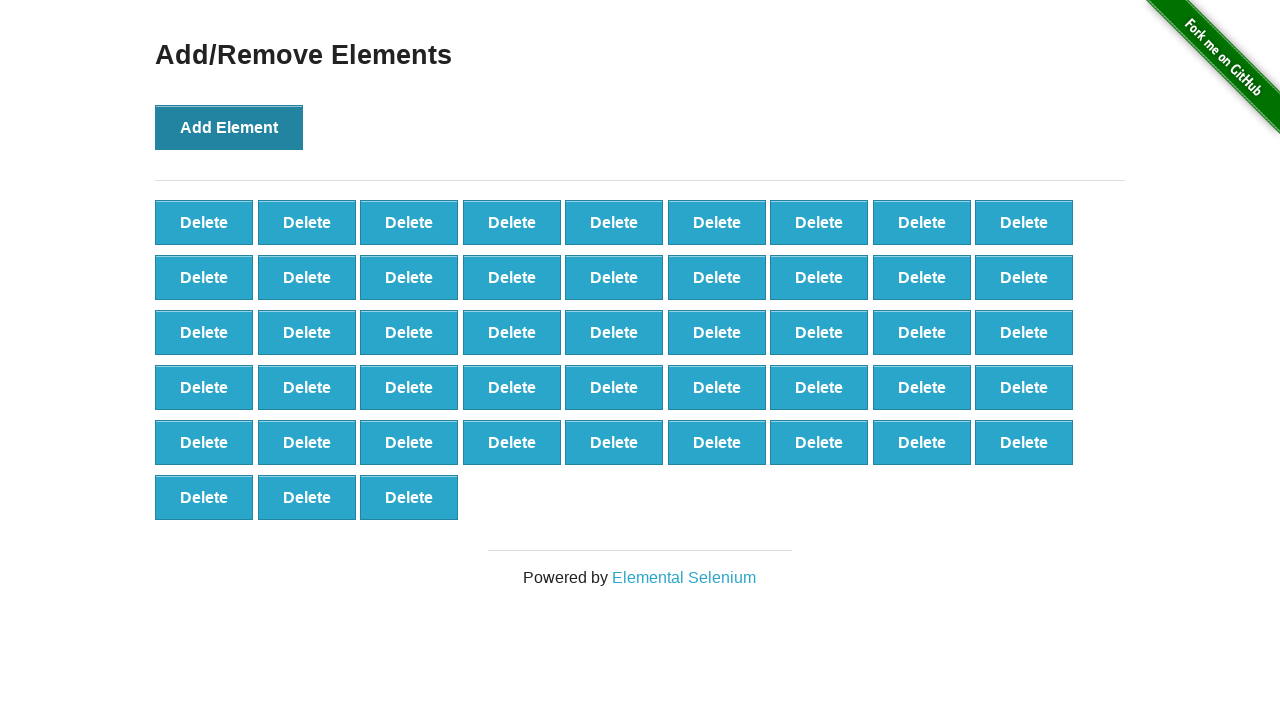

Clicked 'Add Element' button (iteration 49/100) at (229, 127) on xpath=//button[@onclick='addElement()']
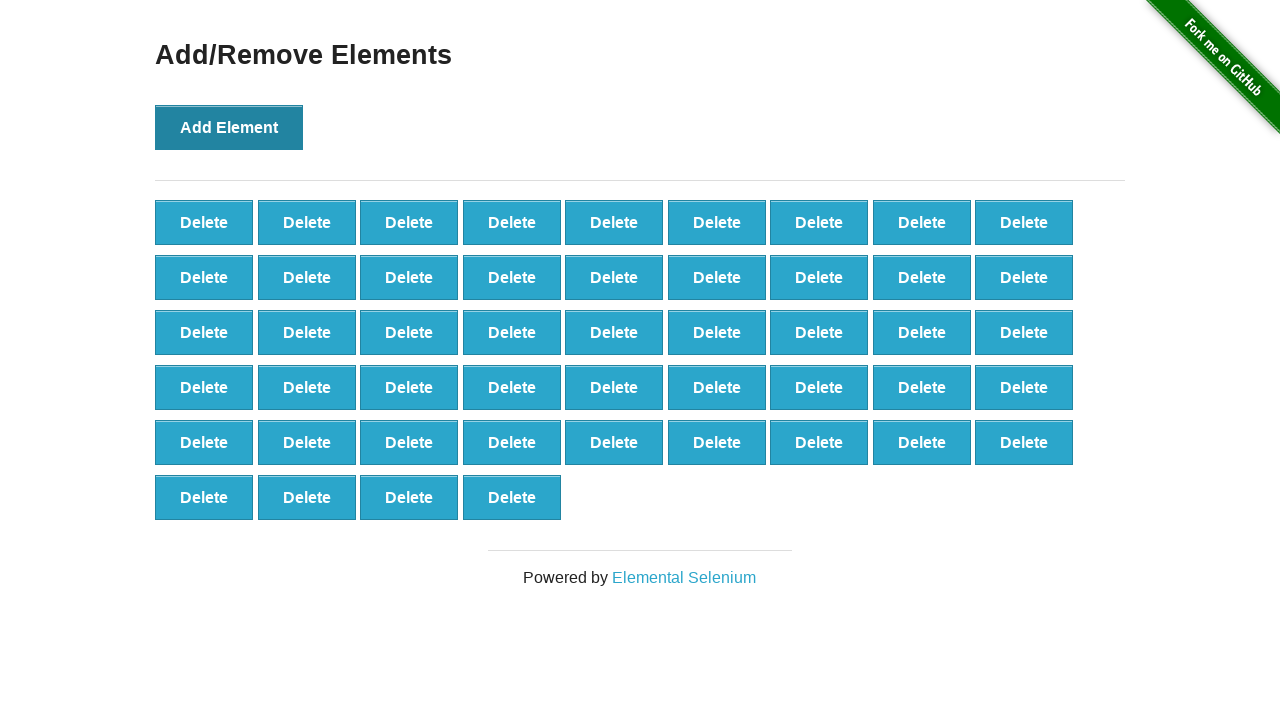

Clicked 'Add Element' button (iteration 50/100) at (229, 127) on xpath=//button[@onclick='addElement()']
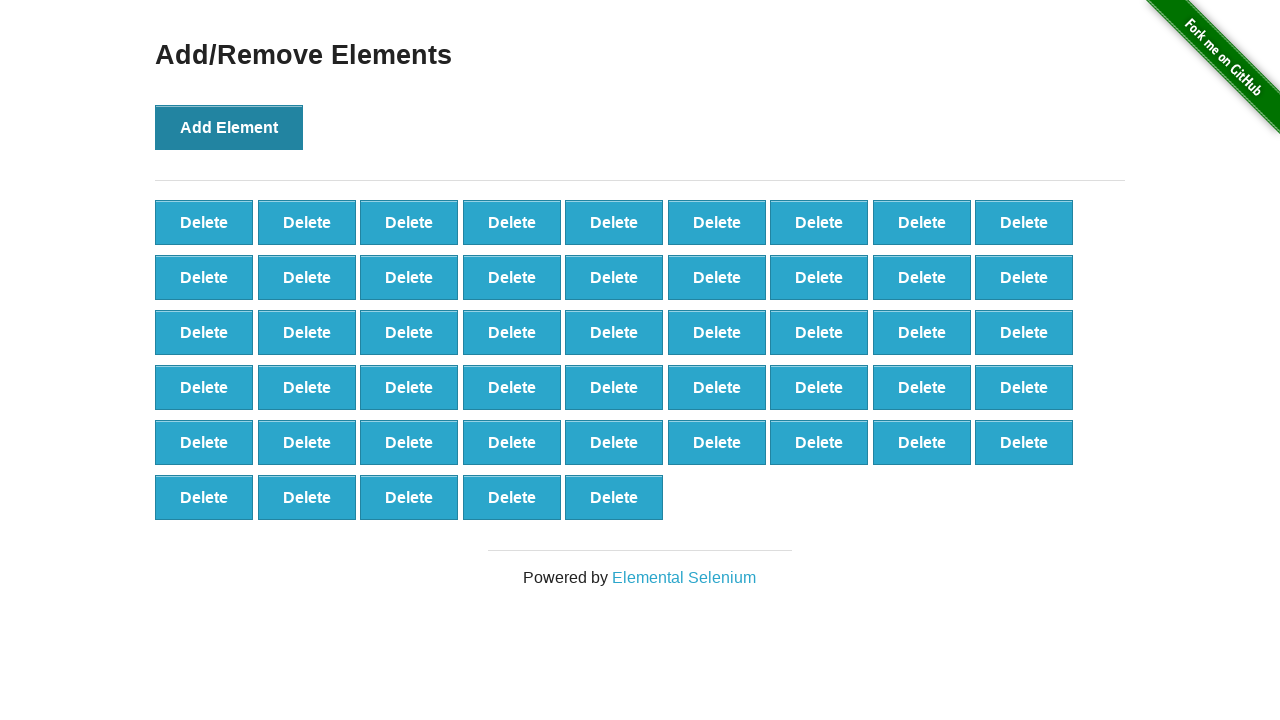

Clicked 'Add Element' button (iteration 51/100) at (229, 127) on xpath=//button[@onclick='addElement()']
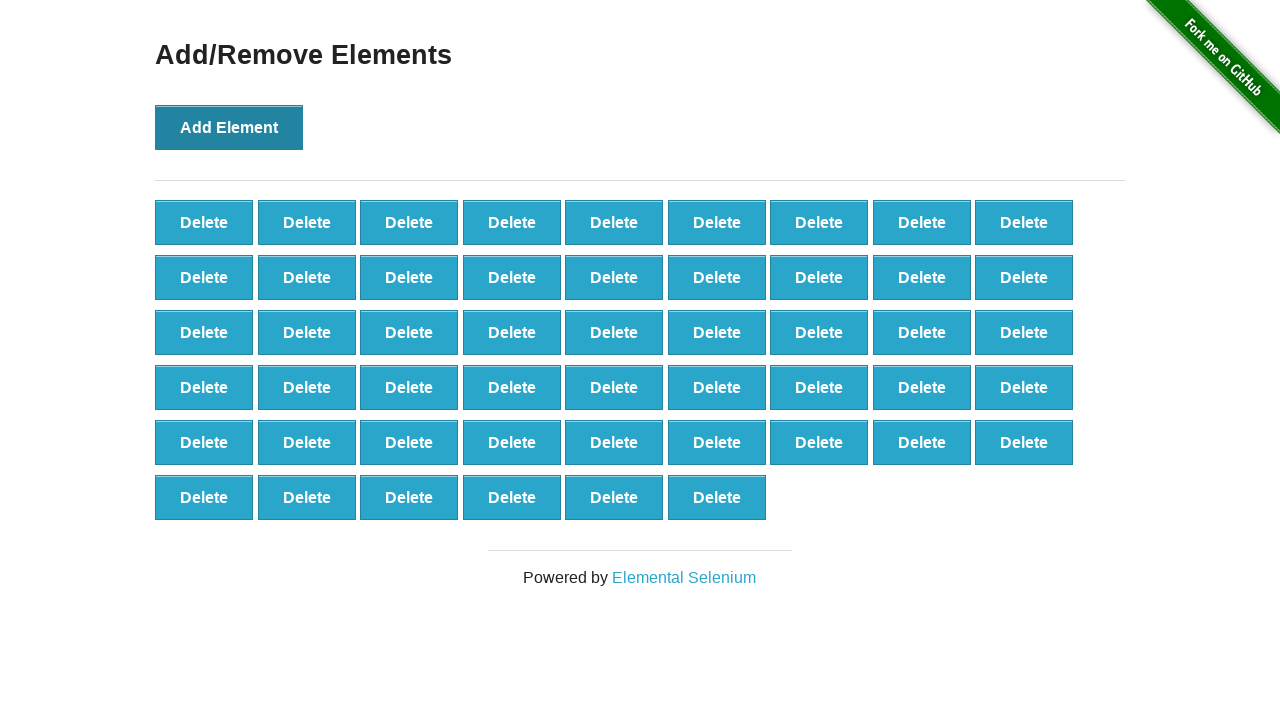

Clicked 'Add Element' button (iteration 52/100) at (229, 127) on xpath=//button[@onclick='addElement()']
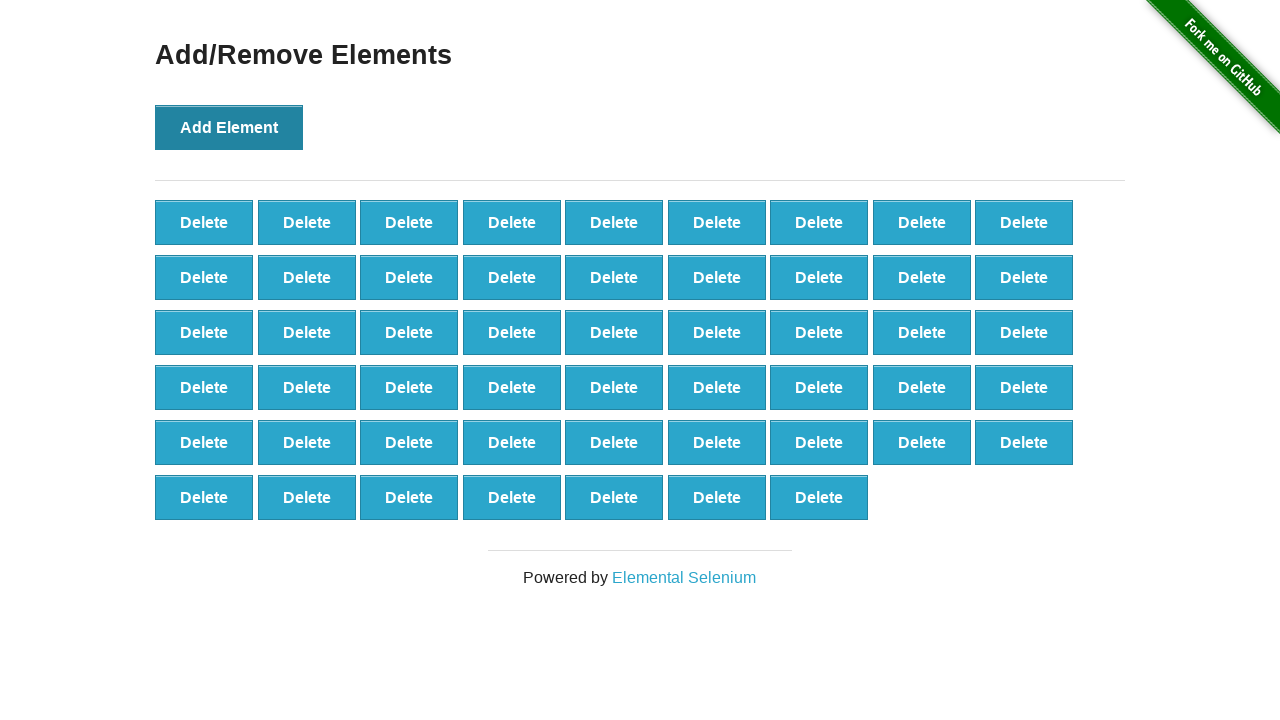

Clicked 'Add Element' button (iteration 53/100) at (229, 127) on xpath=//button[@onclick='addElement()']
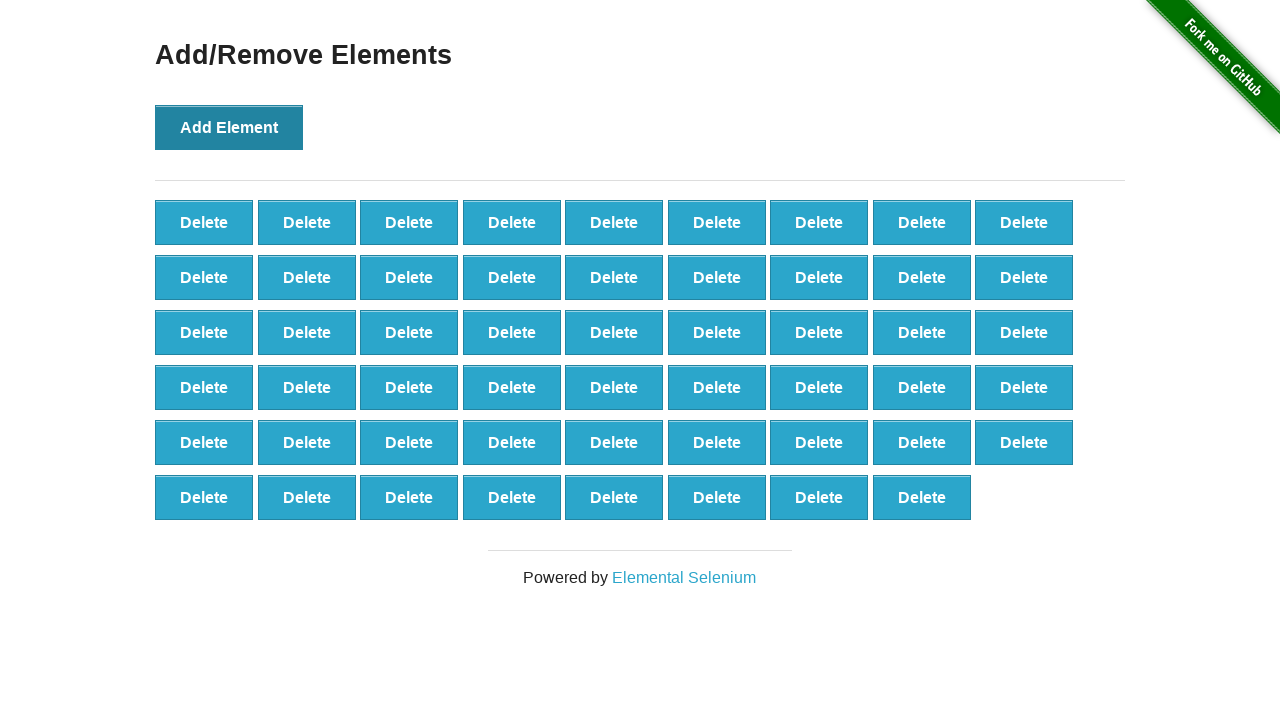

Clicked 'Add Element' button (iteration 54/100) at (229, 127) on xpath=//button[@onclick='addElement()']
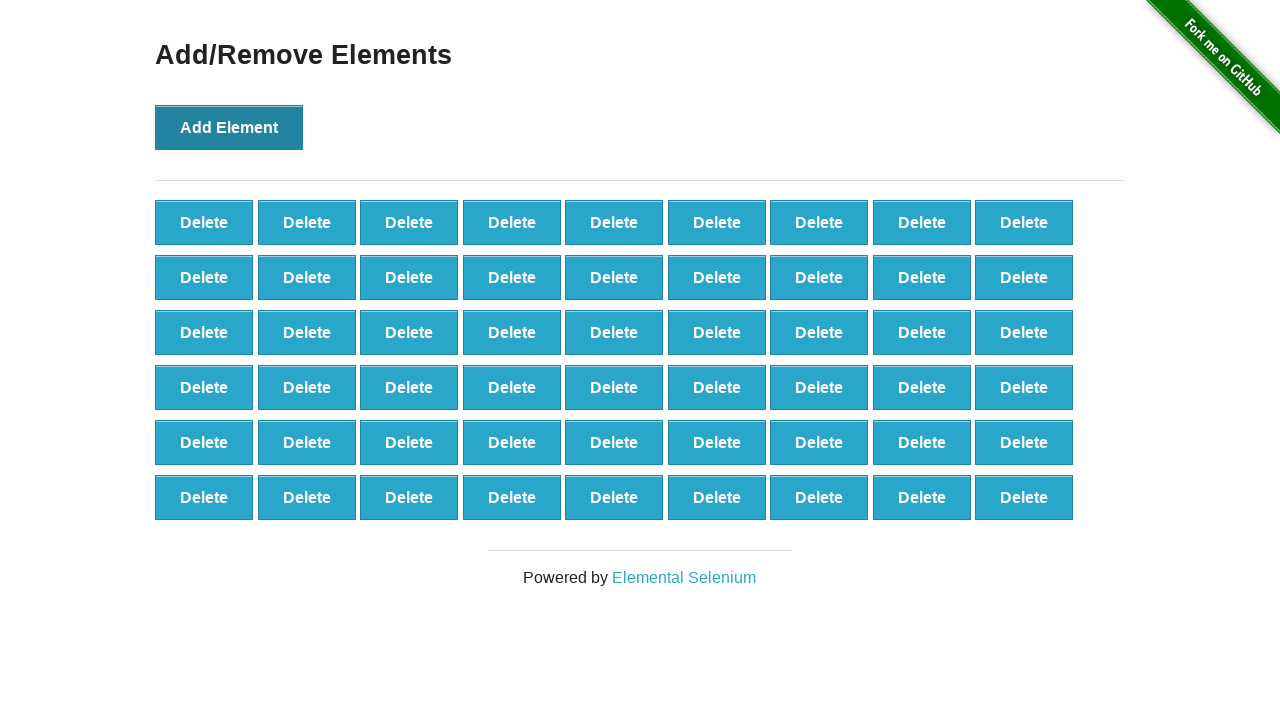

Clicked 'Add Element' button (iteration 55/100) at (229, 127) on xpath=//button[@onclick='addElement()']
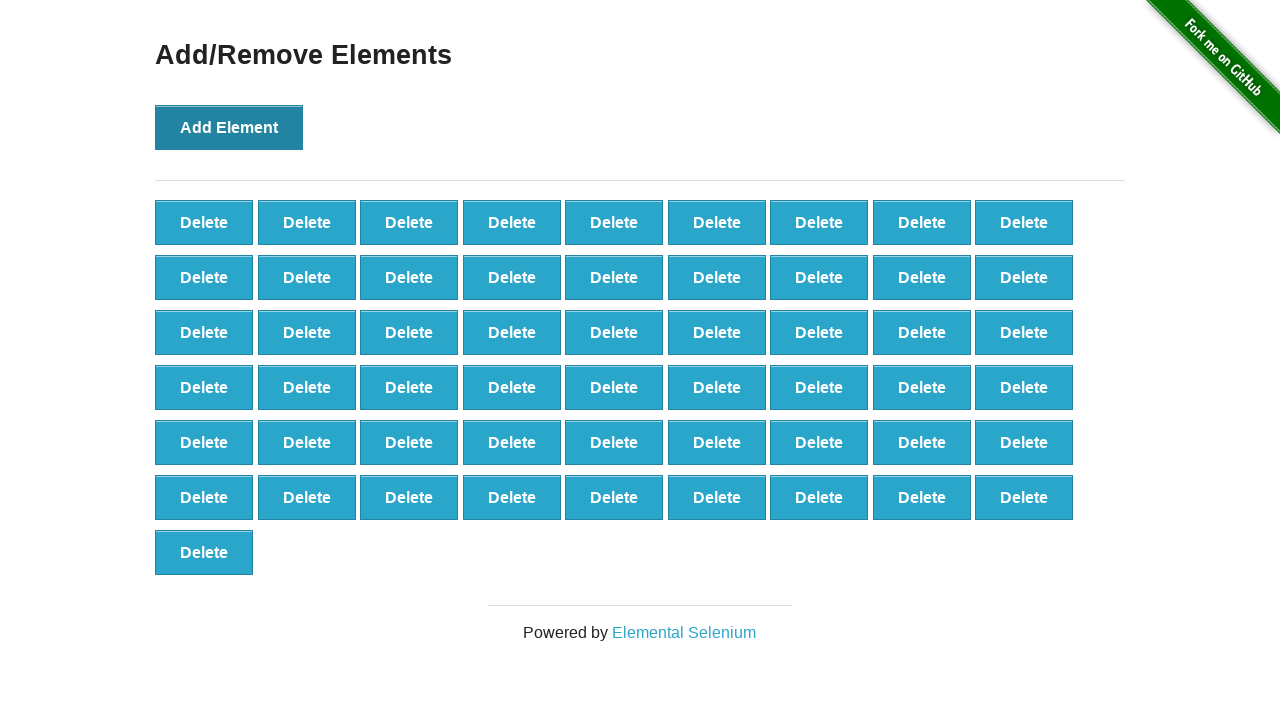

Clicked 'Add Element' button (iteration 56/100) at (229, 127) on xpath=//button[@onclick='addElement()']
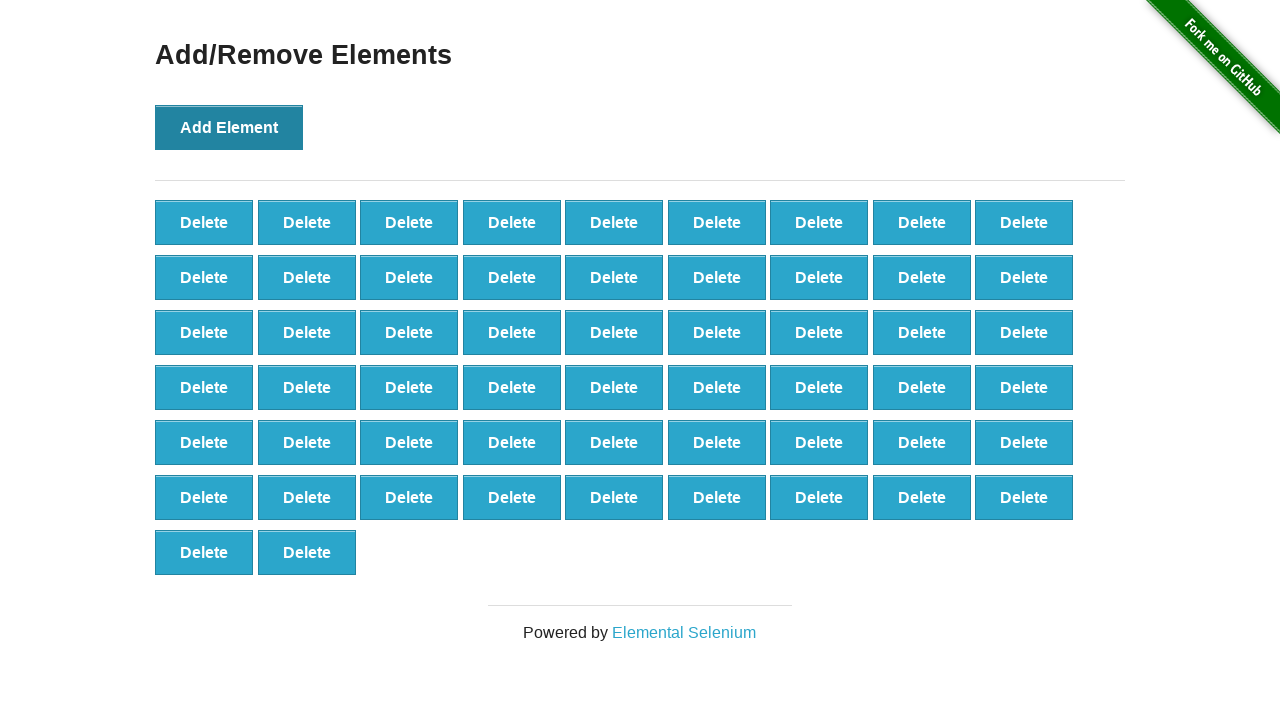

Clicked 'Add Element' button (iteration 57/100) at (229, 127) on xpath=//button[@onclick='addElement()']
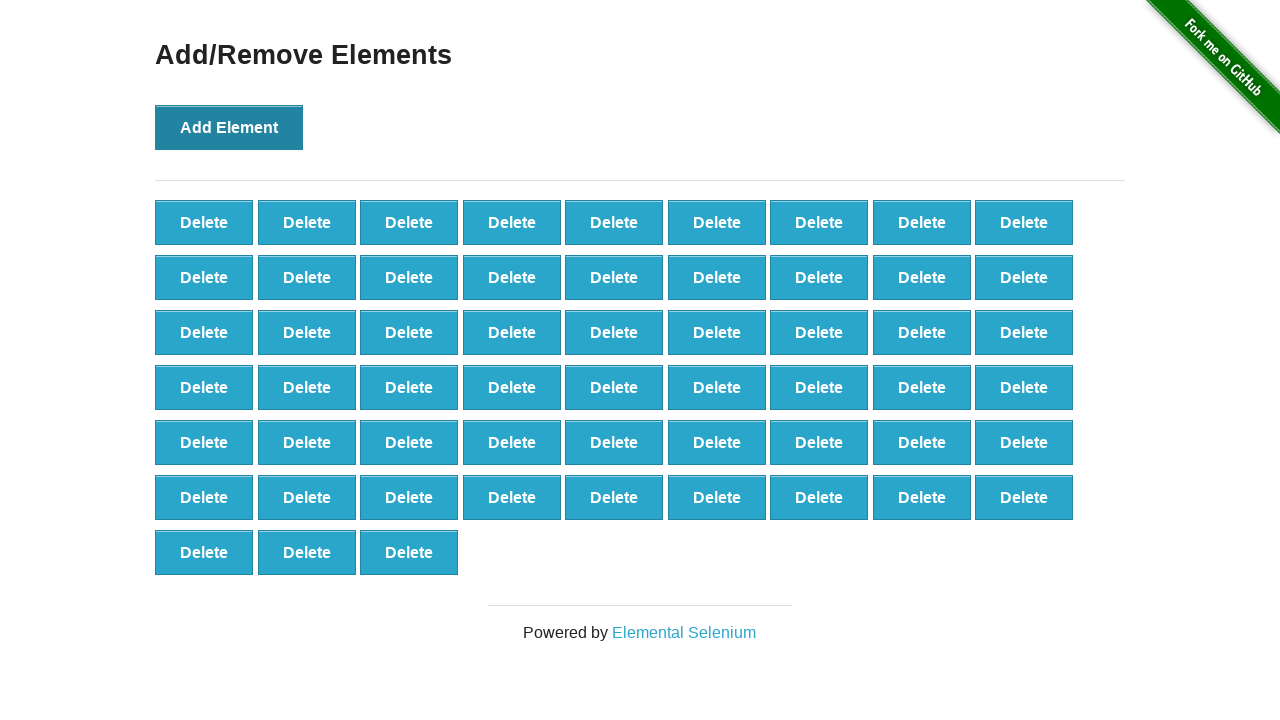

Clicked 'Add Element' button (iteration 58/100) at (229, 127) on xpath=//button[@onclick='addElement()']
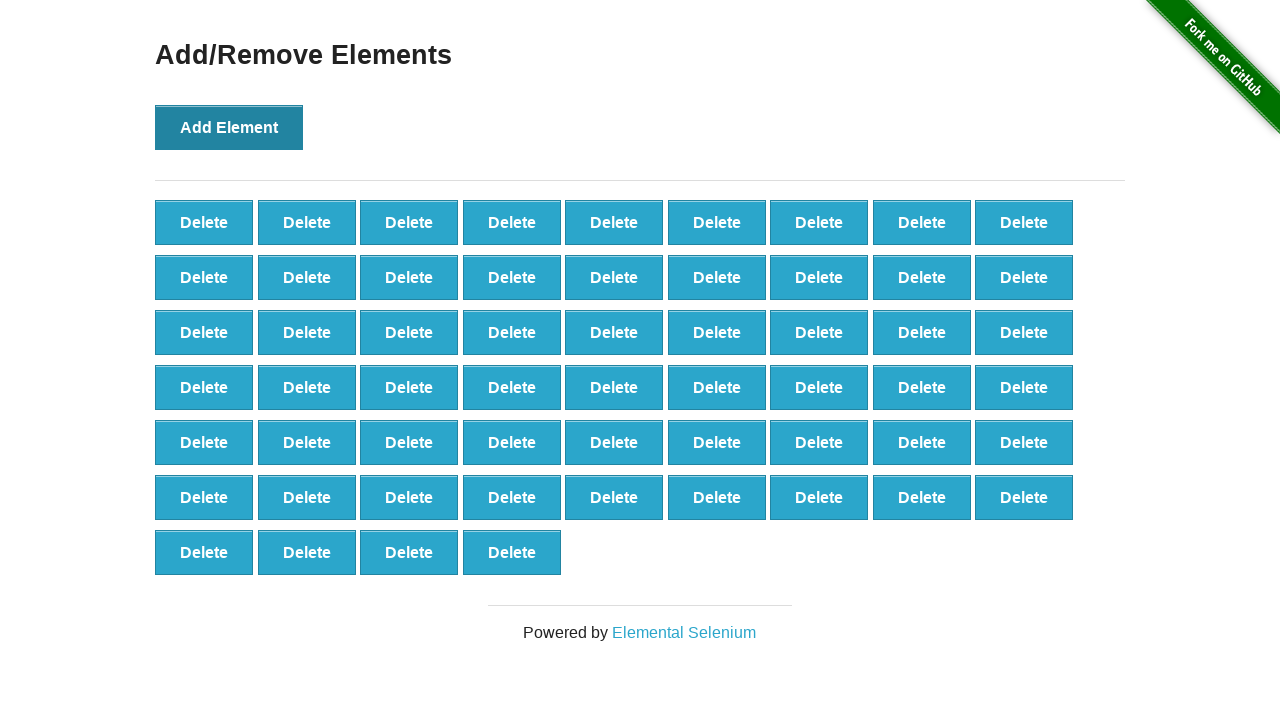

Clicked 'Add Element' button (iteration 59/100) at (229, 127) on xpath=//button[@onclick='addElement()']
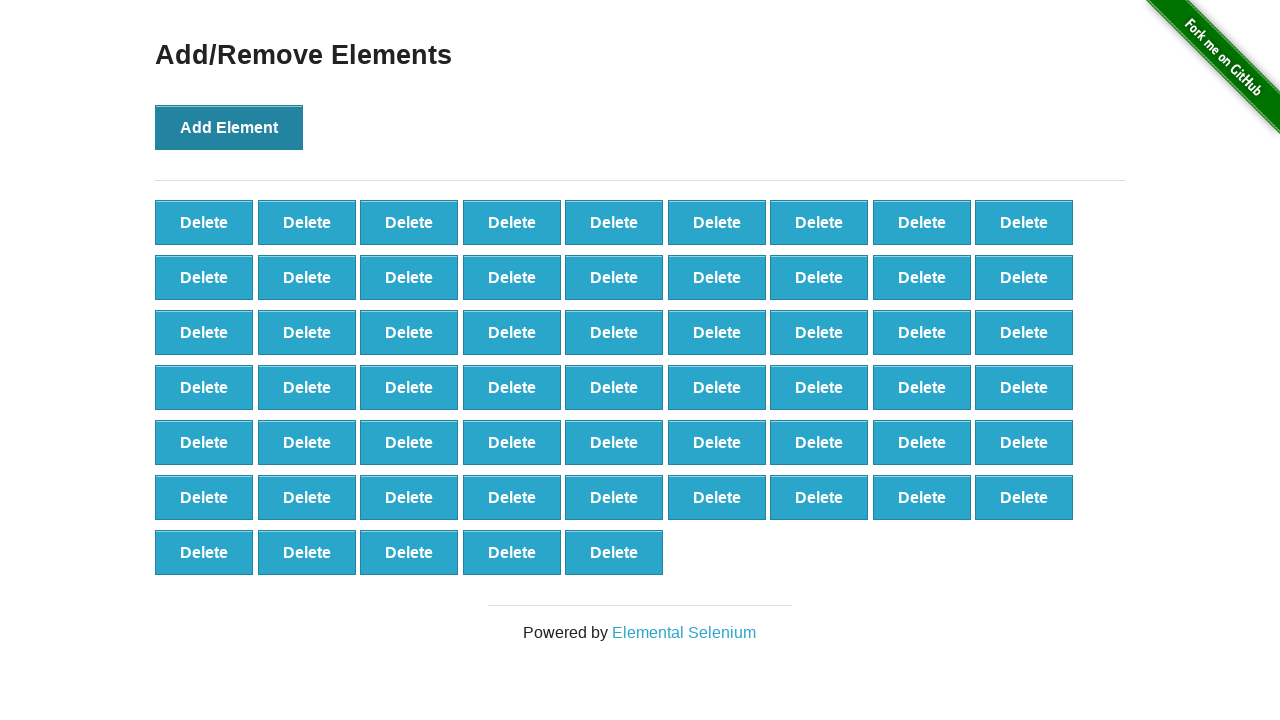

Clicked 'Add Element' button (iteration 60/100) at (229, 127) on xpath=//button[@onclick='addElement()']
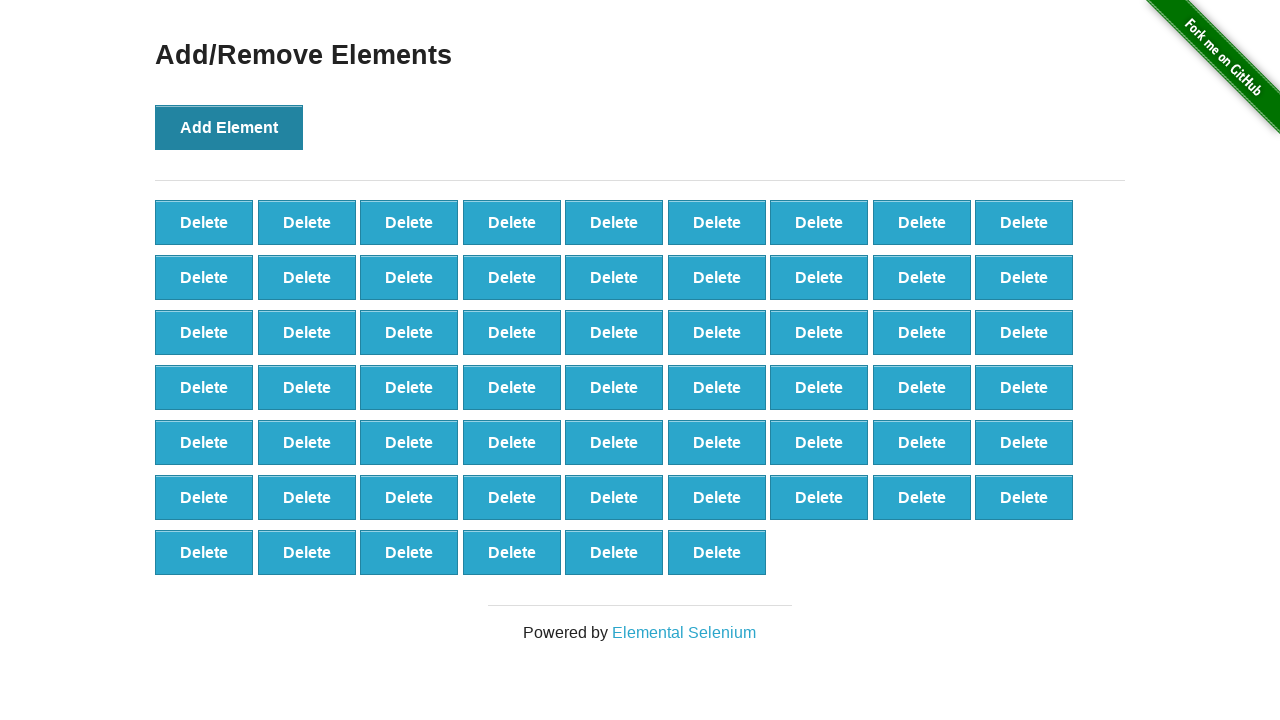

Clicked 'Add Element' button (iteration 61/100) at (229, 127) on xpath=//button[@onclick='addElement()']
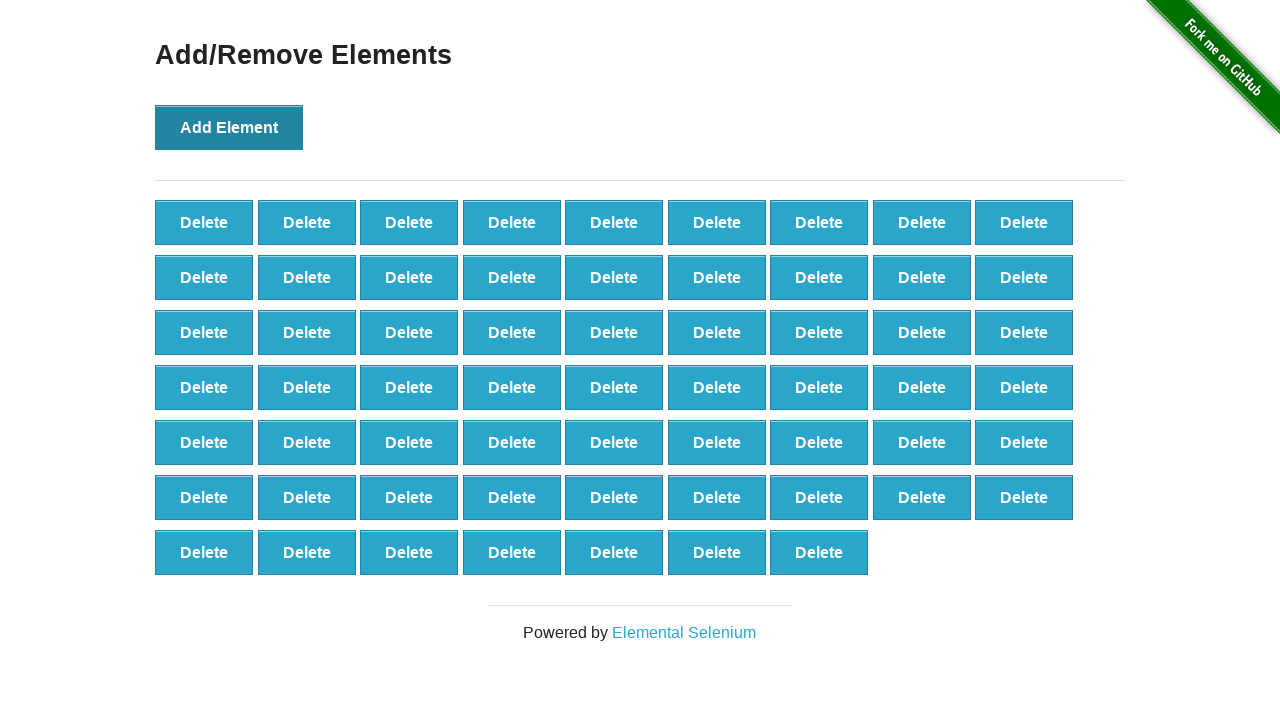

Clicked 'Add Element' button (iteration 62/100) at (229, 127) on xpath=//button[@onclick='addElement()']
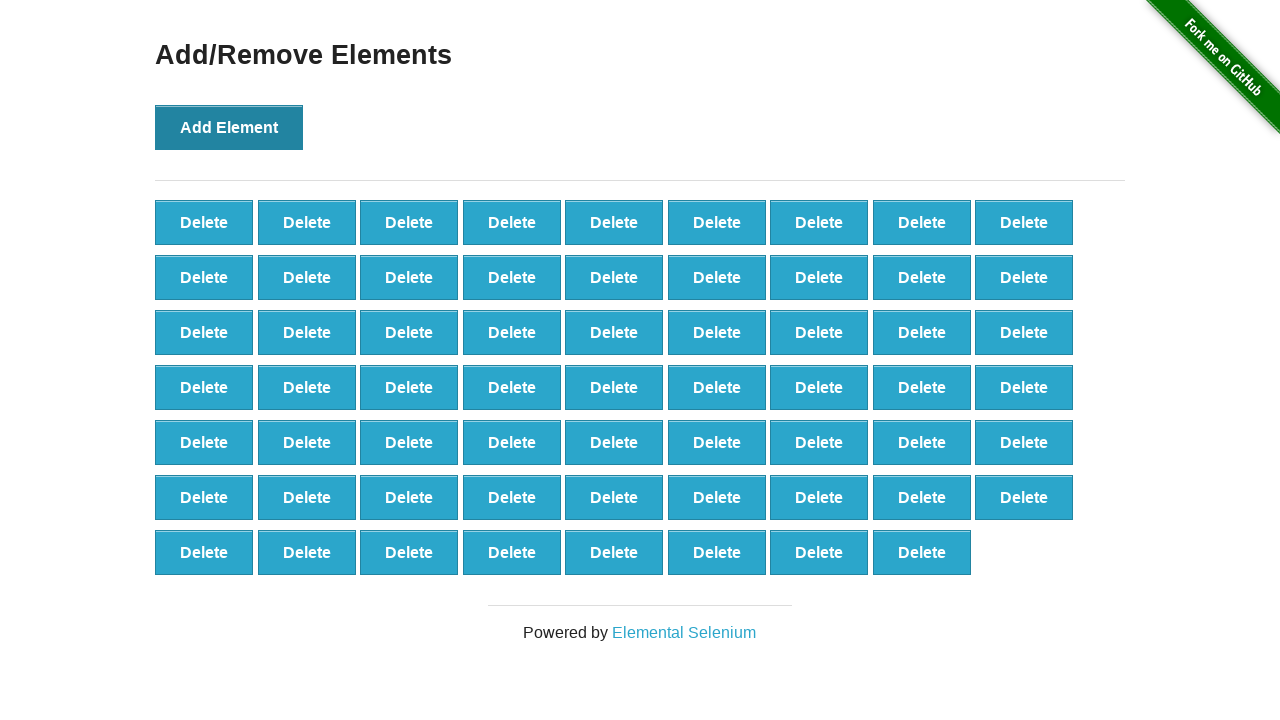

Clicked 'Add Element' button (iteration 63/100) at (229, 127) on xpath=//button[@onclick='addElement()']
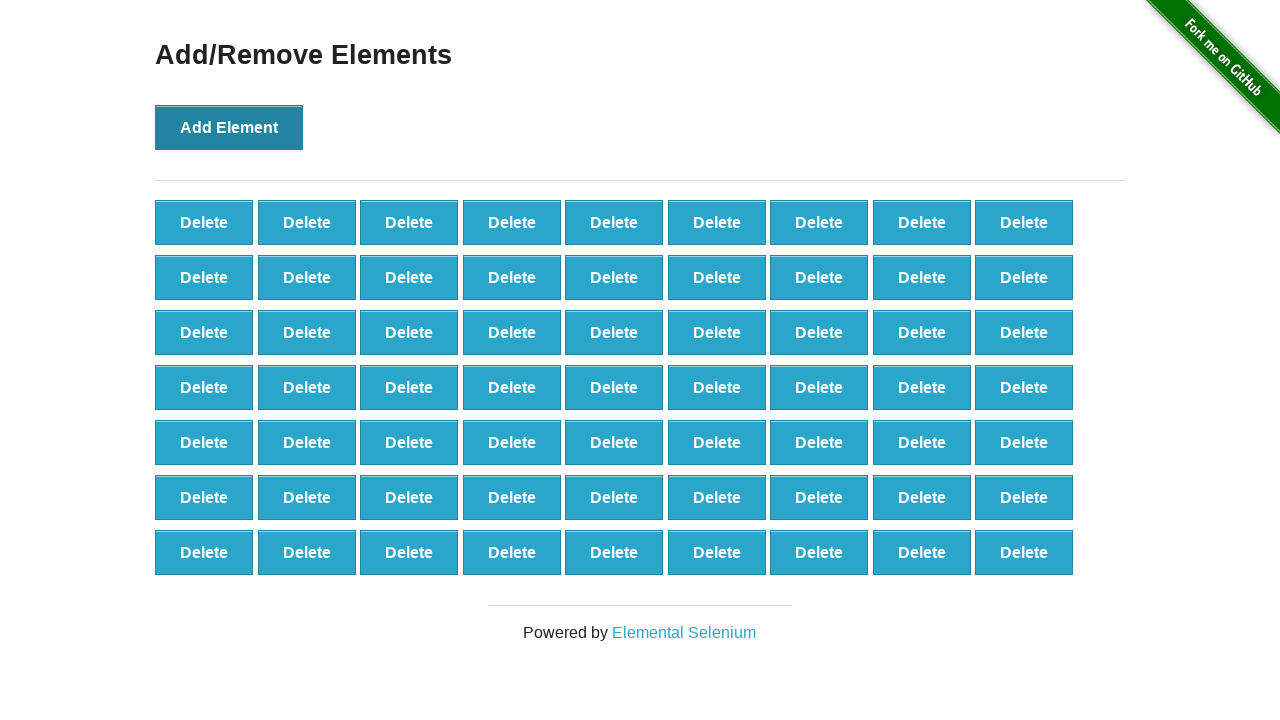

Clicked 'Add Element' button (iteration 64/100) at (229, 127) on xpath=//button[@onclick='addElement()']
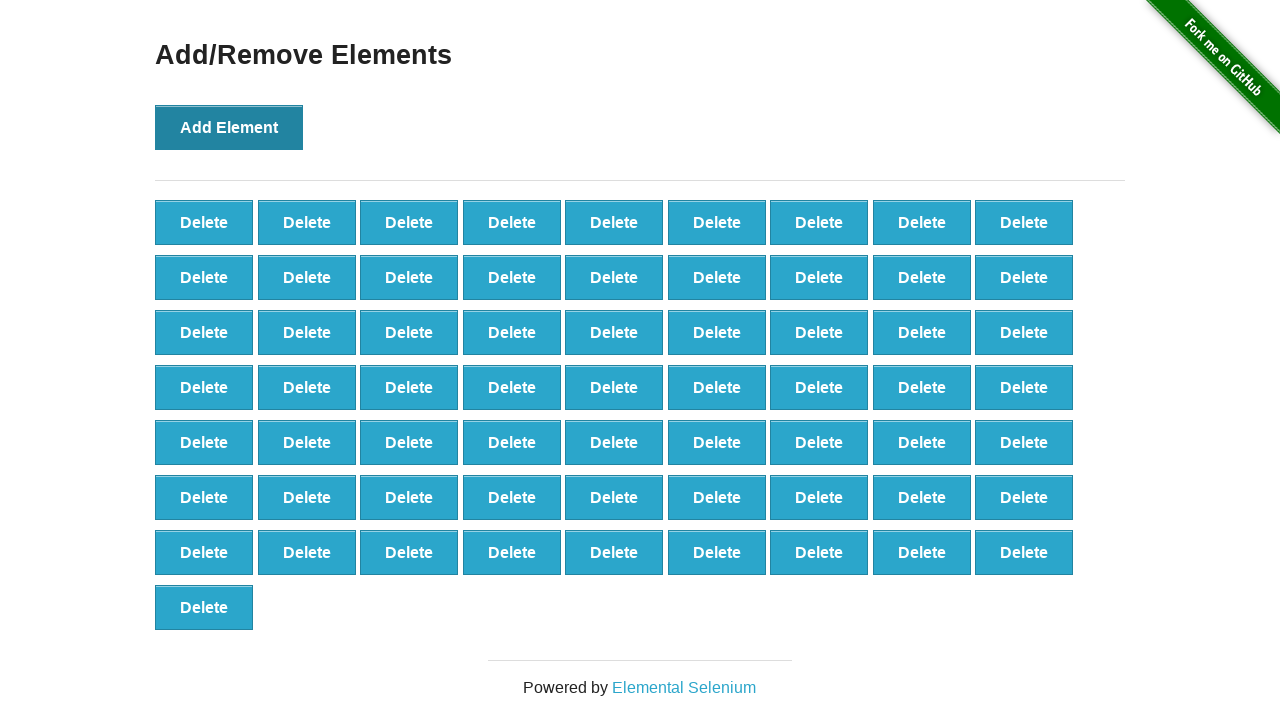

Clicked 'Add Element' button (iteration 65/100) at (229, 127) on xpath=//button[@onclick='addElement()']
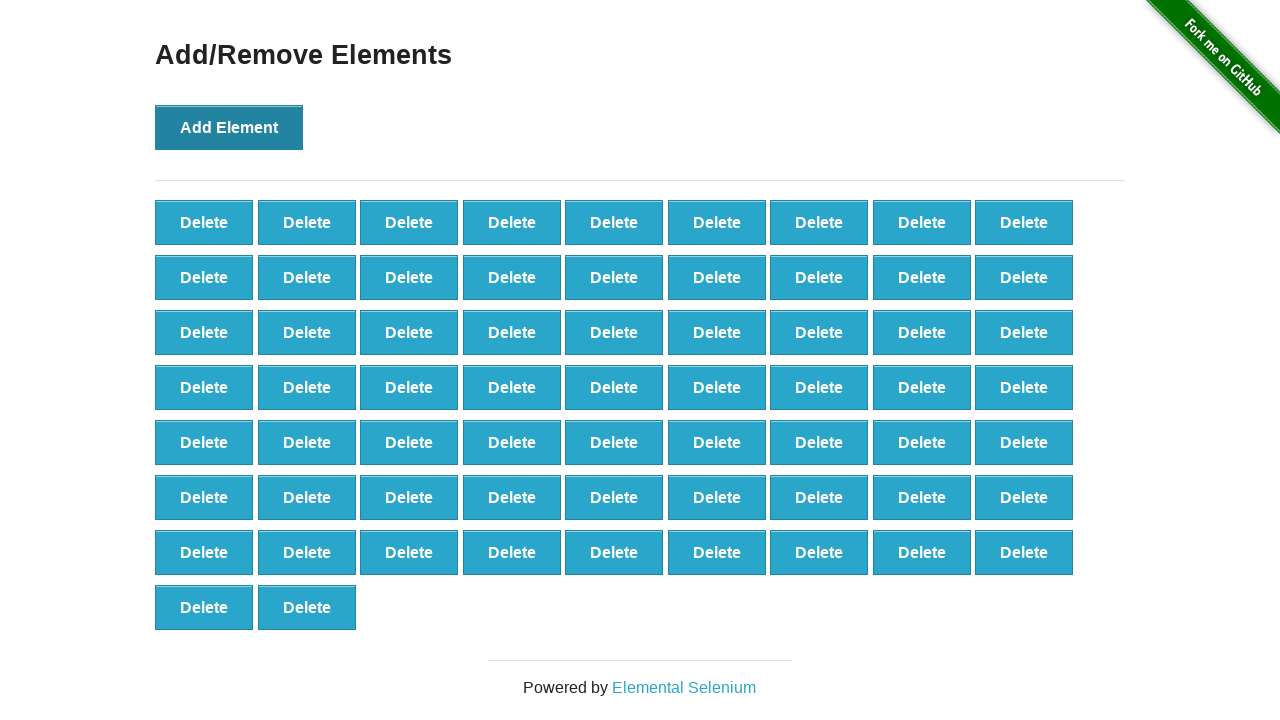

Clicked 'Add Element' button (iteration 66/100) at (229, 127) on xpath=//button[@onclick='addElement()']
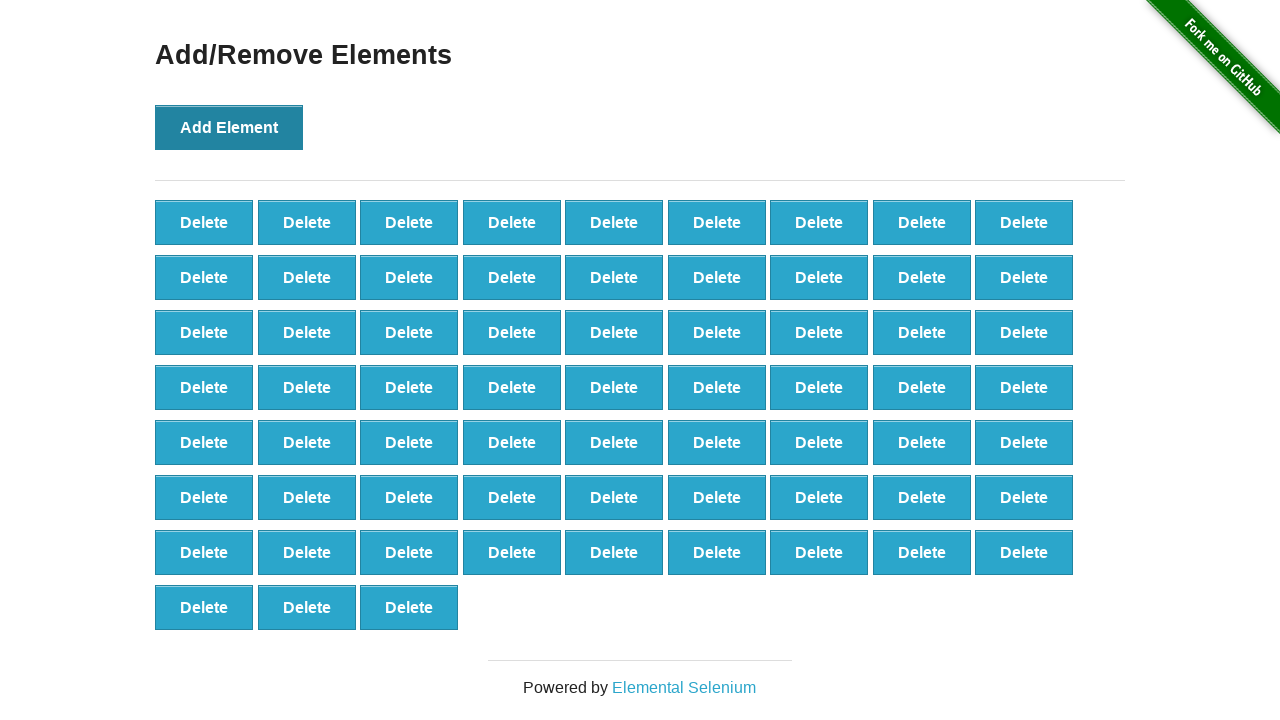

Clicked 'Add Element' button (iteration 67/100) at (229, 127) on xpath=//button[@onclick='addElement()']
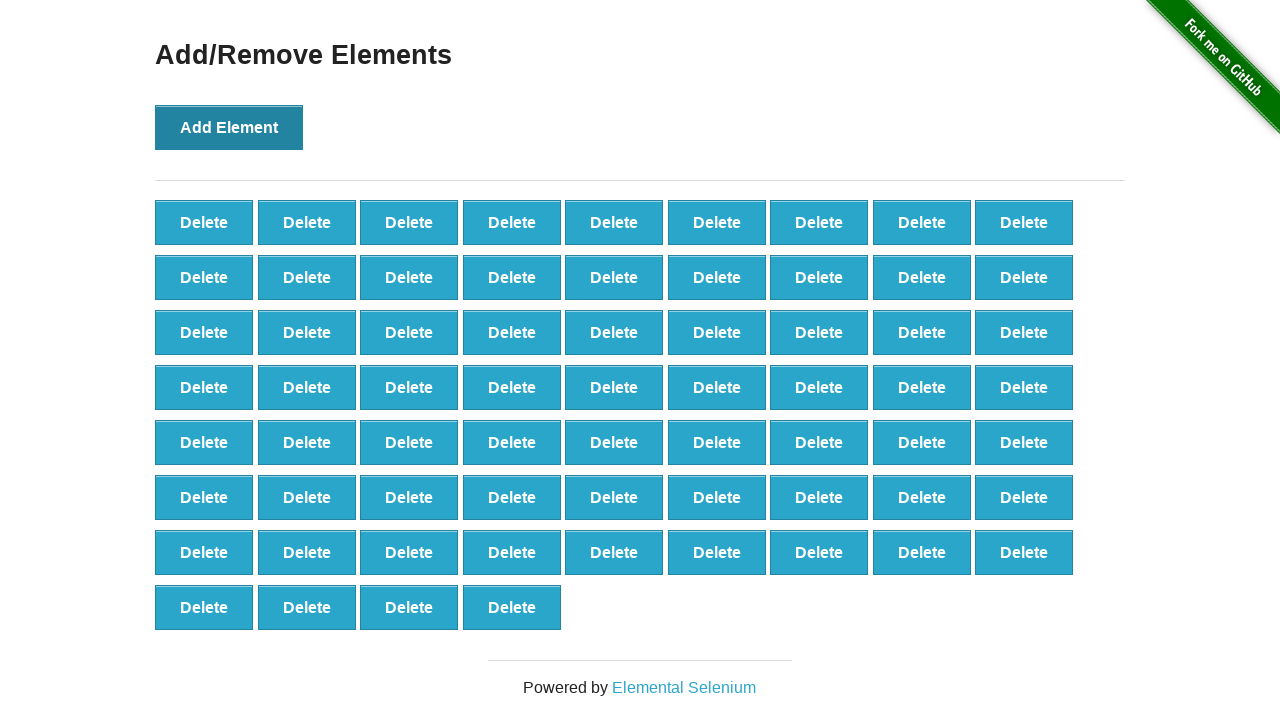

Clicked 'Add Element' button (iteration 68/100) at (229, 127) on xpath=//button[@onclick='addElement()']
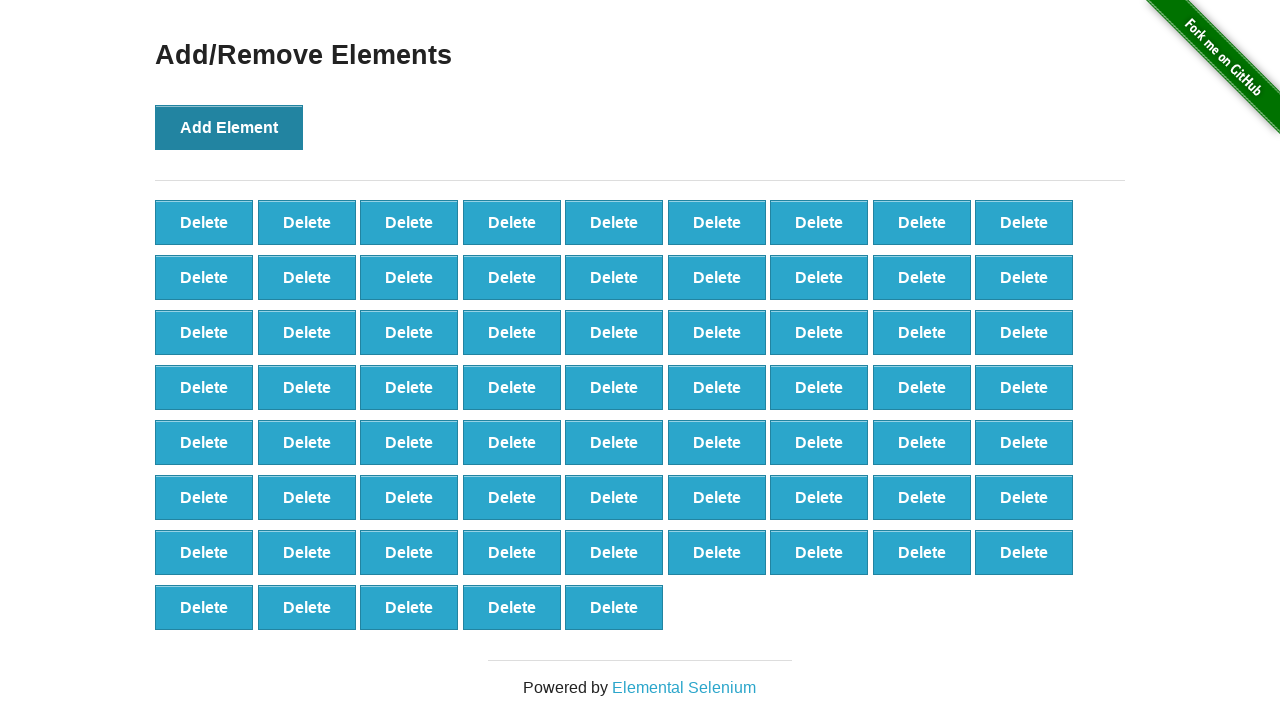

Clicked 'Add Element' button (iteration 69/100) at (229, 127) on xpath=//button[@onclick='addElement()']
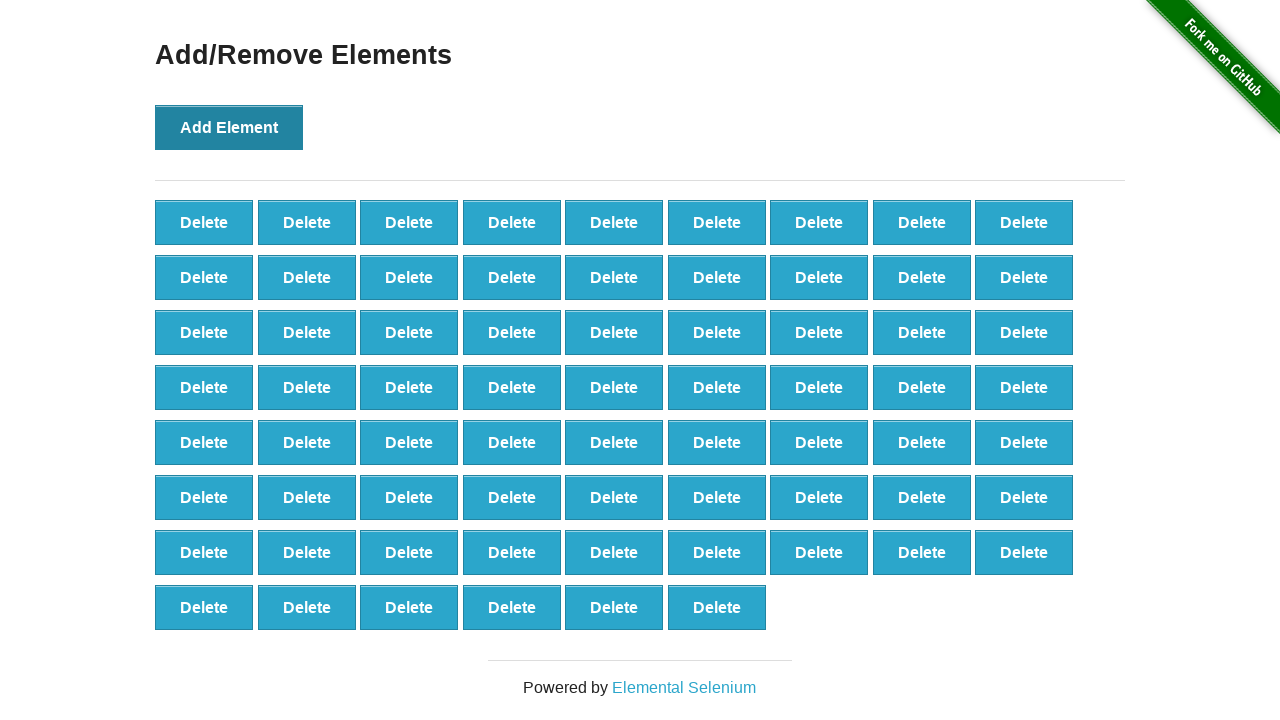

Clicked 'Add Element' button (iteration 70/100) at (229, 127) on xpath=//button[@onclick='addElement()']
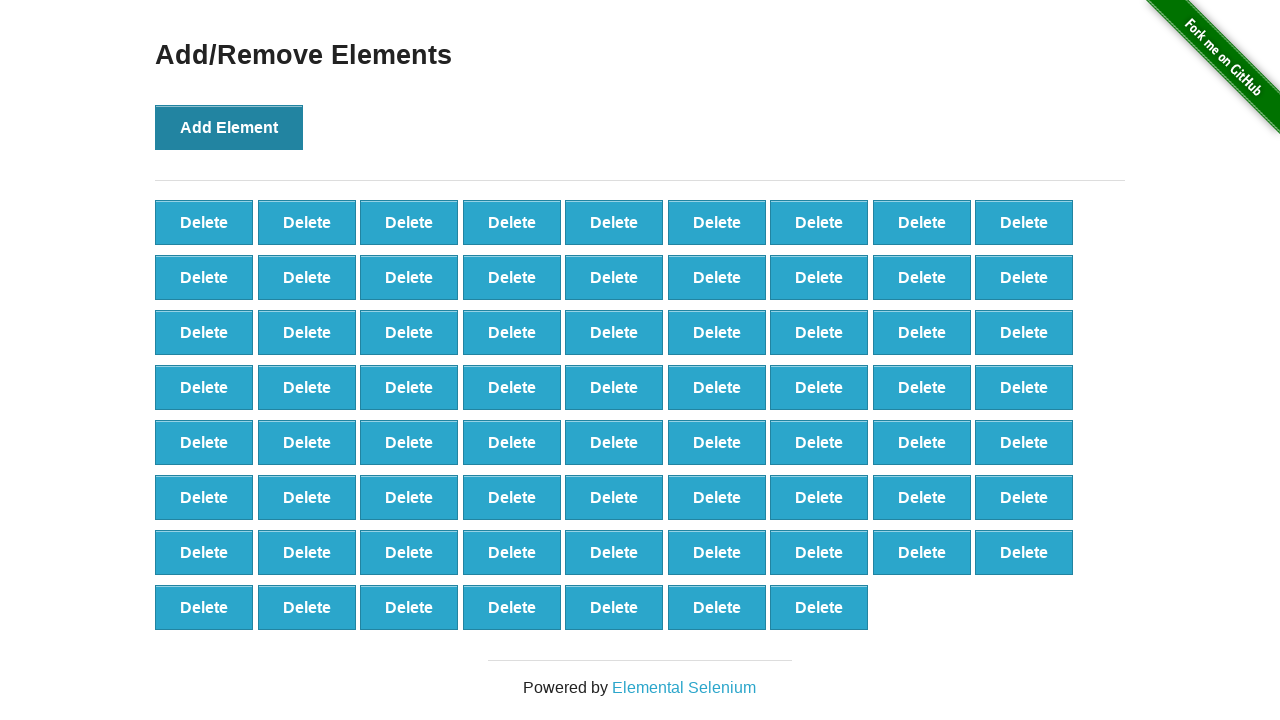

Clicked 'Add Element' button (iteration 71/100) at (229, 127) on xpath=//button[@onclick='addElement()']
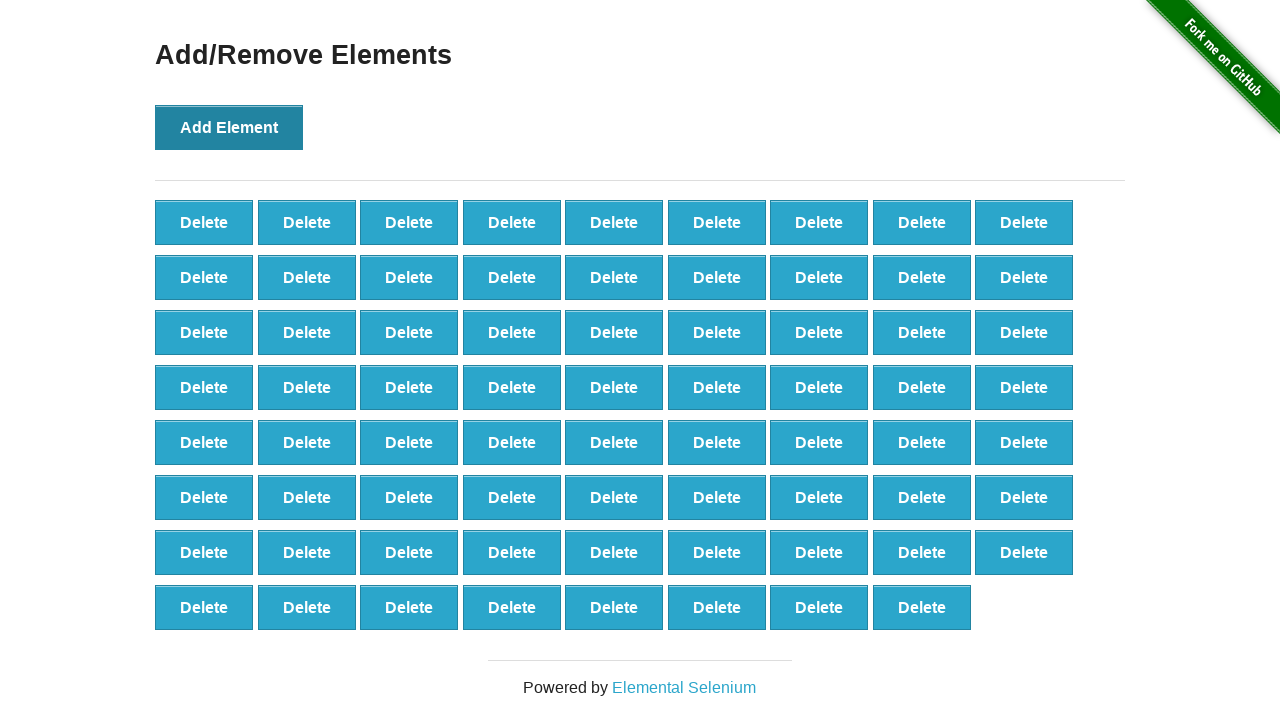

Clicked 'Add Element' button (iteration 72/100) at (229, 127) on xpath=//button[@onclick='addElement()']
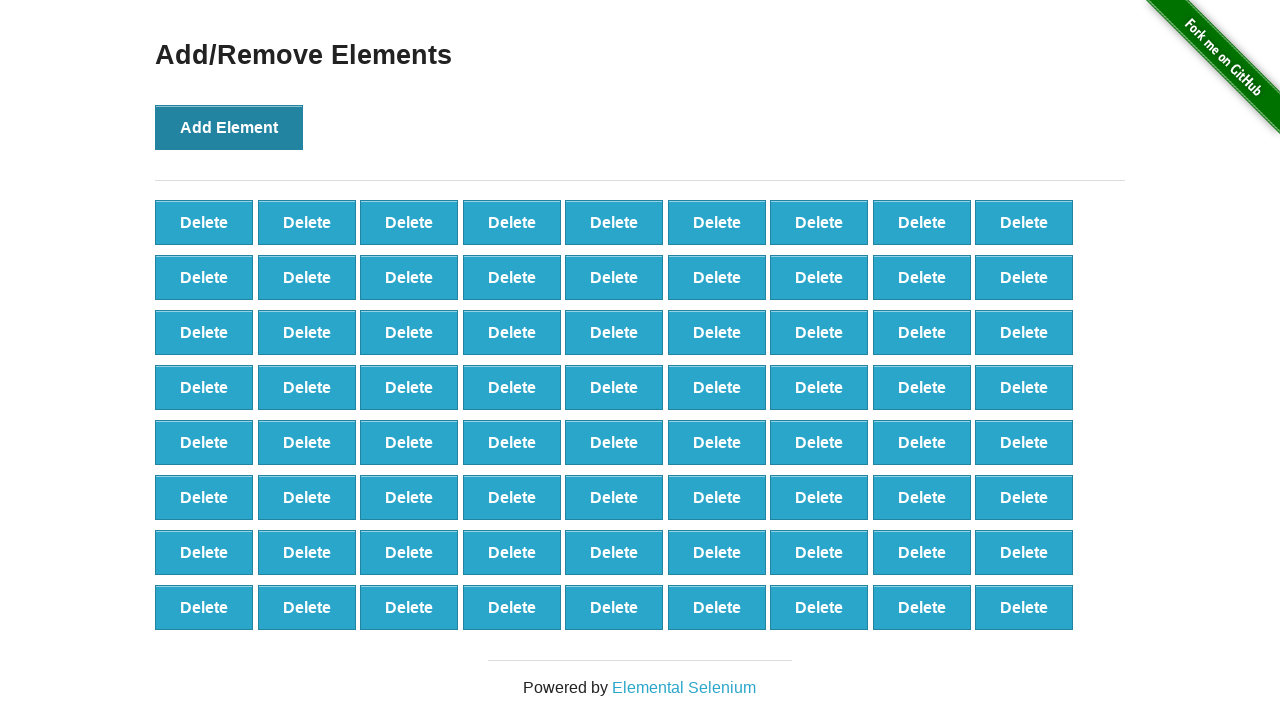

Clicked 'Add Element' button (iteration 73/100) at (229, 127) on xpath=//button[@onclick='addElement()']
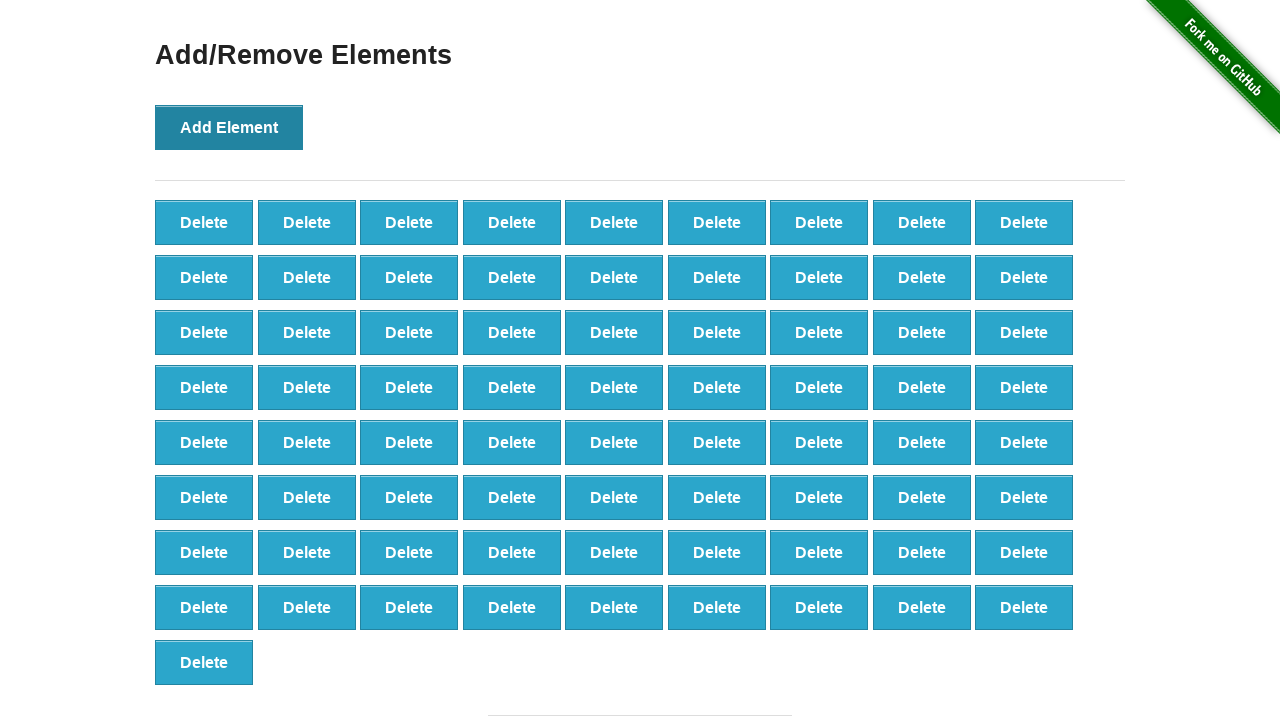

Clicked 'Add Element' button (iteration 74/100) at (229, 127) on xpath=//button[@onclick='addElement()']
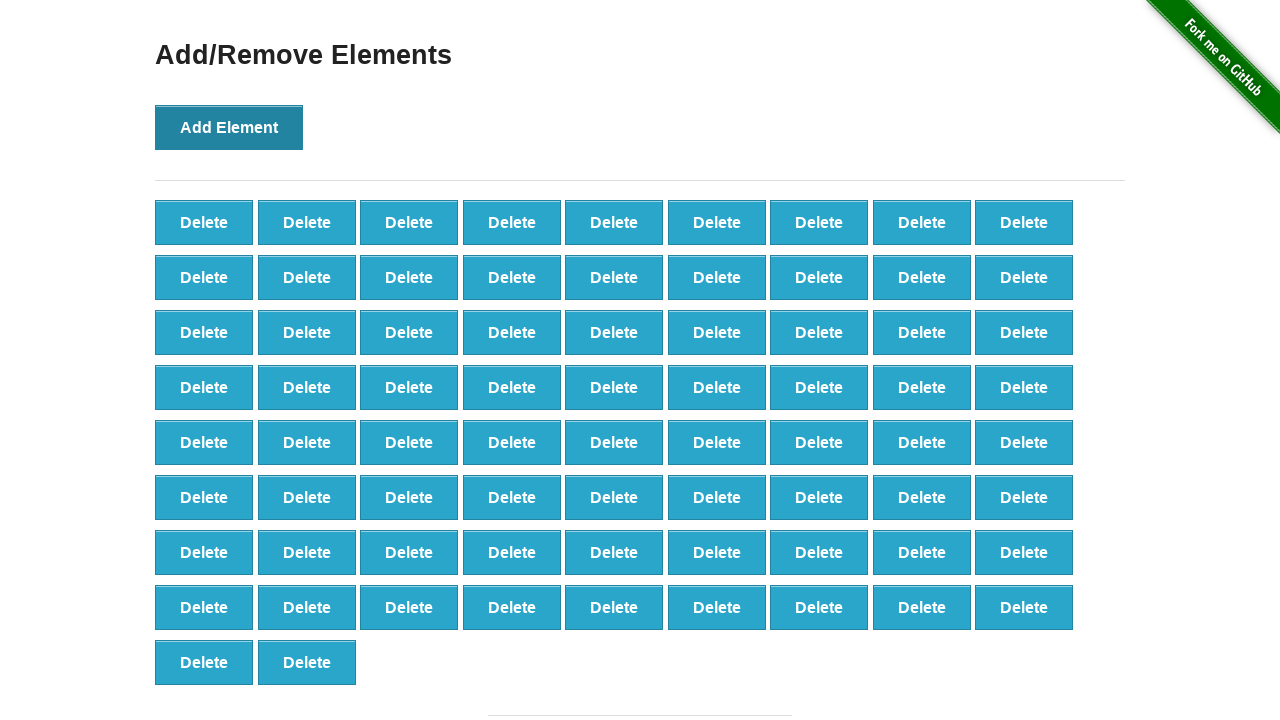

Clicked 'Add Element' button (iteration 75/100) at (229, 127) on xpath=//button[@onclick='addElement()']
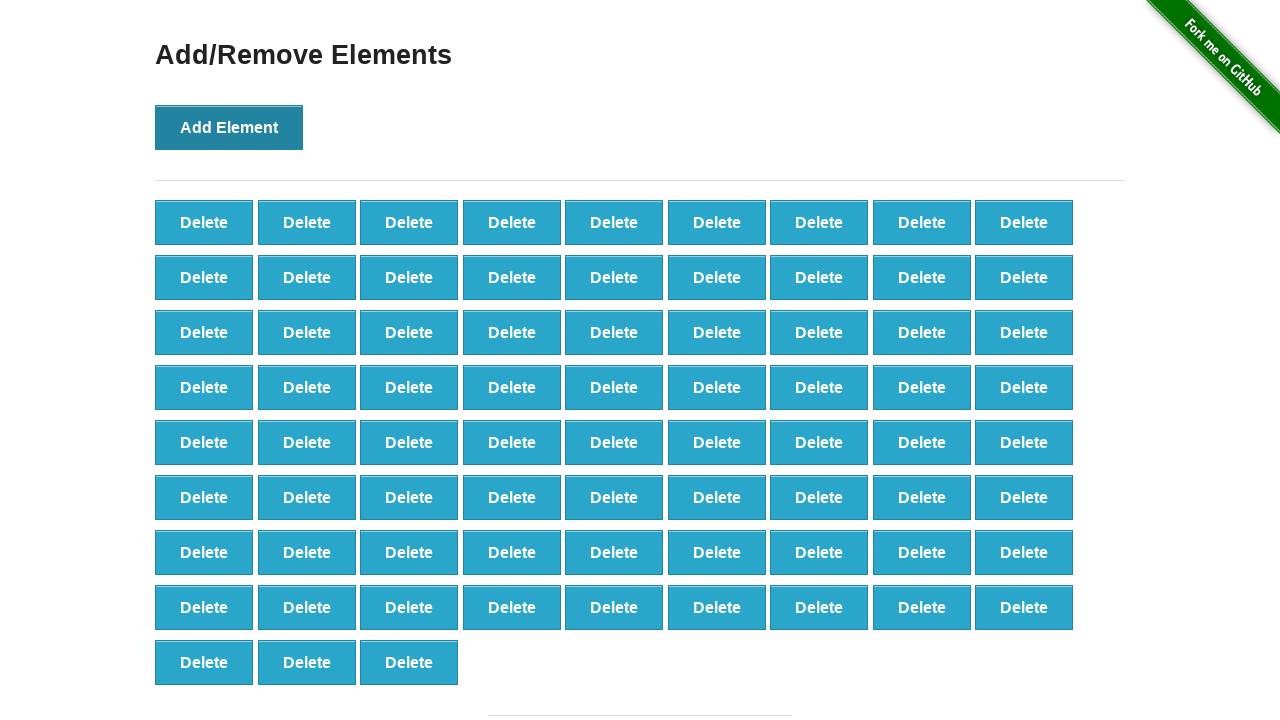

Clicked 'Add Element' button (iteration 76/100) at (229, 127) on xpath=//button[@onclick='addElement()']
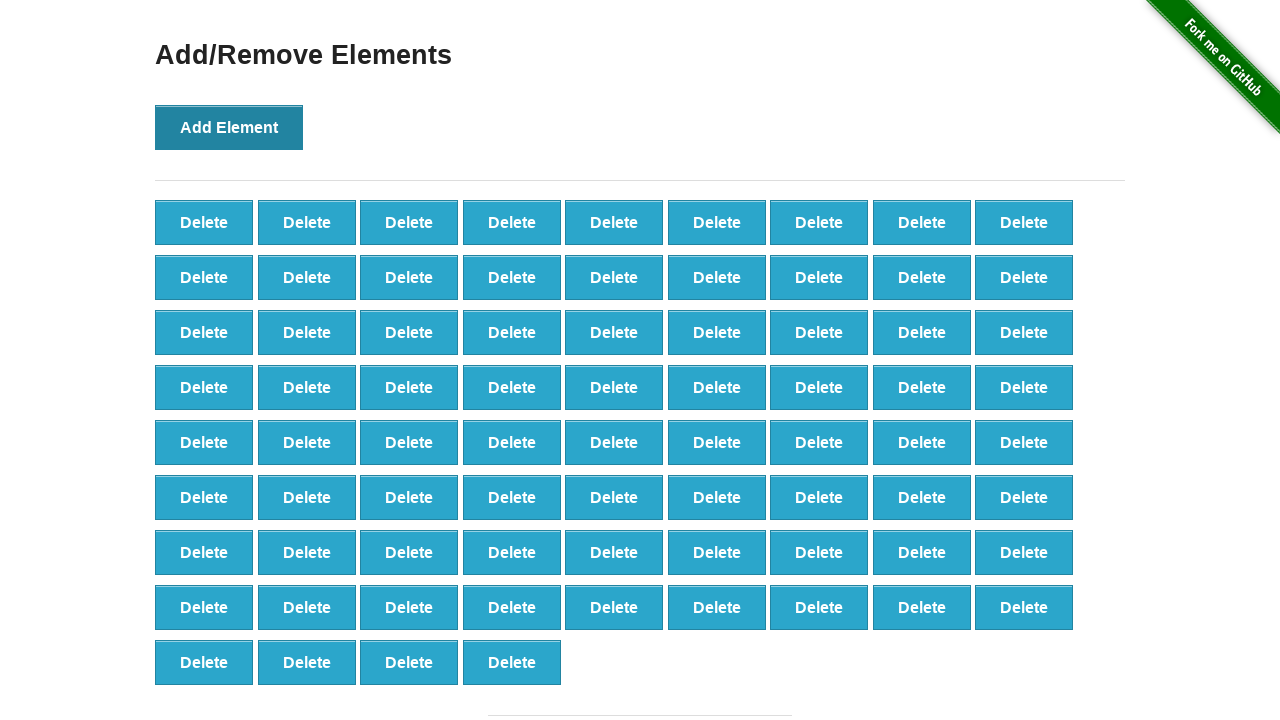

Clicked 'Add Element' button (iteration 77/100) at (229, 127) on xpath=//button[@onclick='addElement()']
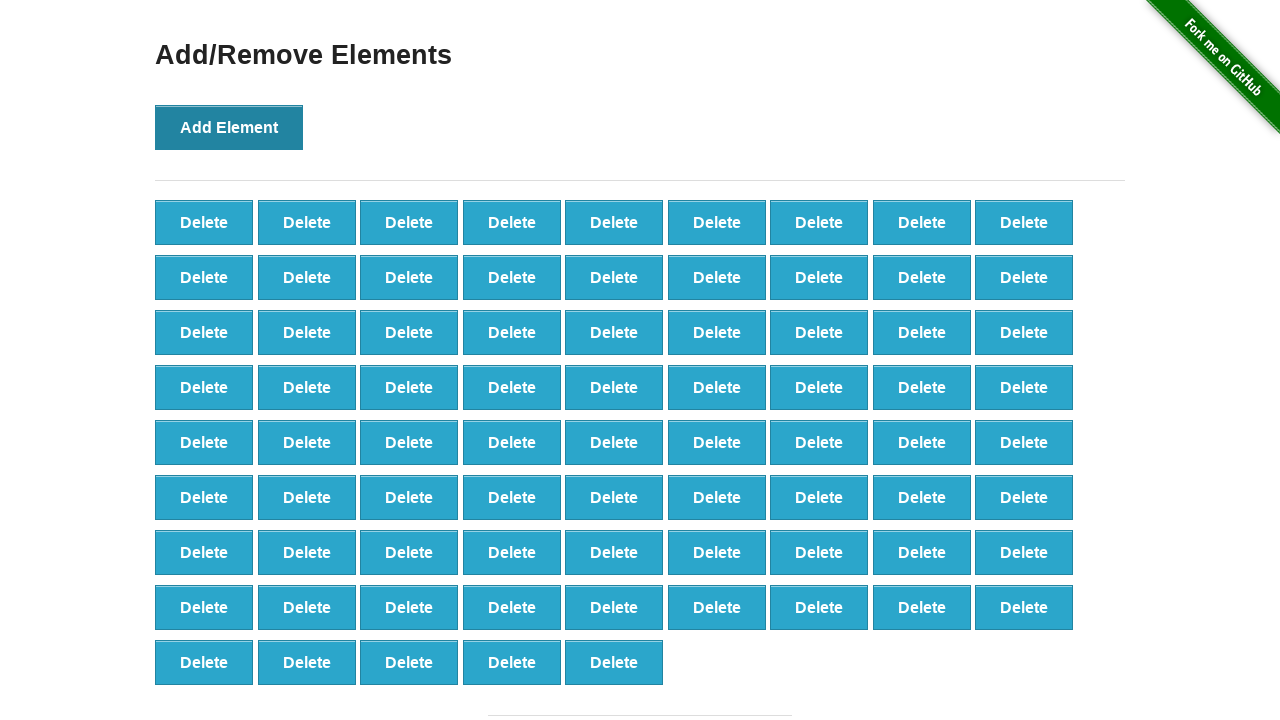

Clicked 'Add Element' button (iteration 78/100) at (229, 127) on xpath=//button[@onclick='addElement()']
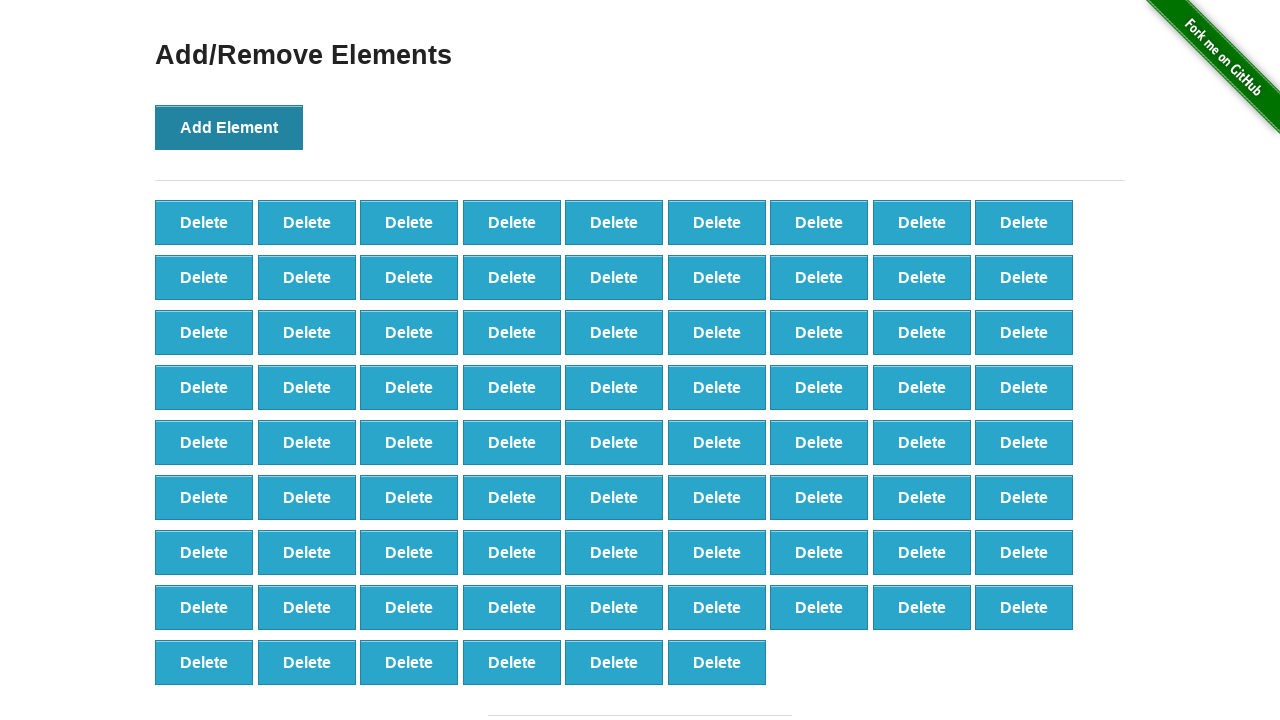

Clicked 'Add Element' button (iteration 79/100) at (229, 127) on xpath=//button[@onclick='addElement()']
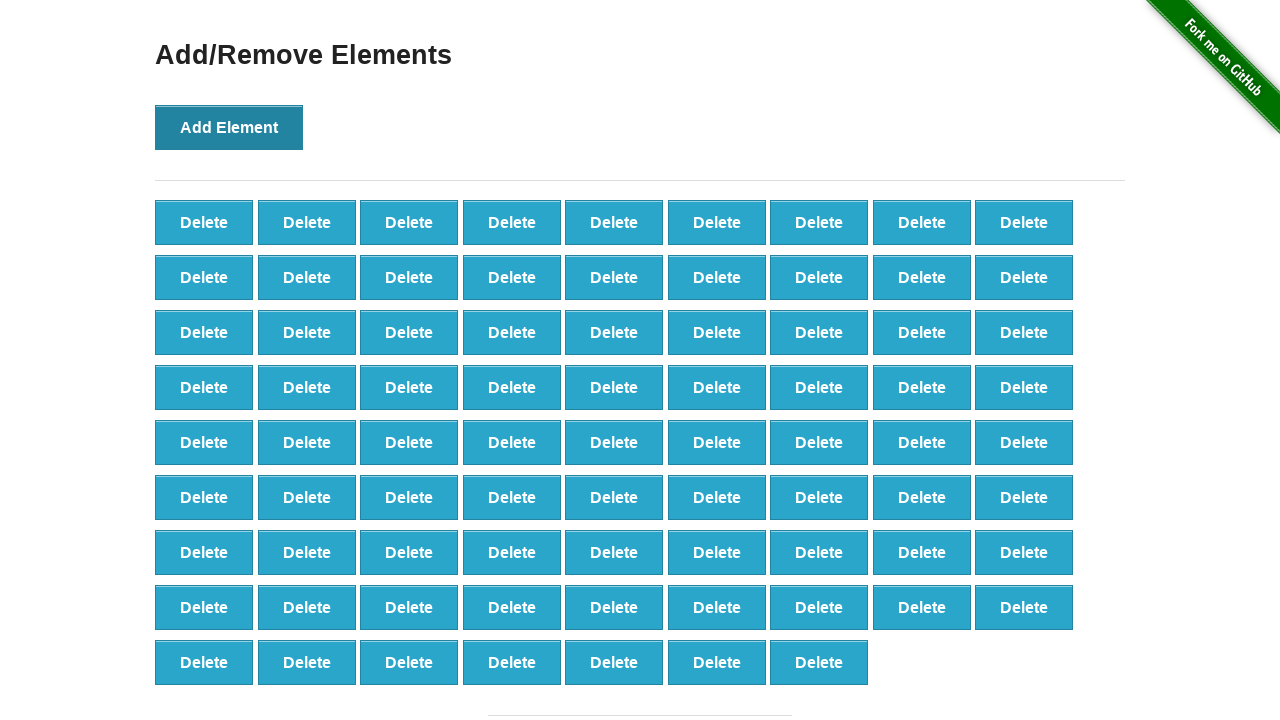

Clicked 'Add Element' button (iteration 80/100) at (229, 127) on xpath=//button[@onclick='addElement()']
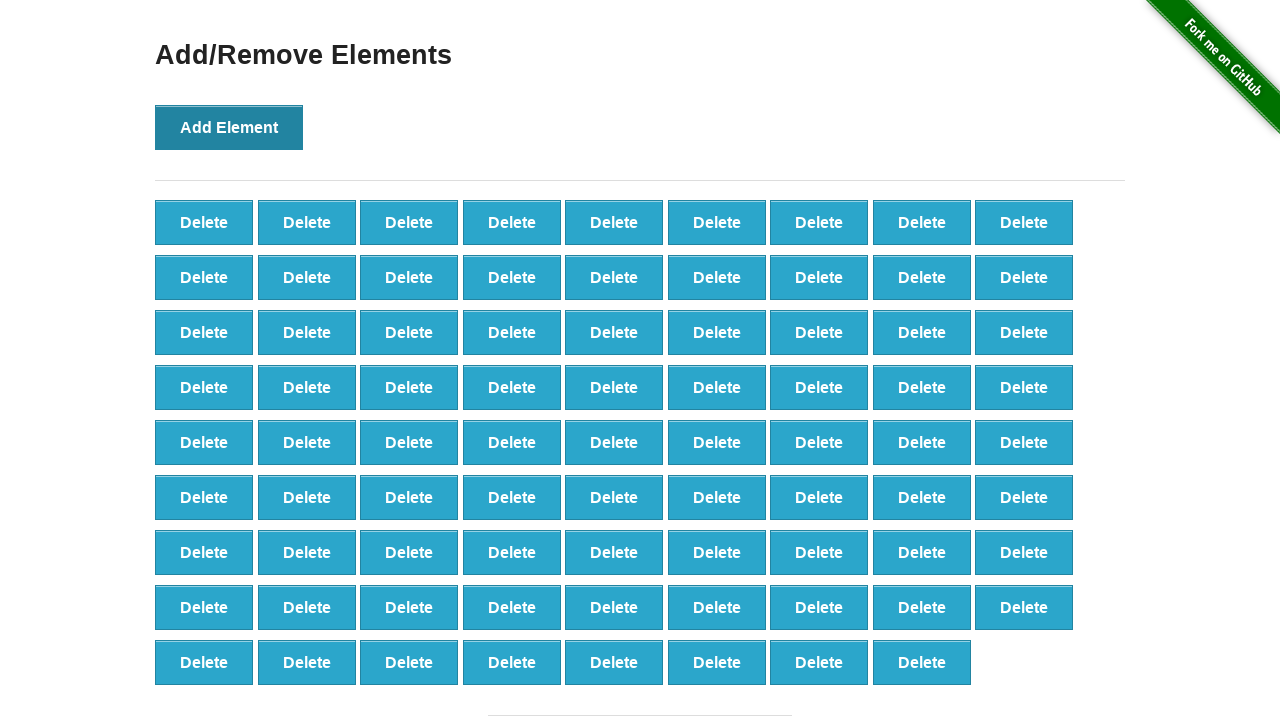

Clicked 'Add Element' button (iteration 81/100) at (229, 127) on xpath=//button[@onclick='addElement()']
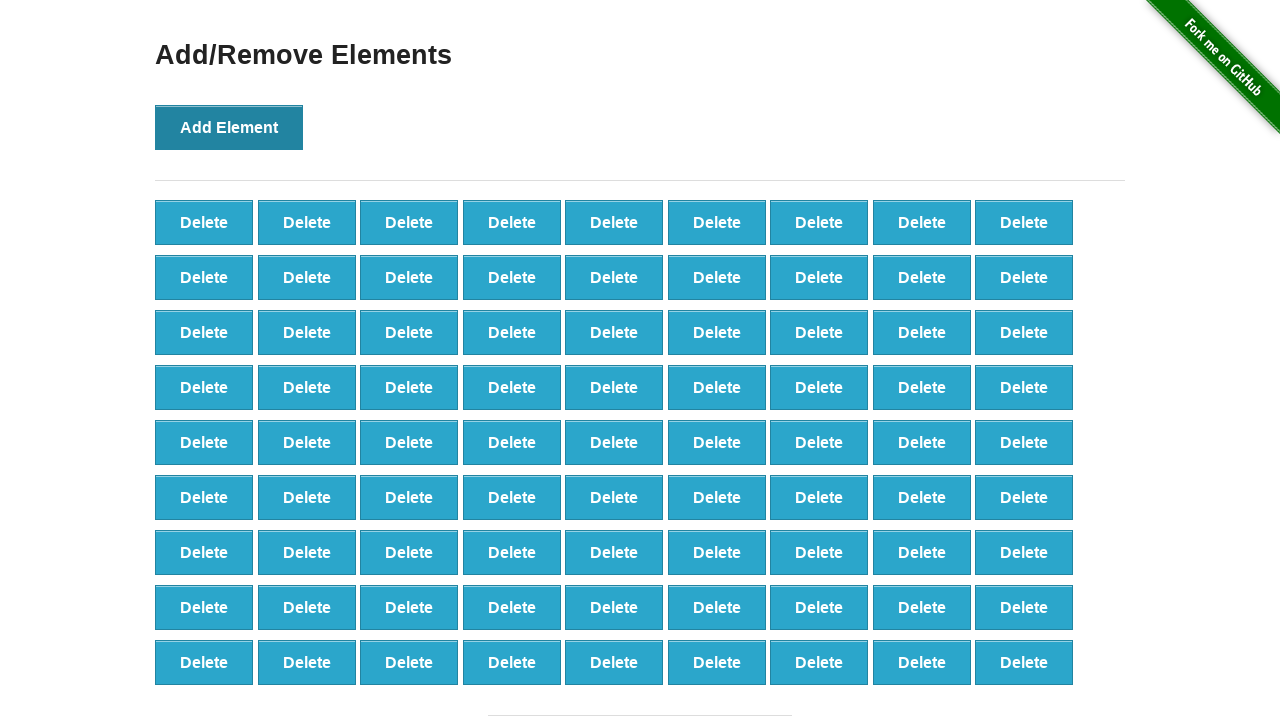

Clicked 'Add Element' button (iteration 82/100) at (229, 127) on xpath=//button[@onclick='addElement()']
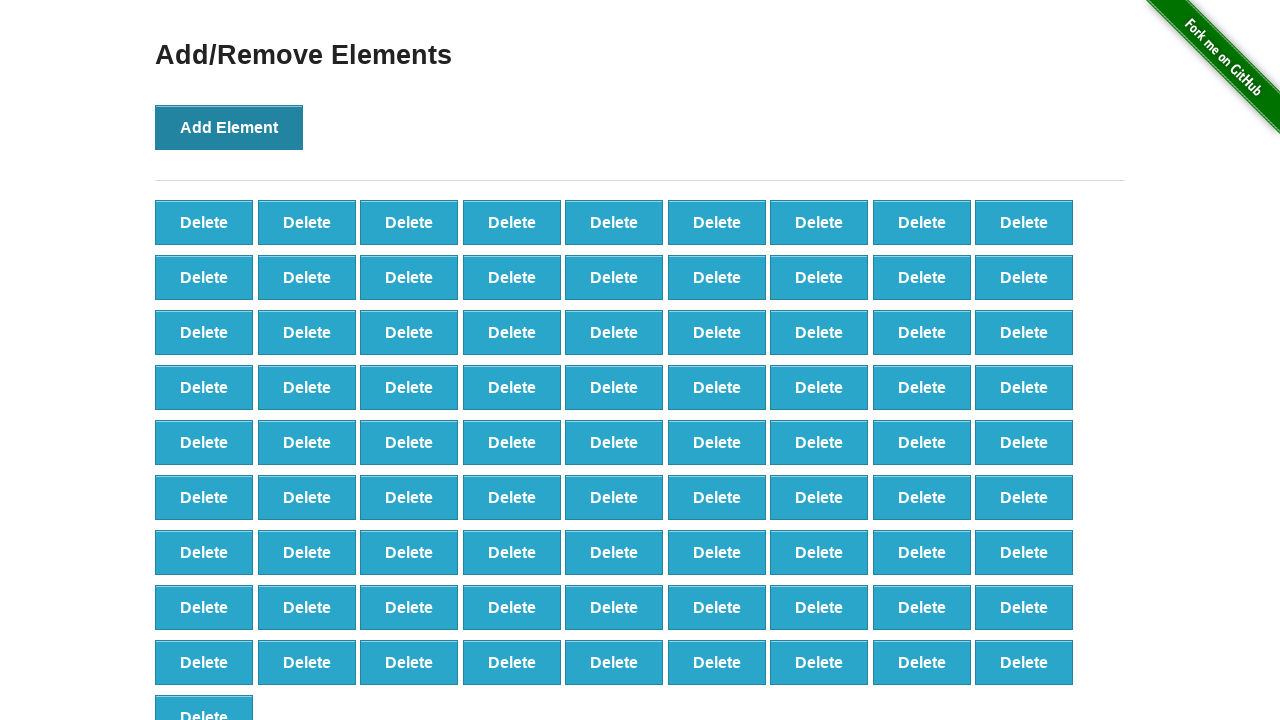

Clicked 'Add Element' button (iteration 83/100) at (229, 127) on xpath=//button[@onclick='addElement()']
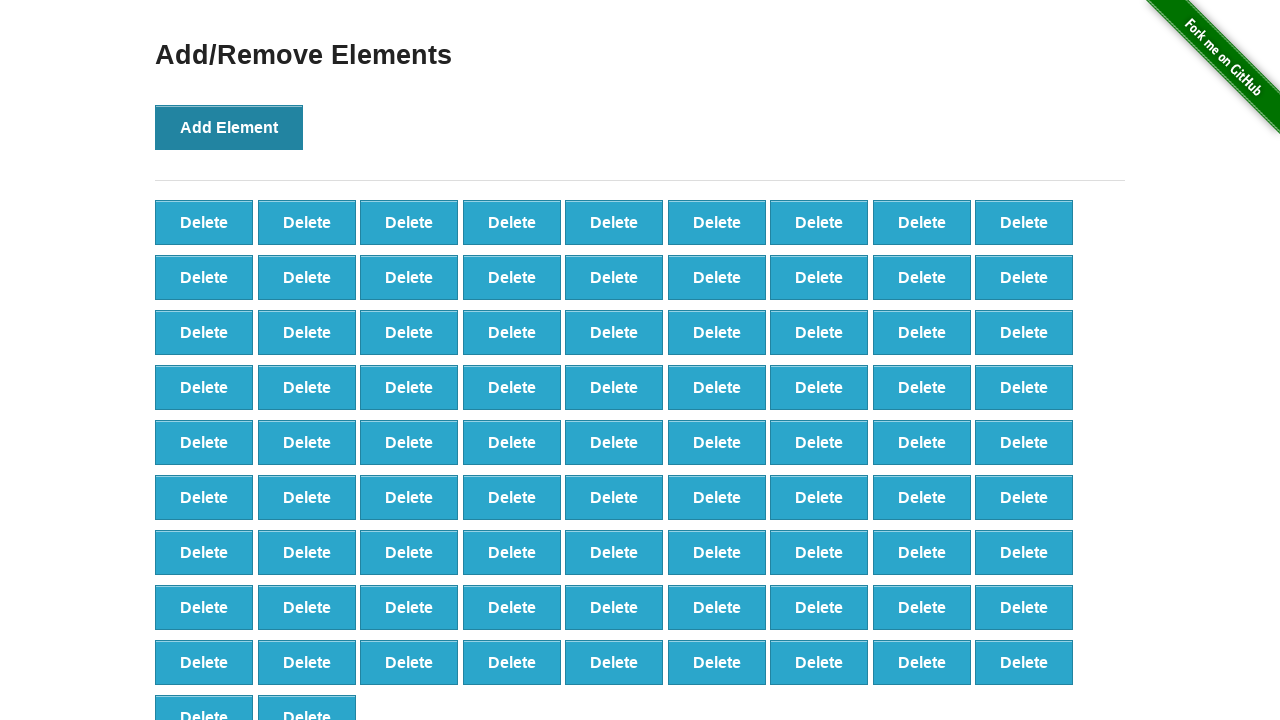

Clicked 'Add Element' button (iteration 84/100) at (229, 127) on xpath=//button[@onclick='addElement()']
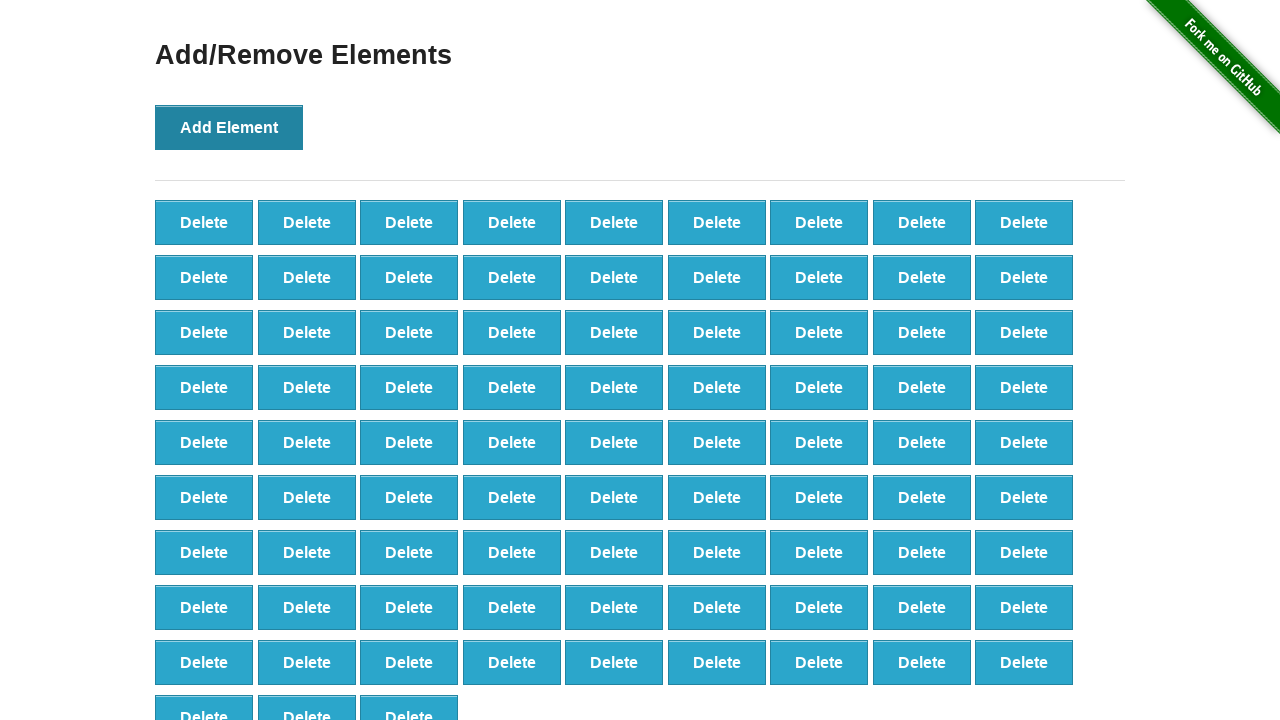

Clicked 'Add Element' button (iteration 85/100) at (229, 127) on xpath=//button[@onclick='addElement()']
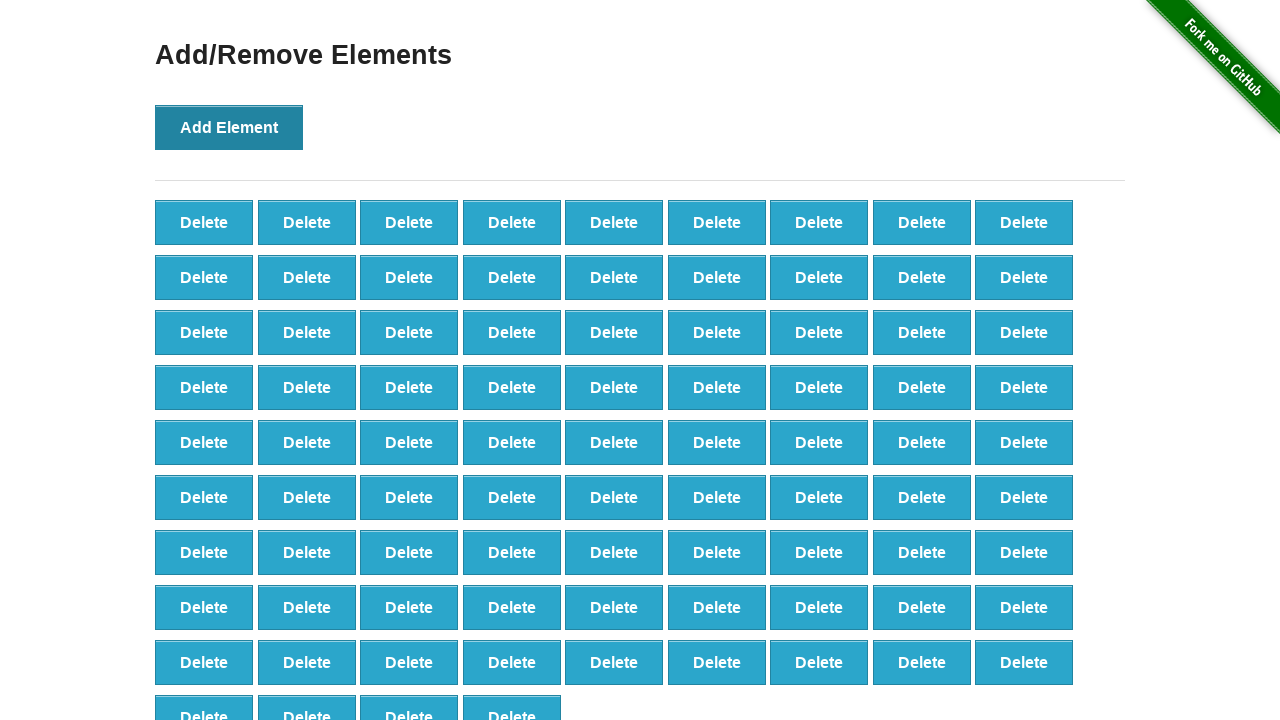

Clicked 'Add Element' button (iteration 86/100) at (229, 127) on xpath=//button[@onclick='addElement()']
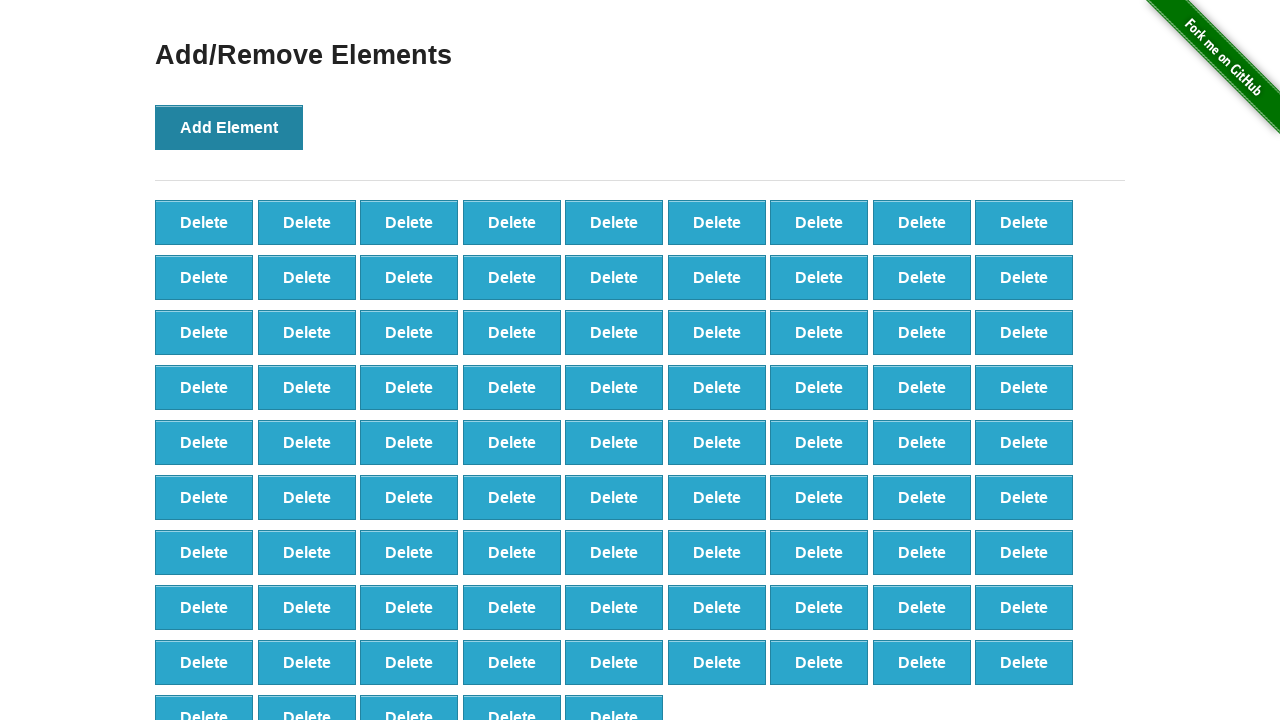

Clicked 'Add Element' button (iteration 87/100) at (229, 127) on xpath=//button[@onclick='addElement()']
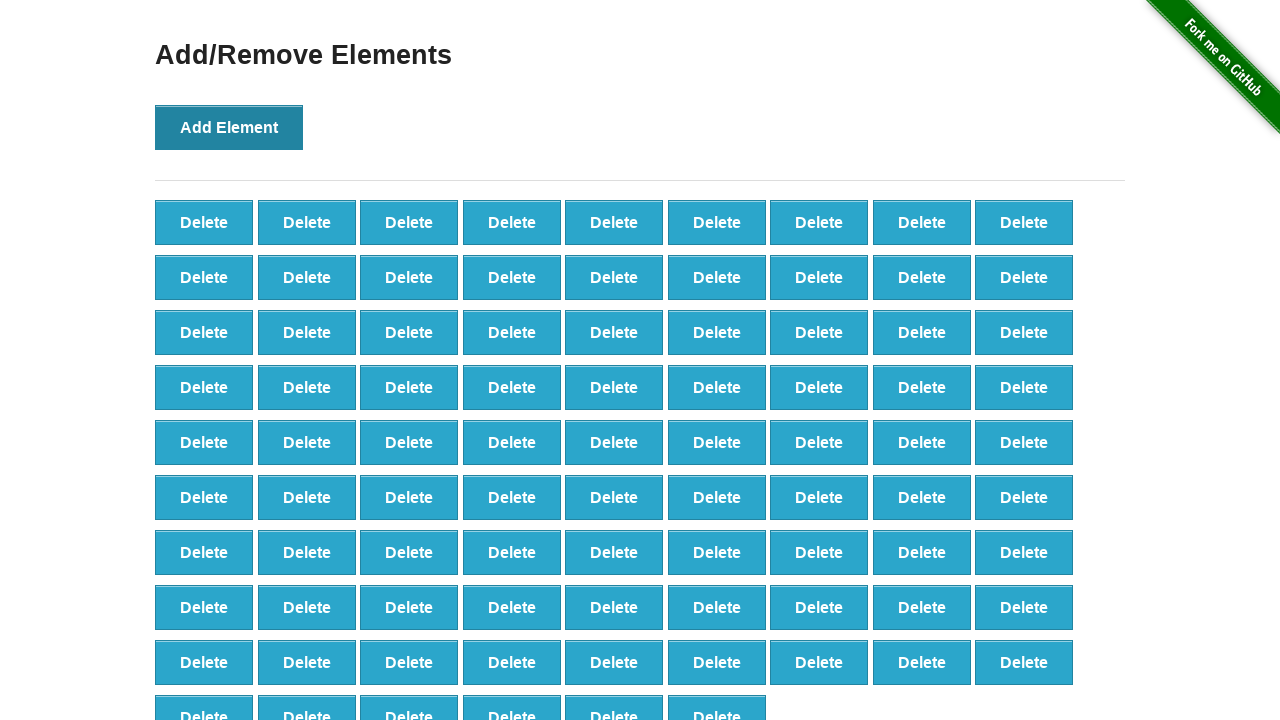

Clicked 'Add Element' button (iteration 88/100) at (229, 127) on xpath=//button[@onclick='addElement()']
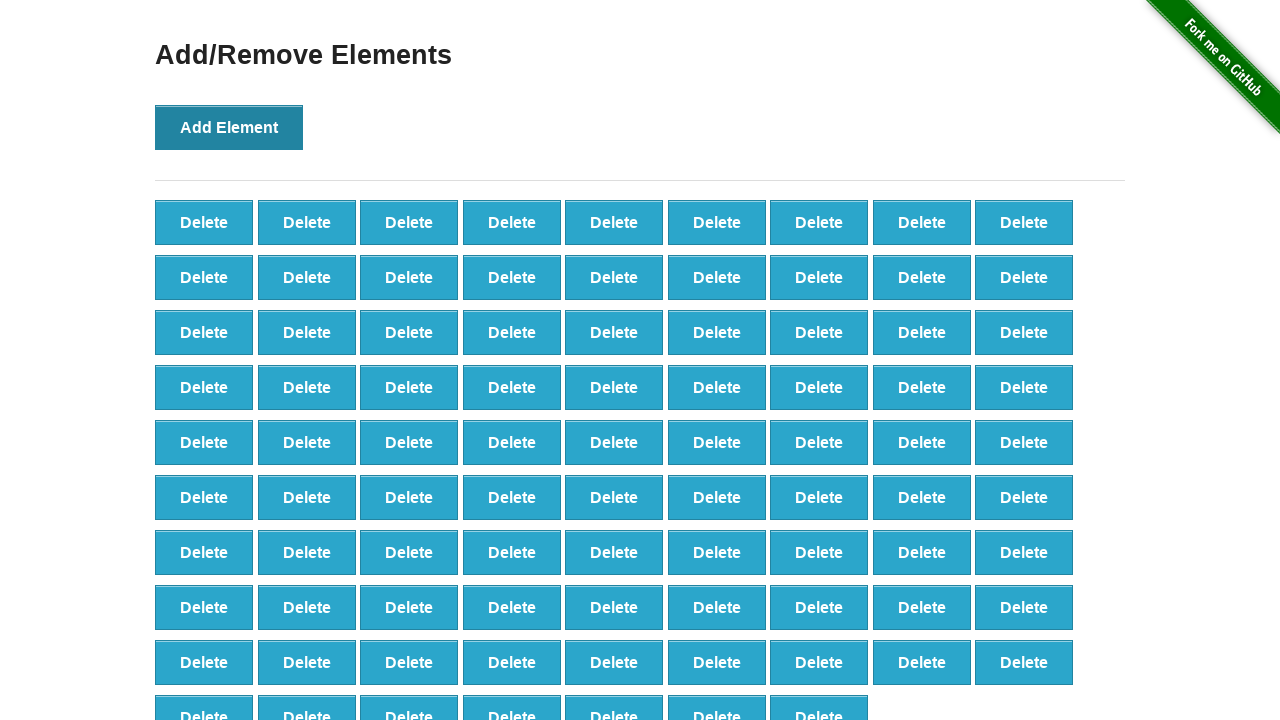

Clicked 'Add Element' button (iteration 89/100) at (229, 127) on xpath=//button[@onclick='addElement()']
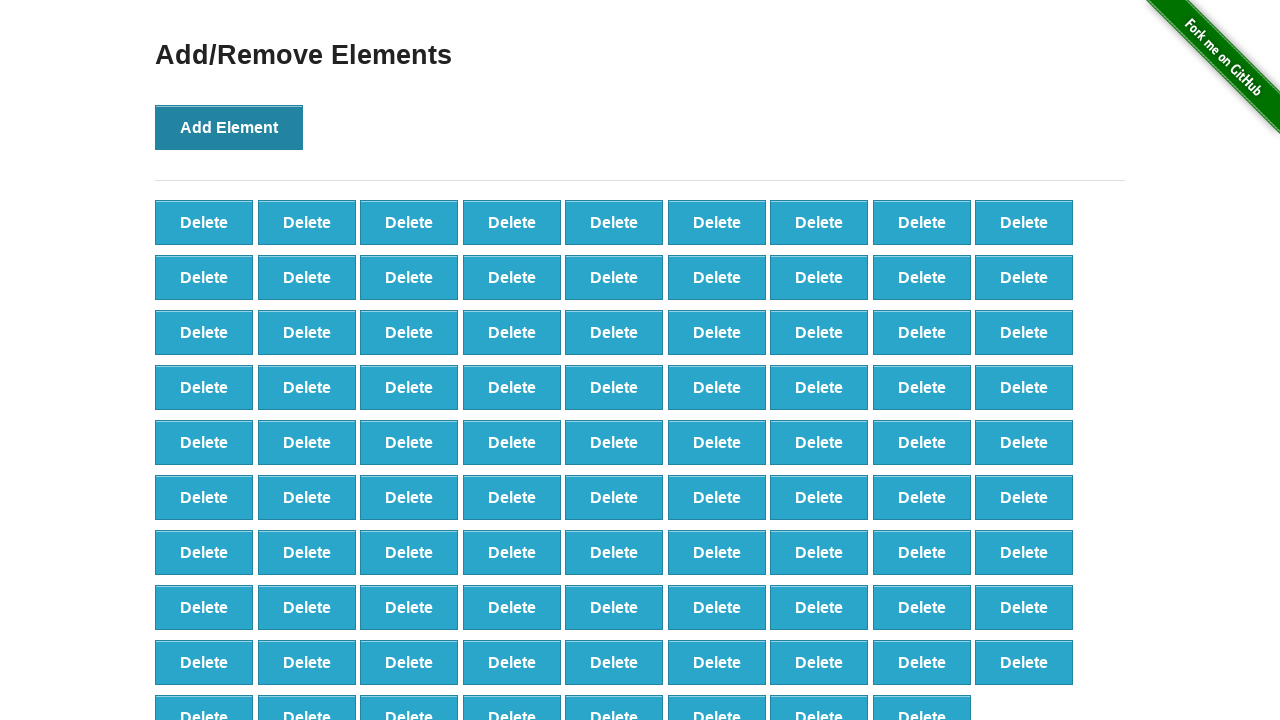

Clicked 'Add Element' button (iteration 90/100) at (229, 127) on xpath=//button[@onclick='addElement()']
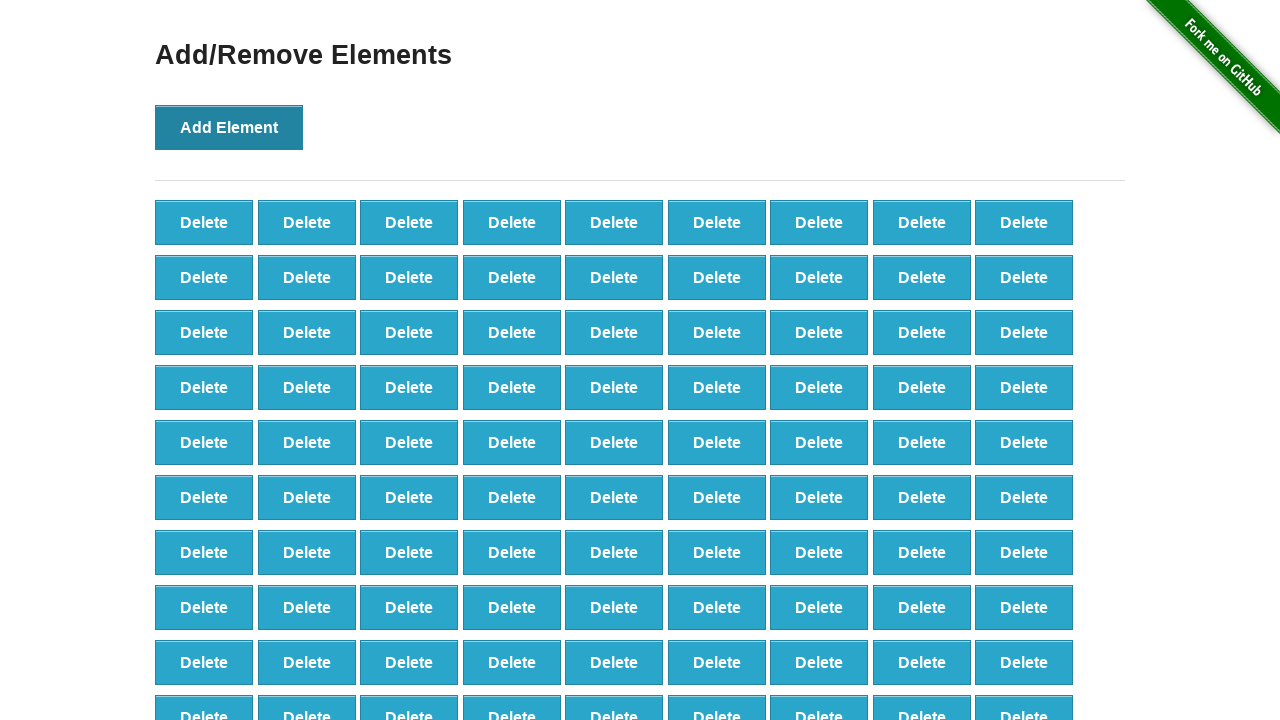

Clicked 'Add Element' button (iteration 91/100) at (229, 127) on xpath=//button[@onclick='addElement()']
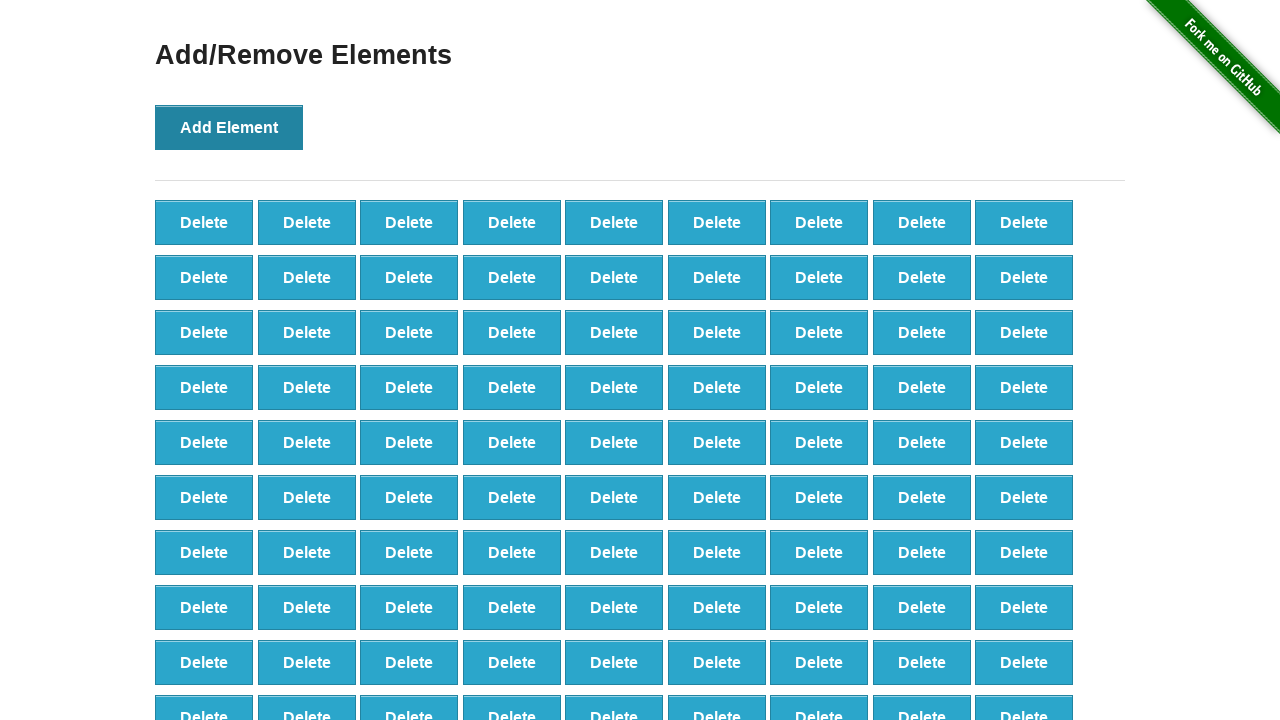

Clicked 'Add Element' button (iteration 92/100) at (229, 127) on xpath=//button[@onclick='addElement()']
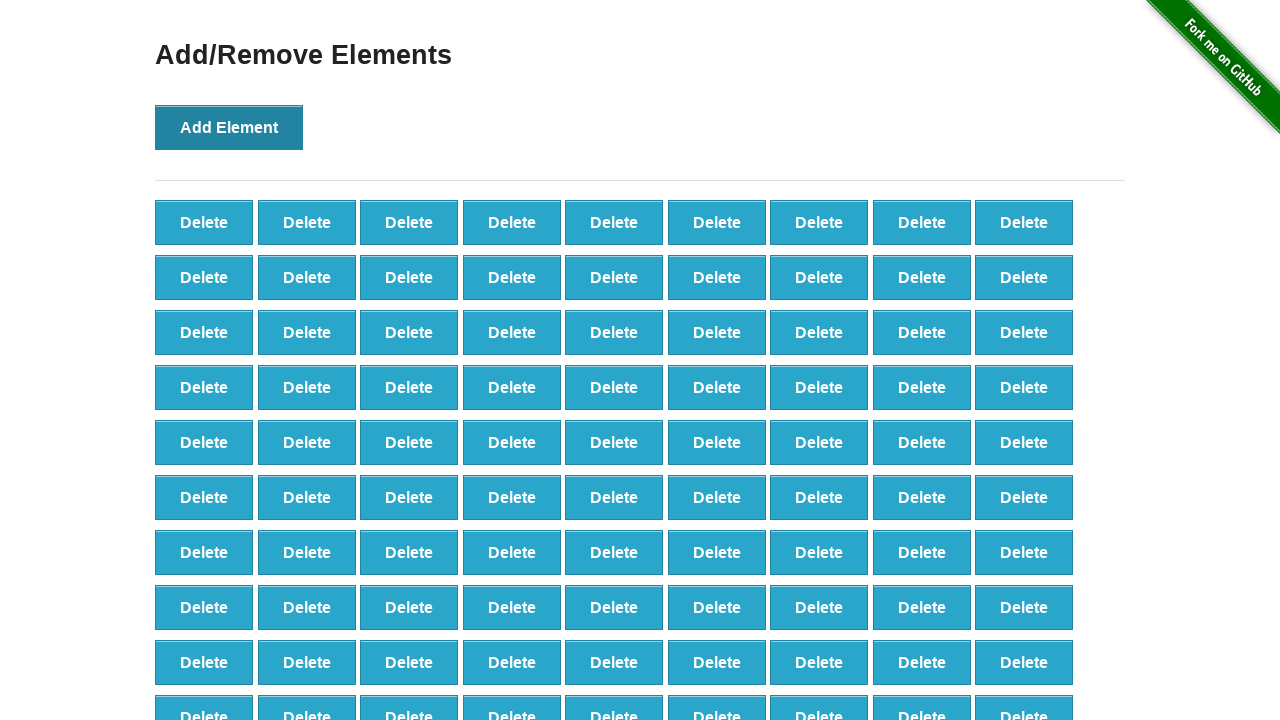

Clicked 'Add Element' button (iteration 93/100) at (229, 127) on xpath=//button[@onclick='addElement()']
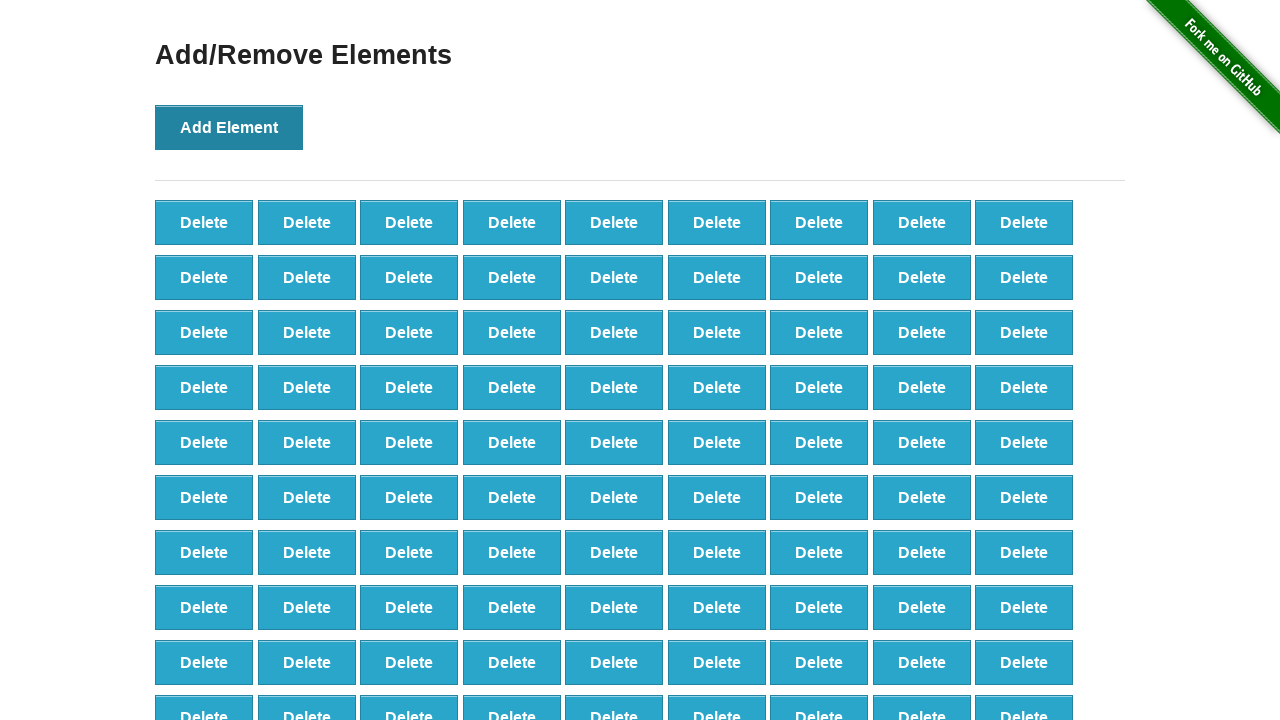

Clicked 'Add Element' button (iteration 94/100) at (229, 127) on xpath=//button[@onclick='addElement()']
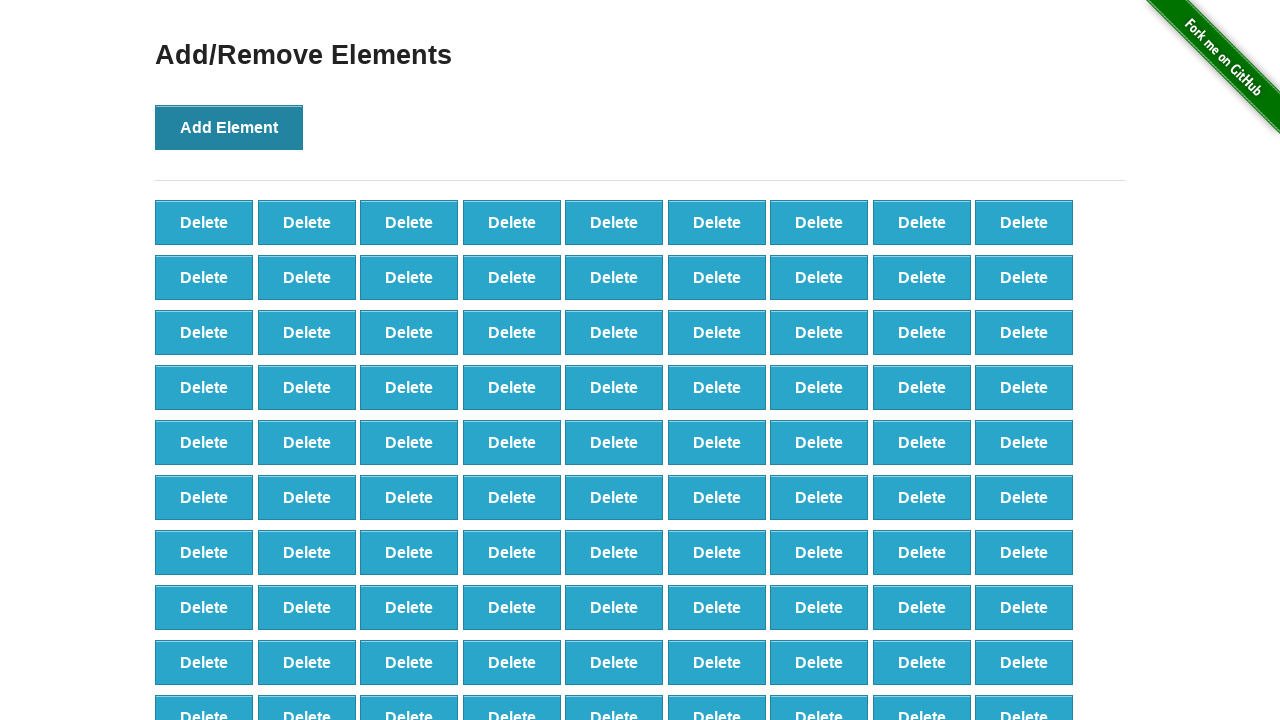

Clicked 'Add Element' button (iteration 95/100) at (229, 127) on xpath=//button[@onclick='addElement()']
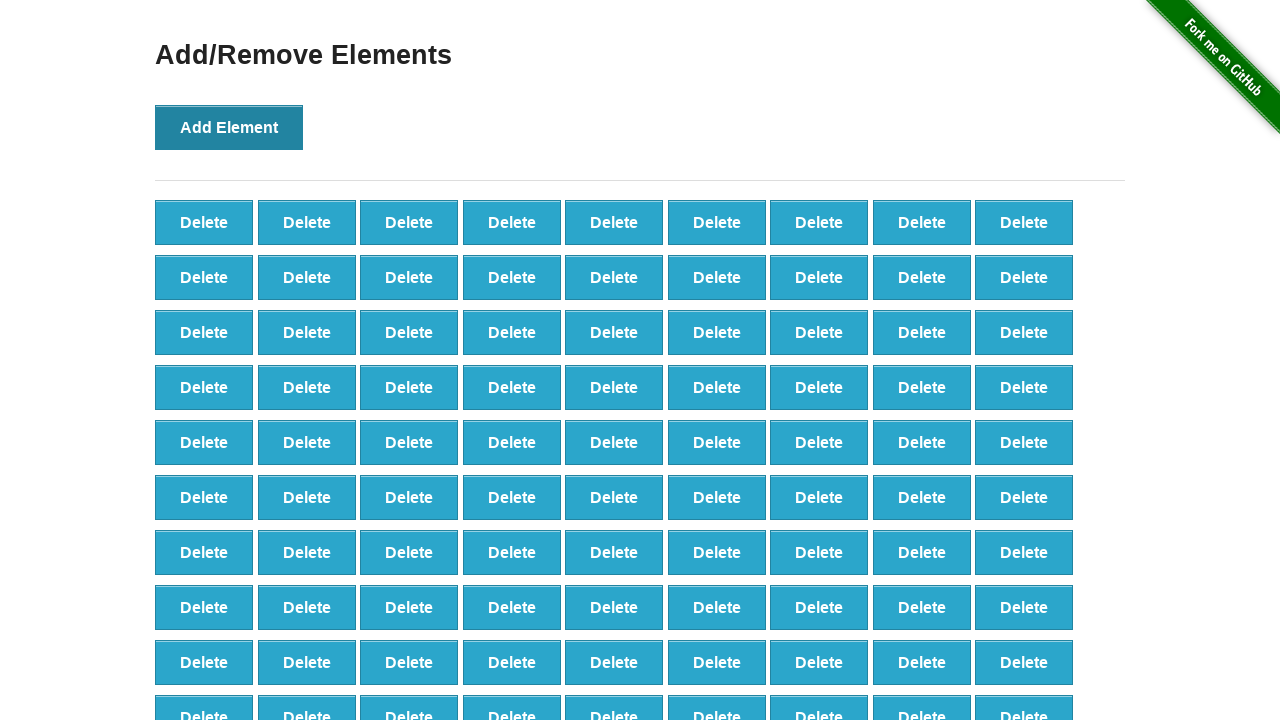

Clicked 'Add Element' button (iteration 96/100) at (229, 127) on xpath=//button[@onclick='addElement()']
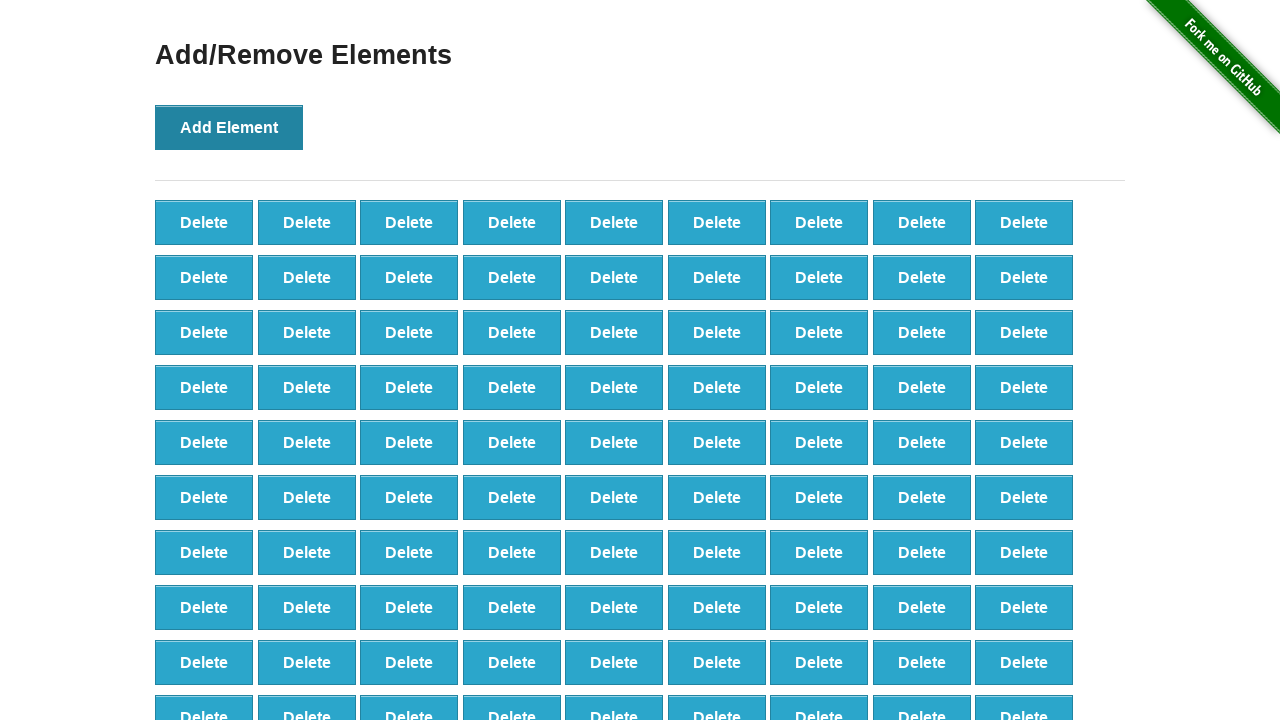

Clicked 'Add Element' button (iteration 97/100) at (229, 127) on xpath=//button[@onclick='addElement()']
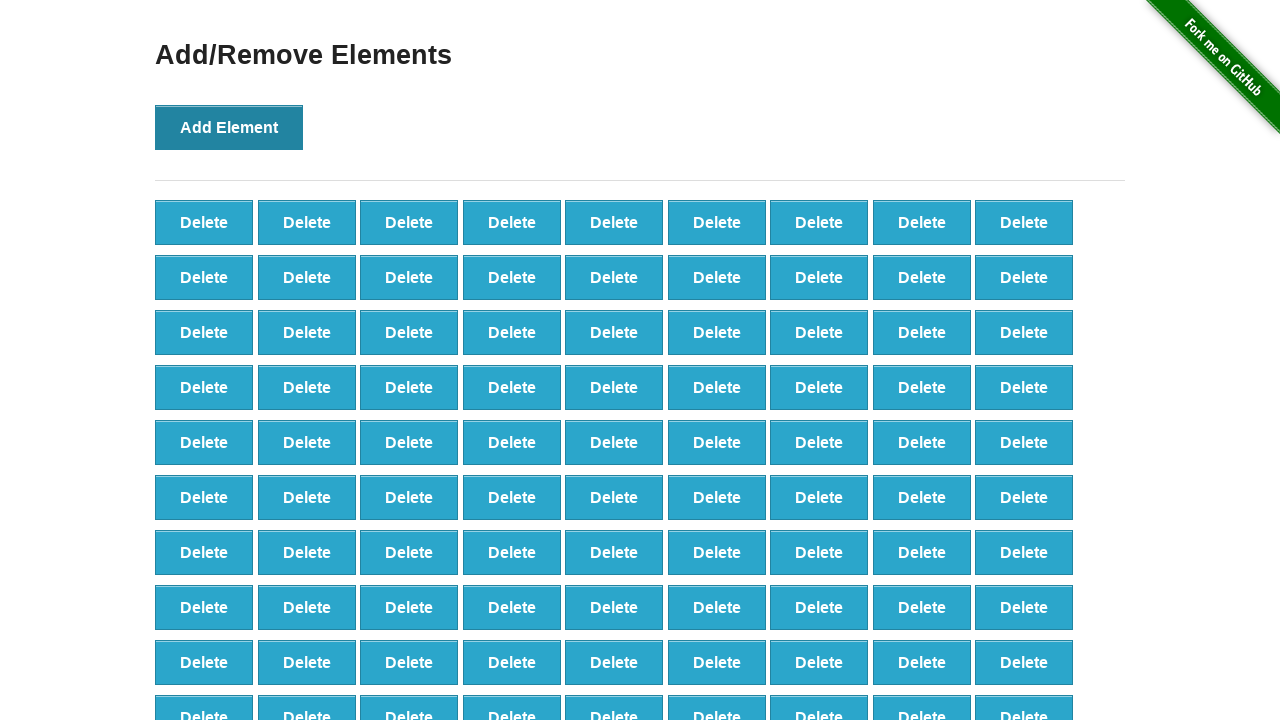

Clicked 'Add Element' button (iteration 98/100) at (229, 127) on xpath=//button[@onclick='addElement()']
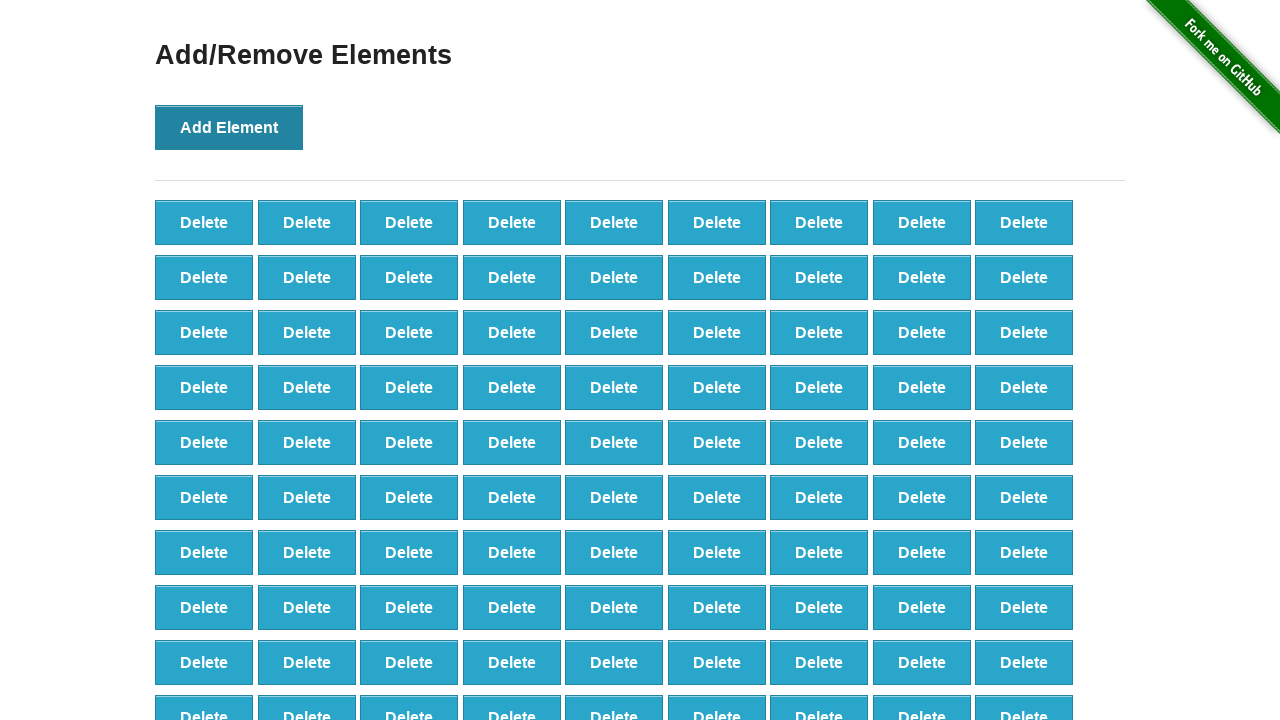

Clicked 'Add Element' button (iteration 99/100) at (229, 127) on xpath=//button[@onclick='addElement()']
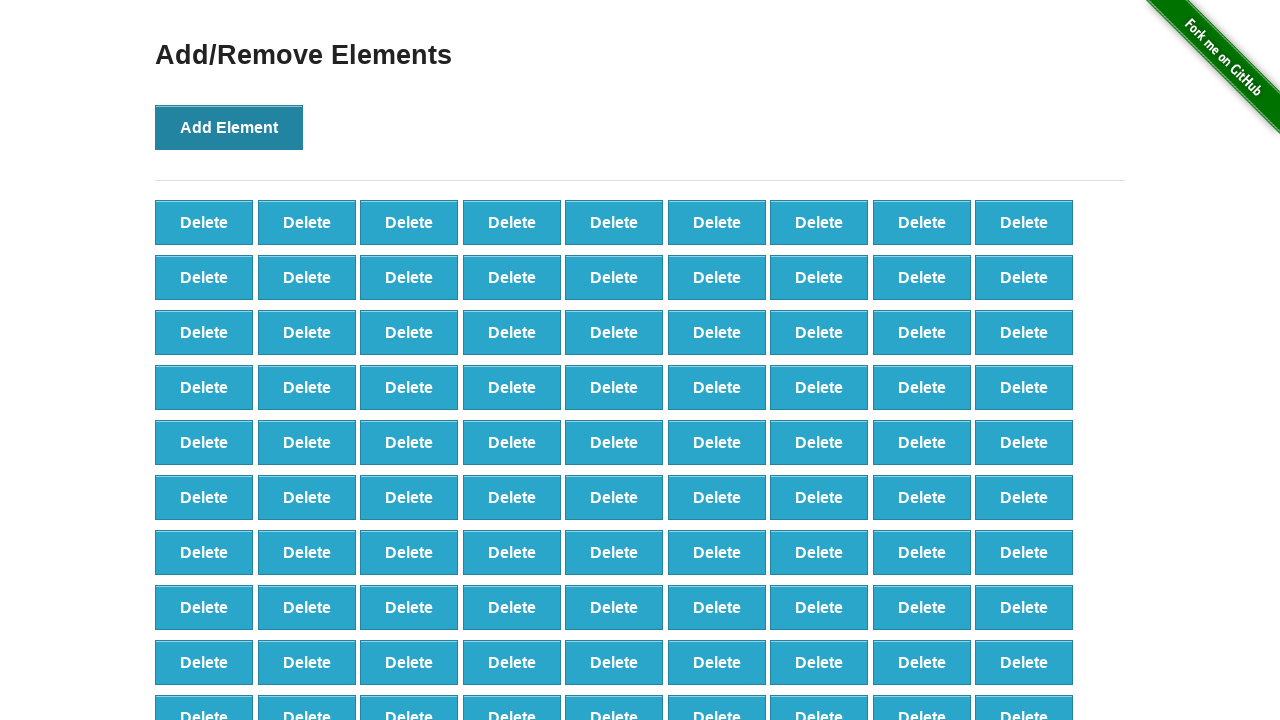

Clicked 'Add Element' button (iteration 100/100) at (229, 127) on xpath=//button[@onclick='addElement()']
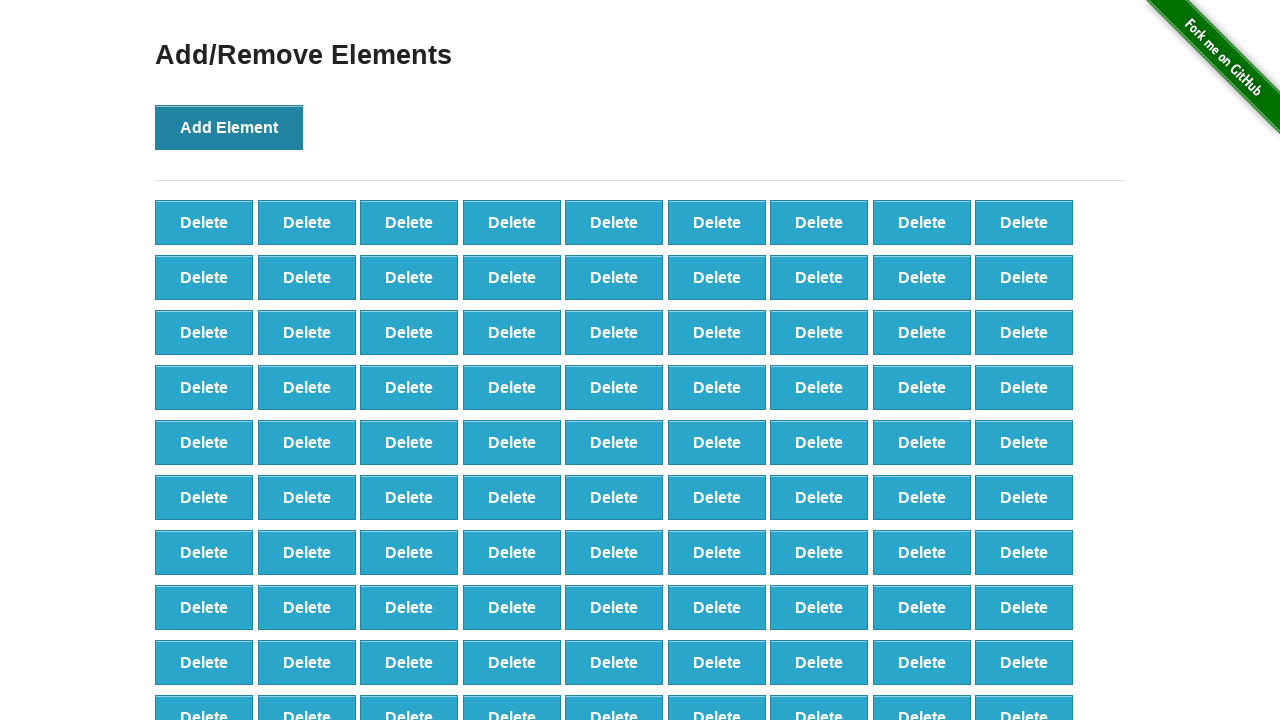

Waited for delete buttons to appear
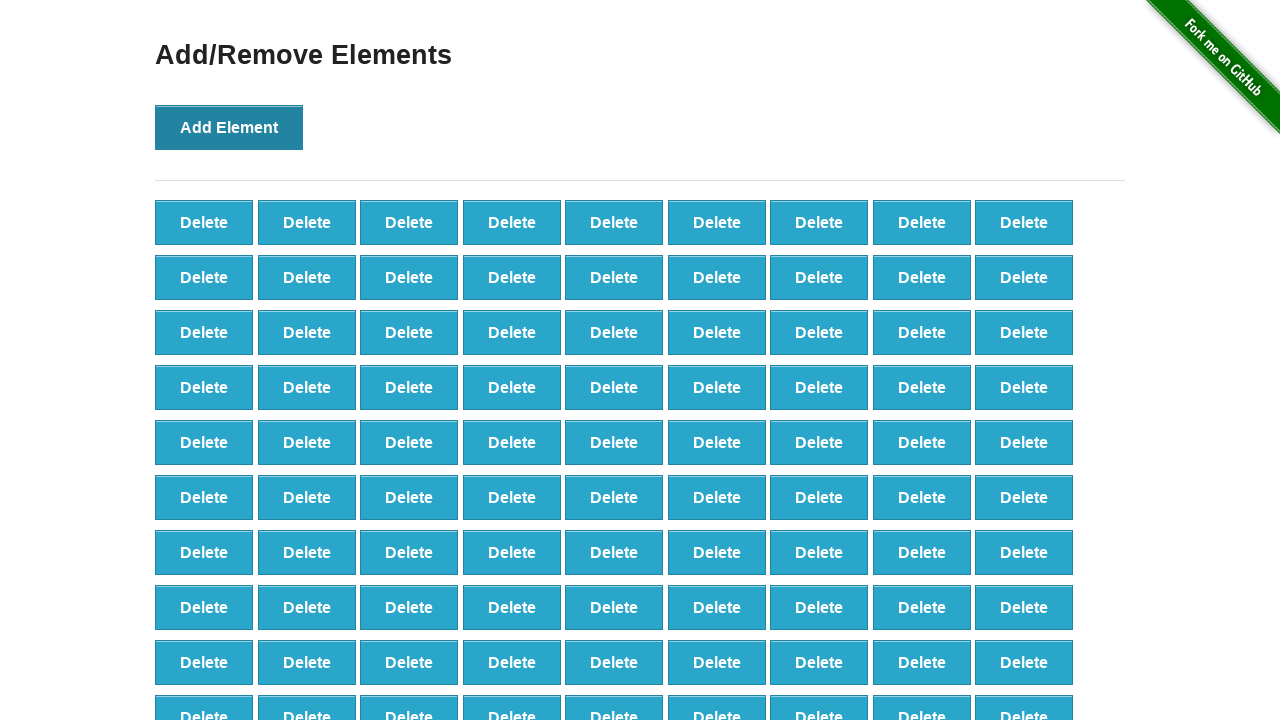

Located all delete buttons
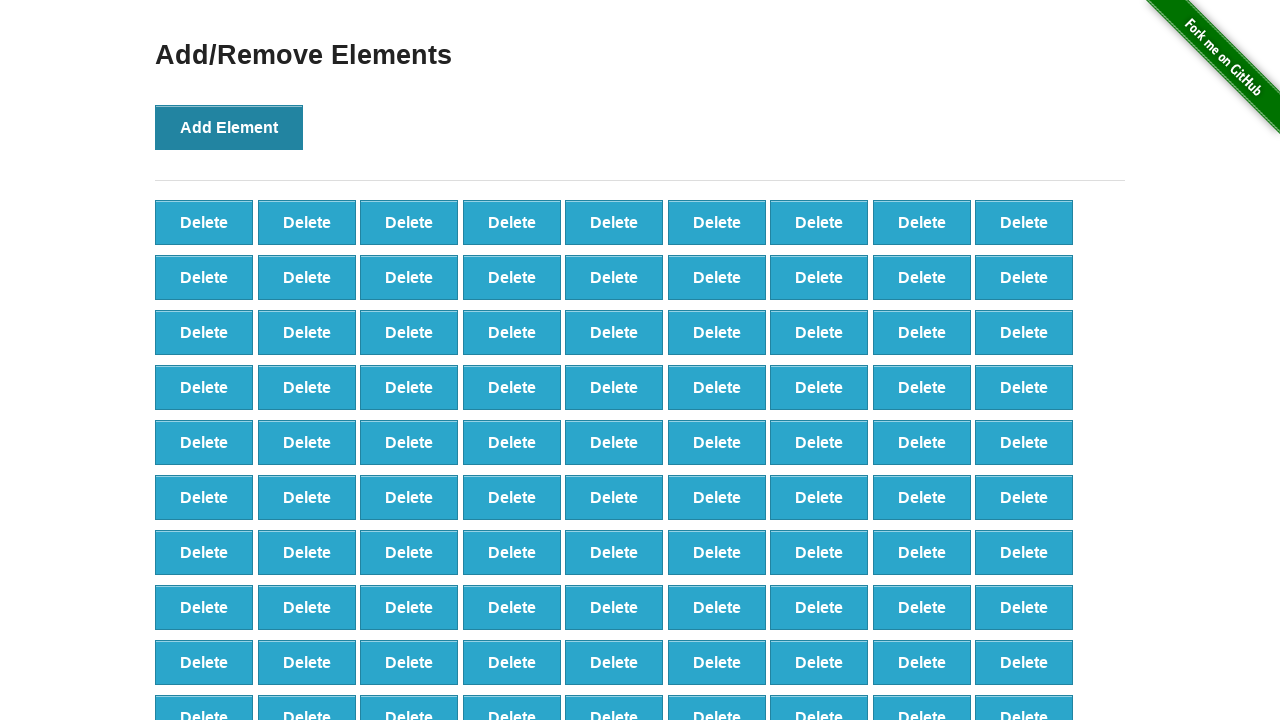

Verified that 100 delete buttons were created
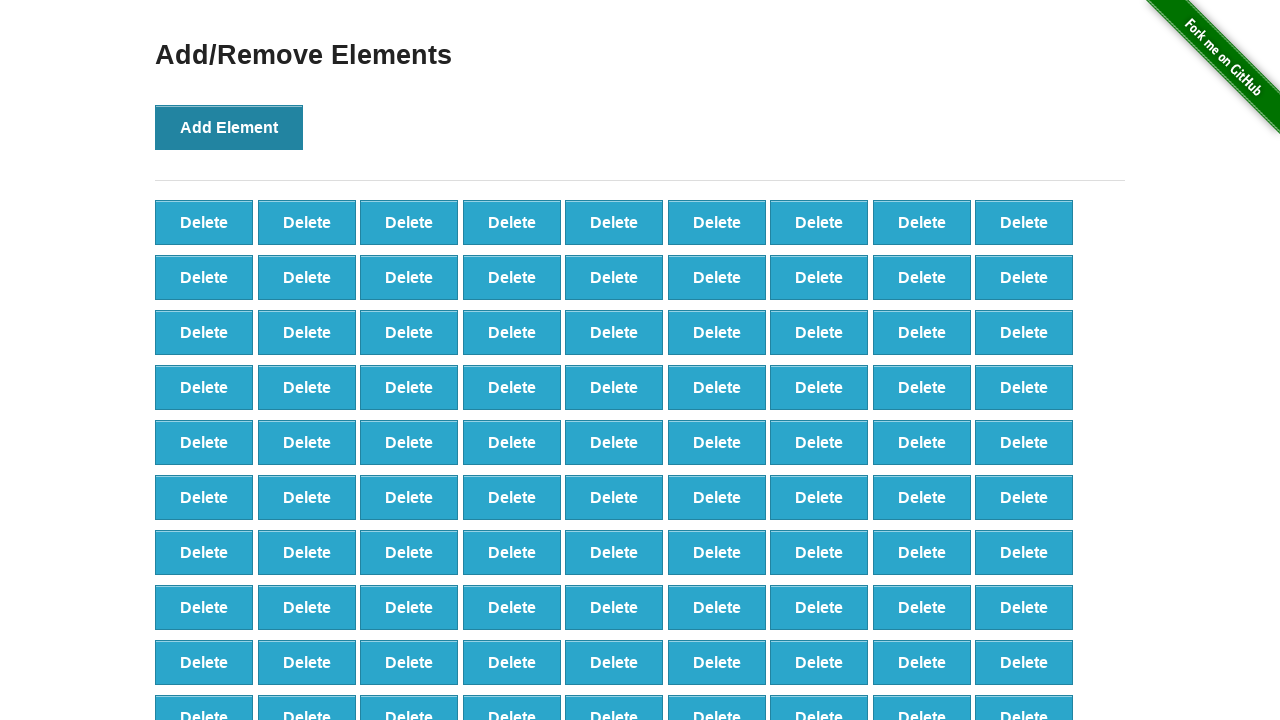

Clicked delete button (iteration 1/60) at (204, 222) on [onclick='deleteElement()'] >> nth=0
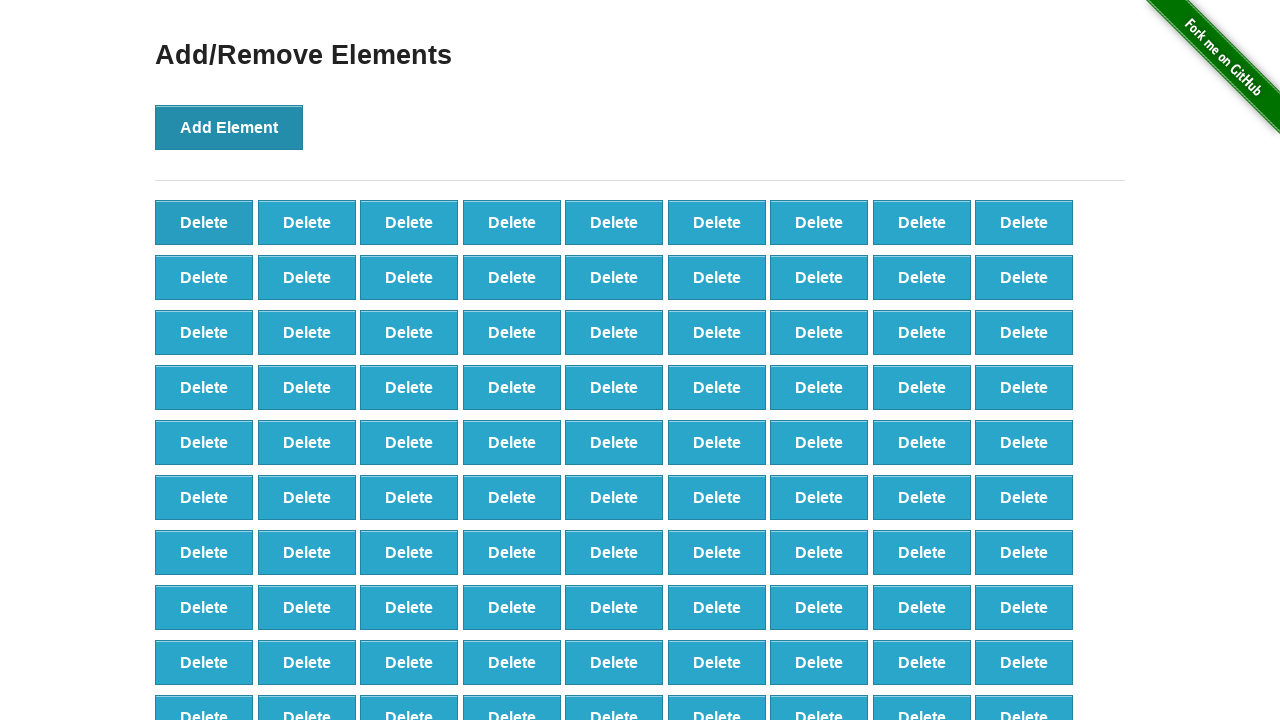

Clicked delete button (iteration 2/60) at (204, 222) on [onclick='deleteElement()'] >> nth=0
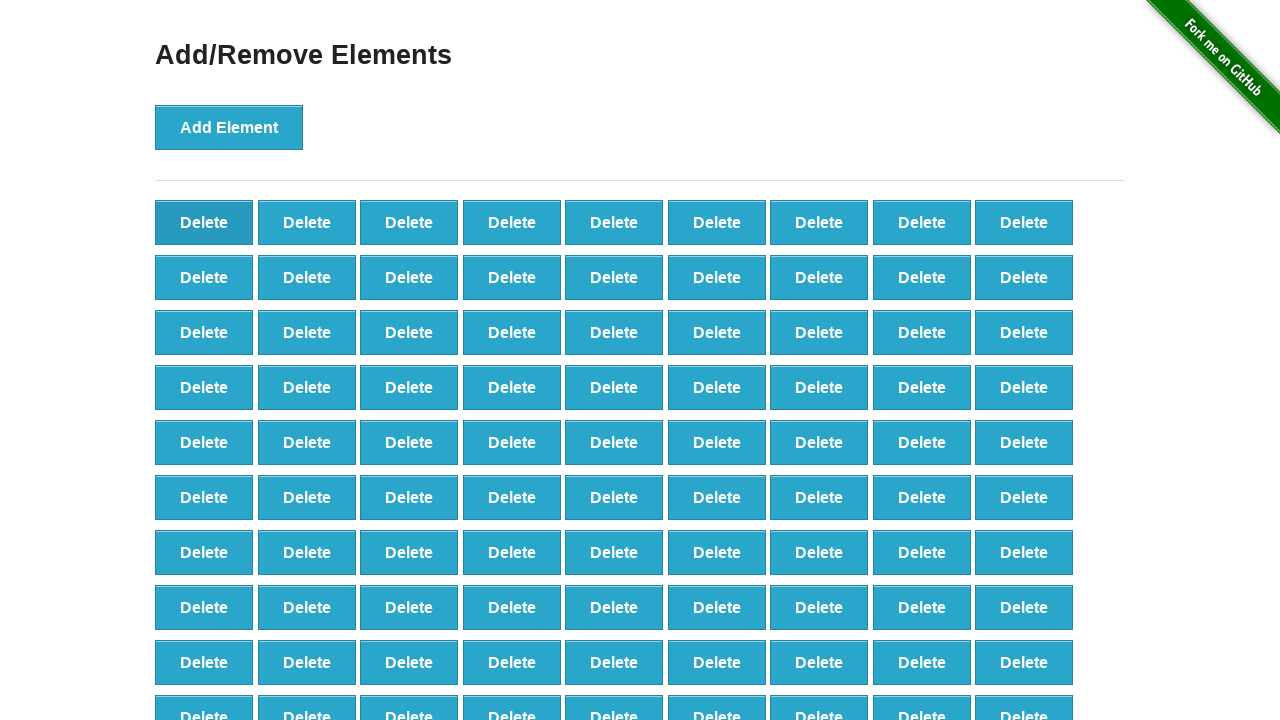

Clicked delete button (iteration 3/60) at (204, 222) on [onclick='deleteElement()'] >> nth=0
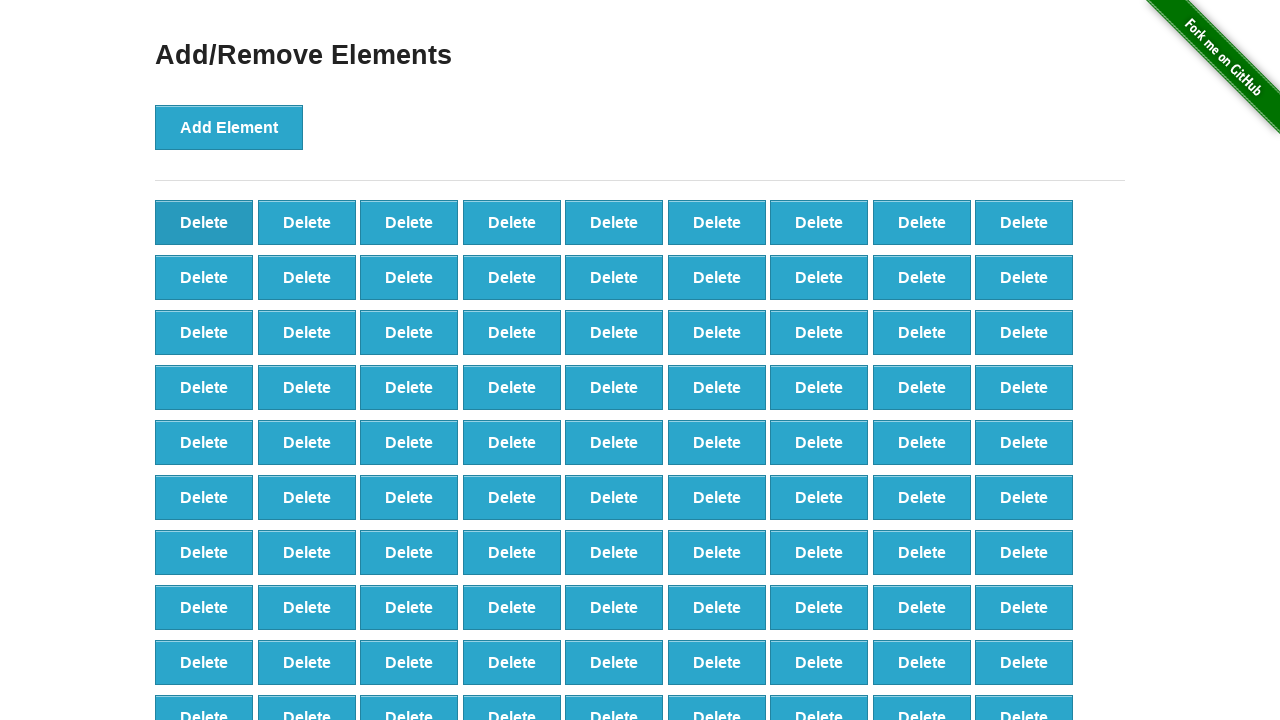

Clicked delete button (iteration 4/60) at (204, 222) on [onclick='deleteElement()'] >> nth=0
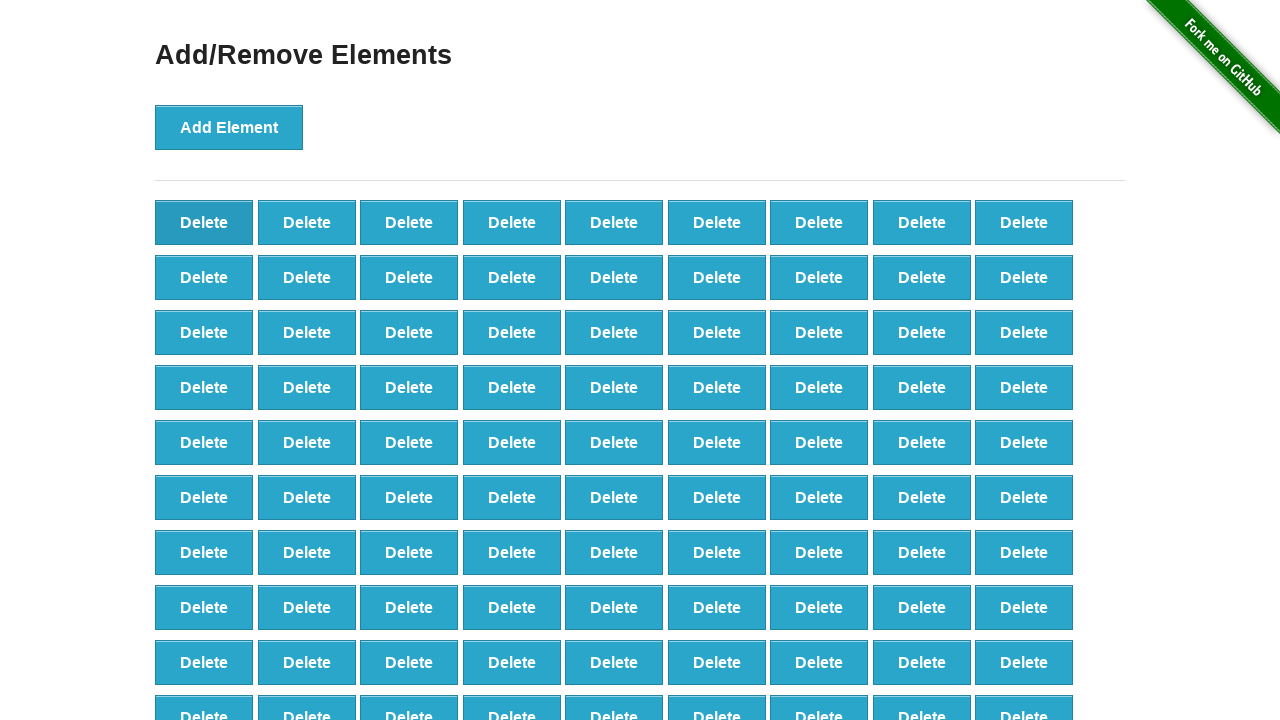

Clicked delete button (iteration 5/60) at (204, 222) on [onclick='deleteElement()'] >> nth=0
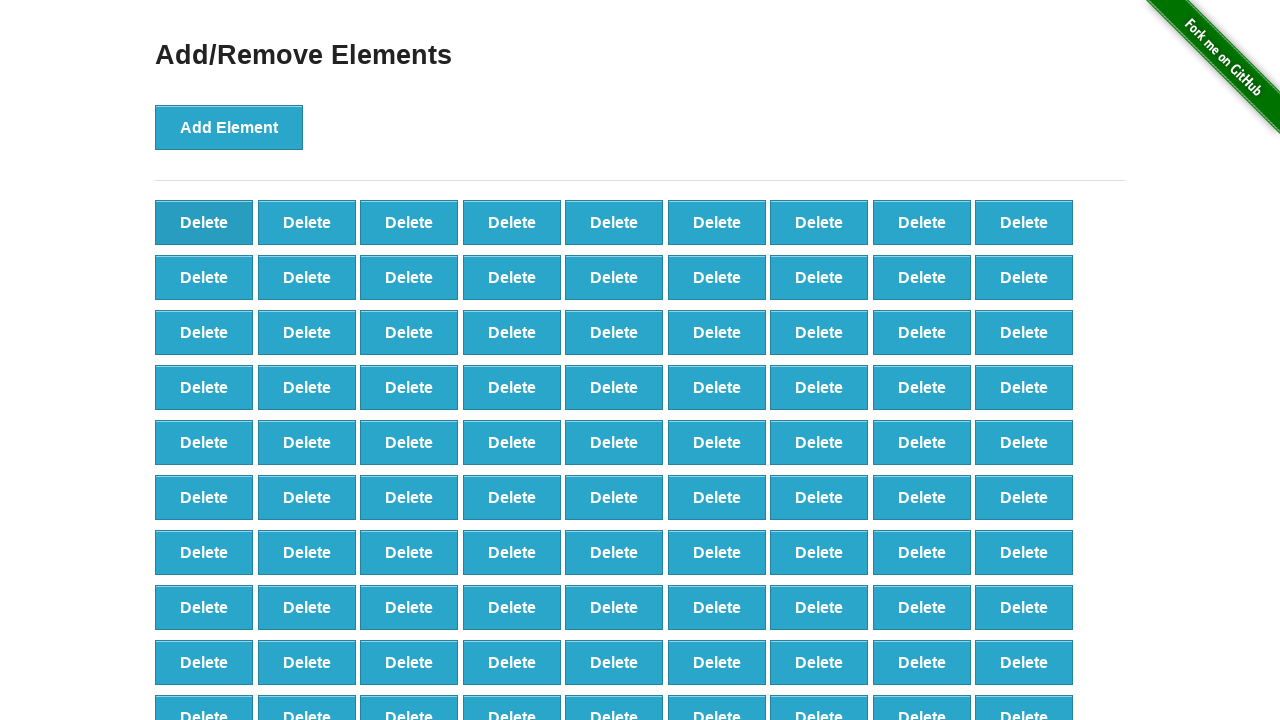

Clicked delete button (iteration 6/60) at (204, 222) on [onclick='deleteElement()'] >> nth=0
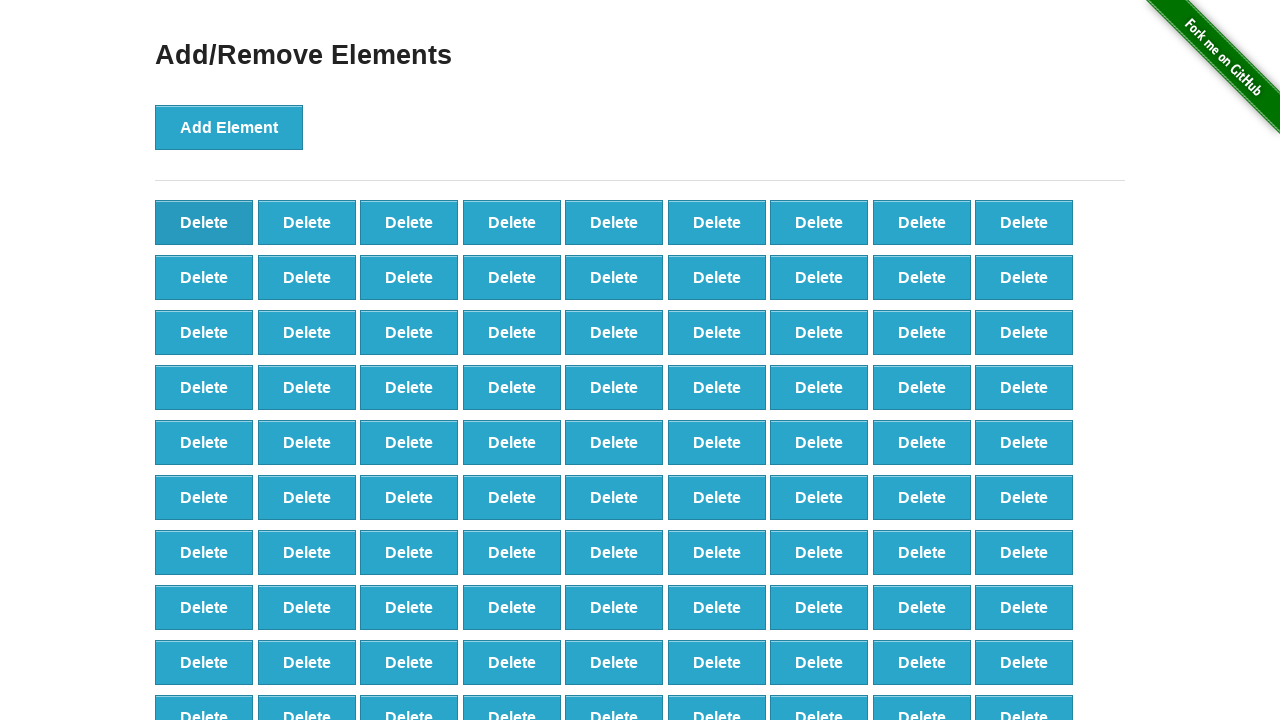

Clicked delete button (iteration 7/60) at (204, 222) on [onclick='deleteElement()'] >> nth=0
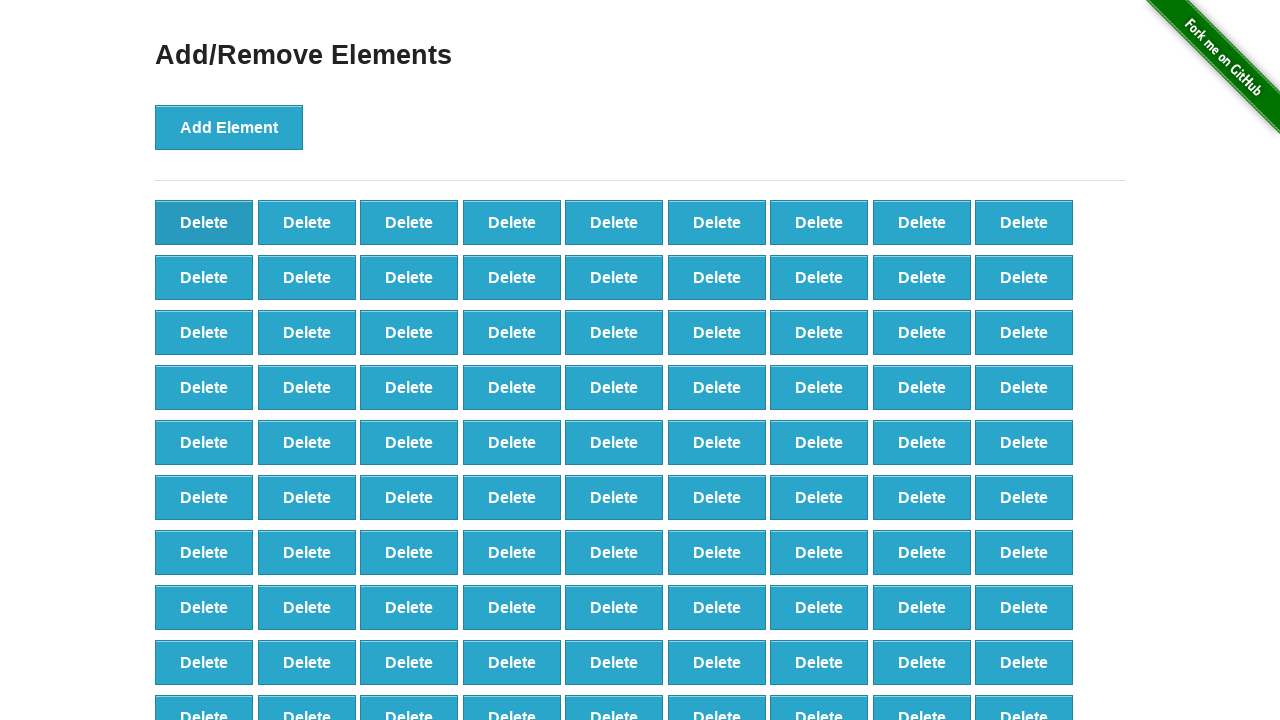

Clicked delete button (iteration 8/60) at (204, 222) on [onclick='deleteElement()'] >> nth=0
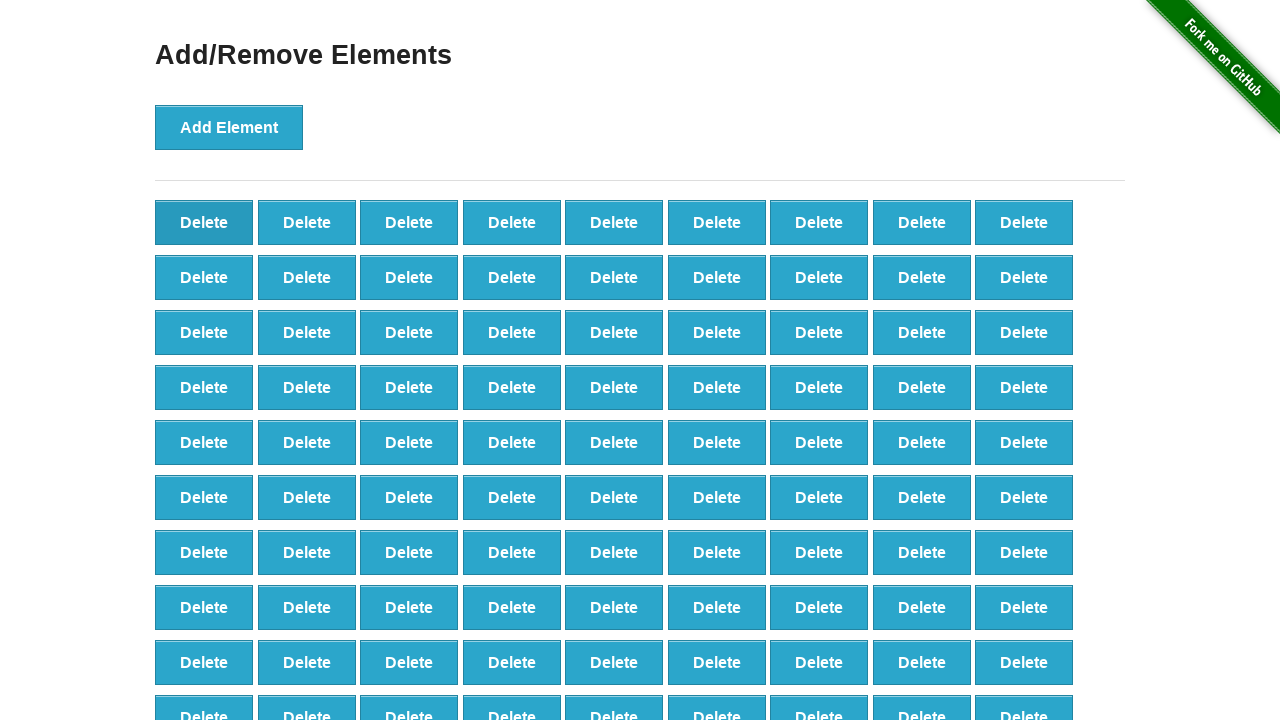

Clicked delete button (iteration 9/60) at (204, 222) on [onclick='deleteElement()'] >> nth=0
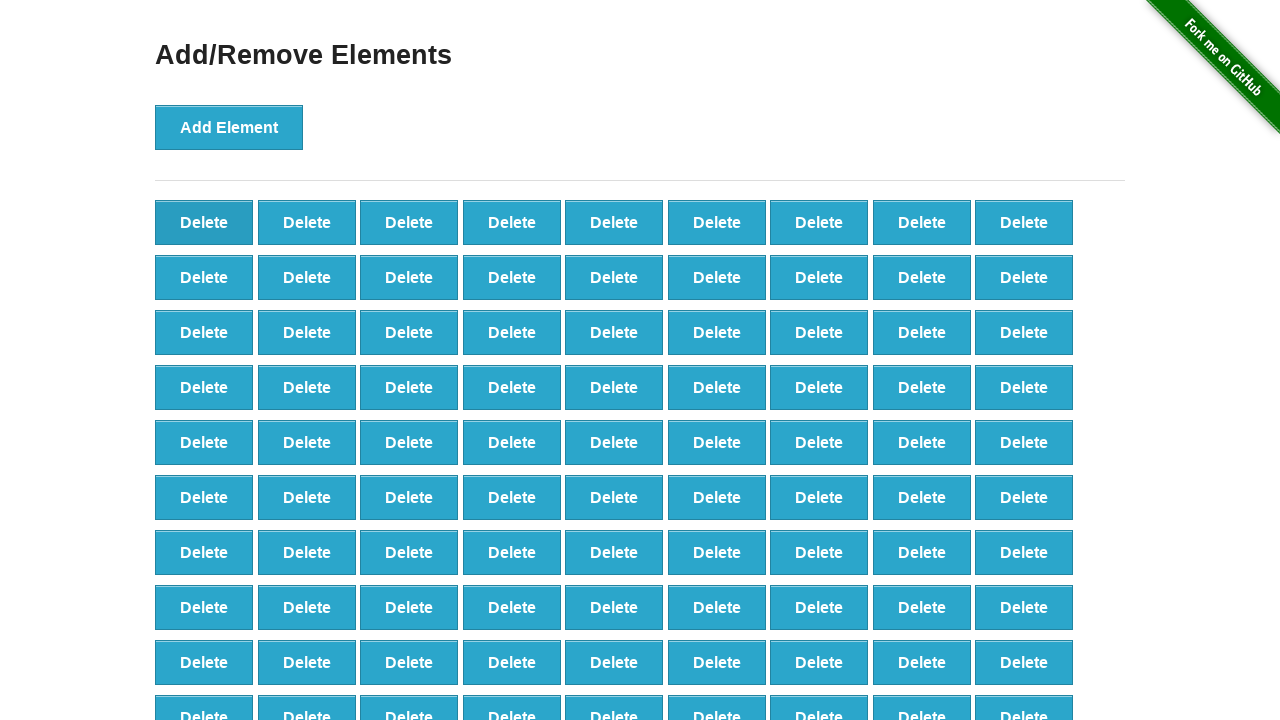

Clicked delete button (iteration 10/60) at (204, 222) on [onclick='deleteElement()'] >> nth=0
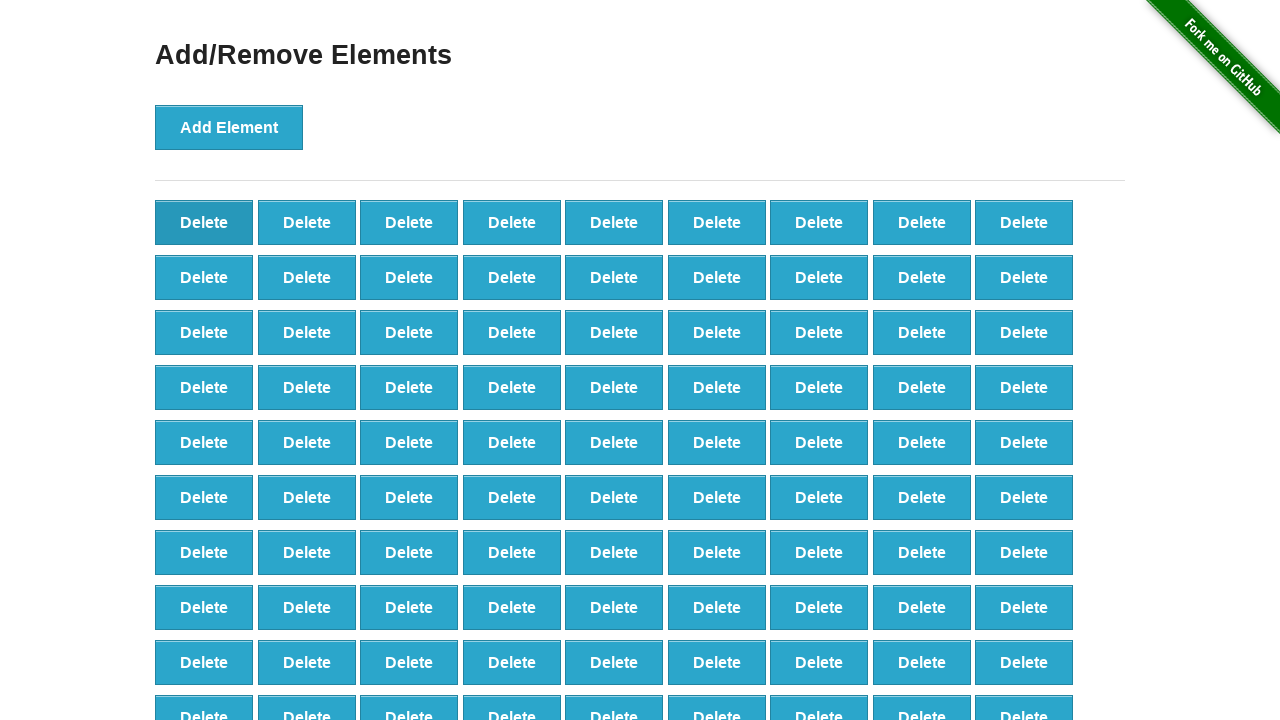

Clicked delete button (iteration 11/60) at (204, 222) on [onclick='deleteElement()'] >> nth=0
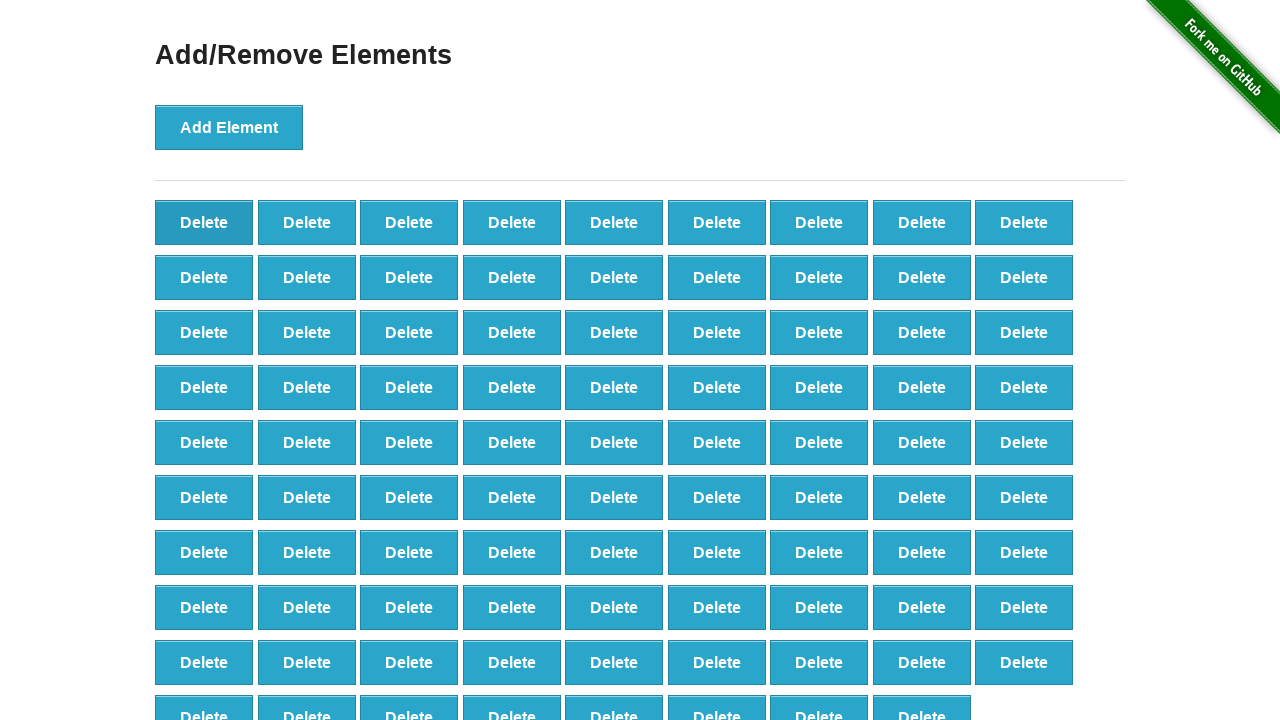

Clicked delete button (iteration 12/60) at (204, 222) on [onclick='deleteElement()'] >> nth=0
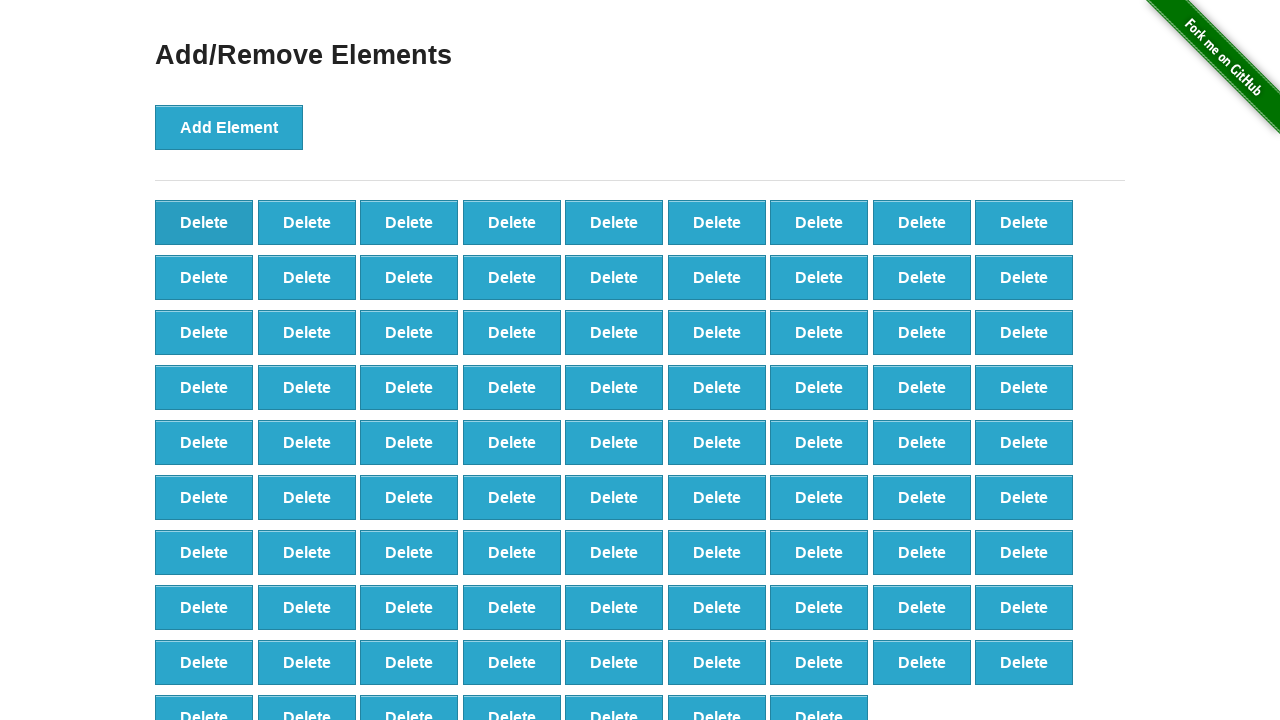

Clicked delete button (iteration 13/60) at (204, 222) on [onclick='deleteElement()'] >> nth=0
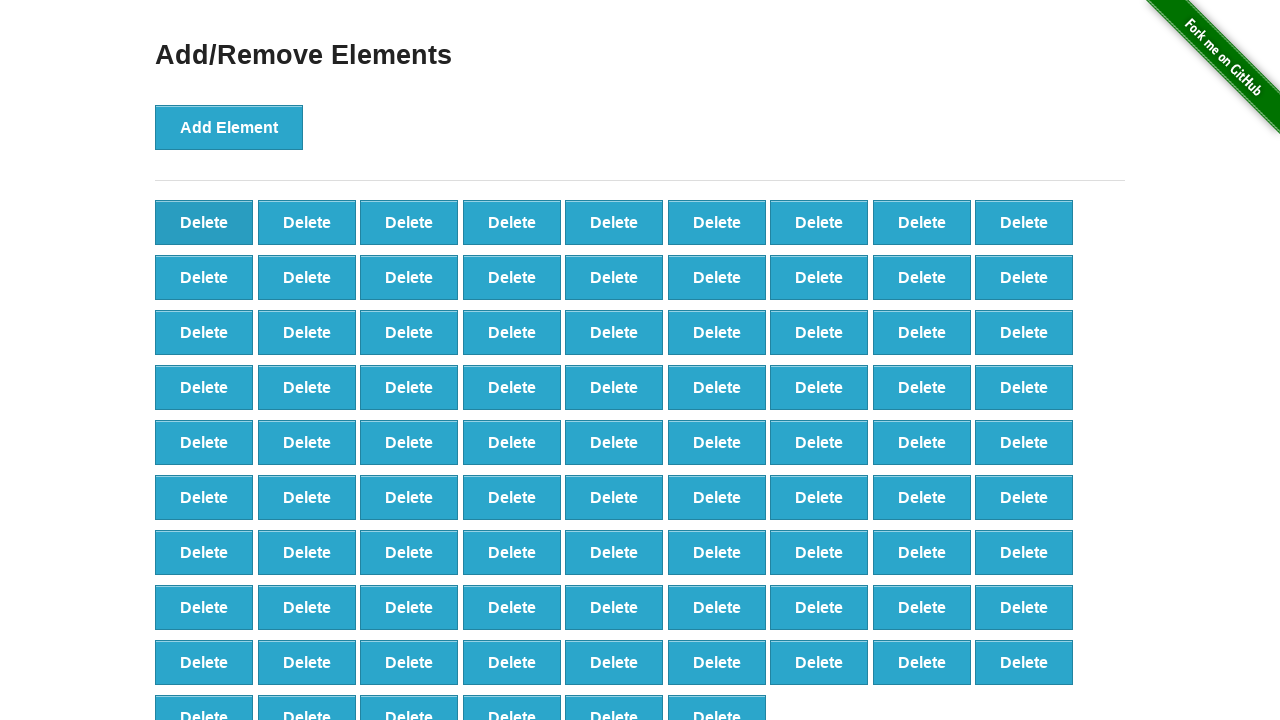

Clicked delete button (iteration 14/60) at (204, 222) on [onclick='deleteElement()'] >> nth=0
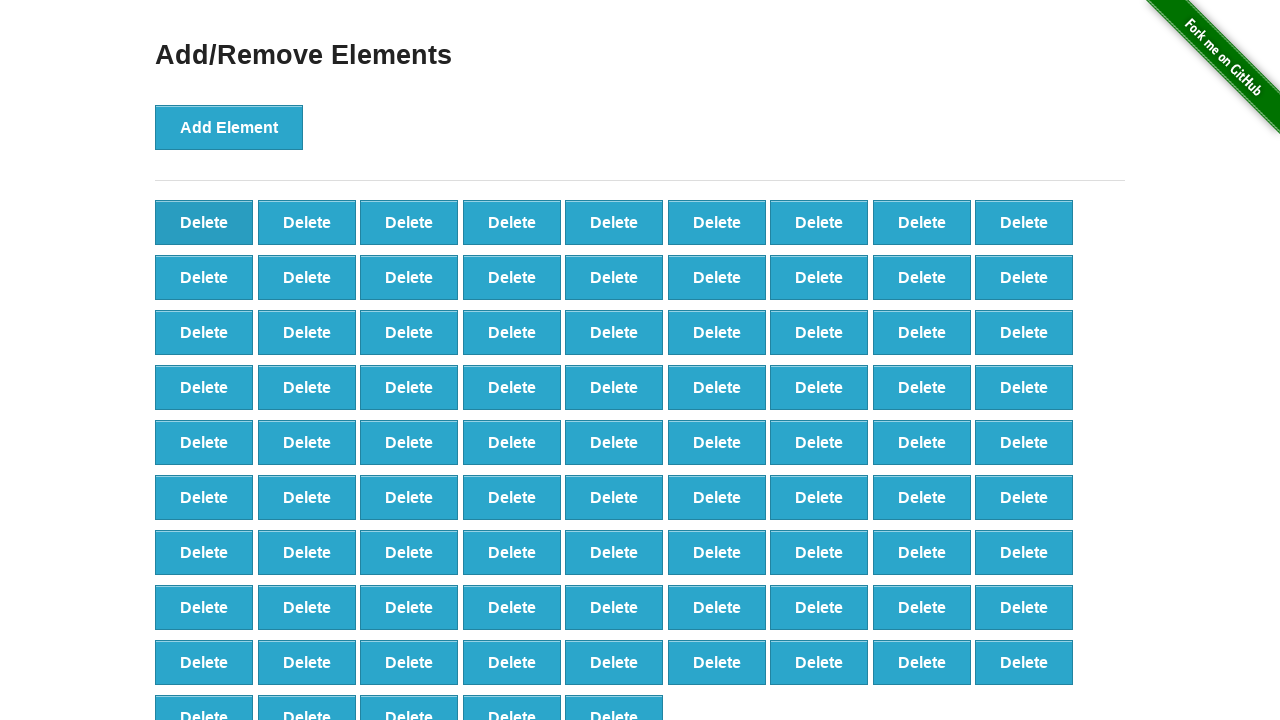

Clicked delete button (iteration 15/60) at (204, 222) on [onclick='deleteElement()'] >> nth=0
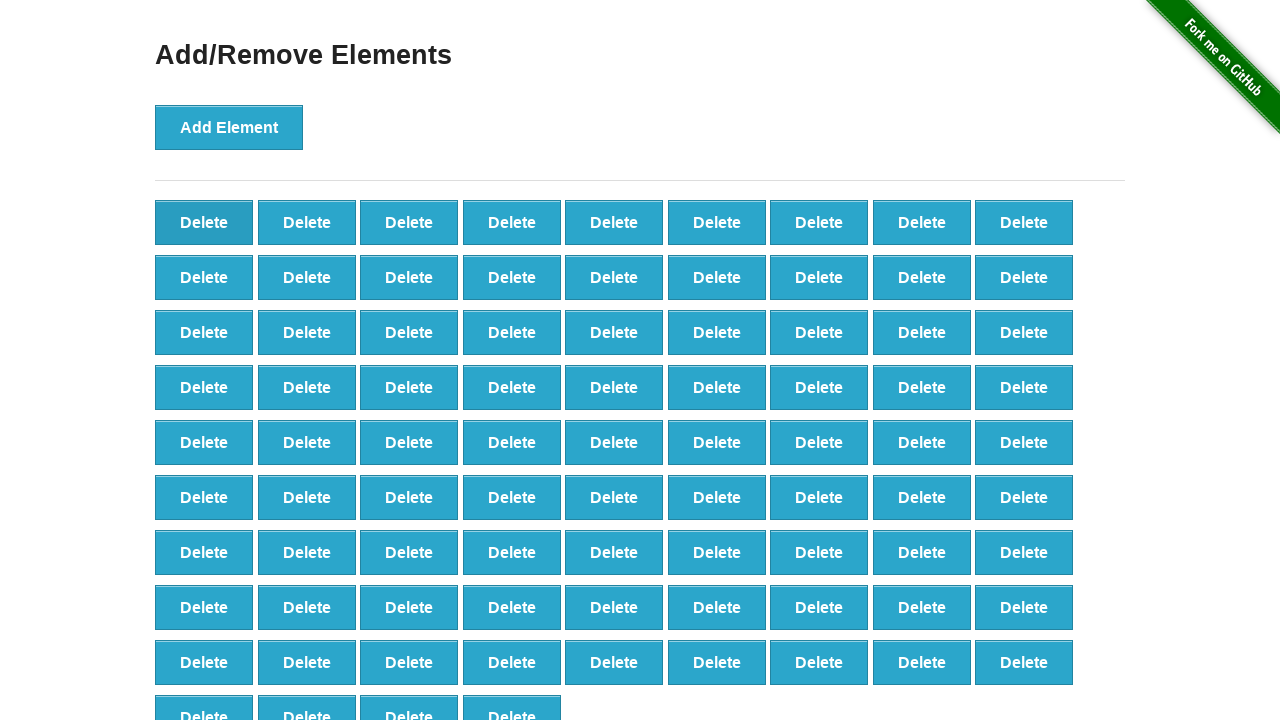

Clicked delete button (iteration 16/60) at (204, 222) on [onclick='deleteElement()'] >> nth=0
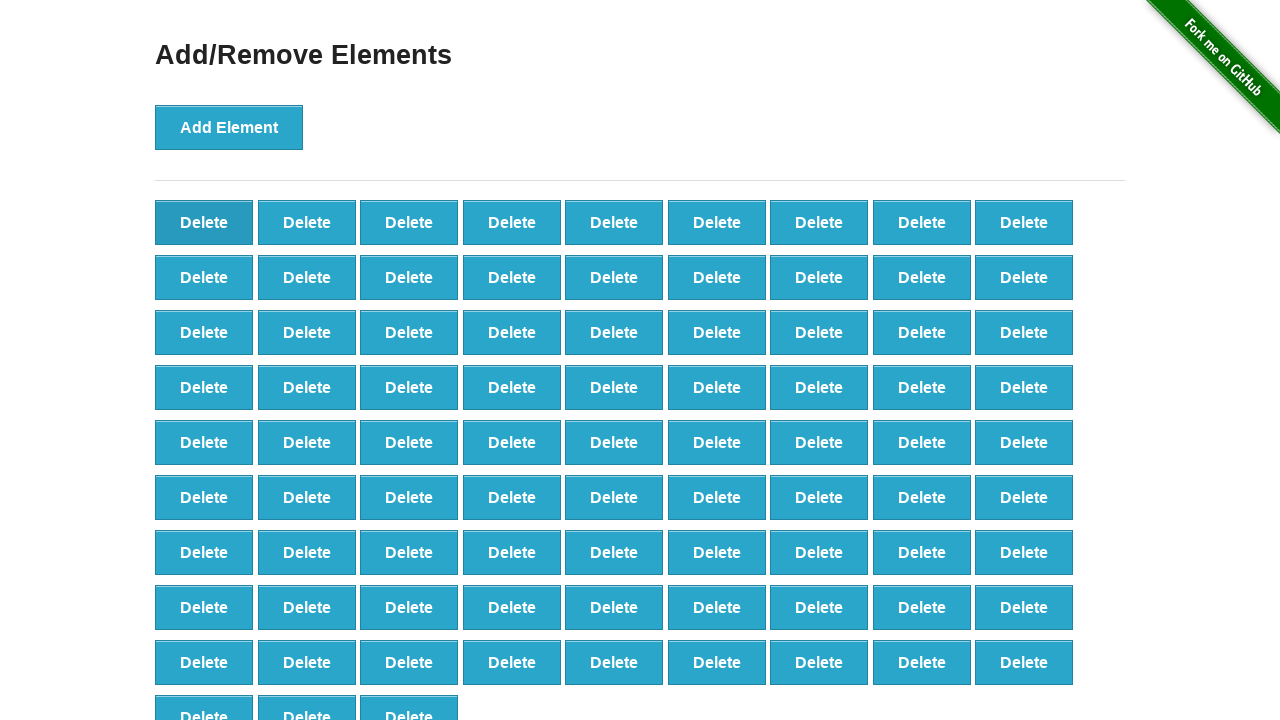

Clicked delete button (iteration 17/60) at (204, 222) on [onclick='deleteElement()'] >> nth=0
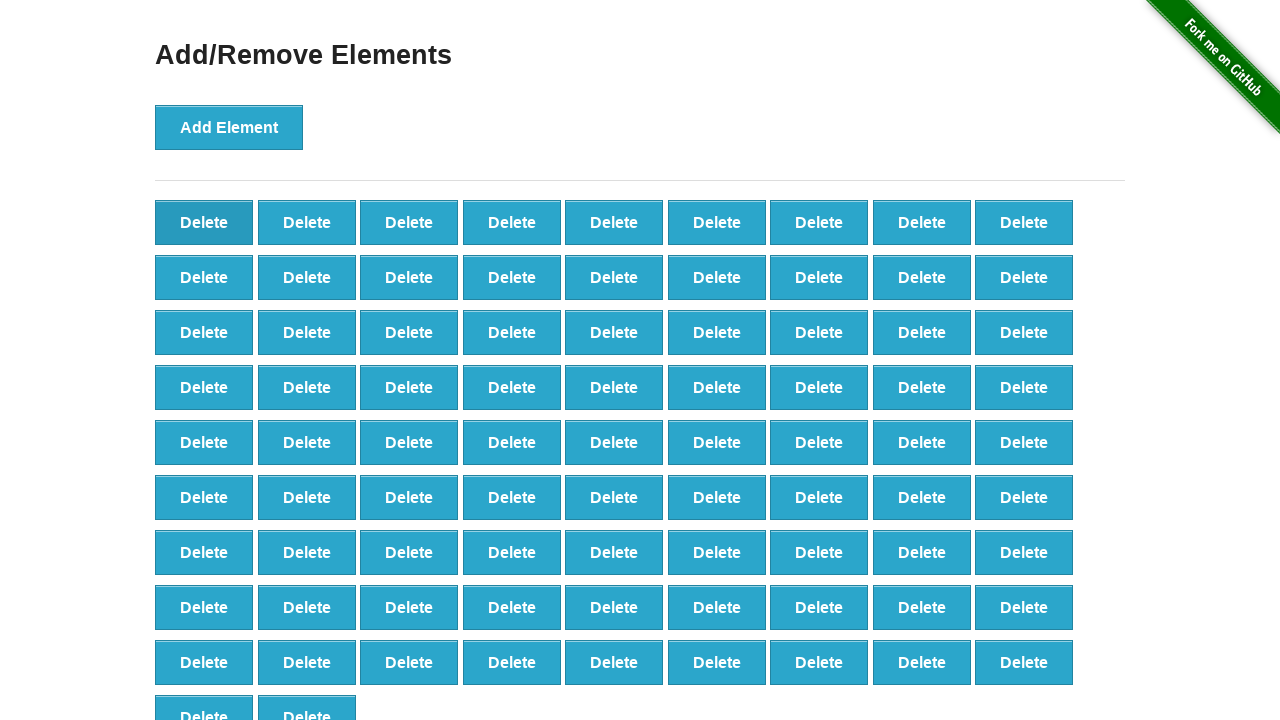

Clicked delete button (iteration 18/60) at (204, 222) on [onclick='deleteElement()'] >> nth=0
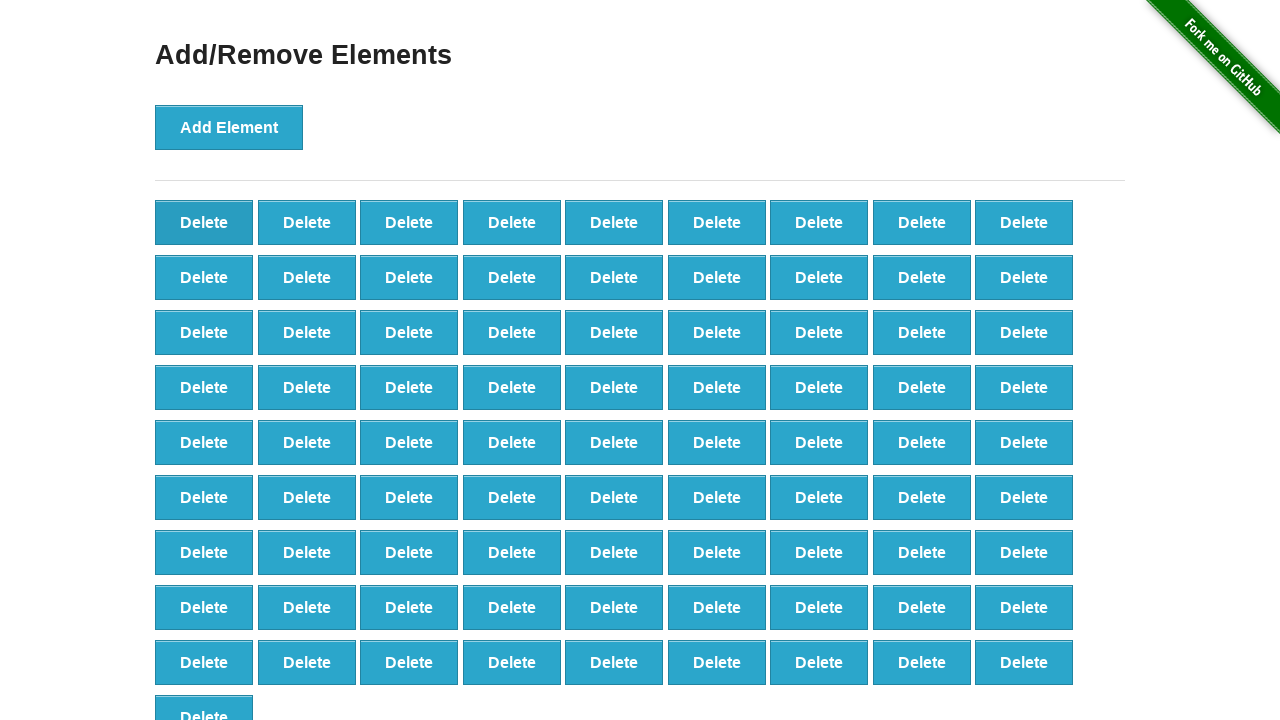

Clicked delete button (iteration 19/60) at (204, 222) on [onclick='deleteElement()'] >> nth=0
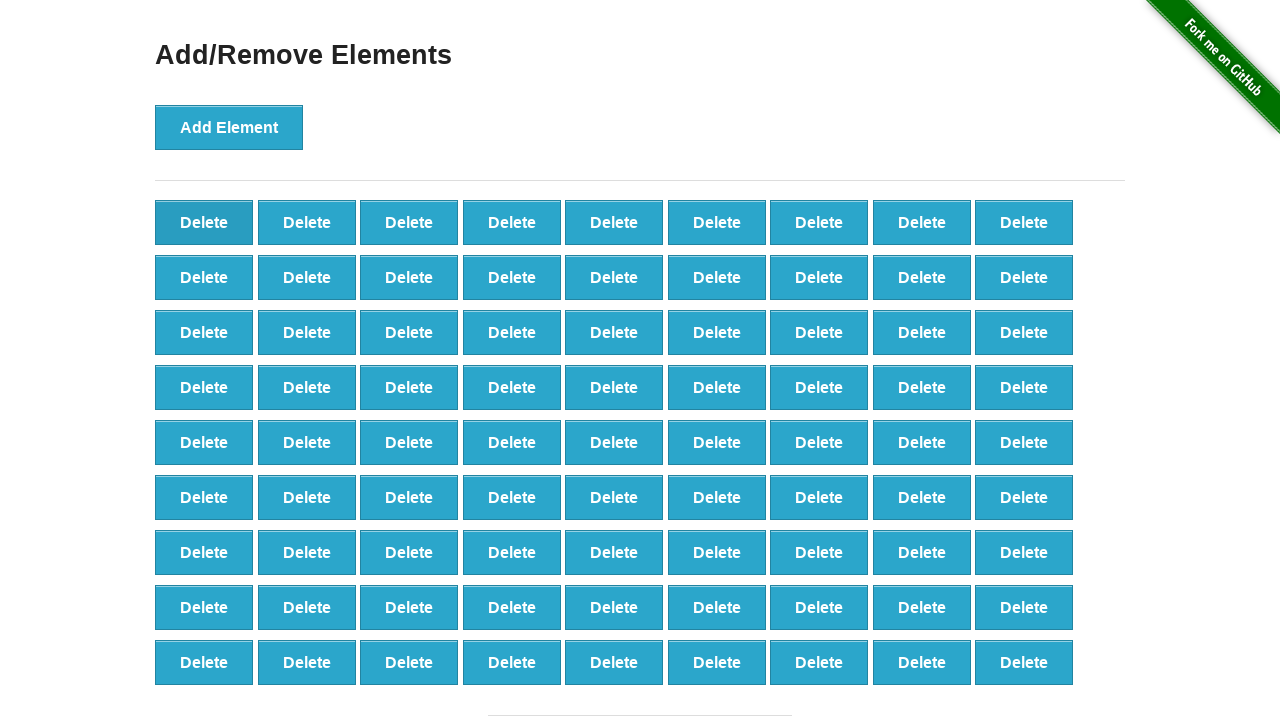

Clicked delete button (iteration 20/60) at (204, 222) on [onclick='deleteElement()'] >> nth=0
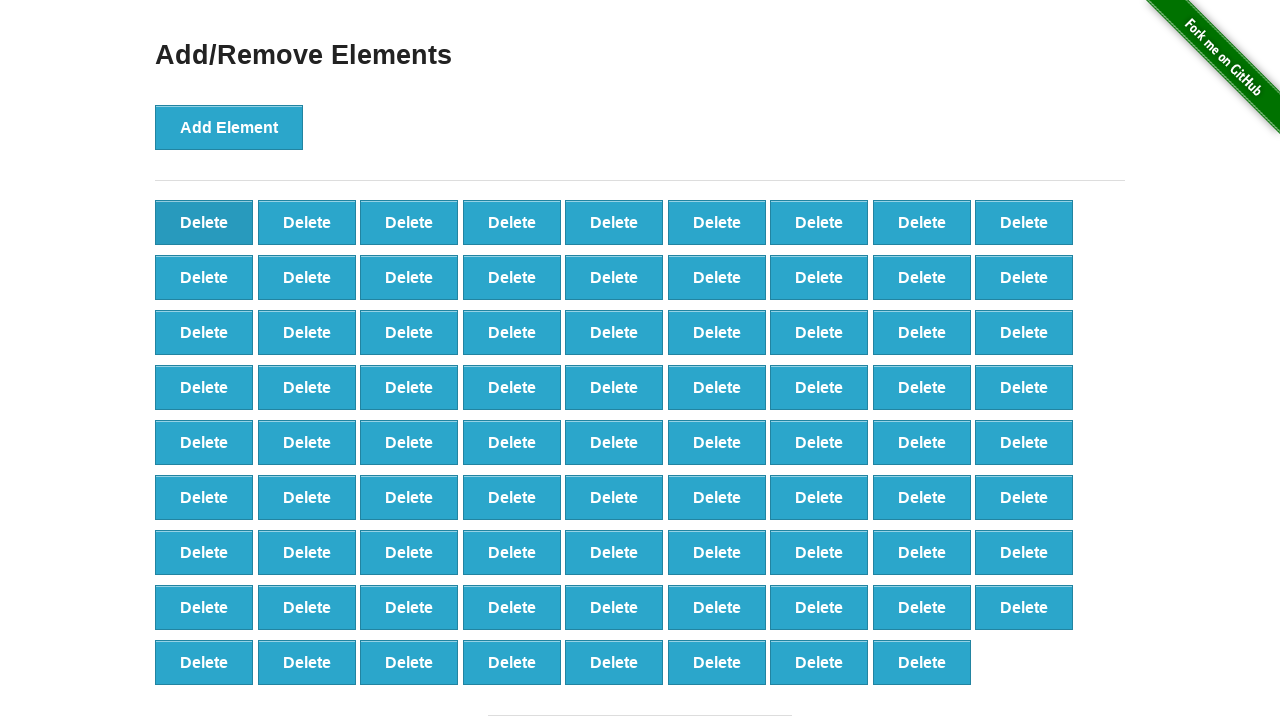

Clicked delete button (iteration 21/60) at (204, 222) on [onclick='deleteElement()'] >> nth=0
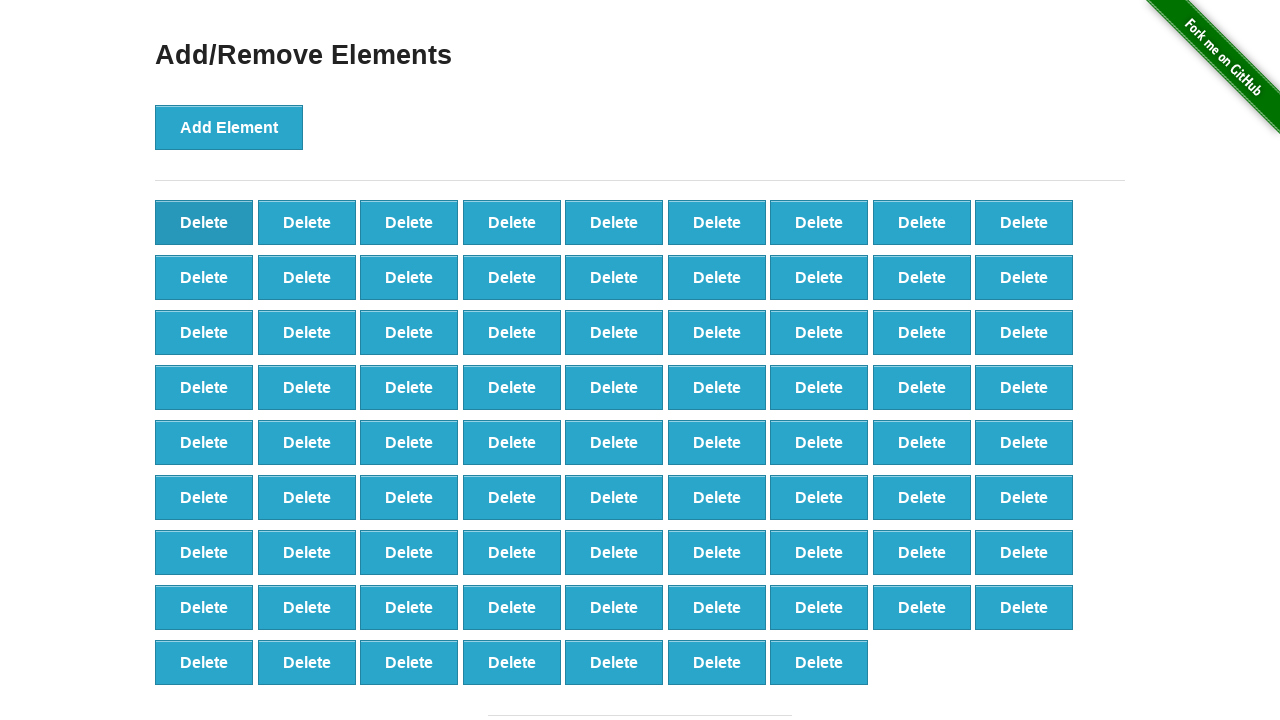

Clicked delete button (iteration 22/60) at (204, 222) on [onclick='deleteElement()'] >> nth=0
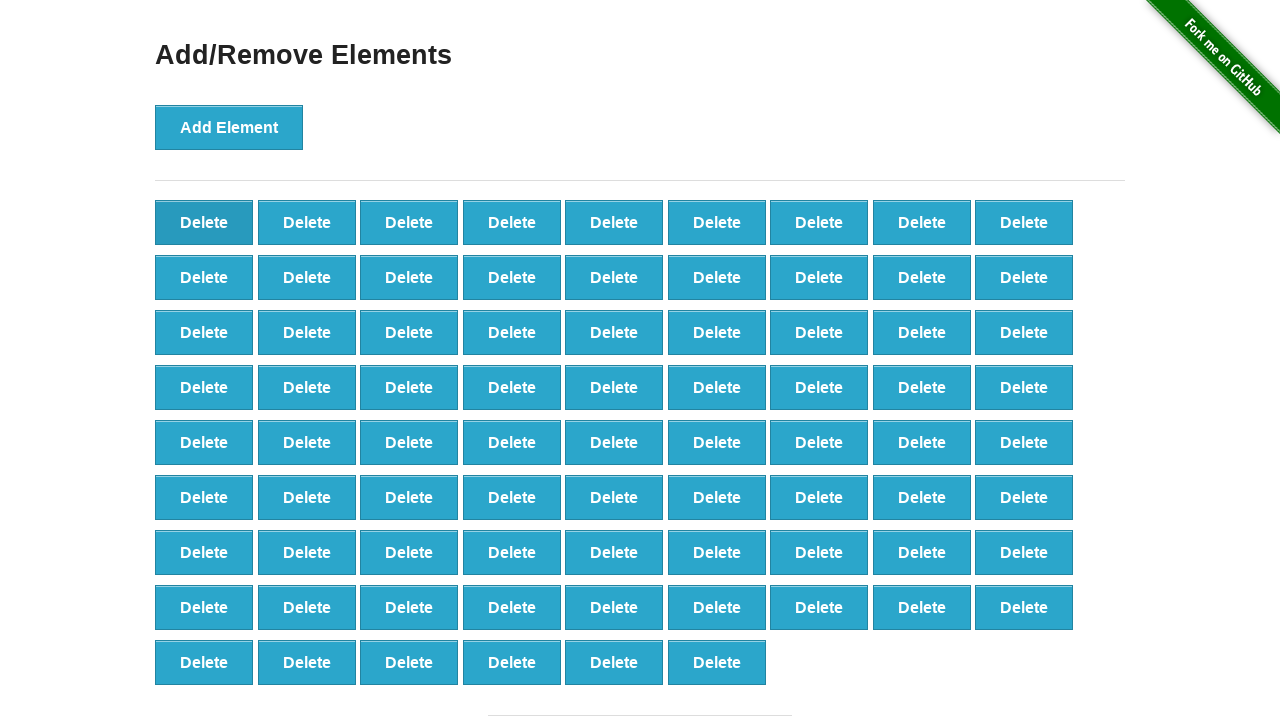

Clicked delete button (iteration 23/60) at (204, 222) on [onclick='deleteElement()'] >> nth=0
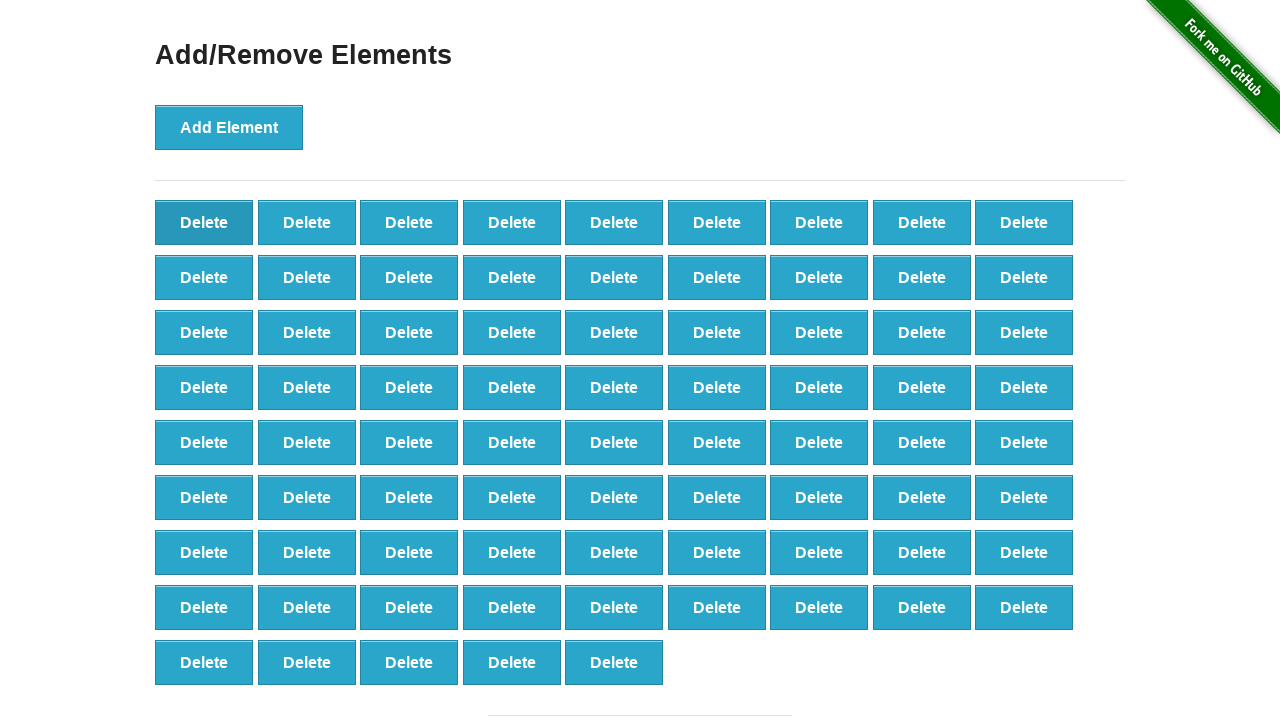

Clicked delete button (iteration 24/60) at (204, 222) on [onclick='deleteElement()'] >> nth=0
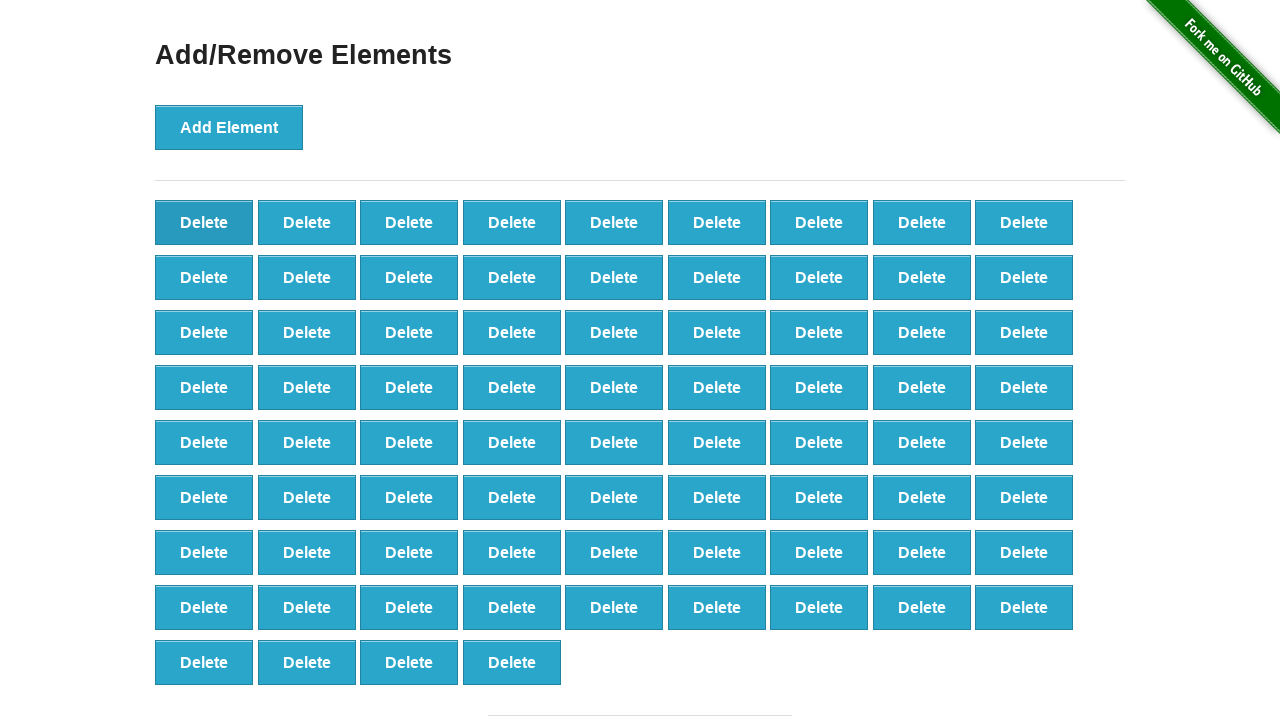

Clicked delete button (iteration 25/60) at (204, 222) on [onclick='deleteElement()'] >> nth=0
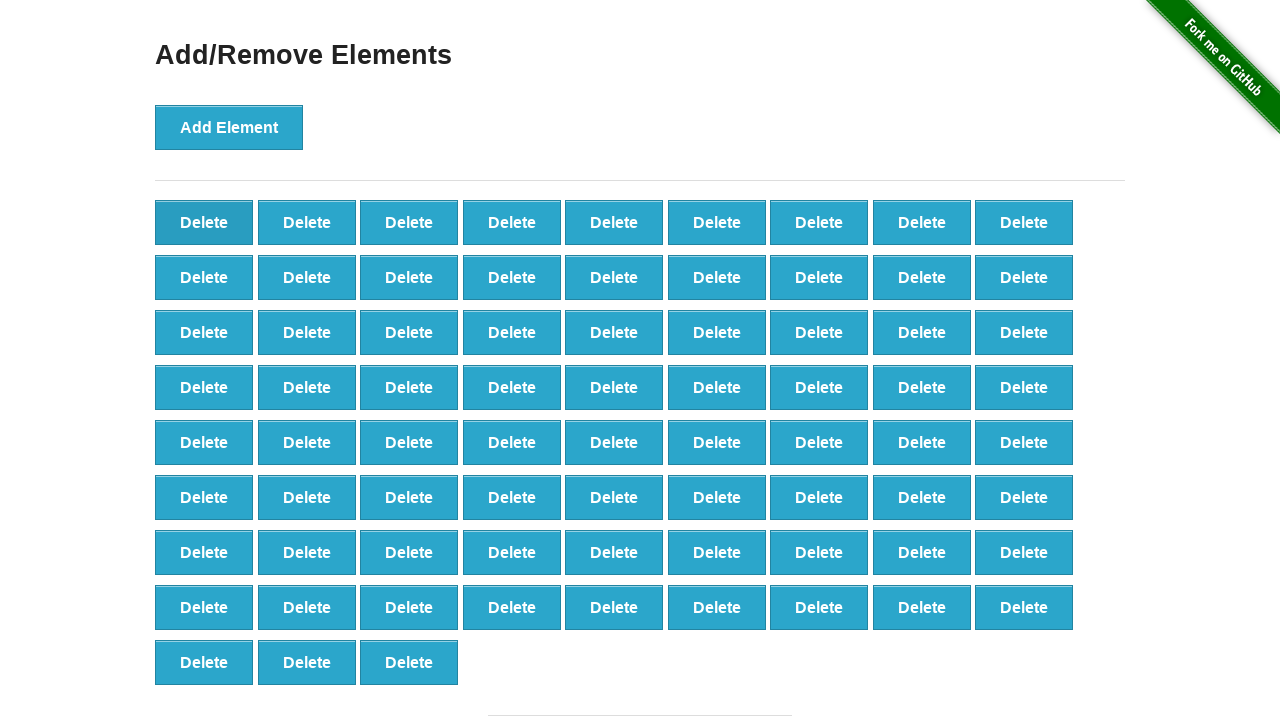

Clicked delete button (iteration 26/60) at (204, 222) on [onclick='deleteElement()'] >> nth=0
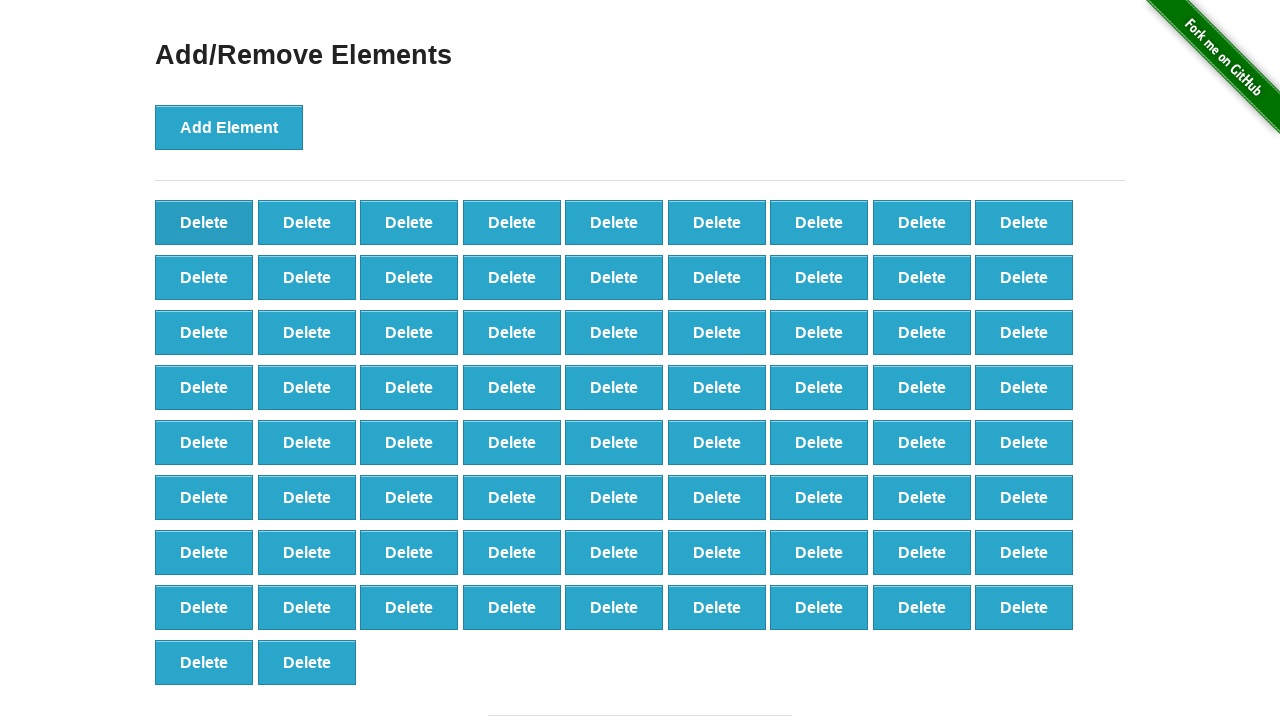

Clicked delete button (iteration 27/60) at (204, 222) on [onclick='deleteElement()'] >> nth=0
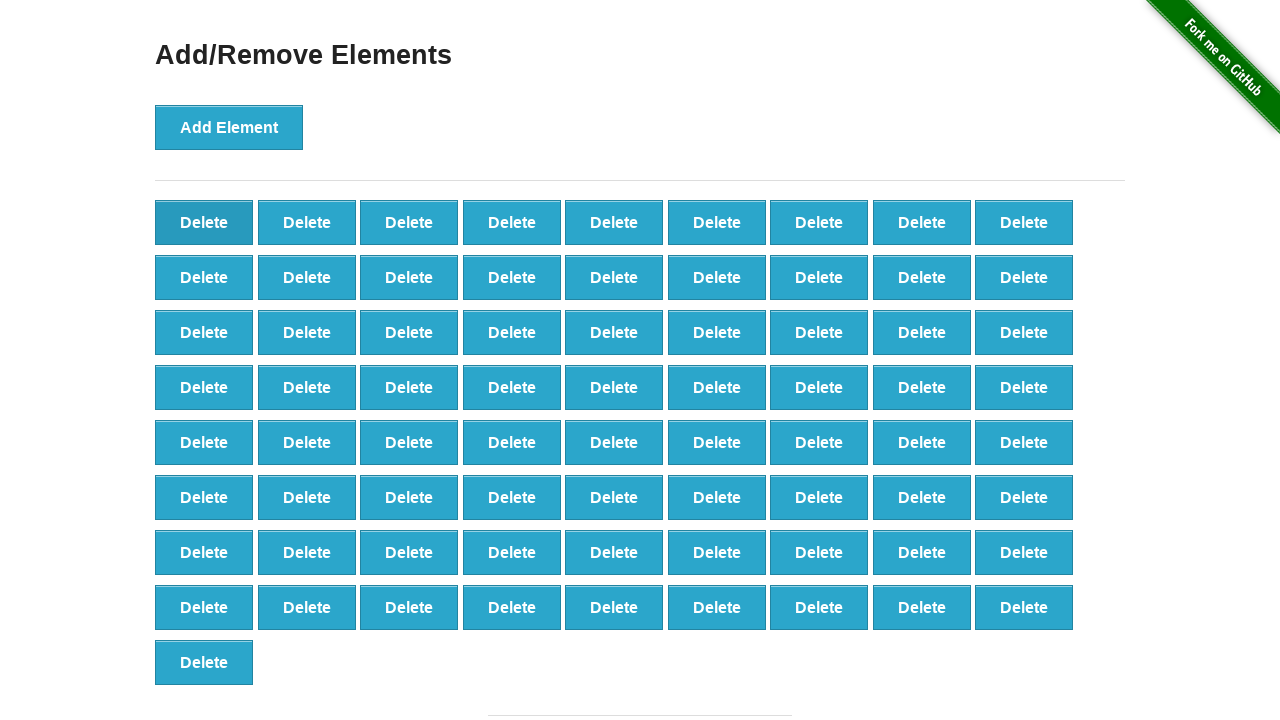

Clicked delete button (iteration 28/60) at (204, 222) on [onclick='deleteElement()'] >> nth=0
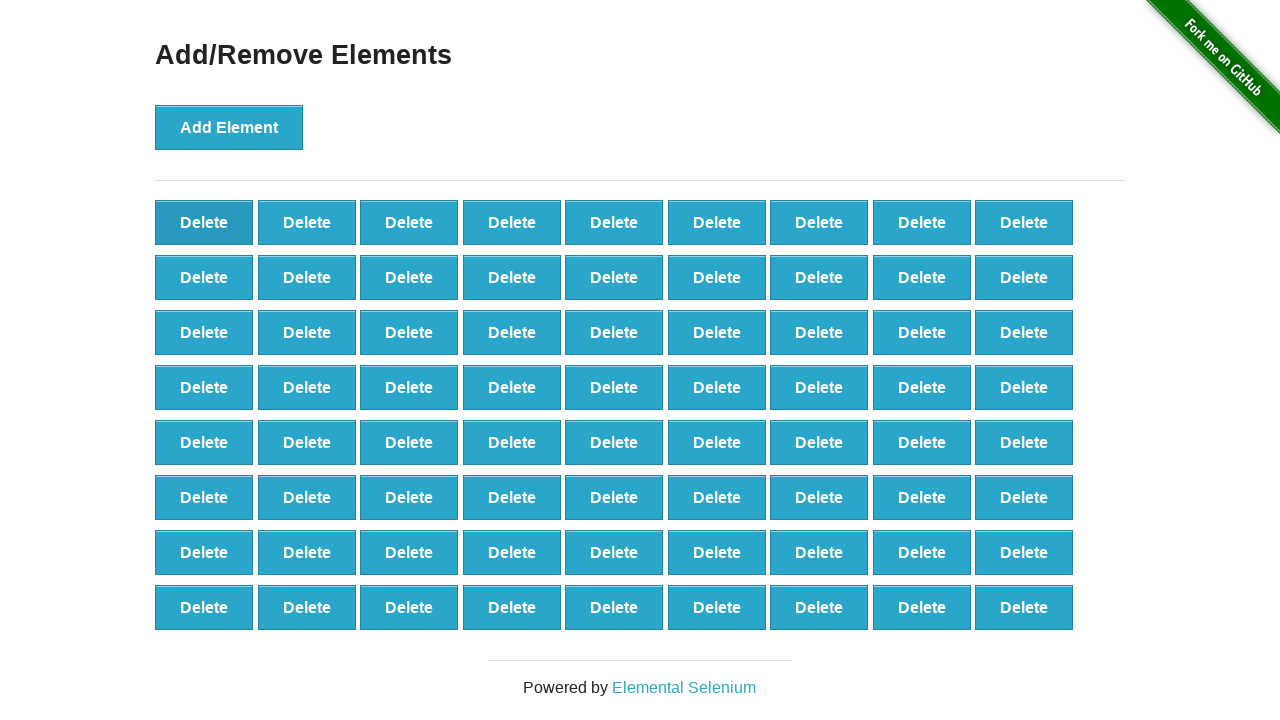

Clicked delete button (iteration 29/60) at (204, 222) on [onclick='deleteElement()'] >> nth=0
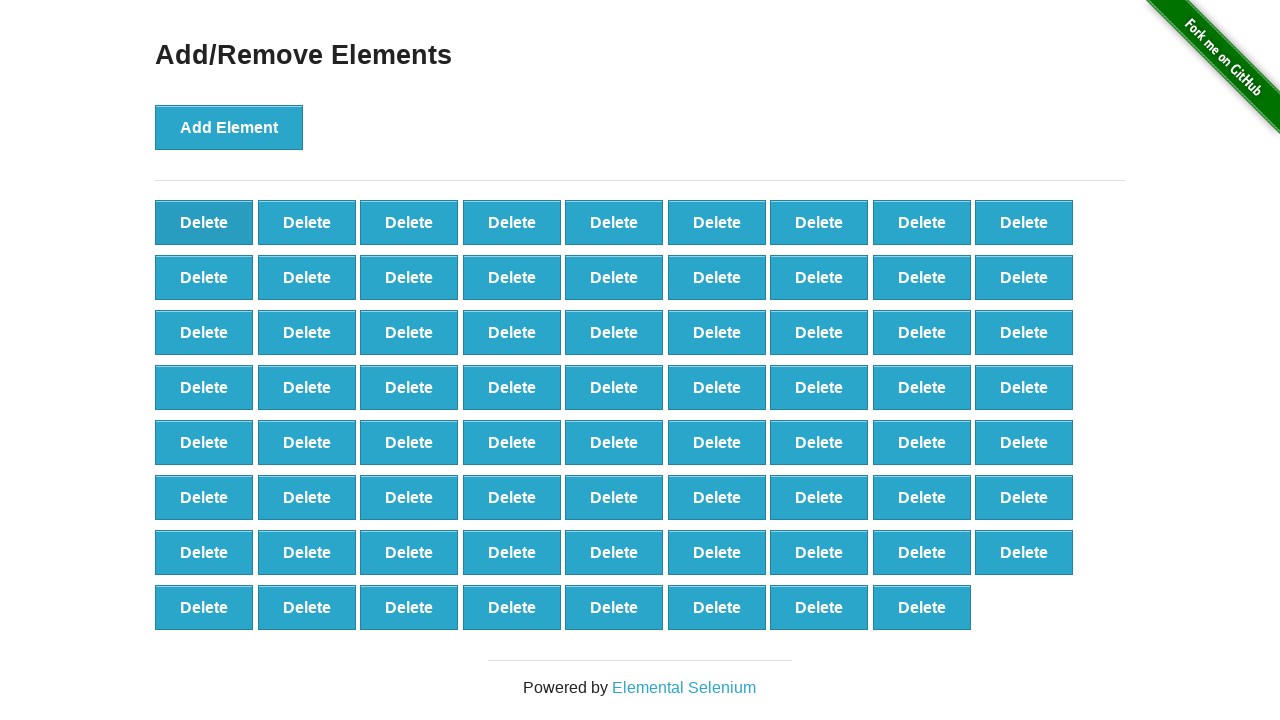

Clicked delete button (iteration 30/60) at (204, 222) on [onclick='deleteElement()'] >> nth=0
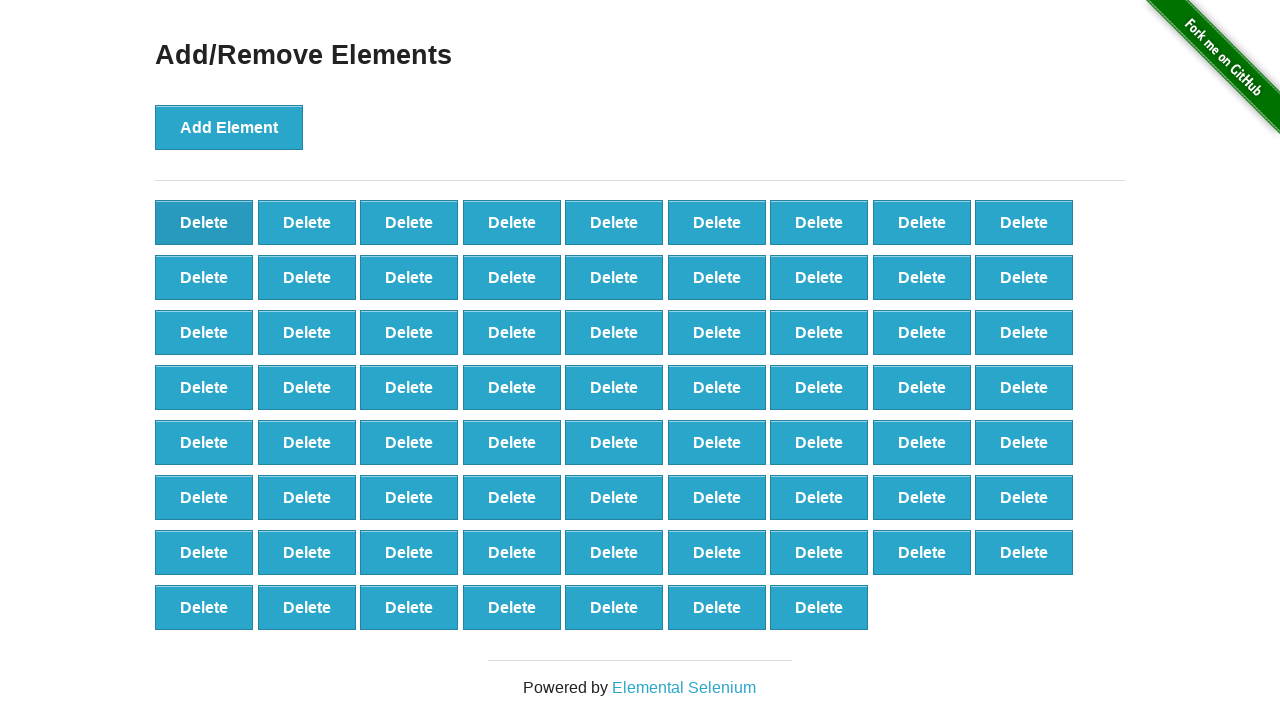

Clicked delete button (iteration 31/60) at (204, 222) on [onclick='deleteElement()'] >> nth=0
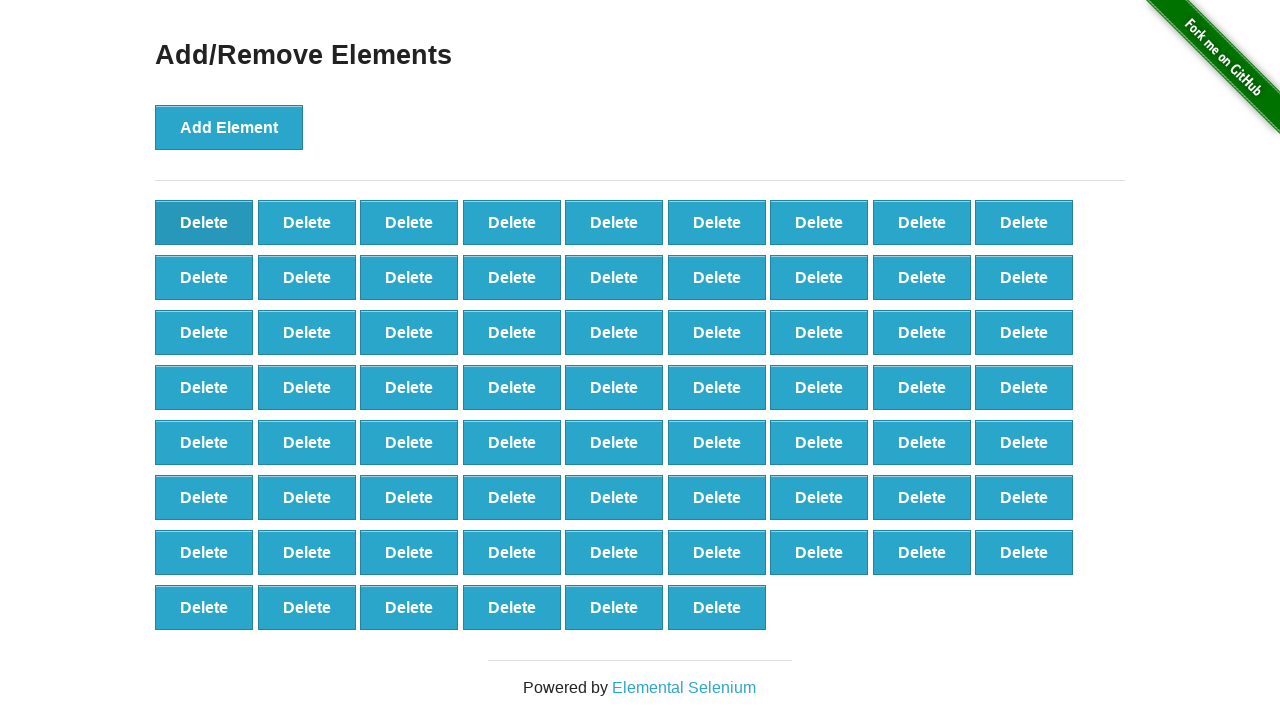

Clicked delete button (iteration 32/60) at (204, 222) on [onclick='deleteElement()'] >> nth=0
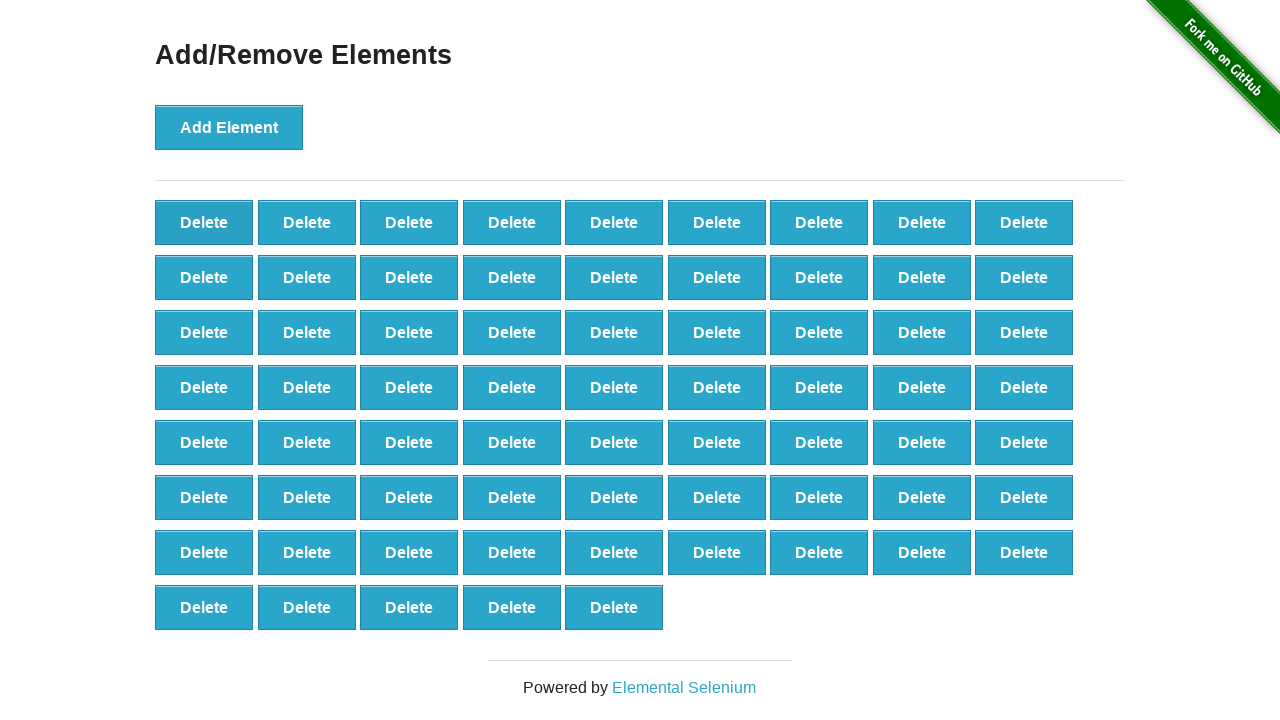

Clicked delete button (iteration 33/60) at (204, 222) on [onclick='deleteElement()'] >> nth=0
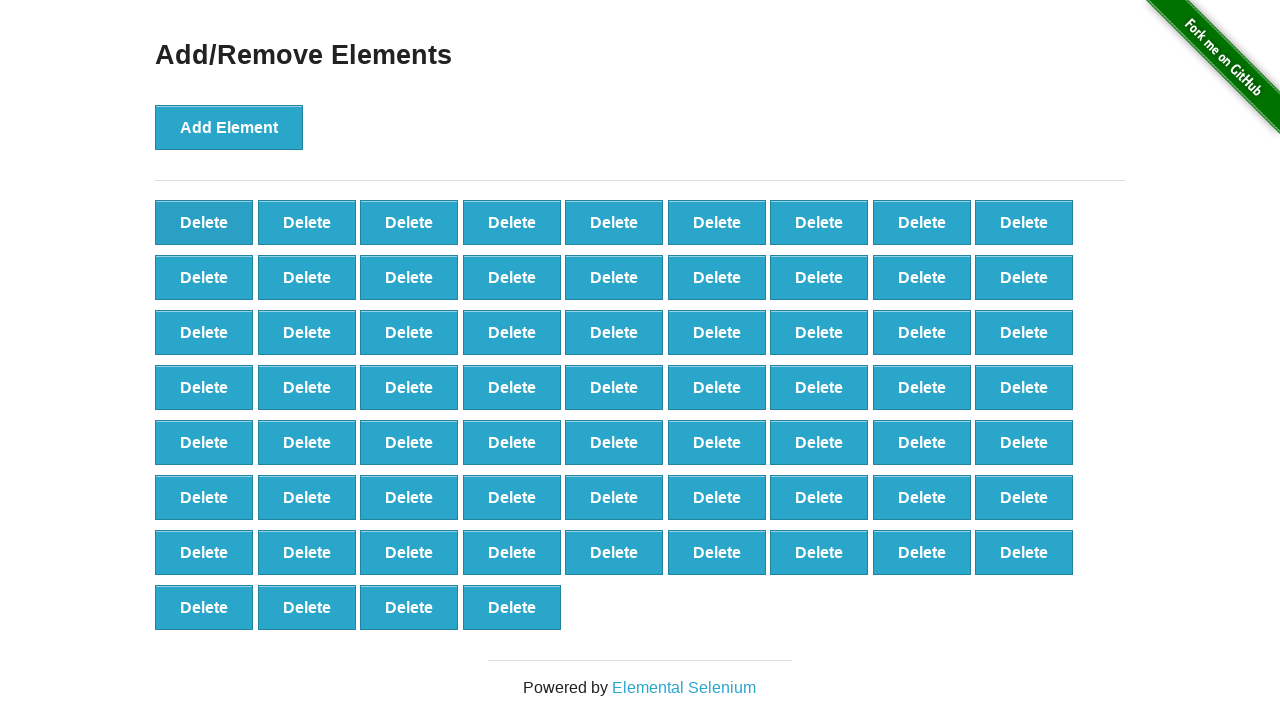

Clicked delete button (iteration 34/60) at (204, 222) on [onclick='deleteElement()'] >> nth=0
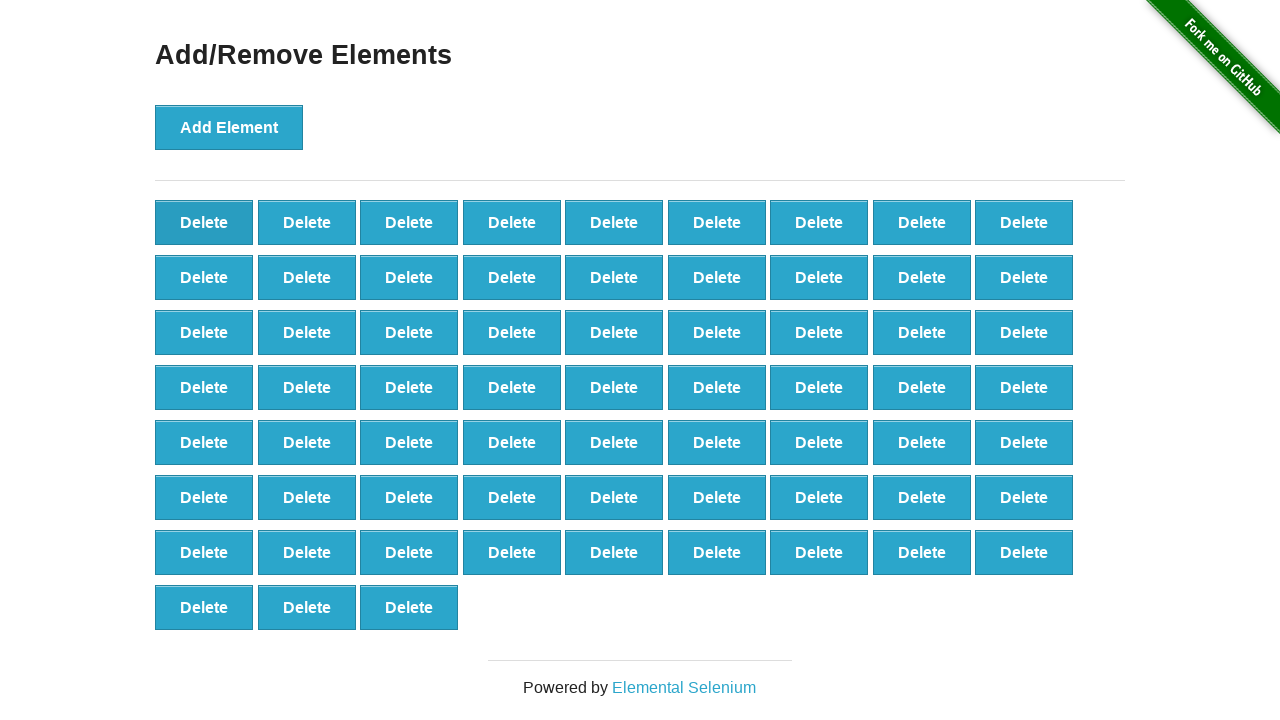

Clicked delete button (iteration 35/60) at (204, 222) on [onclick='deleteElement()'] >> nth=0
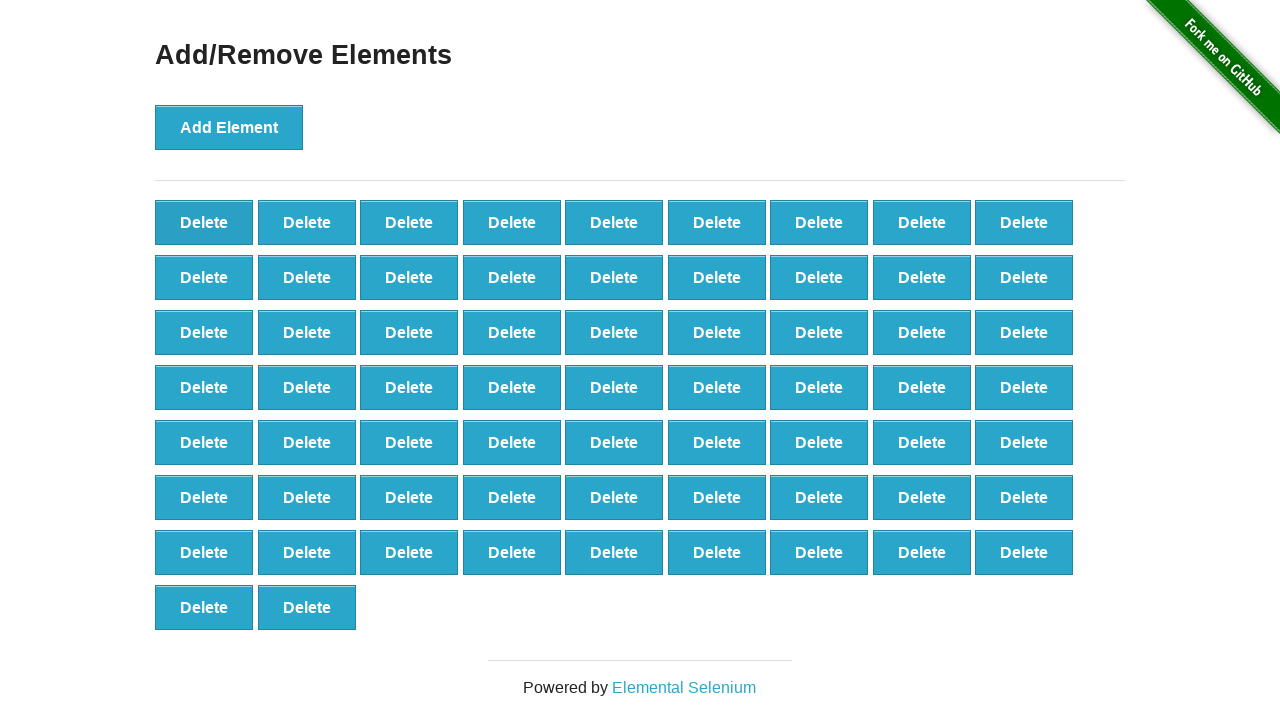

Clicked delete button (iteration 36/60) at (204, 222) on [onclick='deleteElement()'] >> nth=0
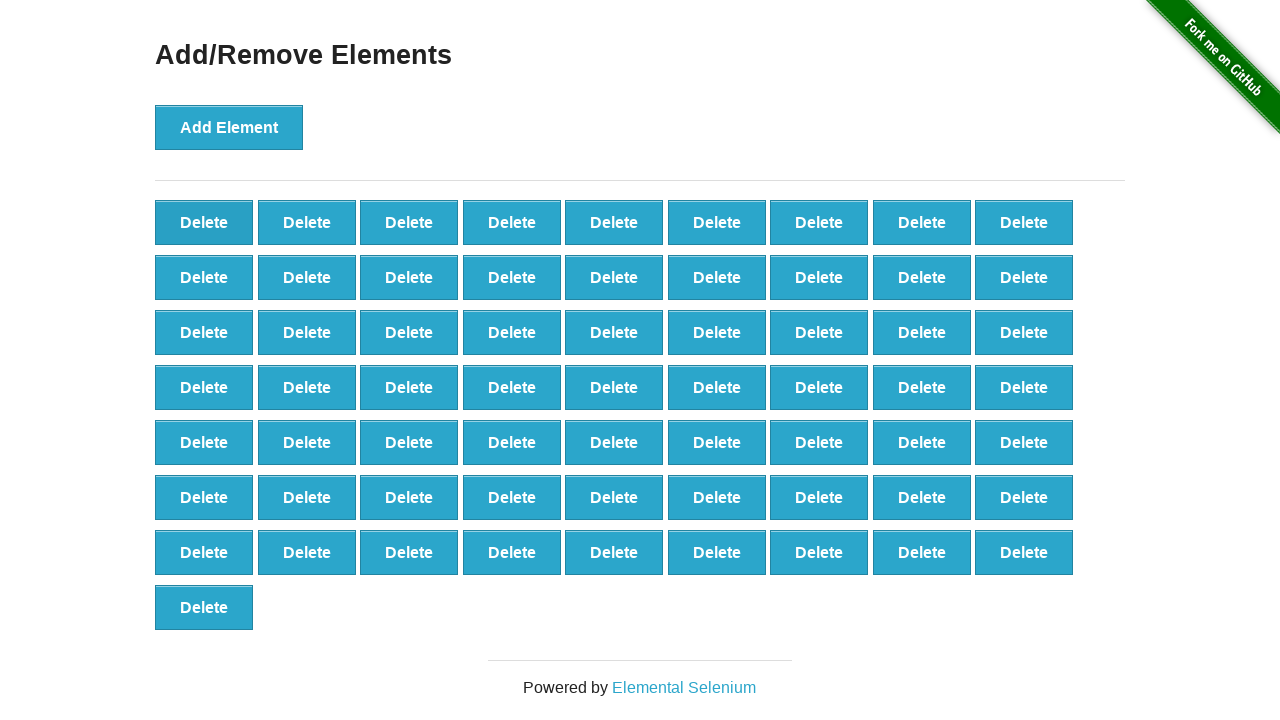

Clicked delete button (iteration 37/60) at (204, 222) on [onclick='deleteElement()'] >> nth=0
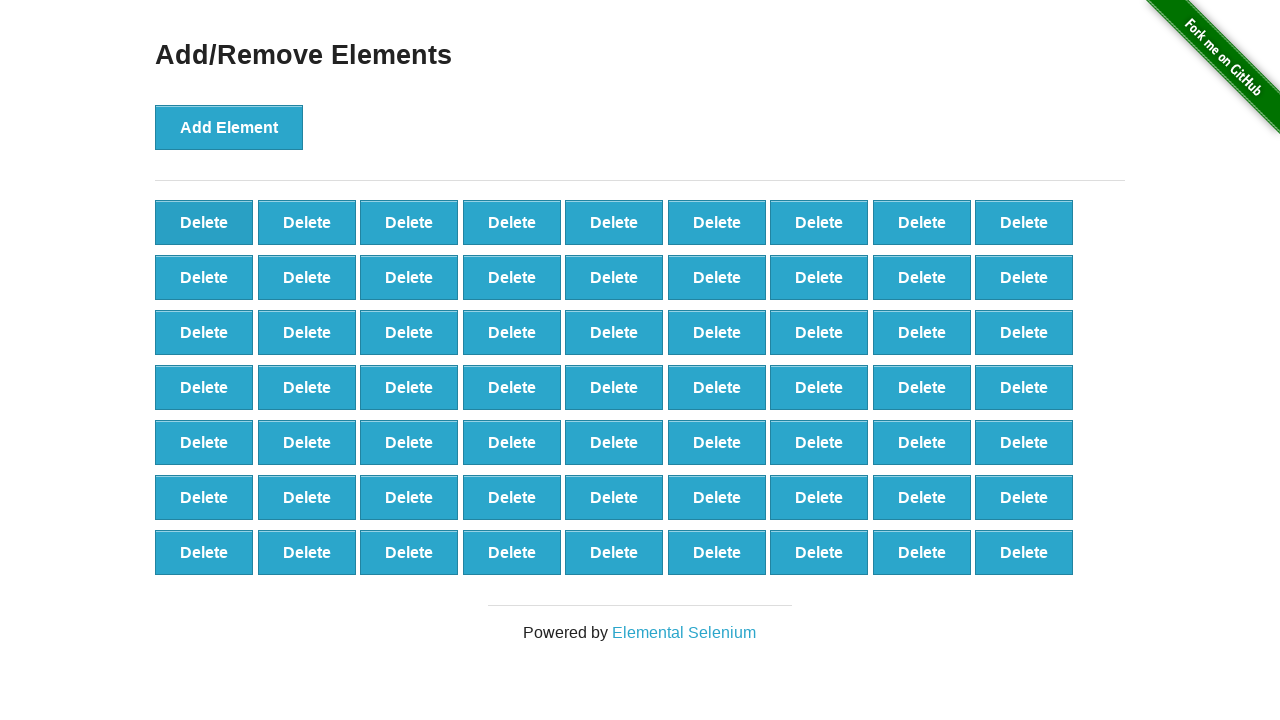

Clicked delete button (iteration 38/60) at (204, 222) on [onclick='deleteElement()'] >> nth=0
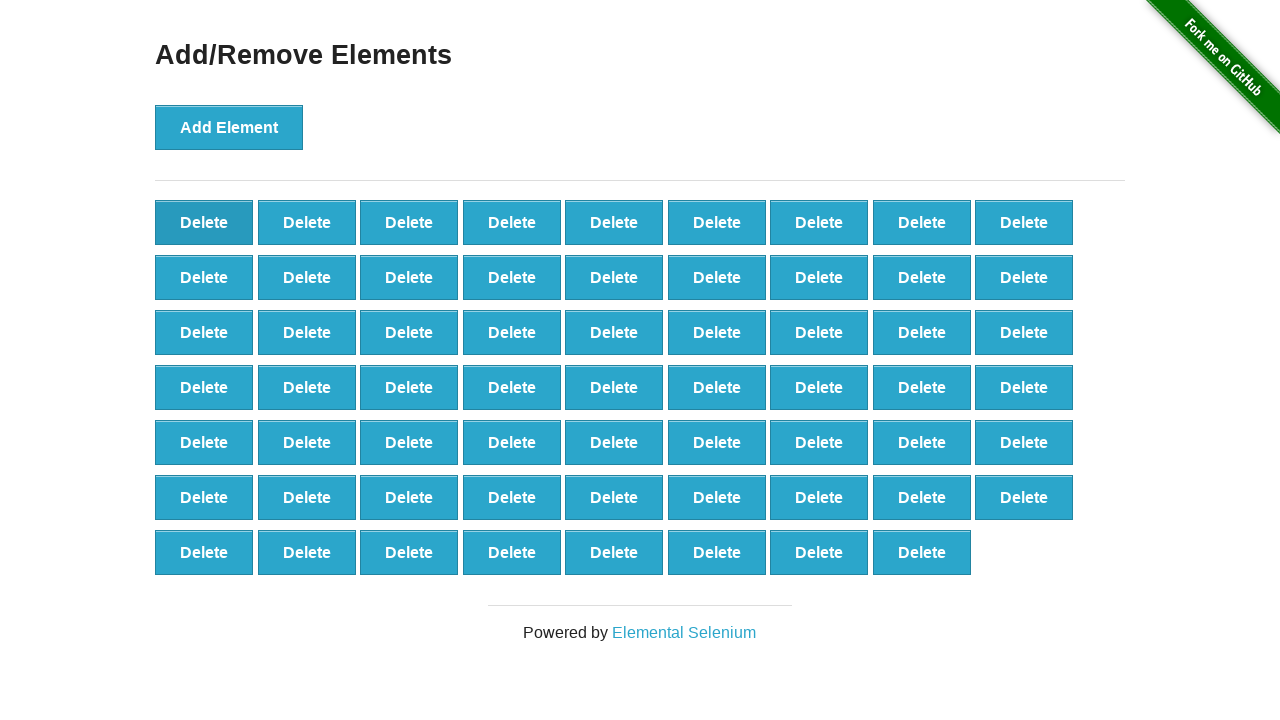

Clicked delete button (iteration 39/60) at (204, 222) on [onclick='deleteElement()'] >> nth=0
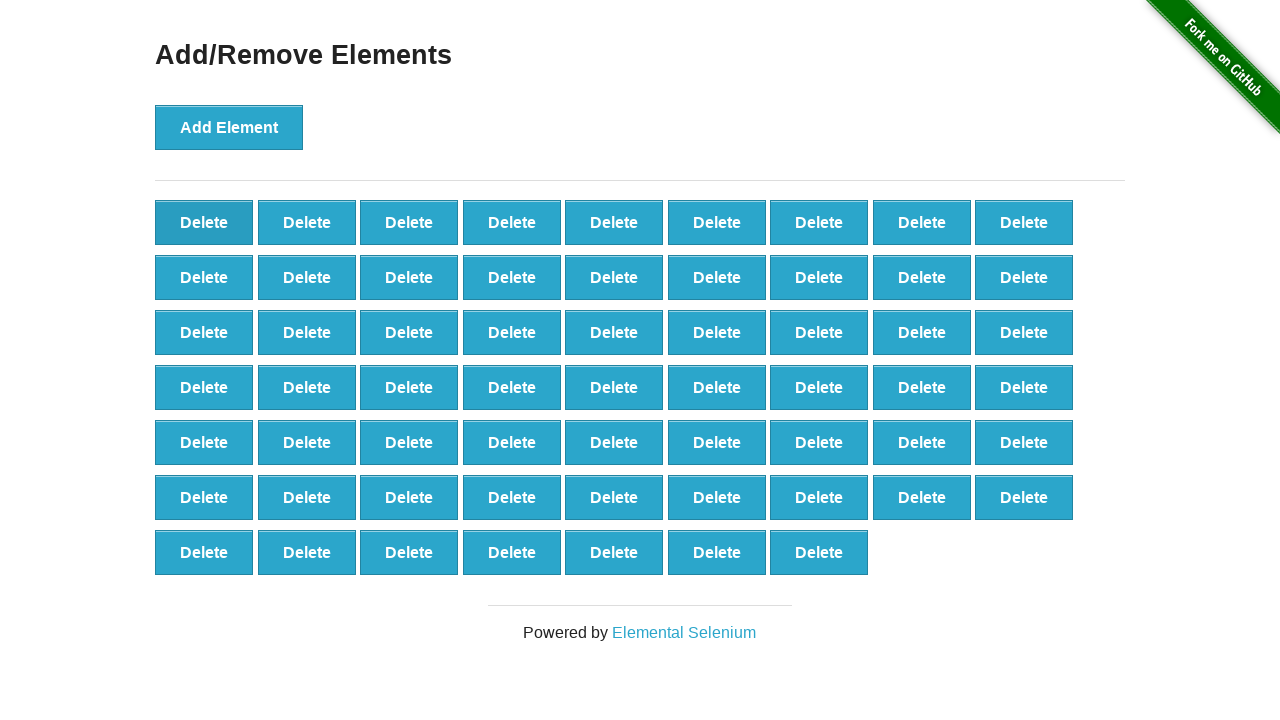

Clicked delete button (iteration 40/60) at (204, 222) on [onclick='deleteElement()'] >> nth=0
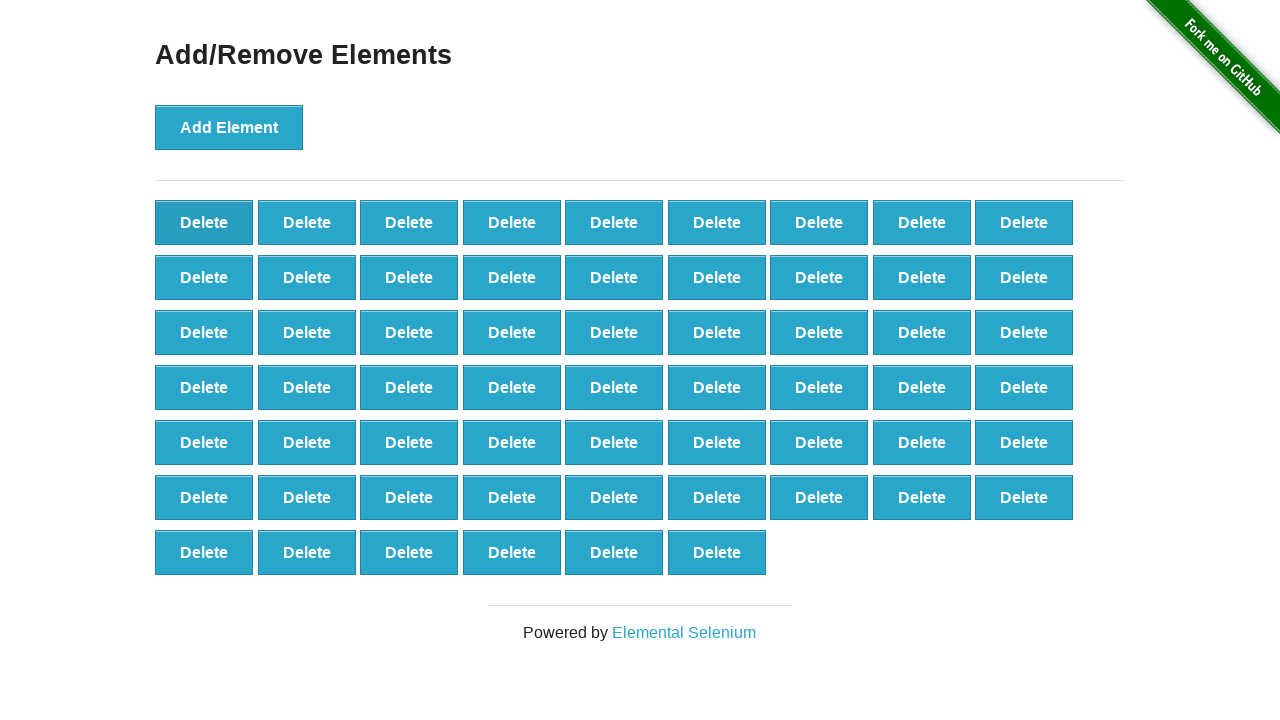

Clicked delete button (iteration 41/60) at (204, 222) on [onclick='deleteElement()'] >> nth=0
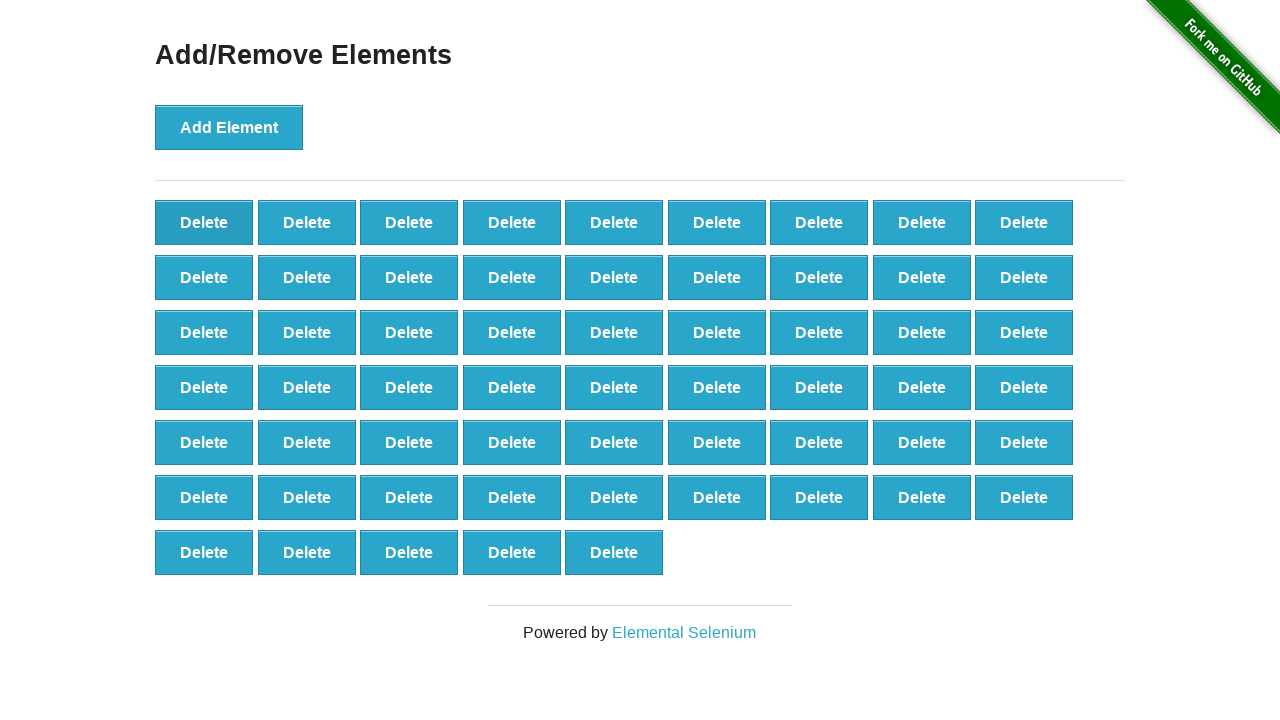

Clicked delete button (iteration 42/60) at (204, 222) on [onclick='deleteElement()'] >> nth=0
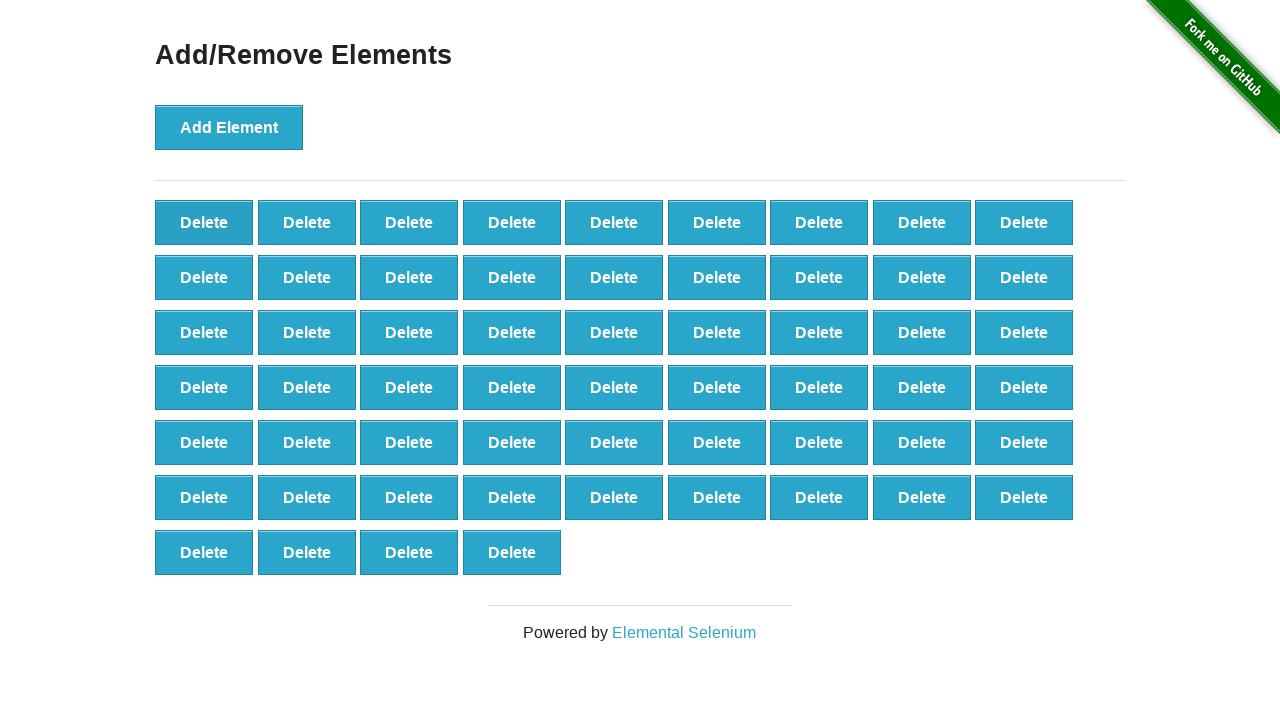

Clicked delete button (iteration 43/60) at (204, 222) on [onclick='deleteElement()'] >> nth=0
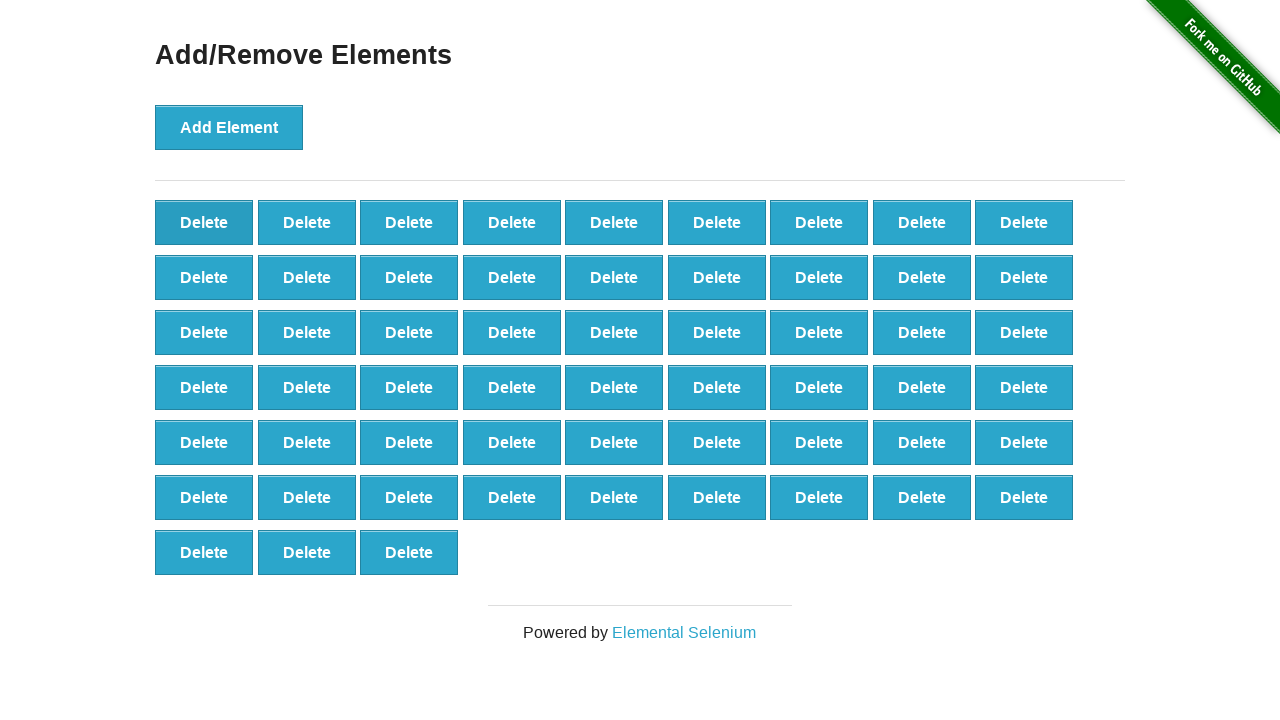

Clicked delete button (iteration 44/60) at (204, 222) on [onclick='deleteElement()'] >> nth=0
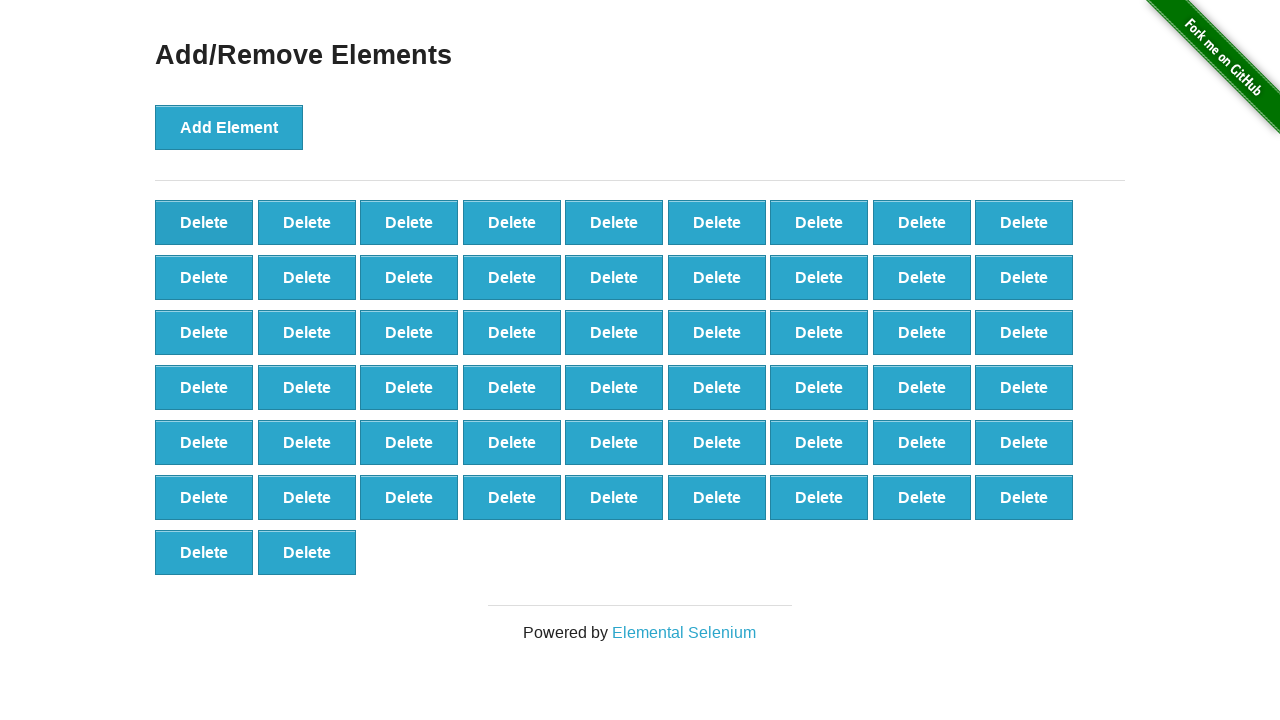

Clicked delete button (iteration 45/60) at (204, 222) on [onclick='deleteElement()'] >> nth=0
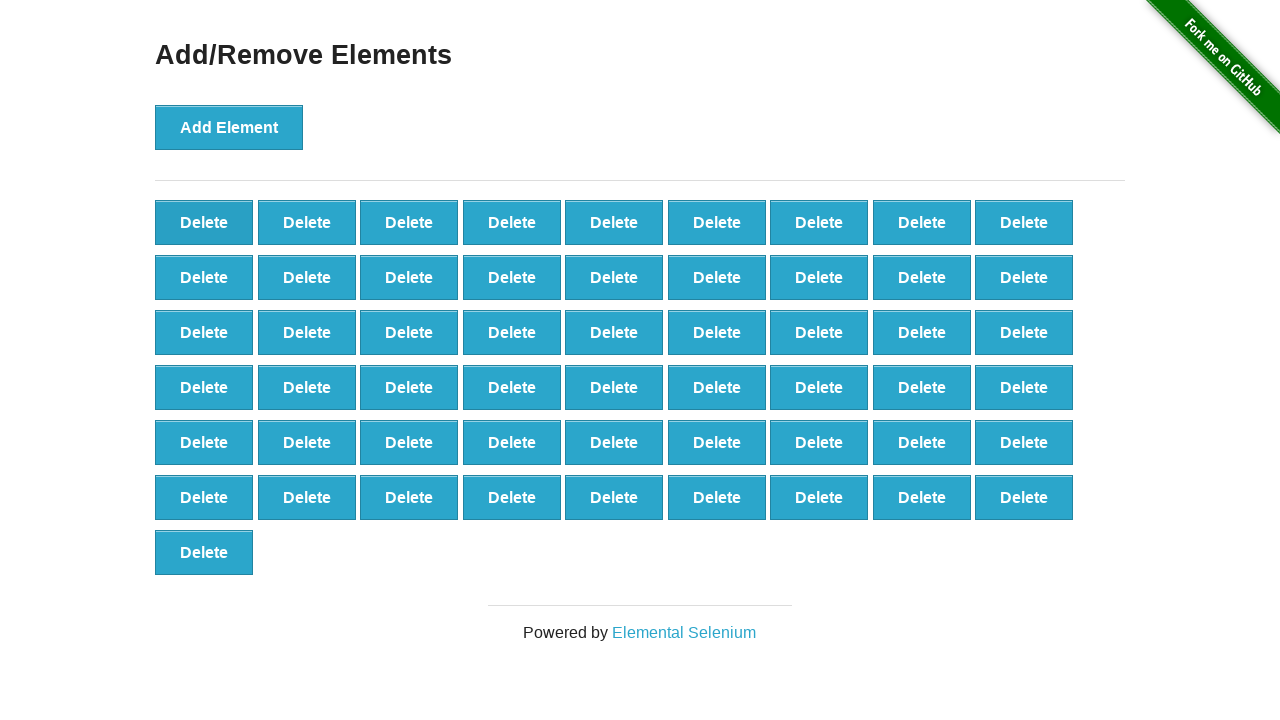

Clicked delete button (iteration 46/60) at (204, 222) on [onclick='deleteElement()'] >> nth=0
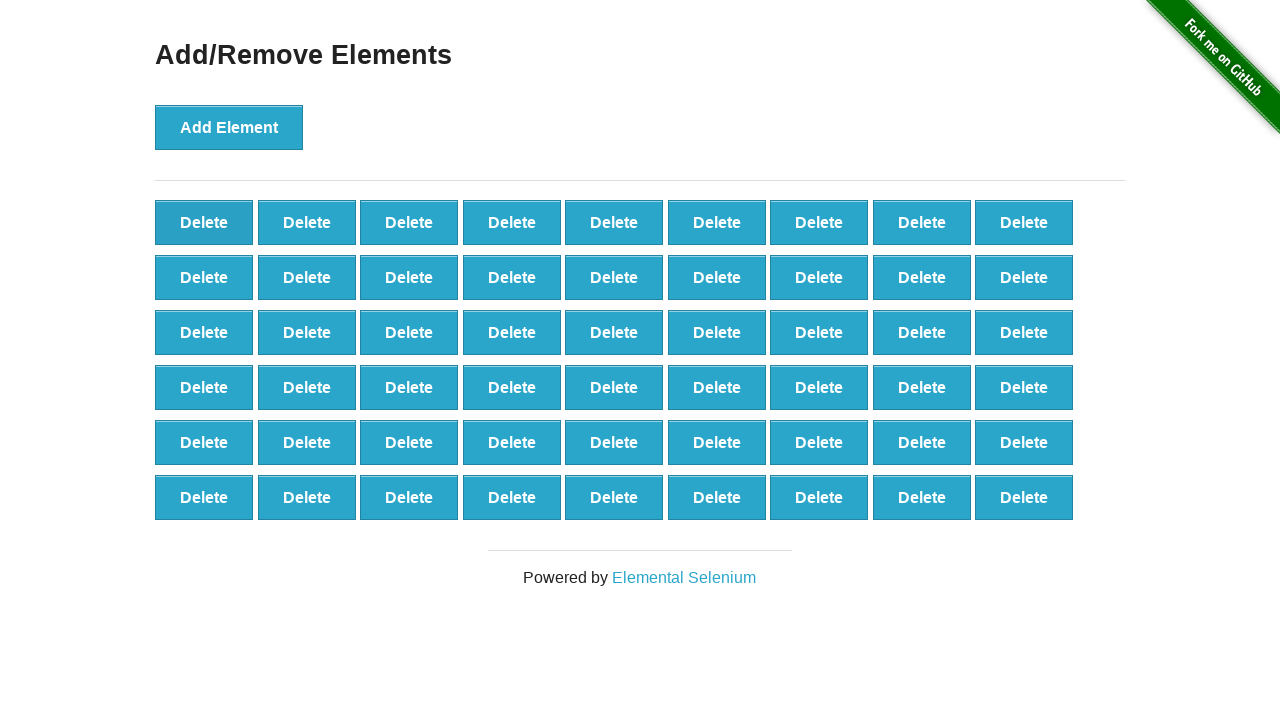

Clicked delete button (iteration 47/60) at (204, 222) on [onclick='deleteElement()'] >> nth=0
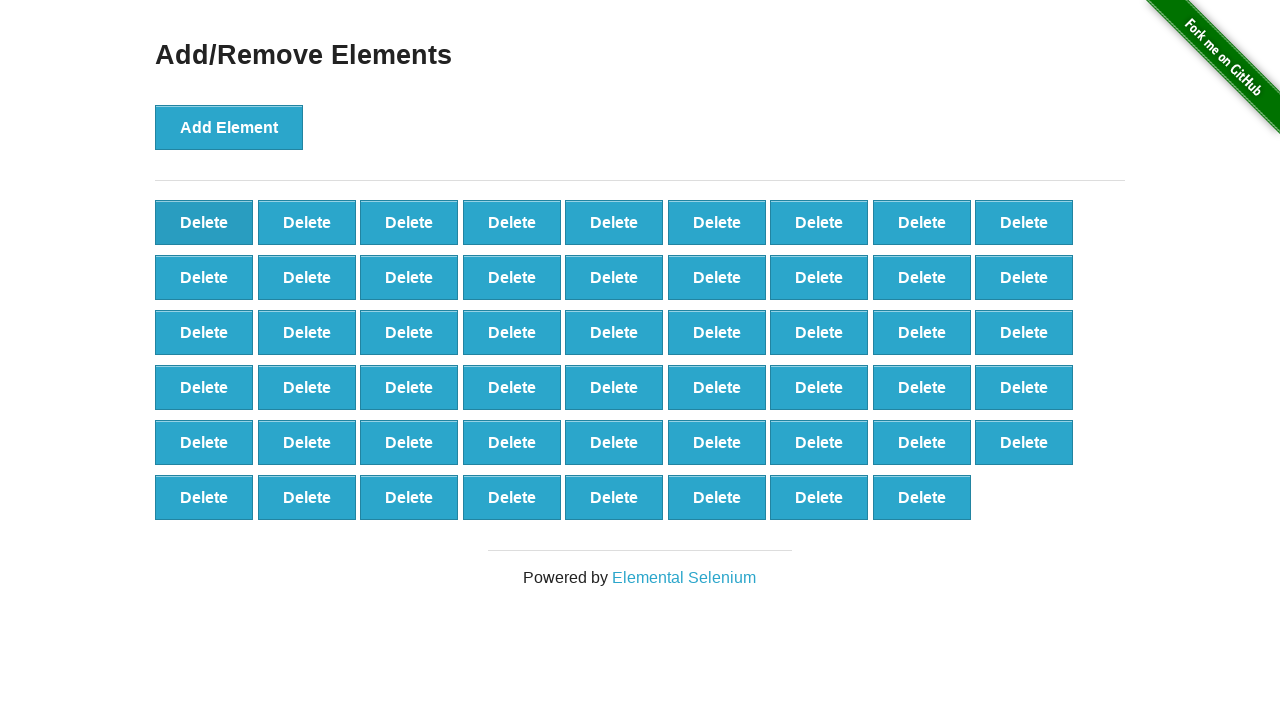

Clicked delete button (iteration 48/60) at (204, 222) on [onclick='deleteElement()'] >> nth=0
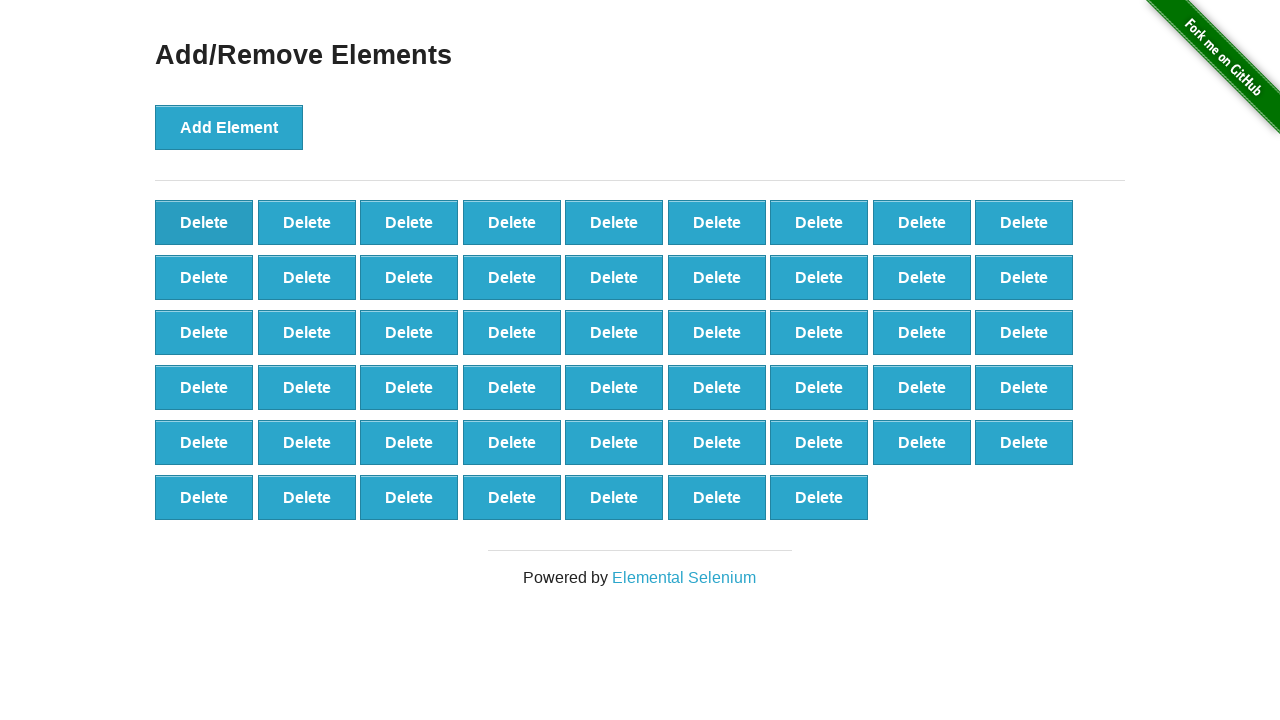

Clicked delete button (iteration 49/60) at (204, 222) on [onclick='deleteElement()'] >> nth=0
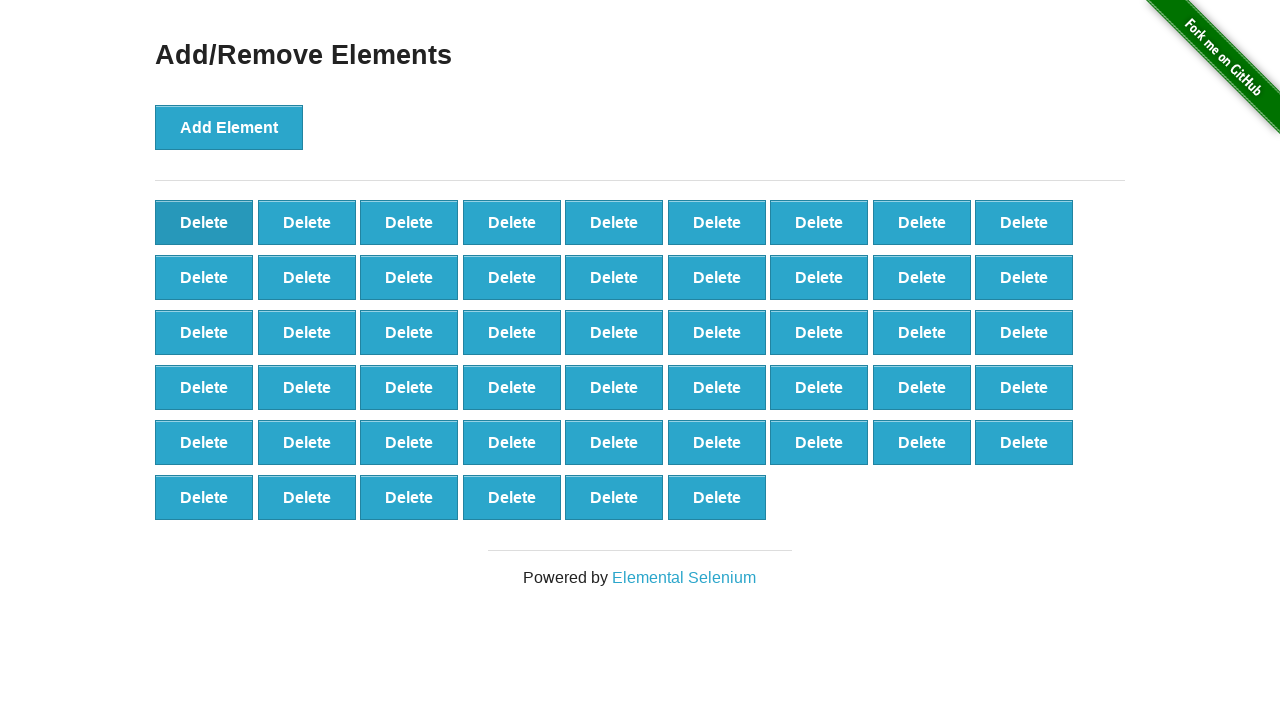

Clicked delete button (iteration 50/60) at (204, 222) on [onclick='deleteElement()'] >> nth=0
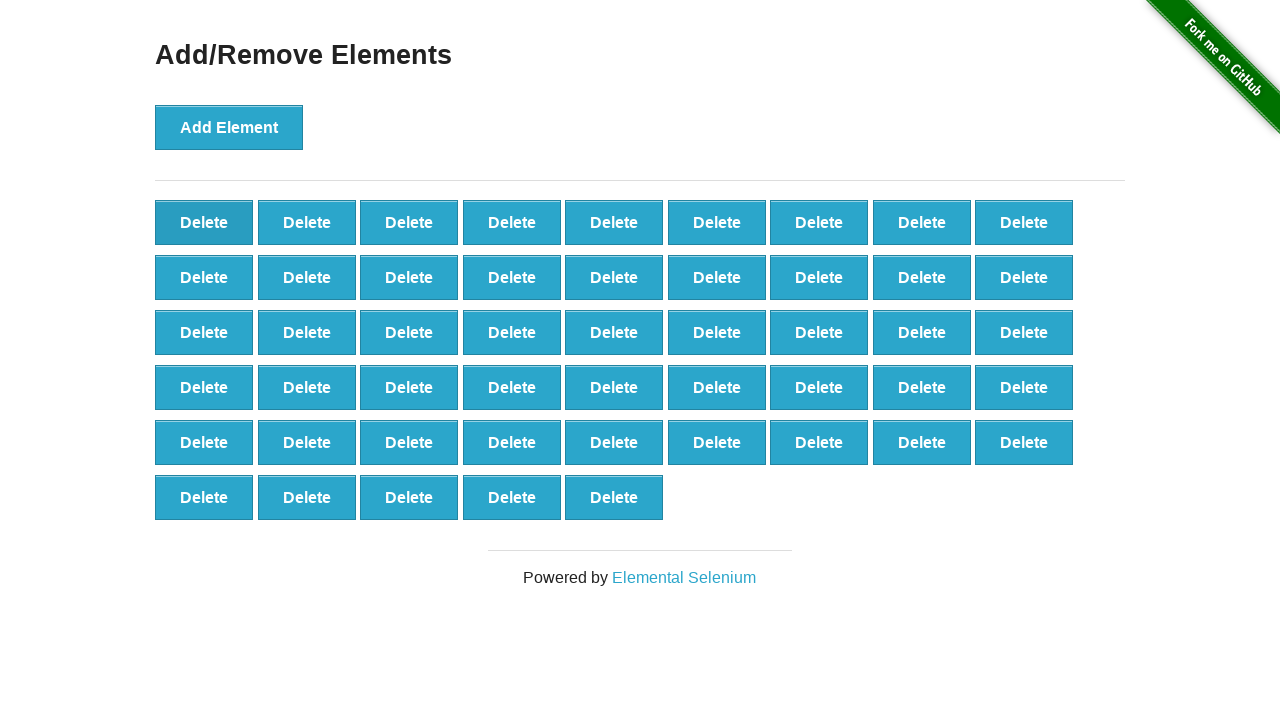

Clicked delete button (iteration 51/60) at (204, 222) on [onclick='deleteElement()'] >> nth=0
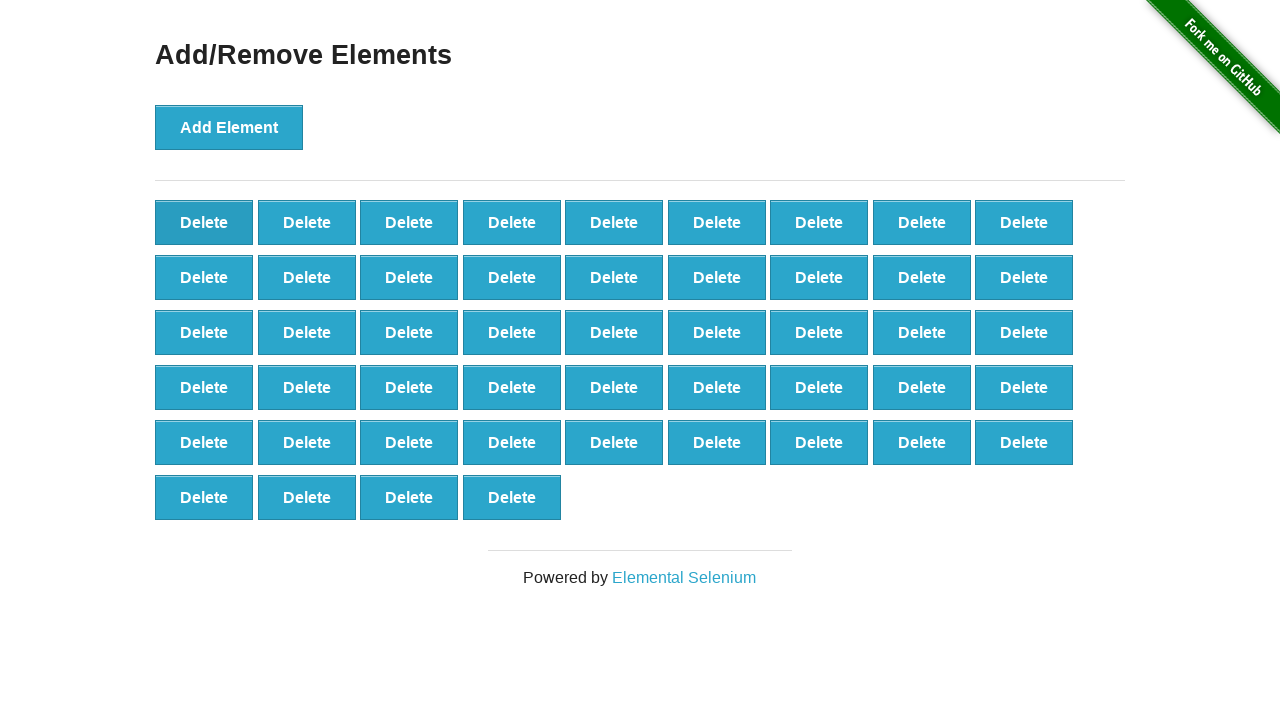

Clicked delete button (iteration 52/60) at (204, 222) on [onclick='deleteElement()'] >> nth=0
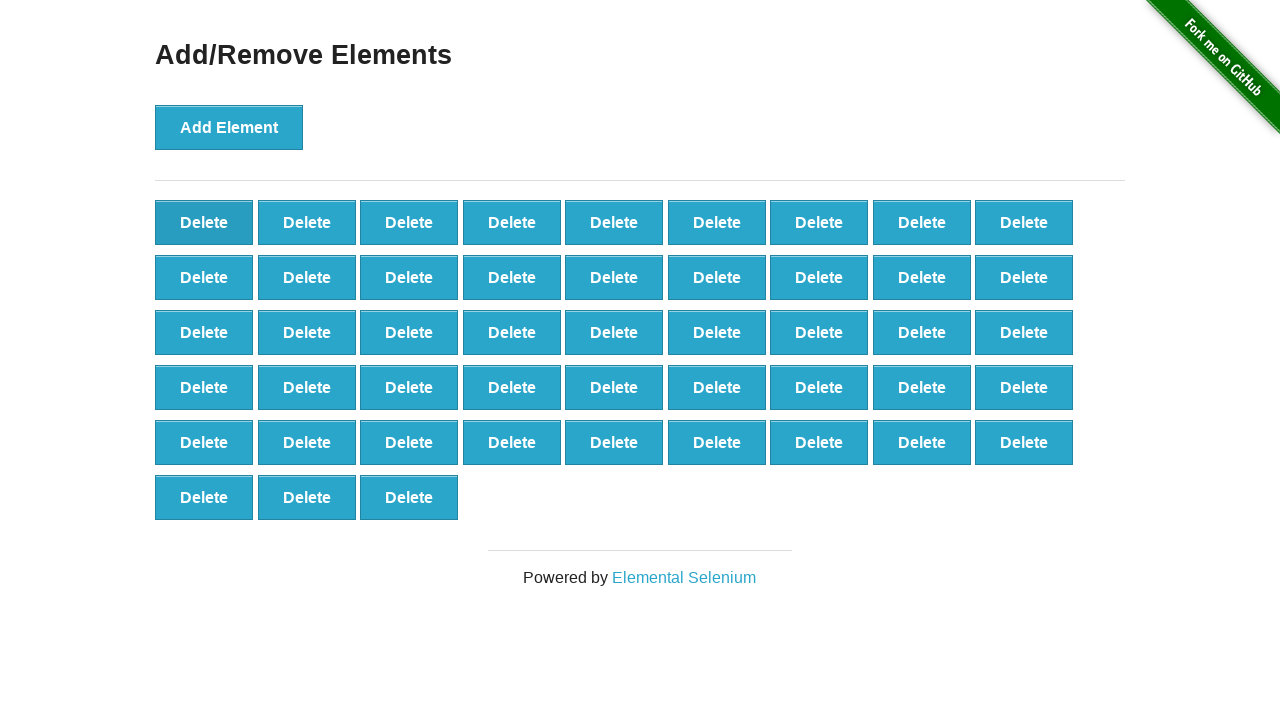

Clicked delete button (iteration 53/60) at (204, 222) on [onclick='deleteElement()'] >> nth=0
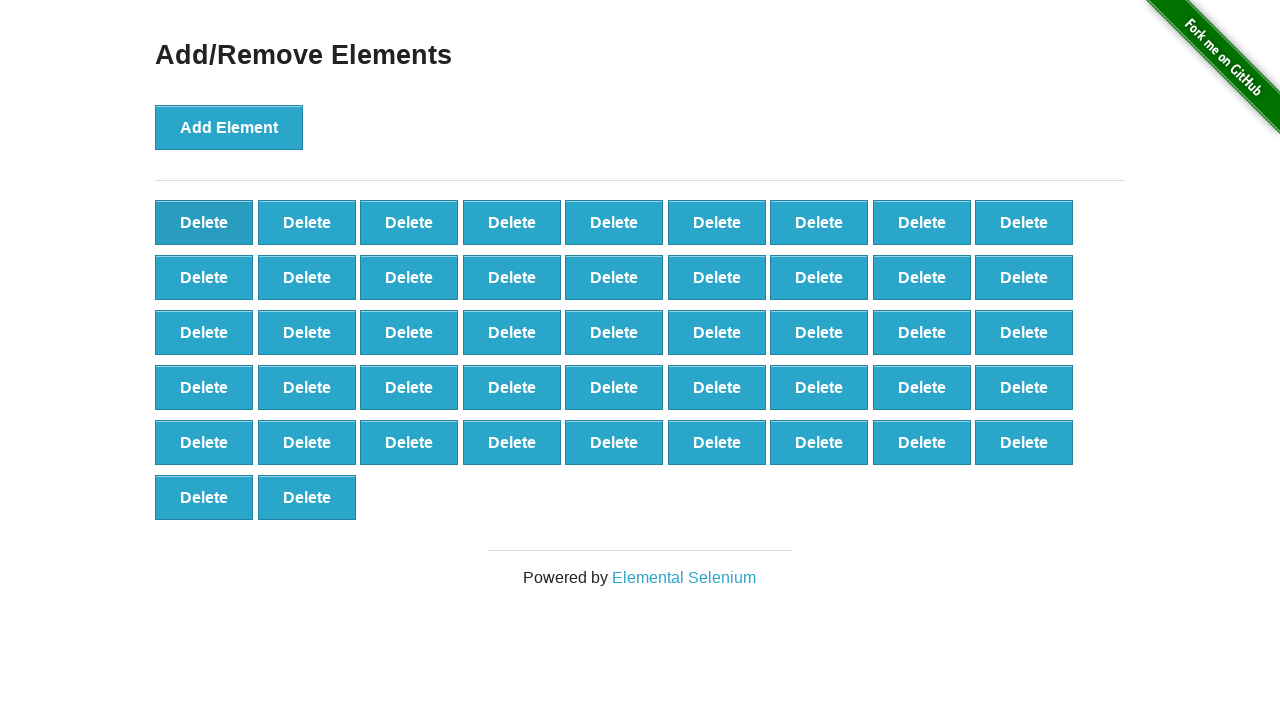

Clicked delete button (iteration 54/60) at (204, 222) on [onclick='deleteElement()'] >> nth=0
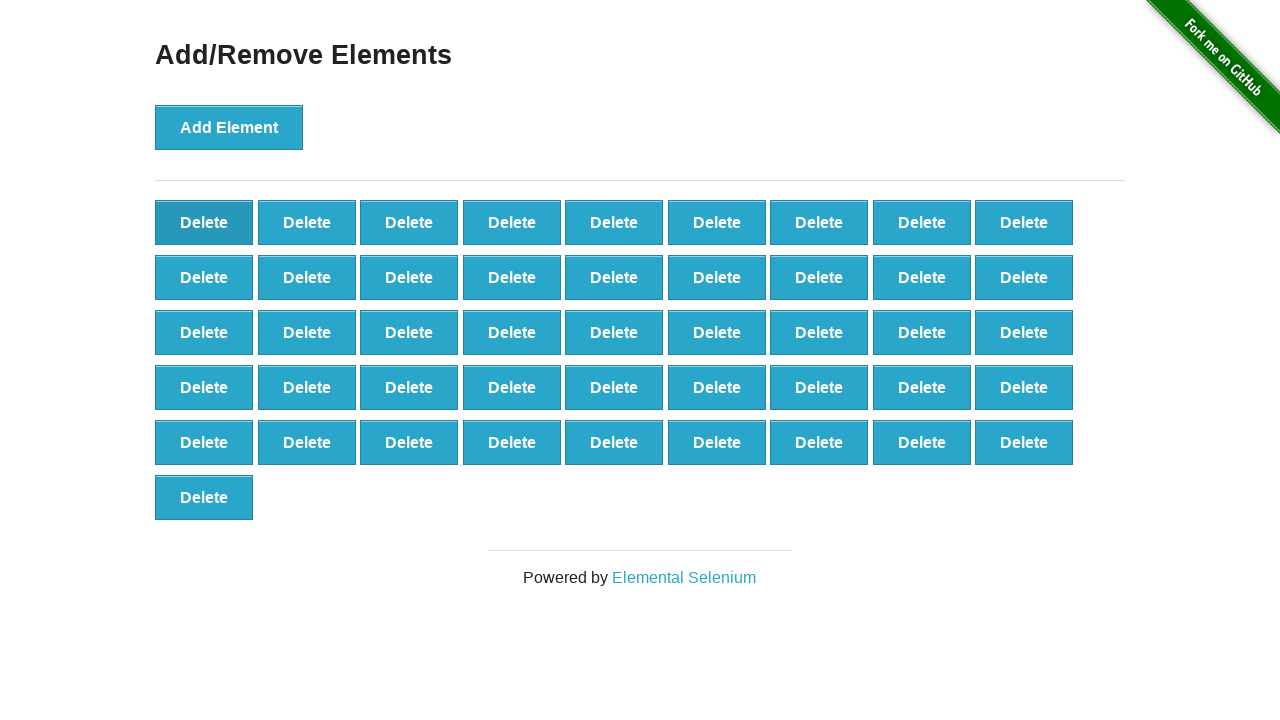

Clicked delete button (iteration 55/60) at (204, 222) on [onclick='deleteElement()'] >> nth=0
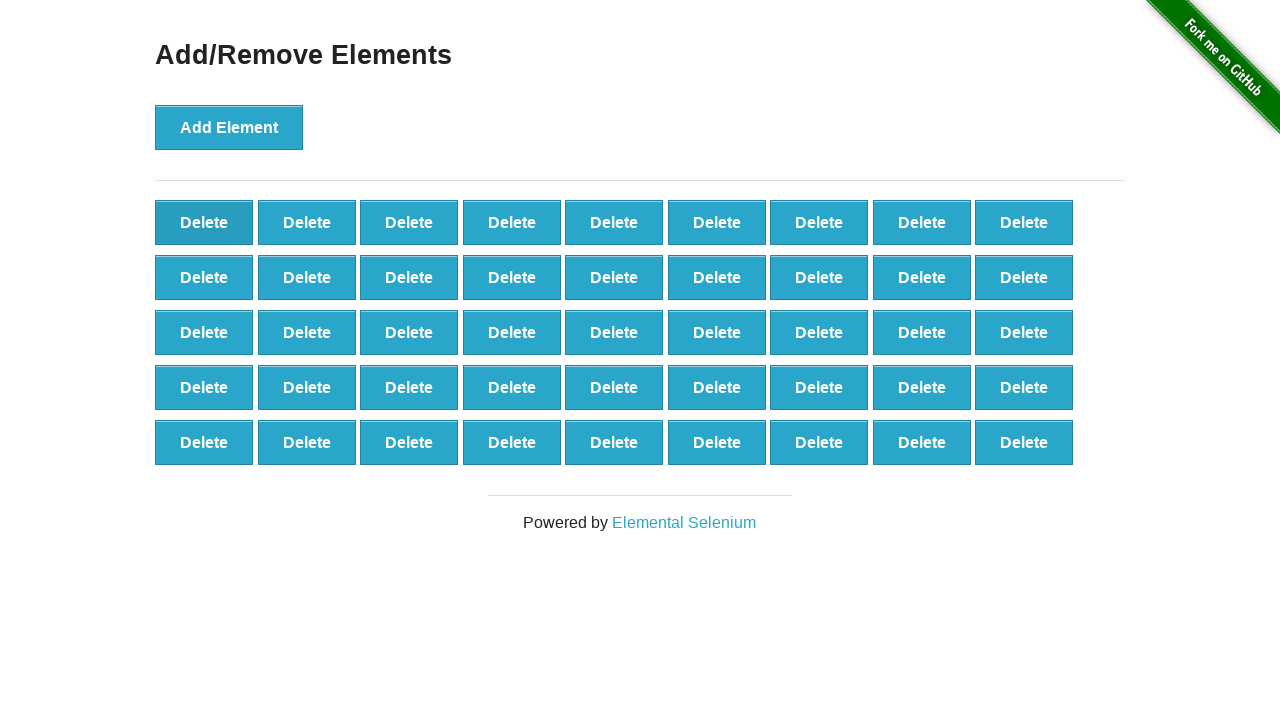

Clicked delete button (iteration 56/60) at (204, 222) on [onclick='deleteElement()'] >> nth=0
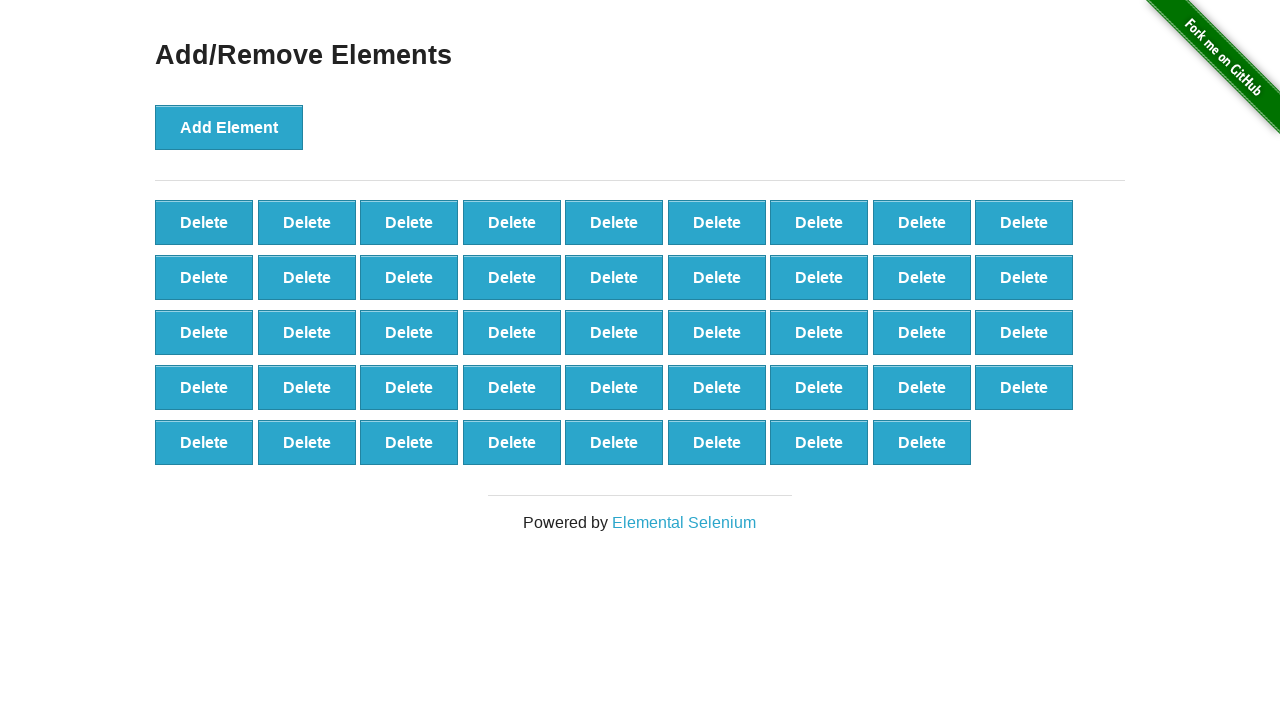

Clicked delete button (iteration 57/60) at (204, 222) on [onclick='deleteElement()'] >> nth=0
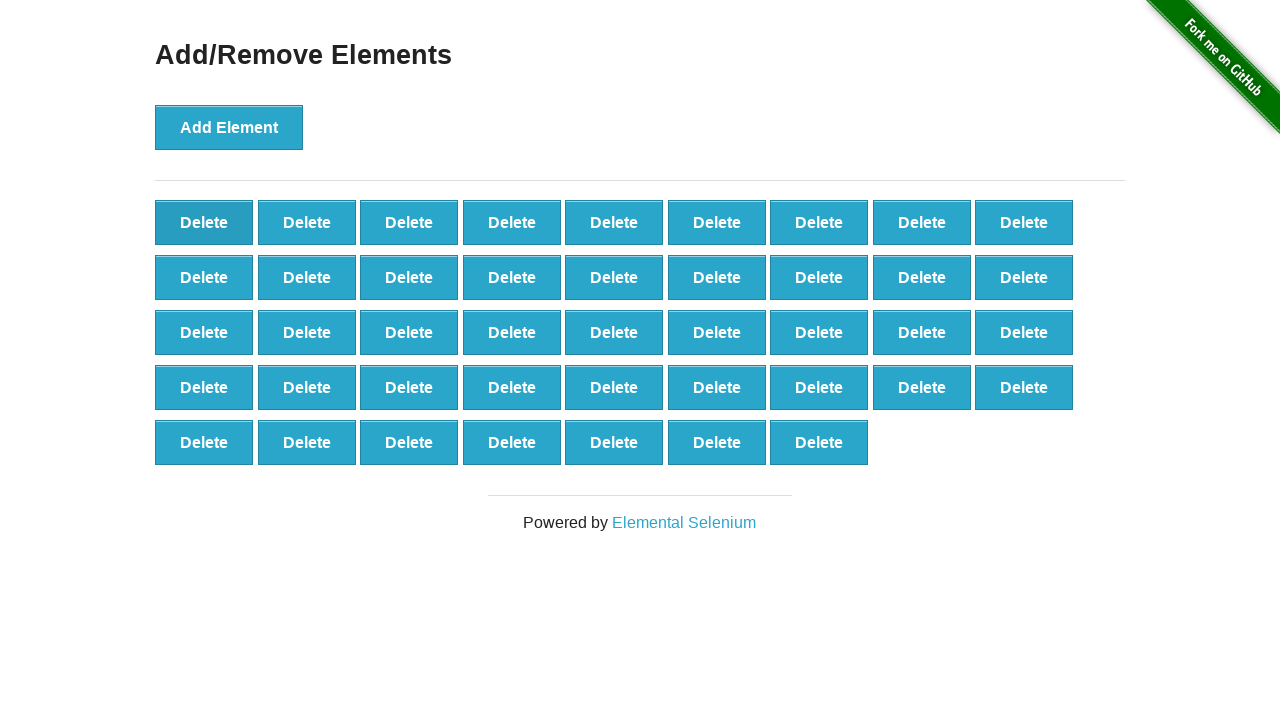

Clicked delete button (iteration 58/60) at (204, 222) on [onclick='deleteElement()'] >> nth=0
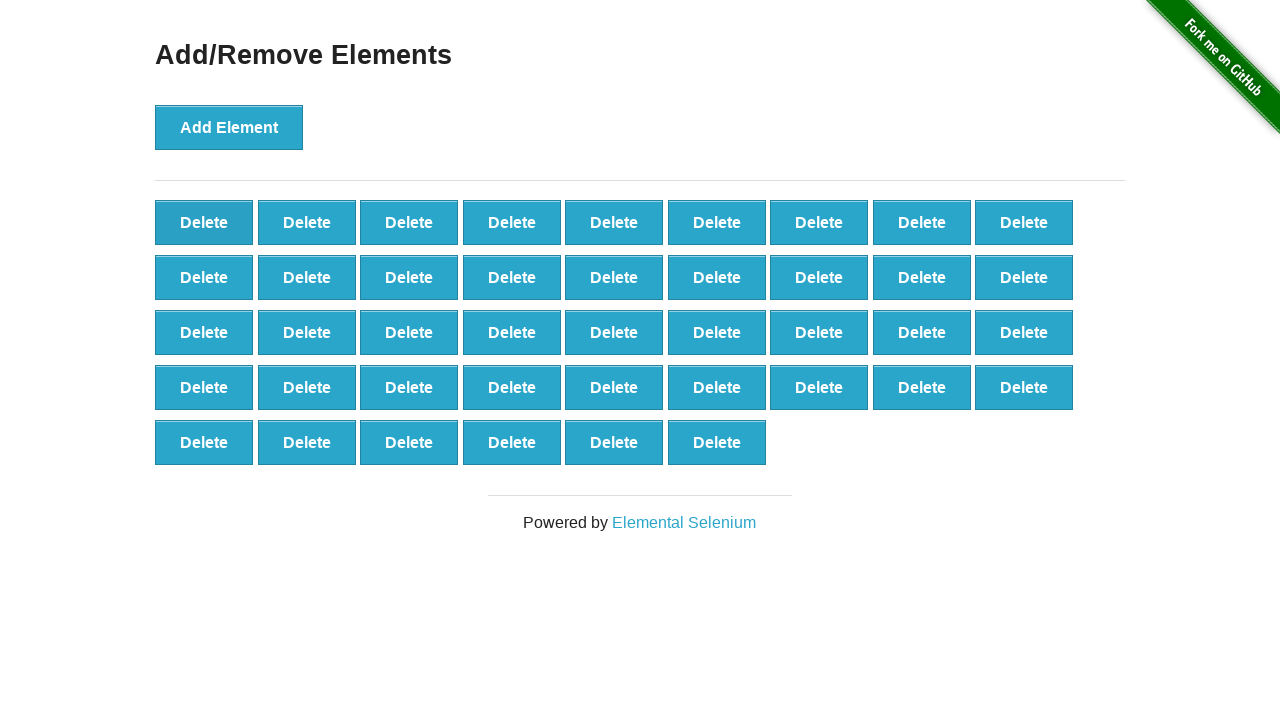

Clicked delete button (iteration 59/60) at (204, 222) on [onclick='deleteElement()'] >> nth=0
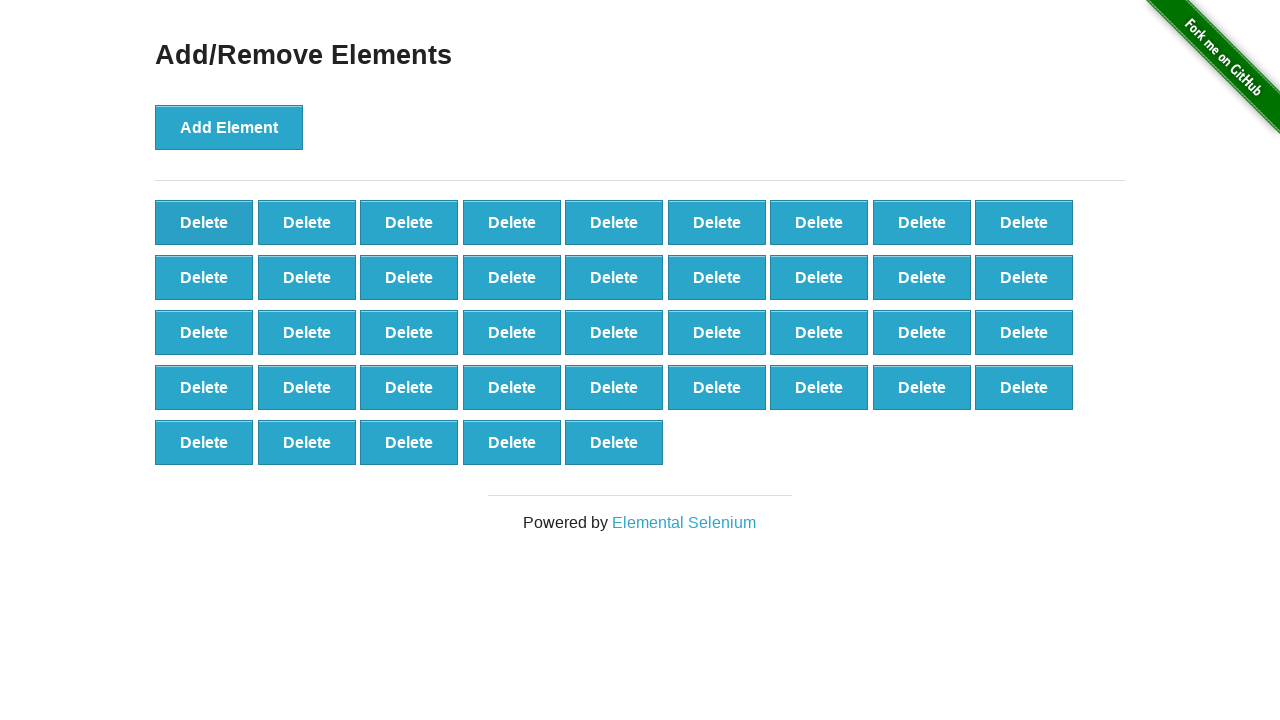

Clicked delete button (iteration 60/60) at (204, 222) on [onclick='deleteElement()'] >> nth=0
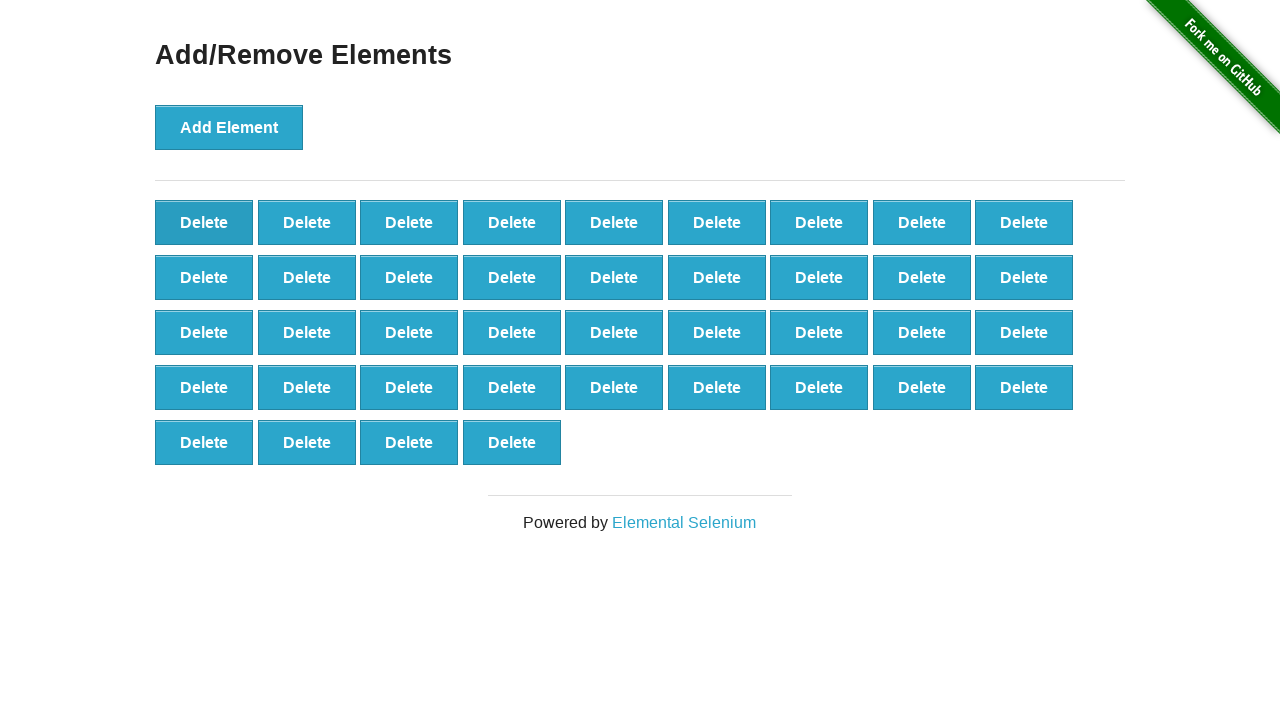

Located remaining delete buttons
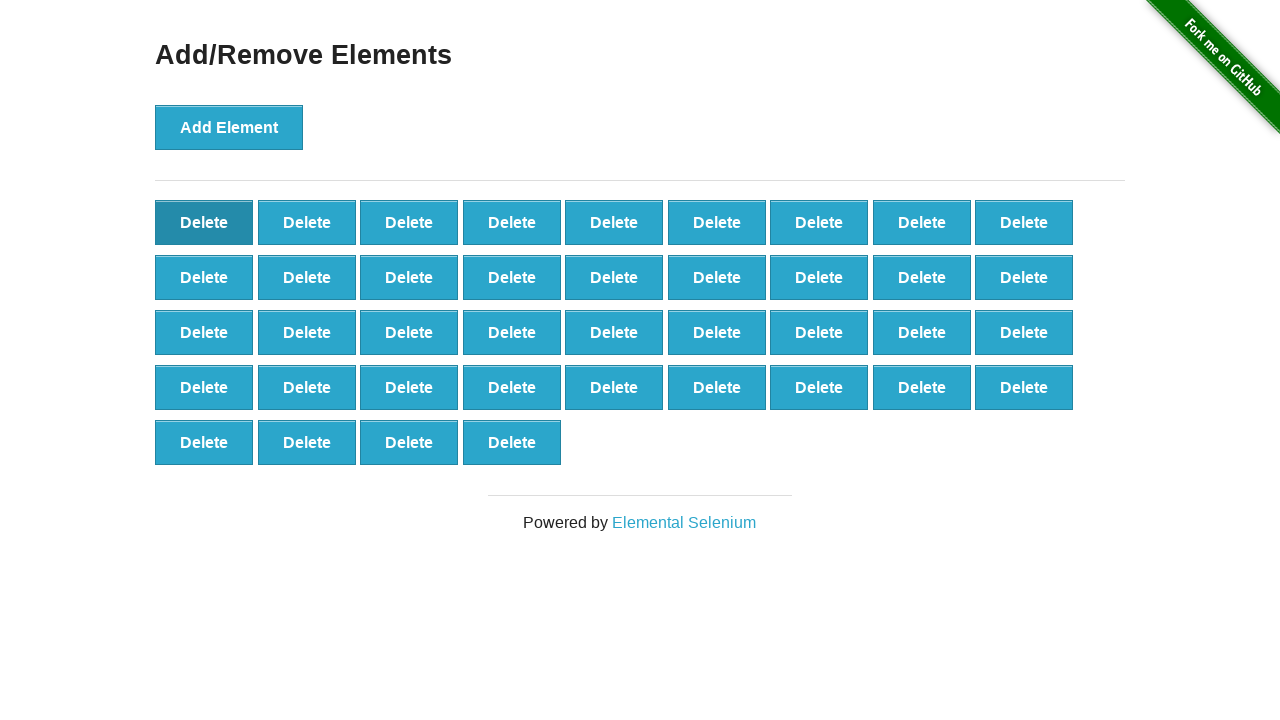

Verified that 40 delete buttons remain (100 - 60 = 40)
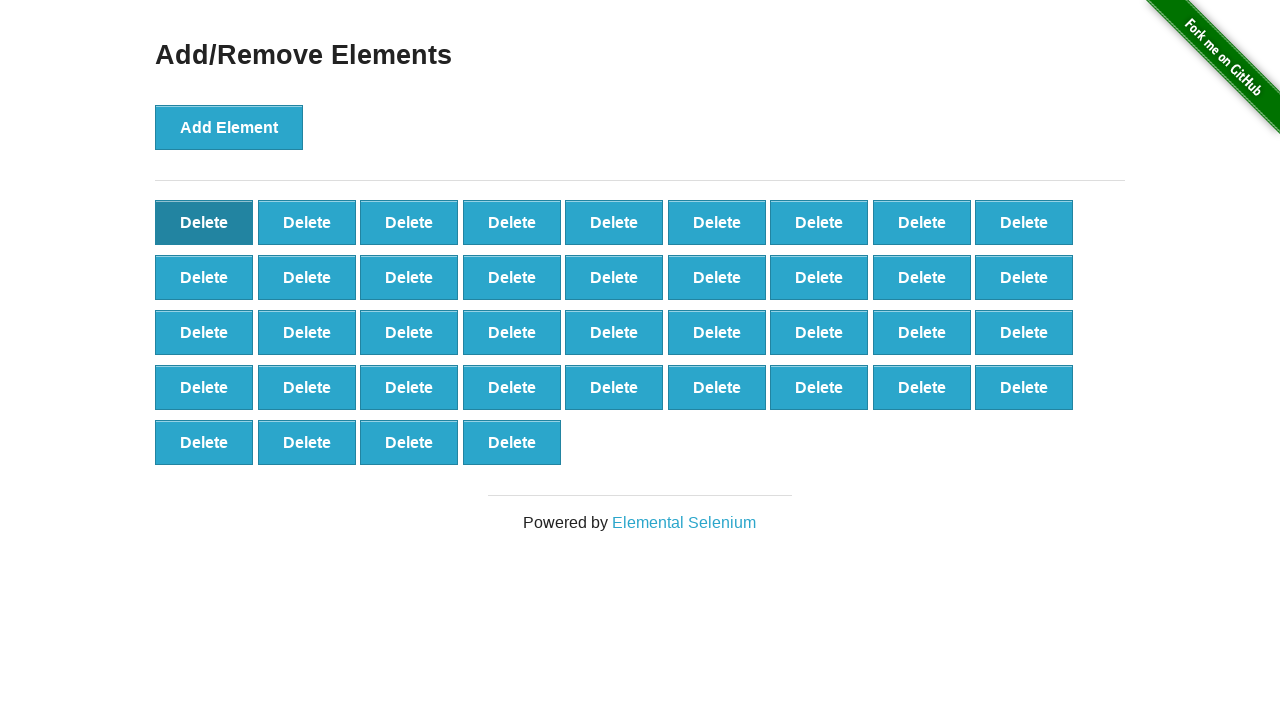

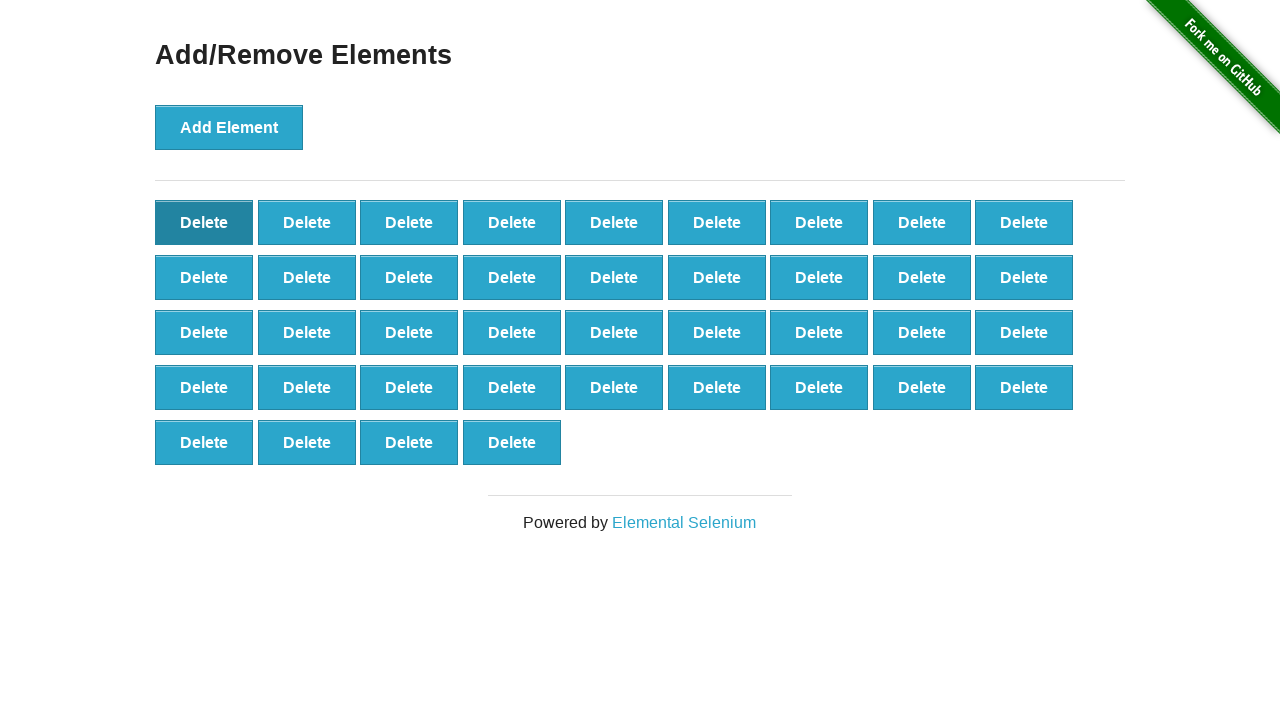